Automates filling out the RAADS-R autism screening questionnaire by selecting answers for all 80 questions and scrolling through the form.

Starting URL: https://embrace-autism.com/raads-r/?fbclid=IwAR1P88laRttRiTHzyYS-lZxdStS6iya_-XoQn10JA4BGKH_UyXb2i4o1F_Q#test

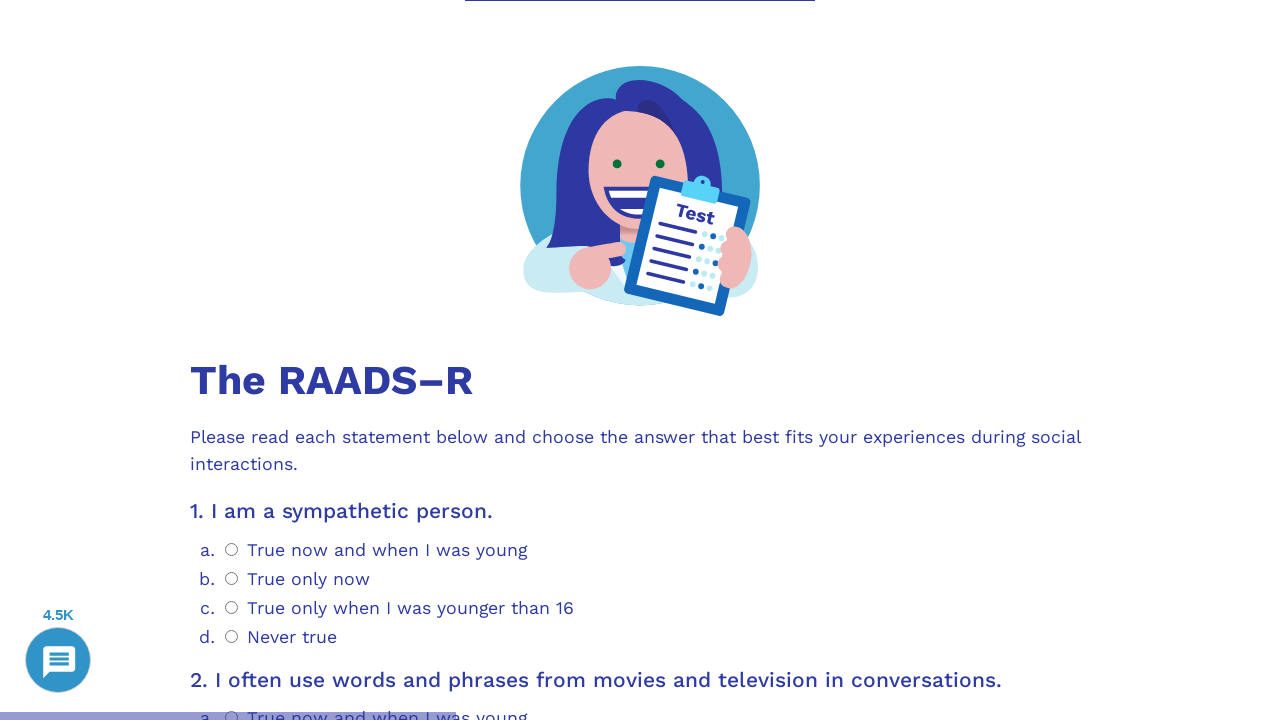

Generated random answer key for 80 RAADS-R questions
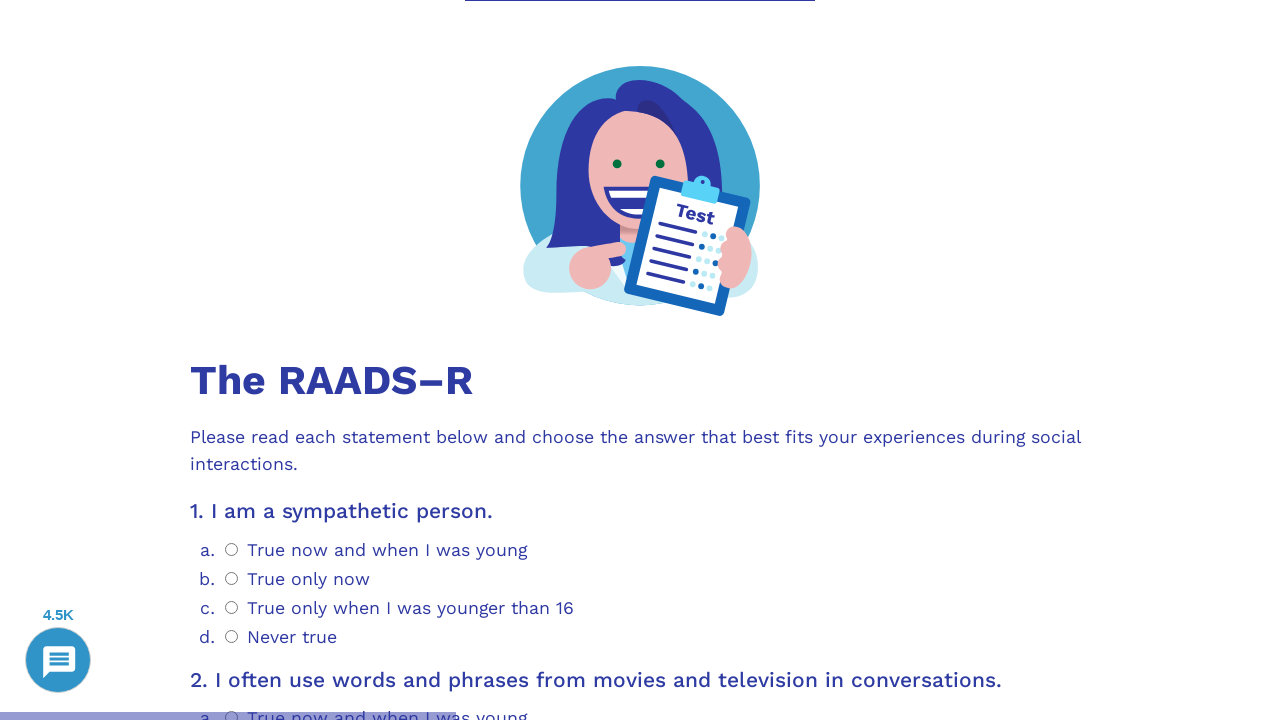

Question 1 loaded and selector ready
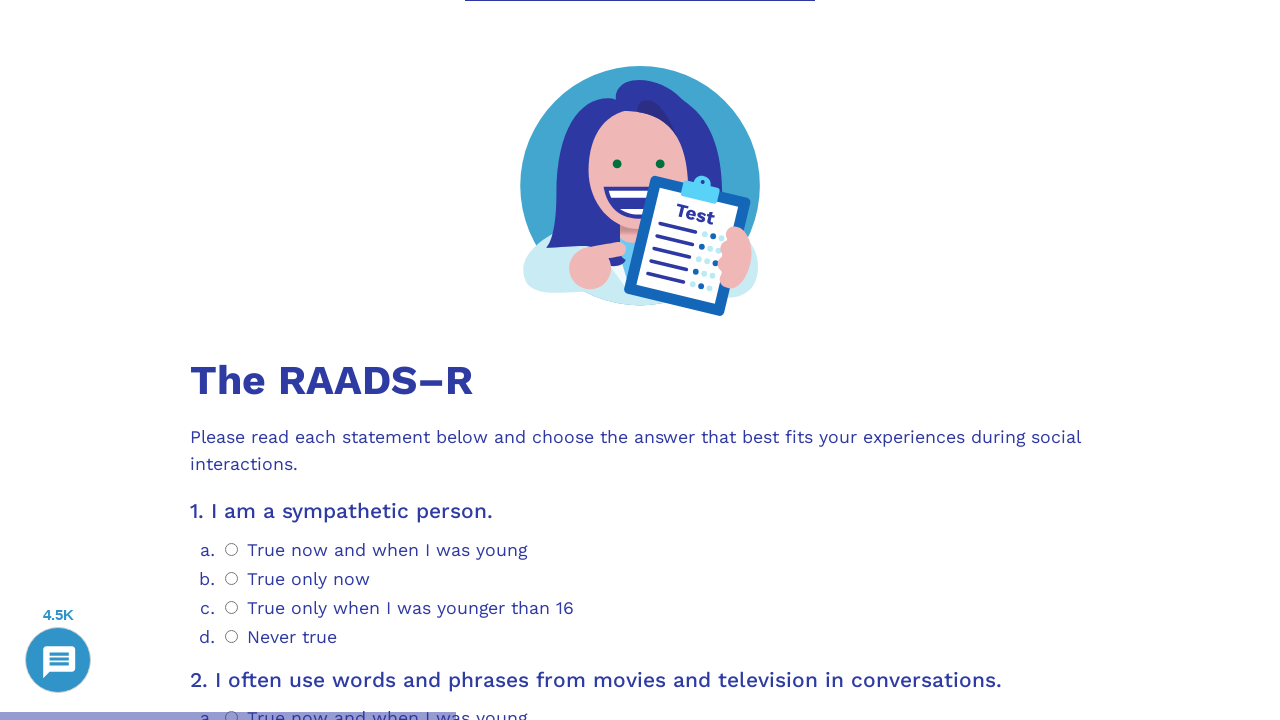

Scrolled question 1 into view
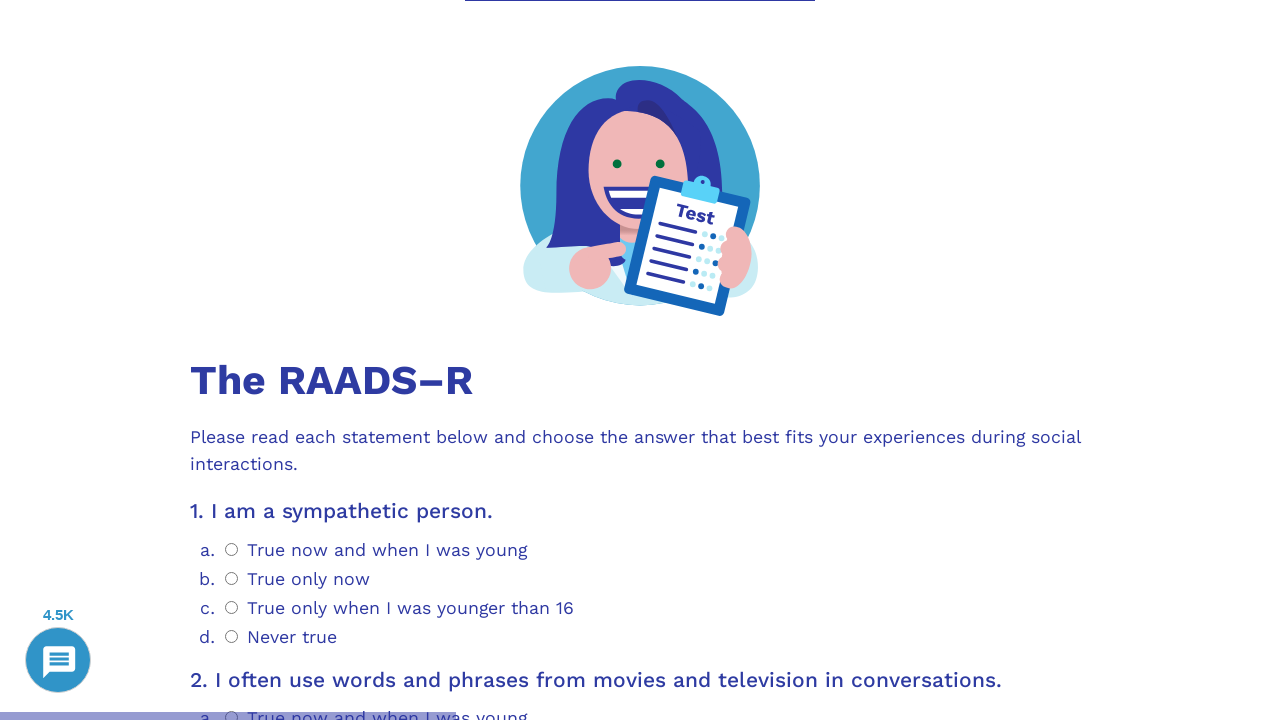

Selected answer option 2 for question 1 at (232, 607) on .psychometrics-items-container.item-1 >> .psychometrics-option-radio >> nth=2
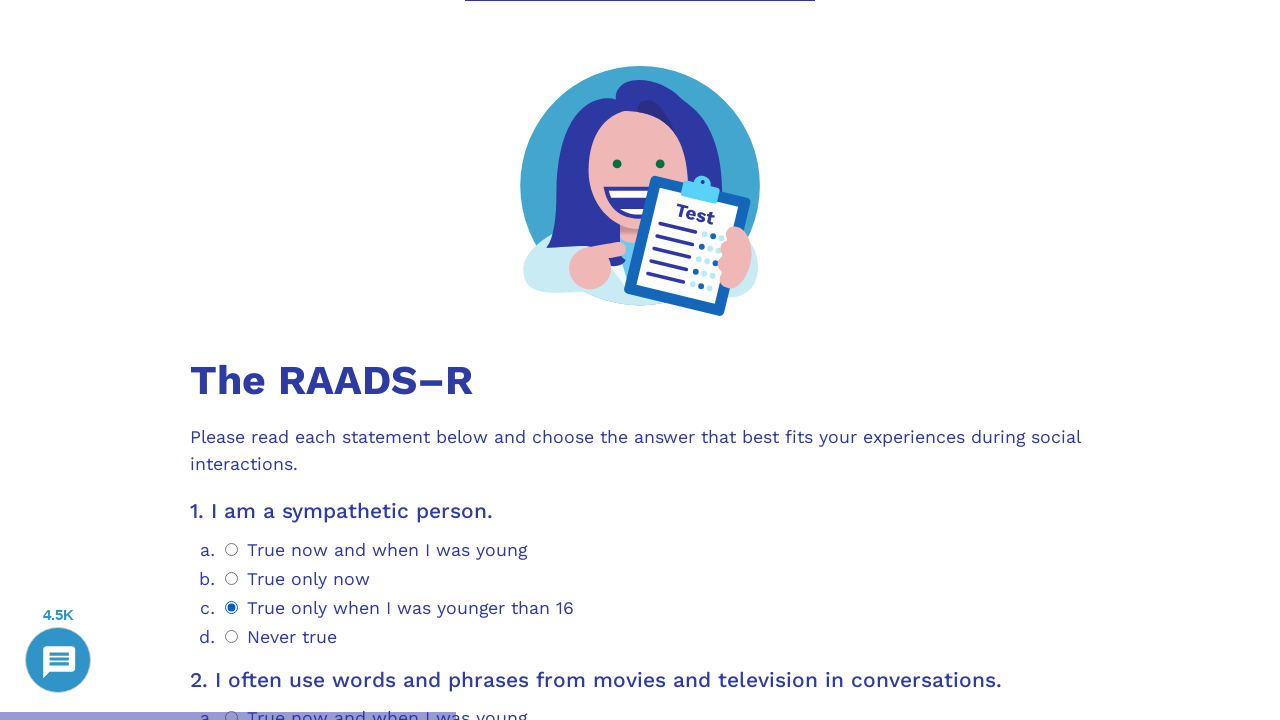

Question 2 loaded and selector ready
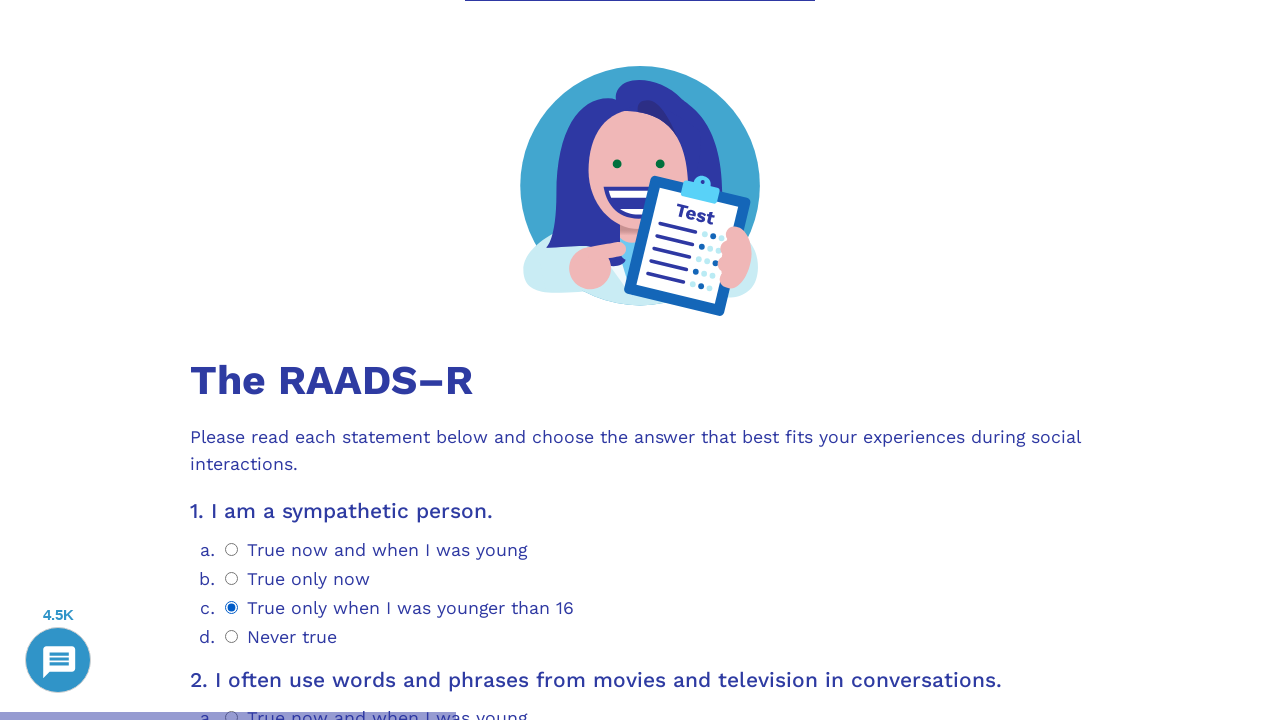

Scrolled question 2 into view
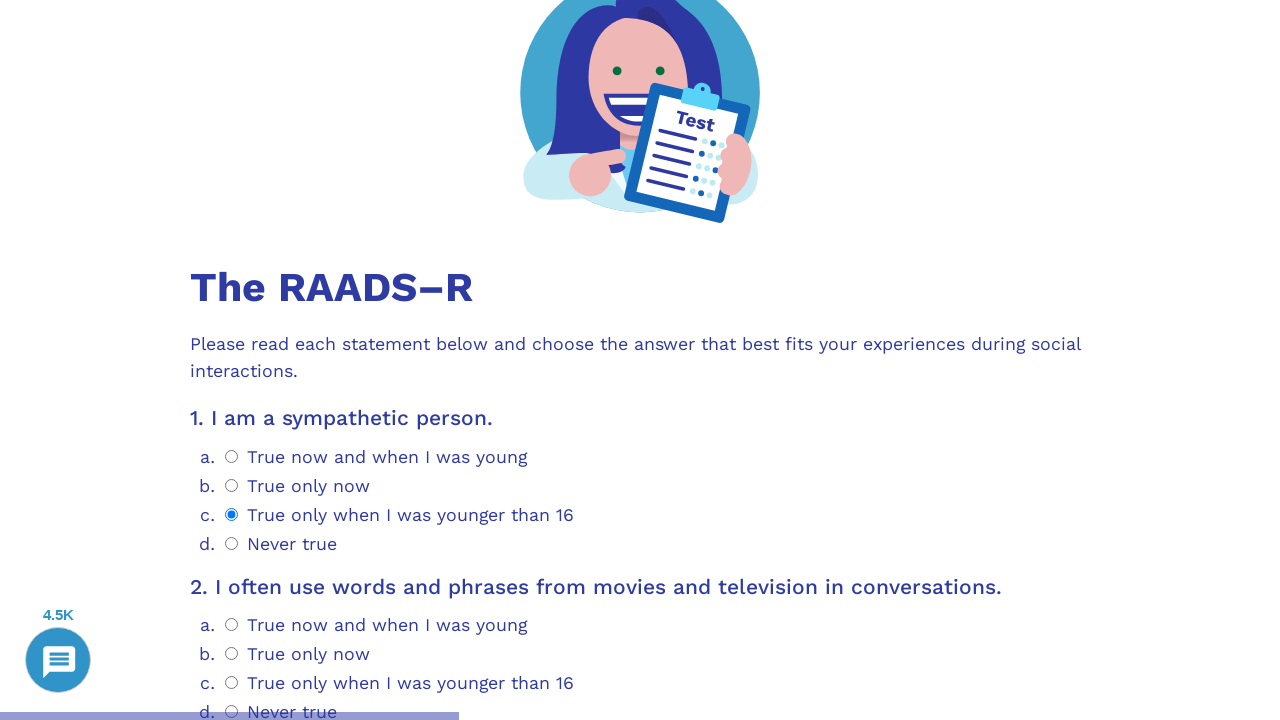

Selected answer option 3 for question 2 at (232, 360) on .psychometrics-items-container.item-2 >> .psychometrics-option-radio >> nth=3
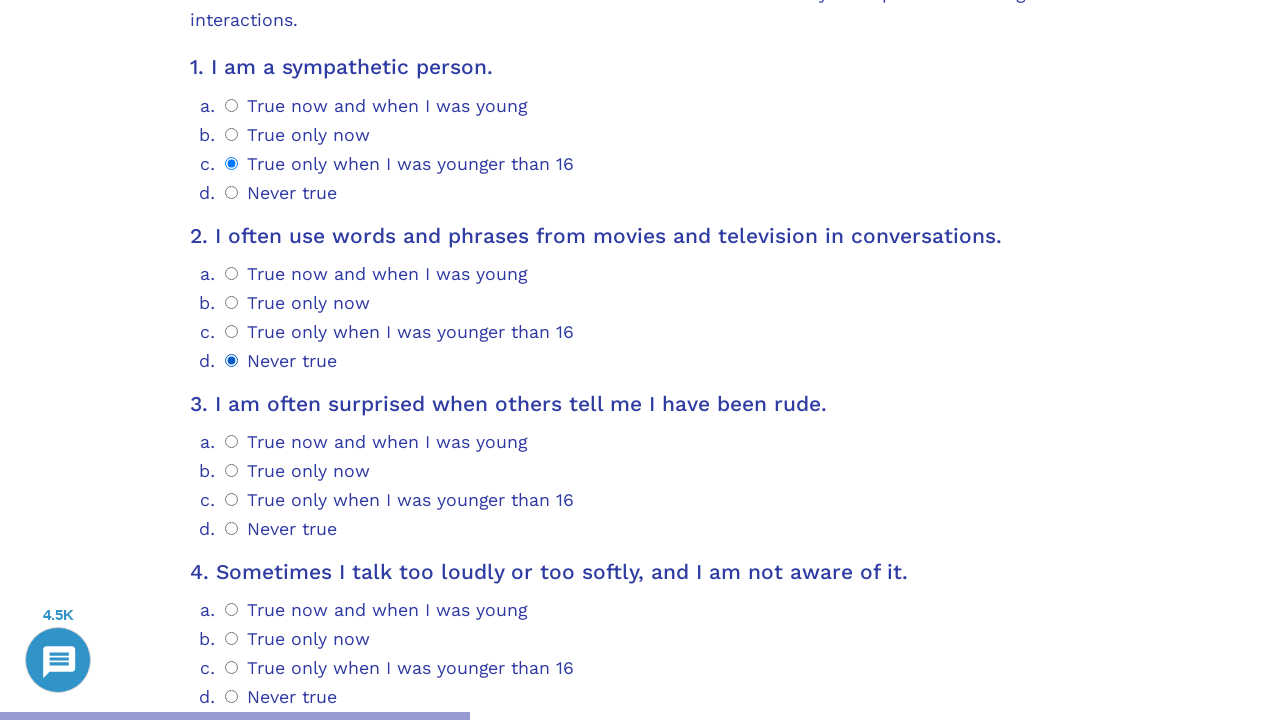

Question 3 loaded and selector ready
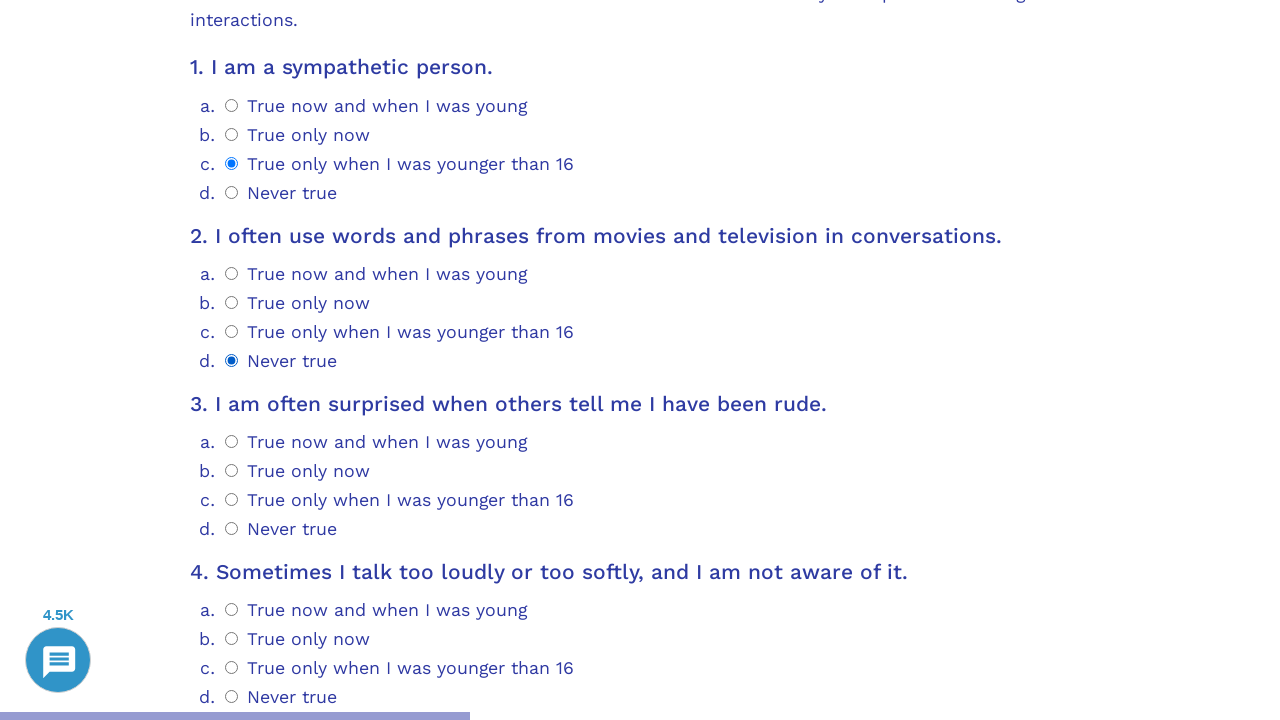

Scrolled question 3 into view
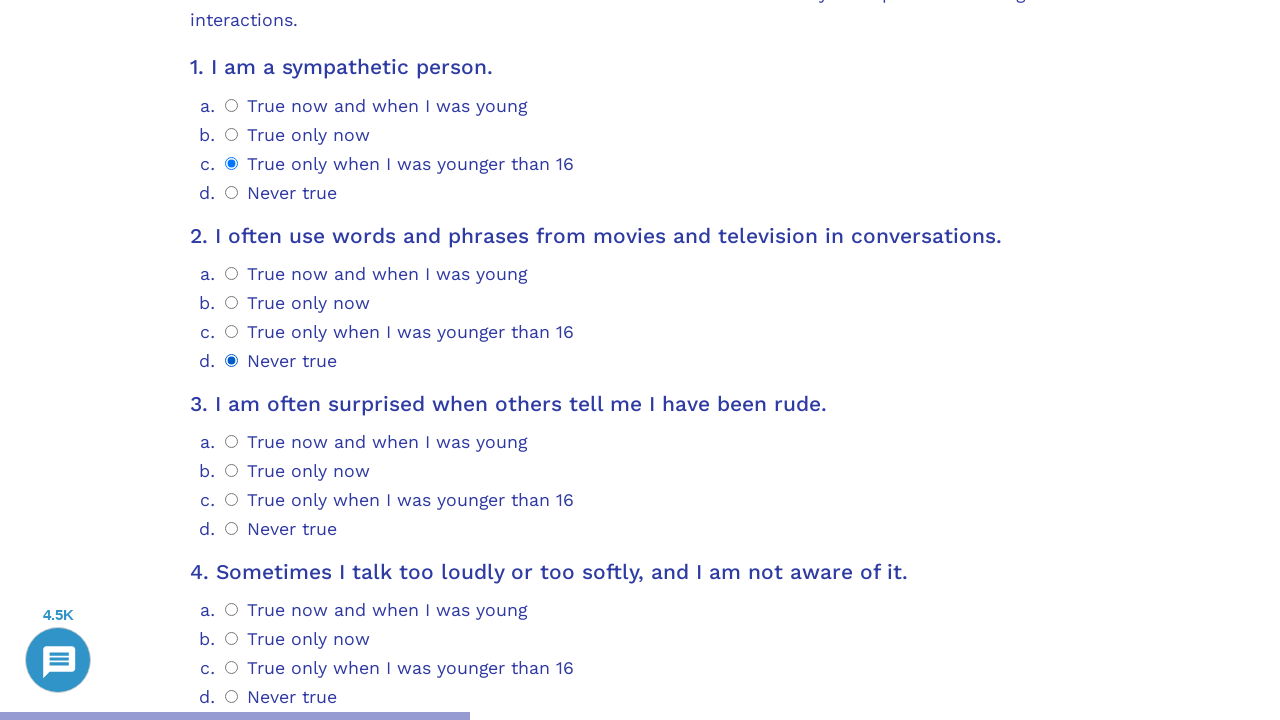

Selected answer option 1 for question 3 at (232, 470) on .psychometrics-items-container.item-3 >> .psychometrics-option-radio >> nth=1
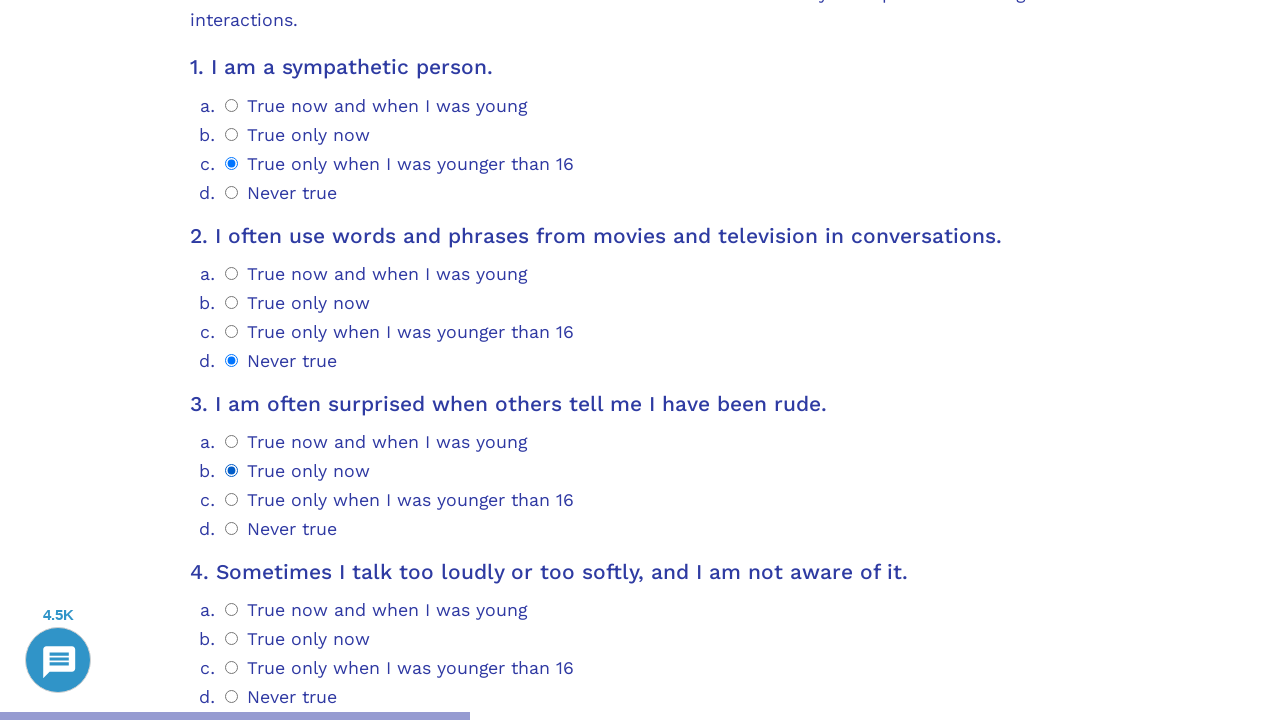

Question 4 loaded and selector ready
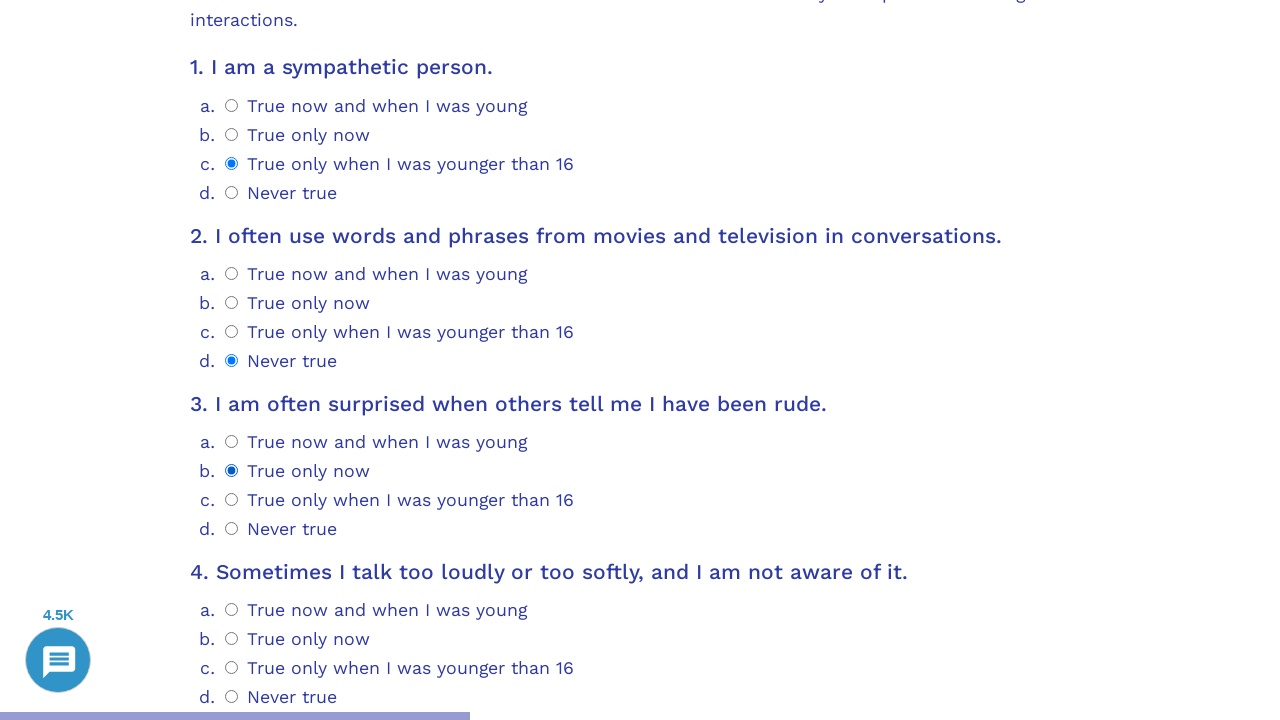

Scrolled question 4 into view
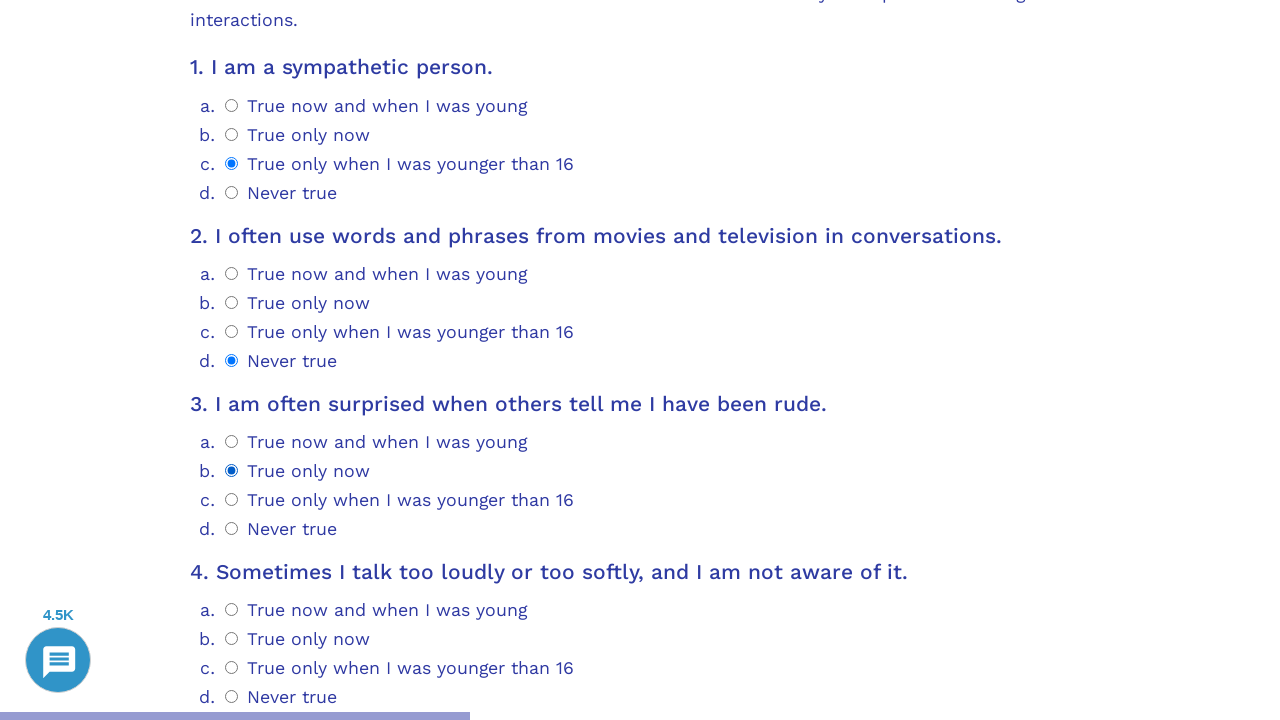

Selected answer option 0 for question 4 at (232, 610) on .psychometrics-items-container.item-4 >> .psychometrics-option-radio >> nth=0
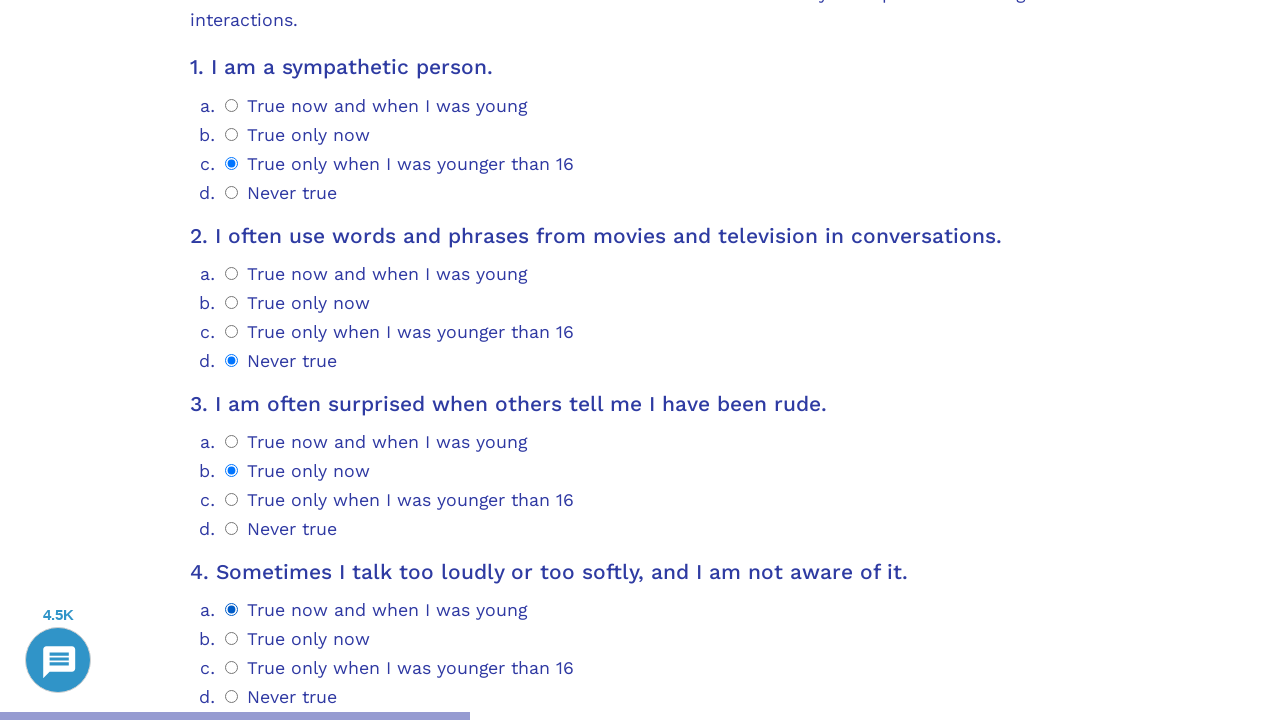

Question 5 loaded and selector ready
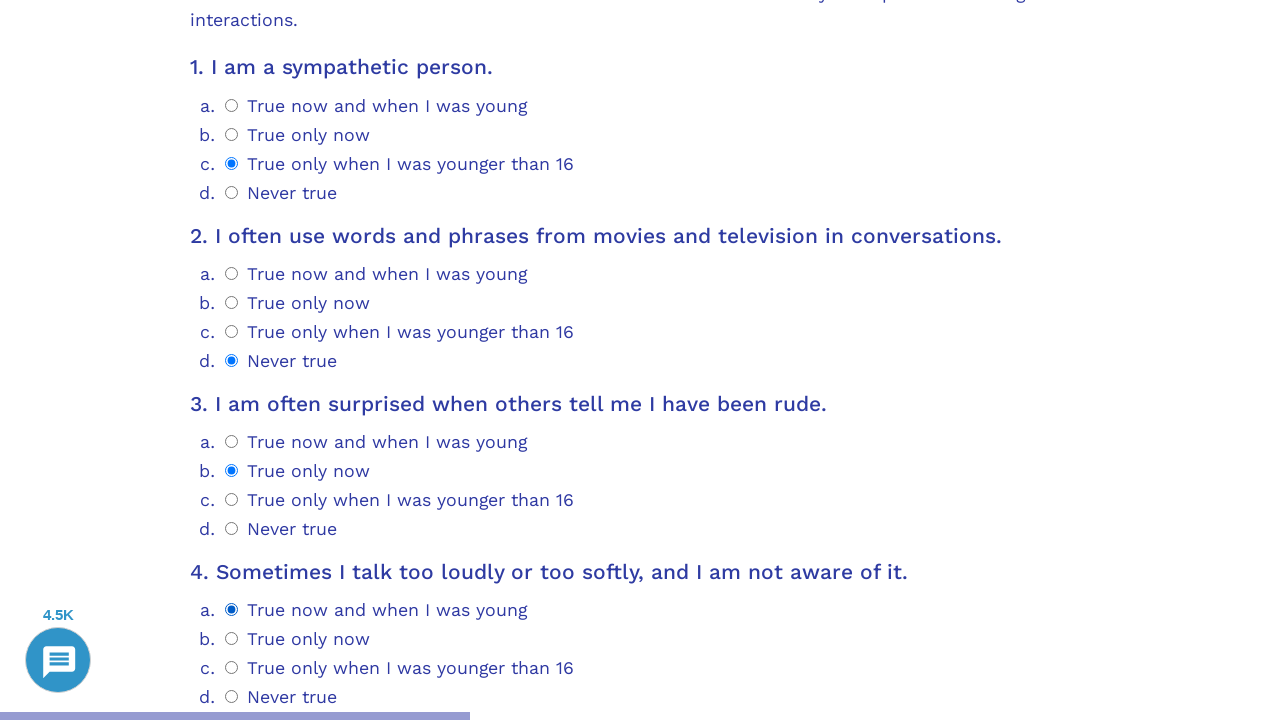

Scrolled question 5 into view
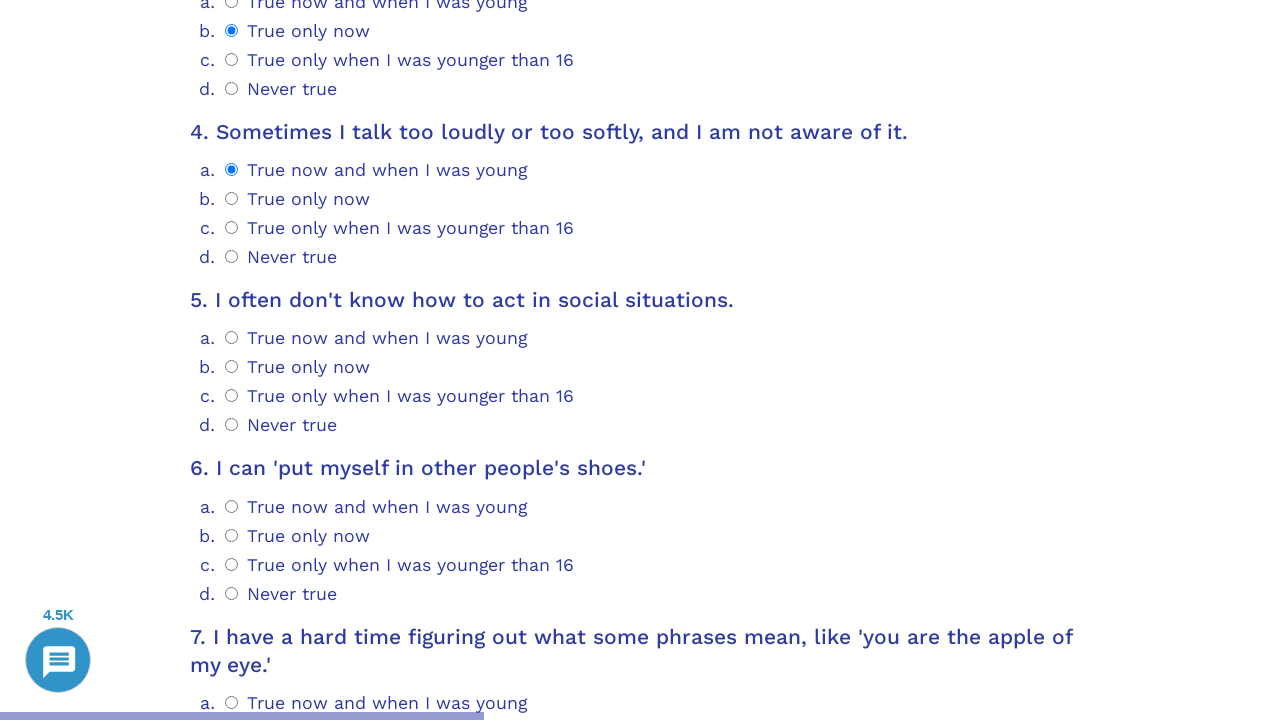

Selected answer option 3 for question 5 at (232, 425) on .psychometrics-items-container.item-5 >> .psychometrics-option-radio >> nth=3
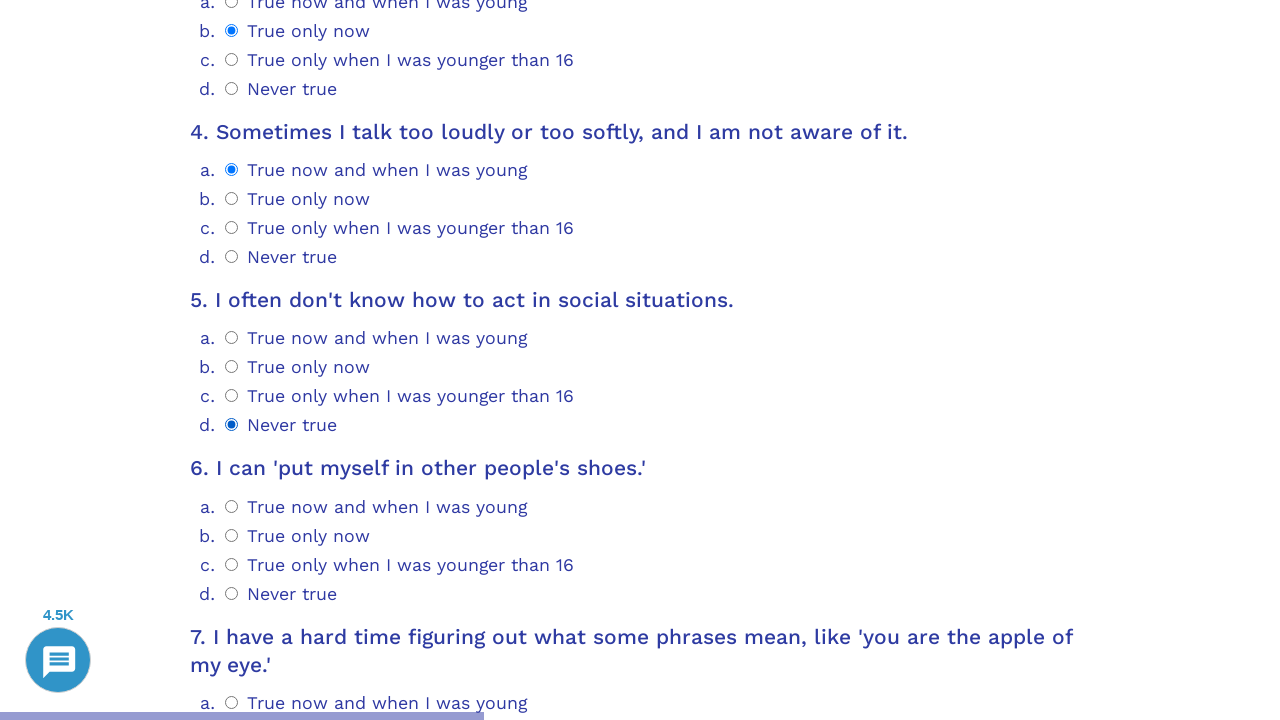

Question 6 loaded and selector ready
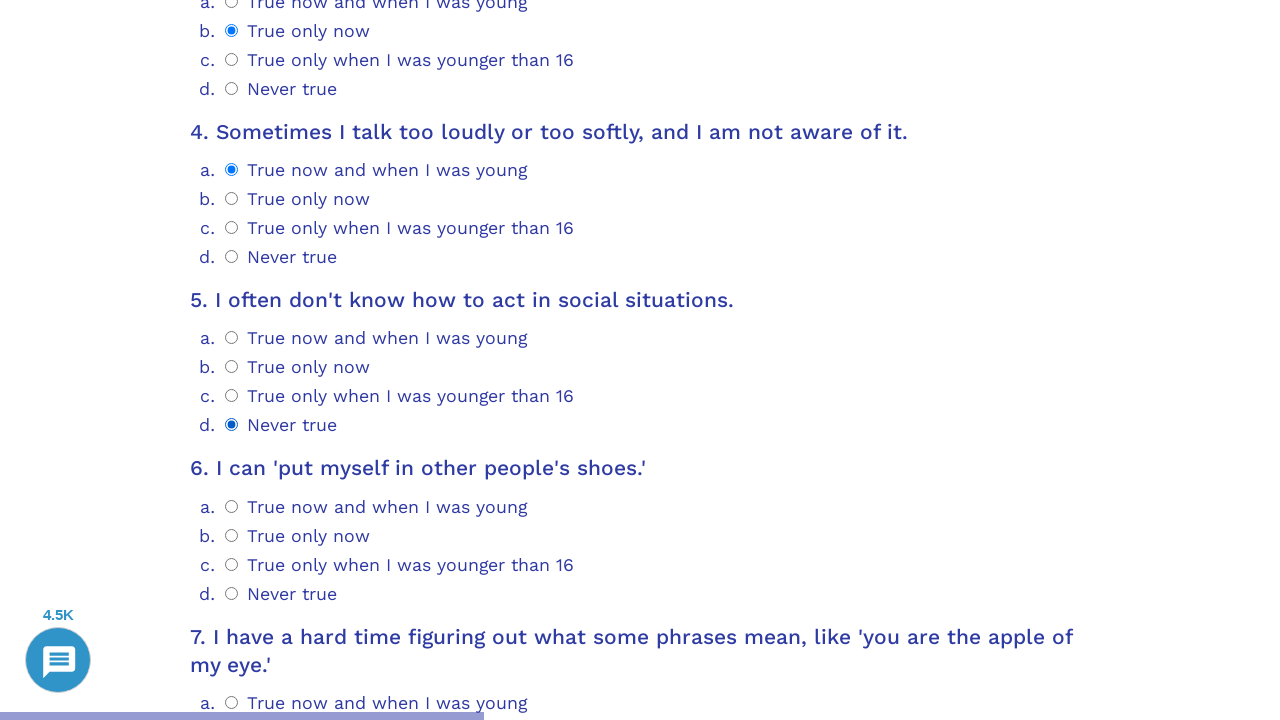

Scrolled question 6 into view
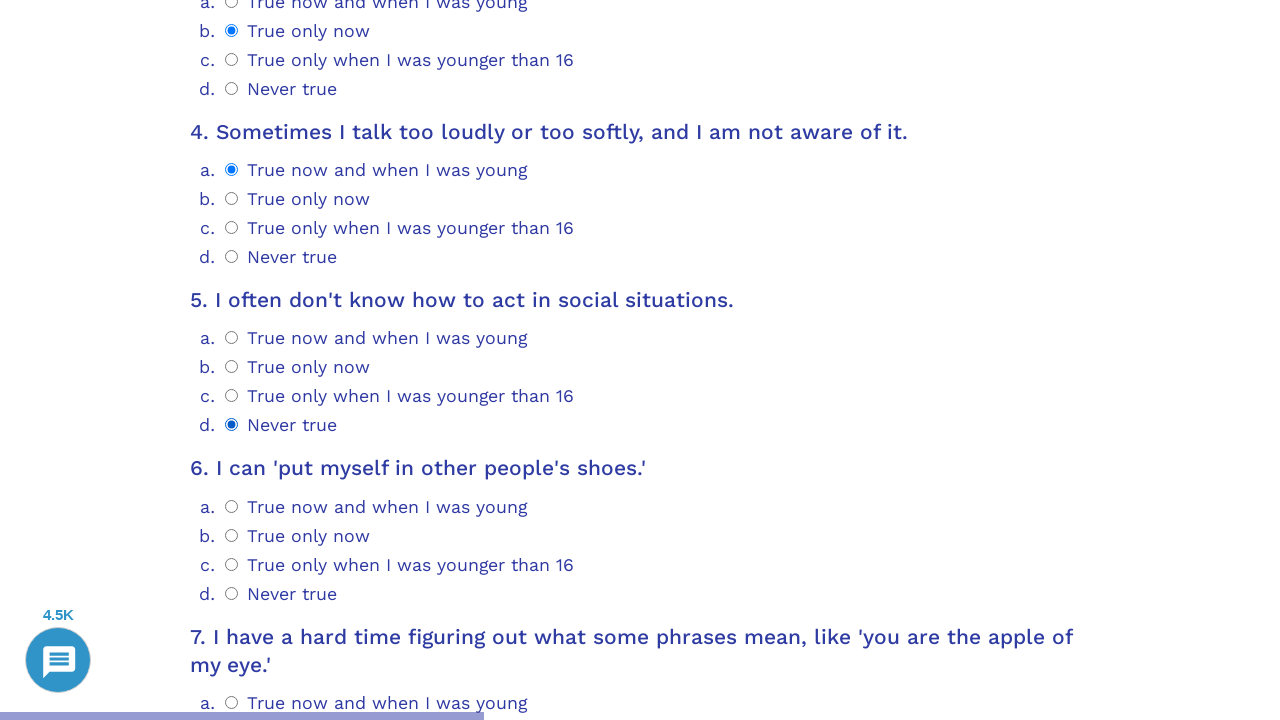

Selected answer option 0 for question 6 at (232, 506) on .psychometrics-items-container.item-6 >> .psychometrics-option-radio >> nth=0
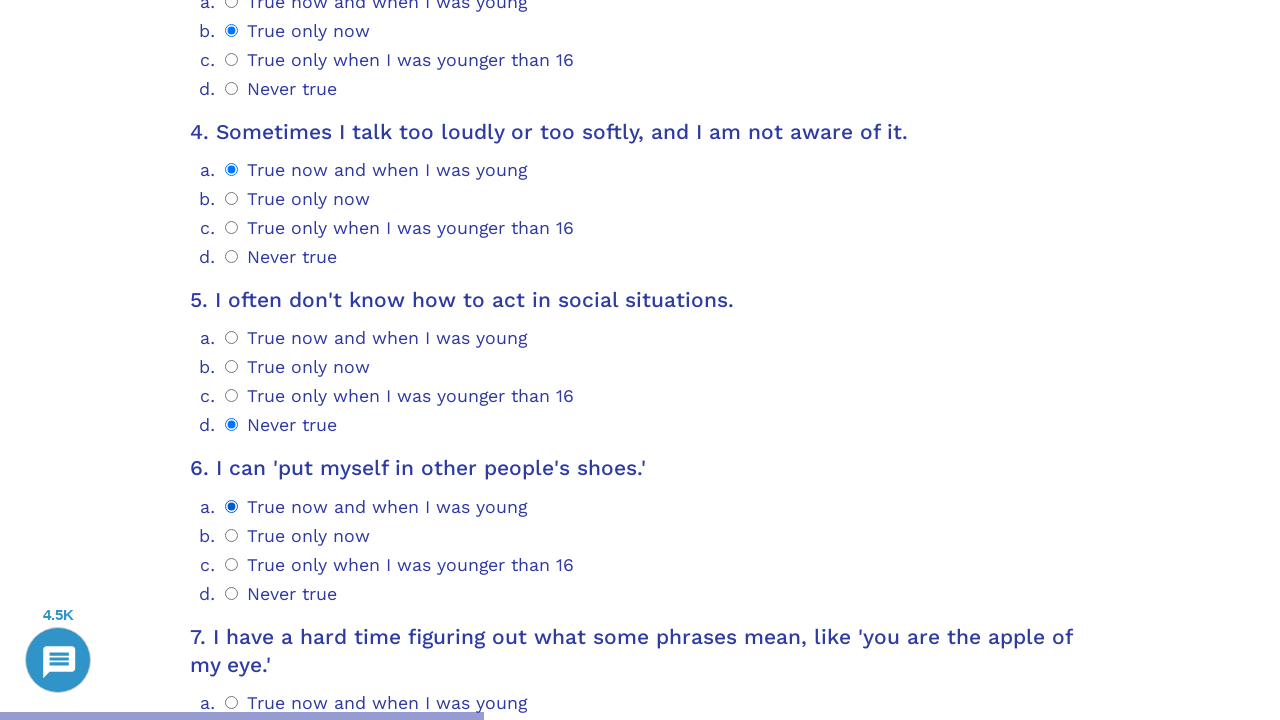

Question 7 loaded and selector ready
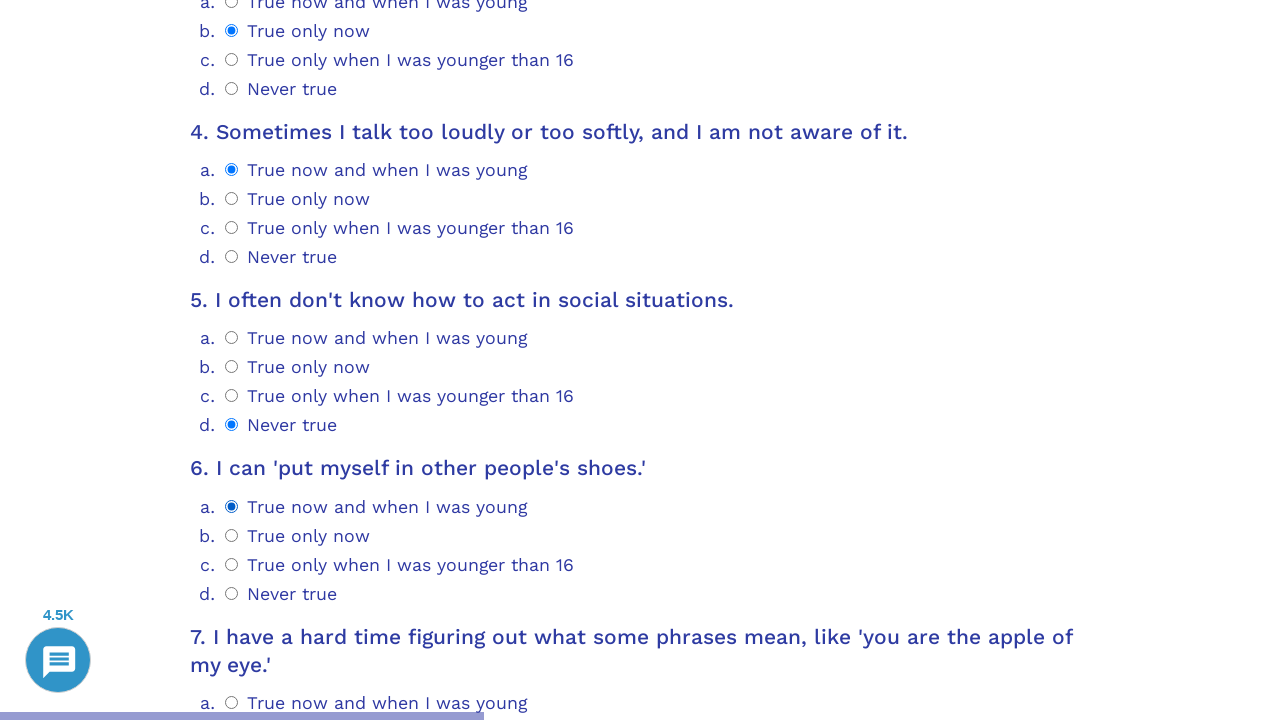

Scrolled question 7 into view
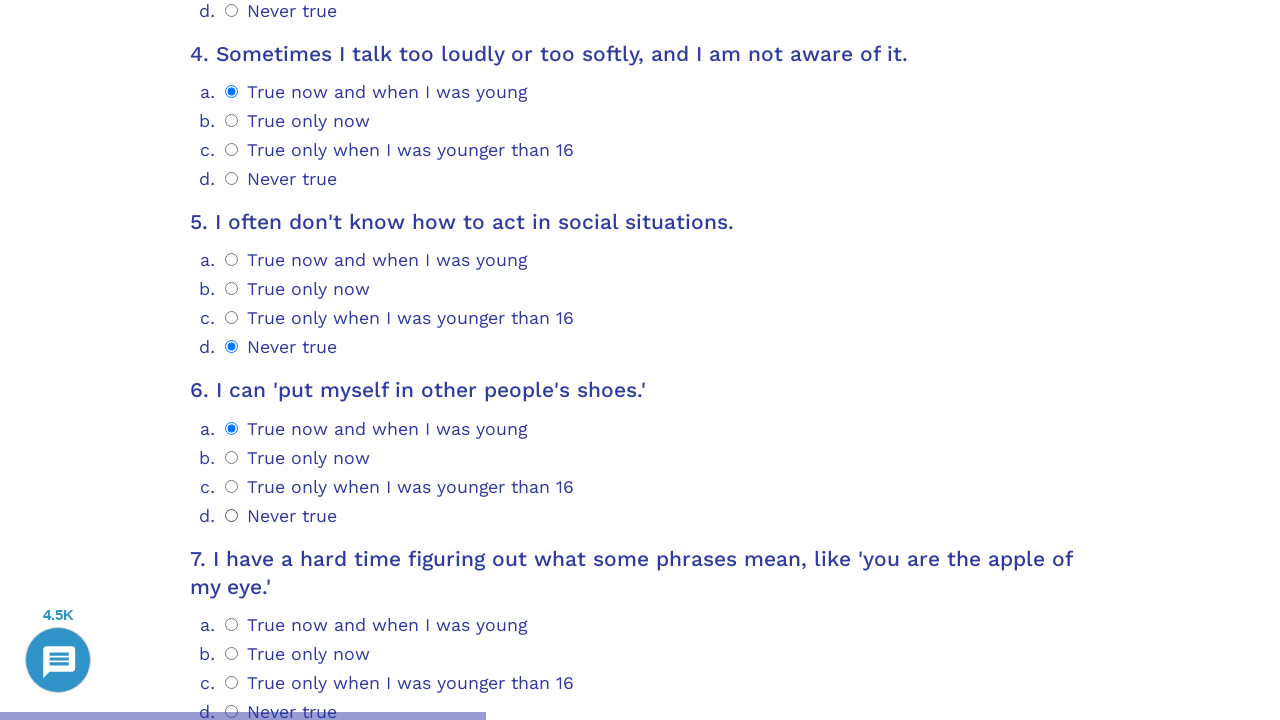

Selected answer option 1 for question 7 at (232, 653) on .psychometrics-items-container.item-7 >> .psychometrics-option-radio >> nth=1
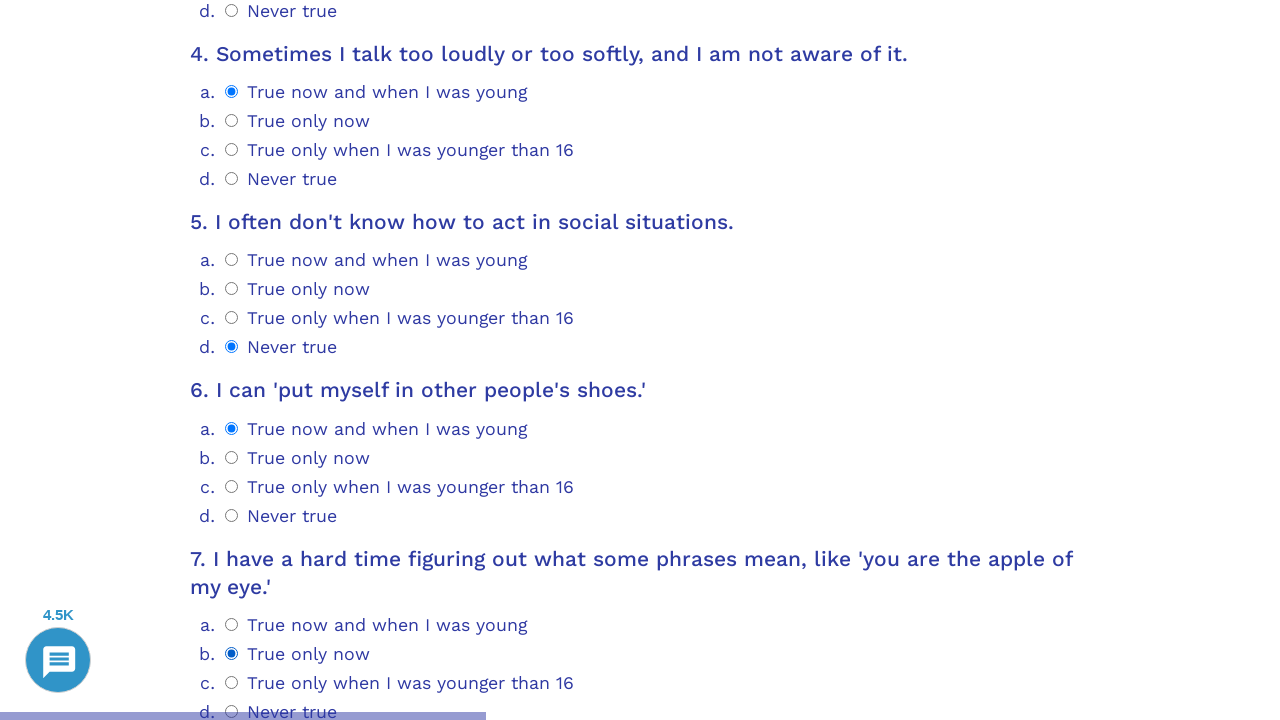

Question 8 loaded and selector ready
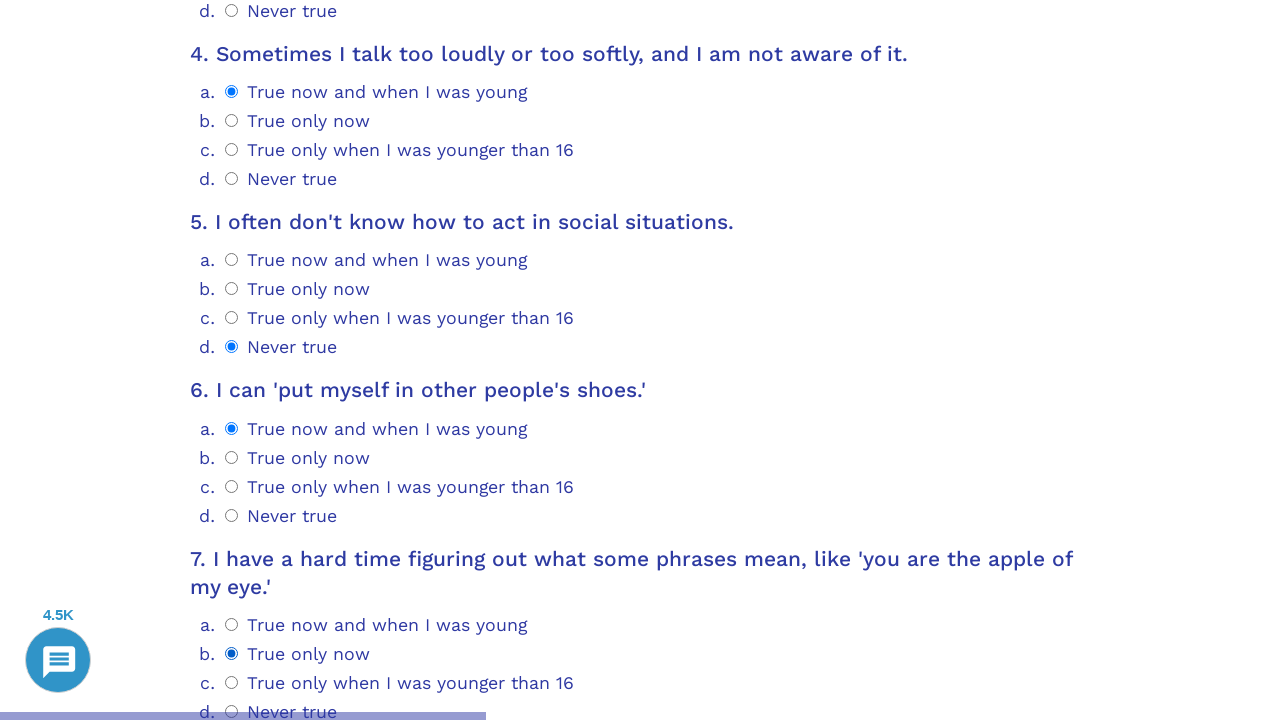

Scrolled question 8 into view
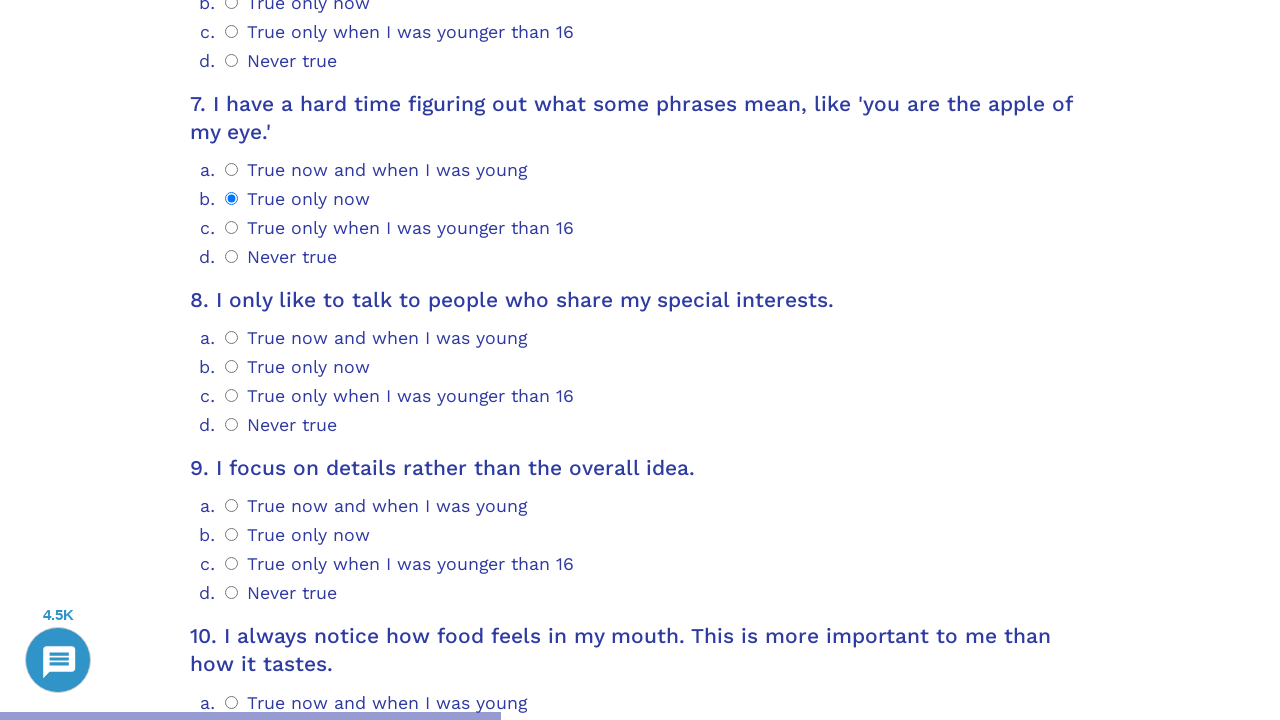

Selected answer option 3 for question 8 at (232, 425) on .psychometrics-items-container.item-8 >> .psychometrics-option-radio >> nth=3
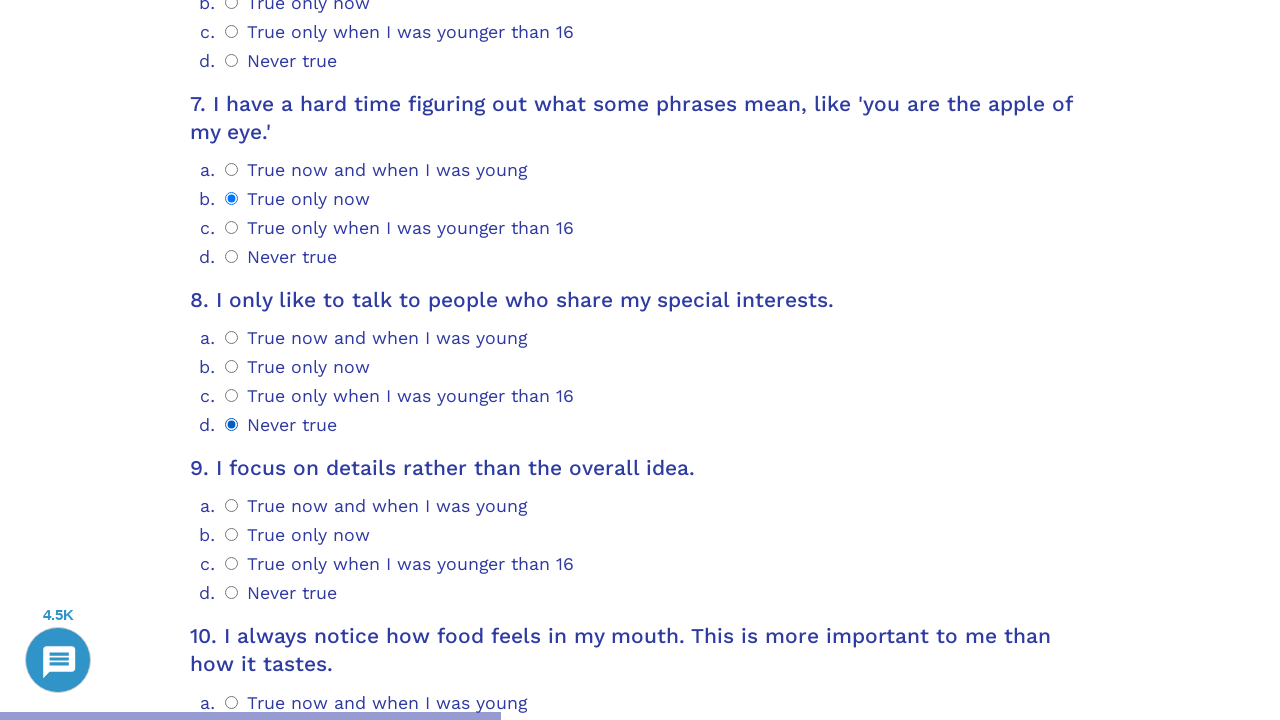

Question 9 loaded and selector ready
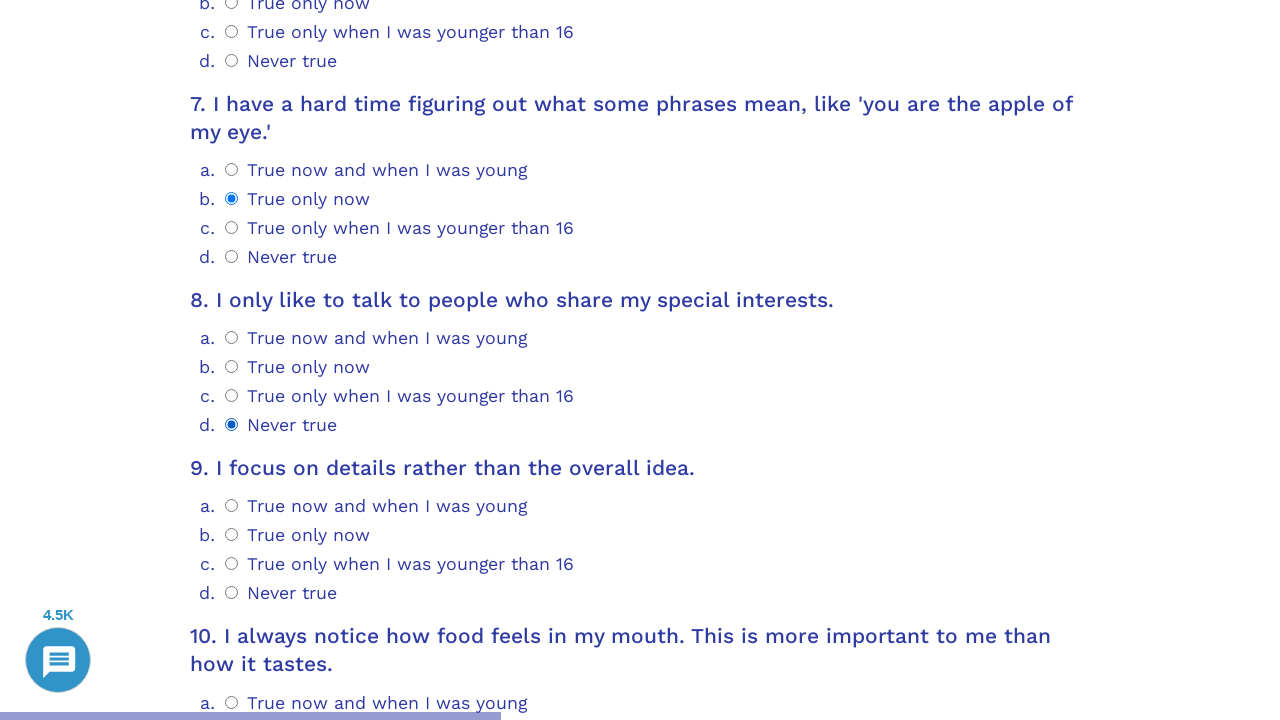

Scrolled question 9 into view
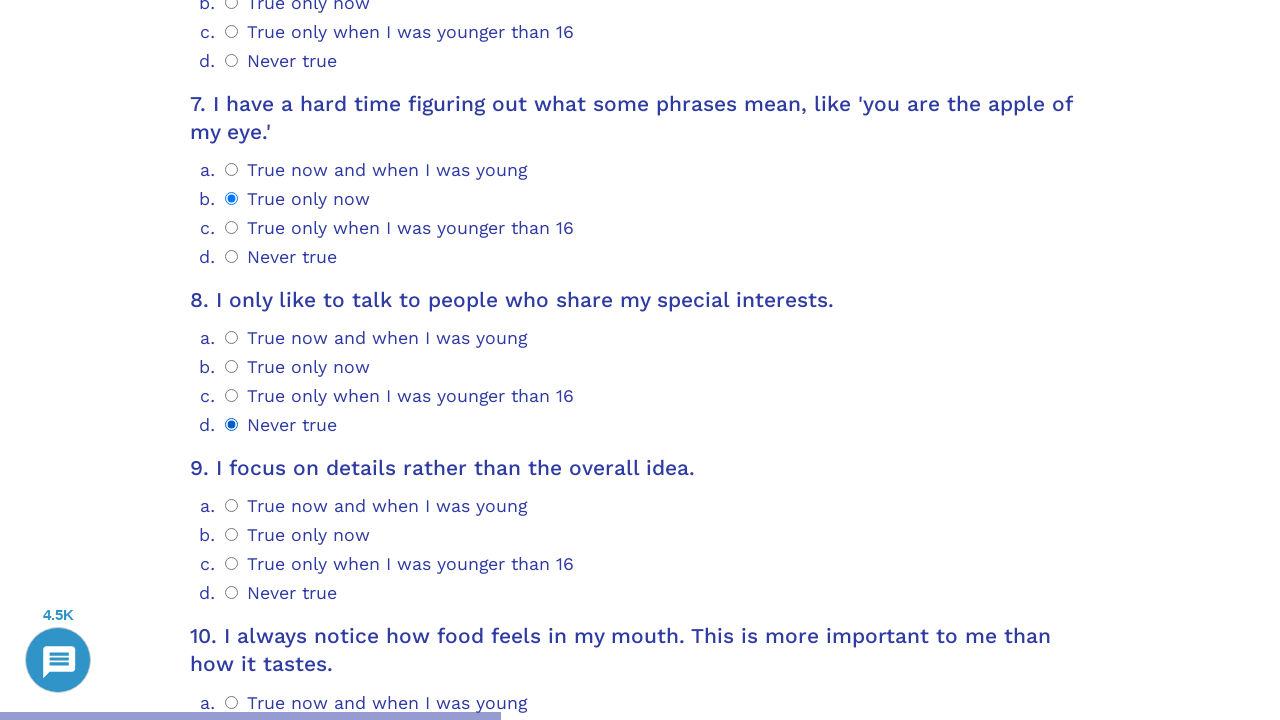

Selected answer option 1 for question 9 at (232, 535) on .psychometrics-items-container.item-9 >> .psychometrics-option-radio >> nth=1
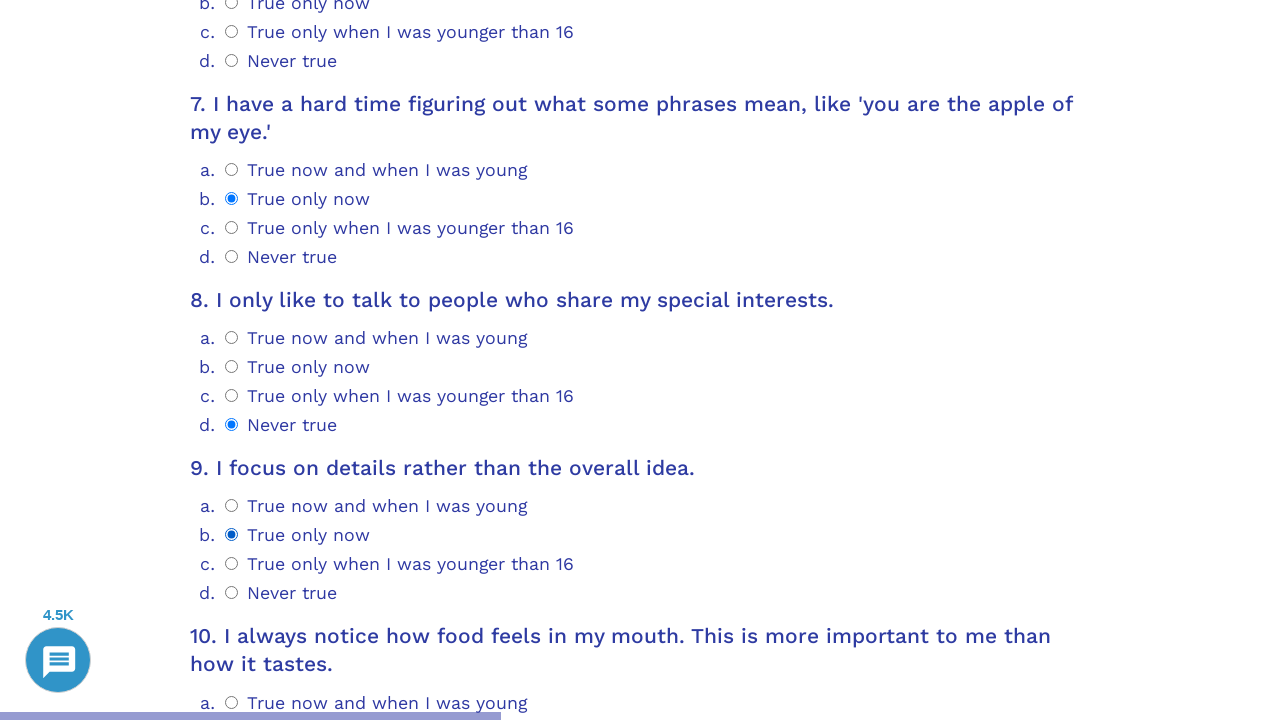

Question 10 loaded and selector ready
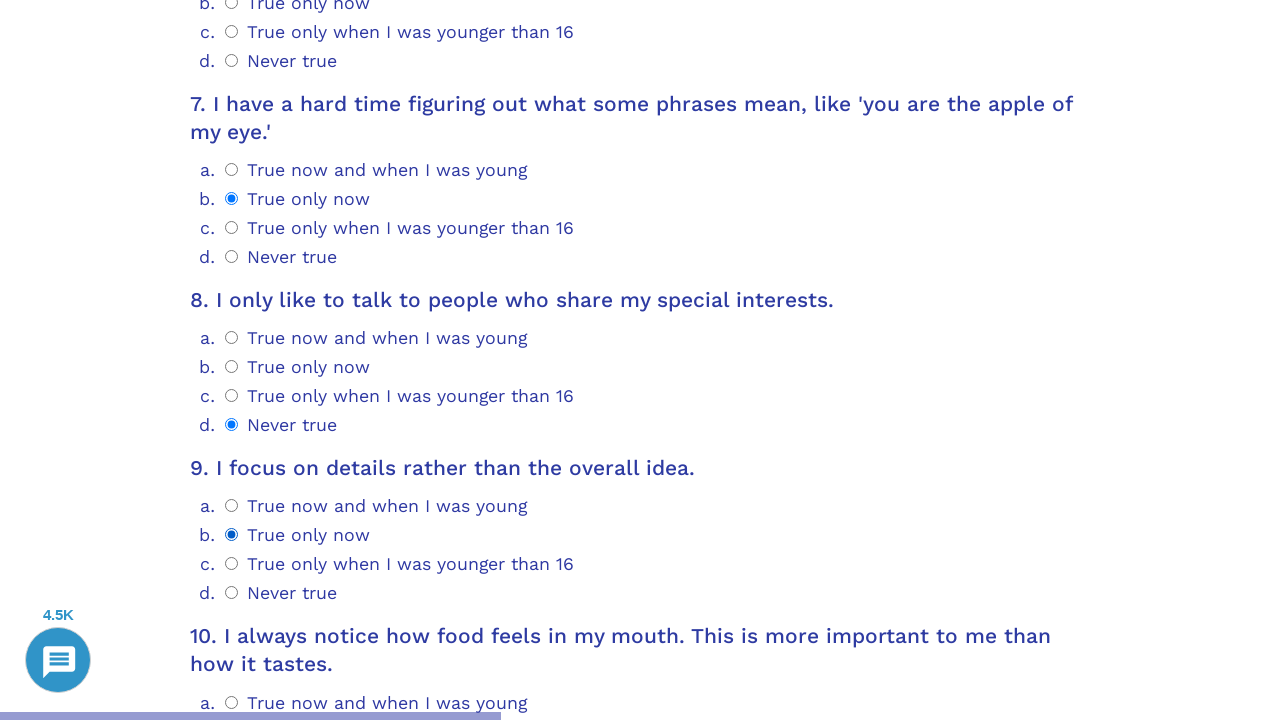

Scrolled question 10 into view
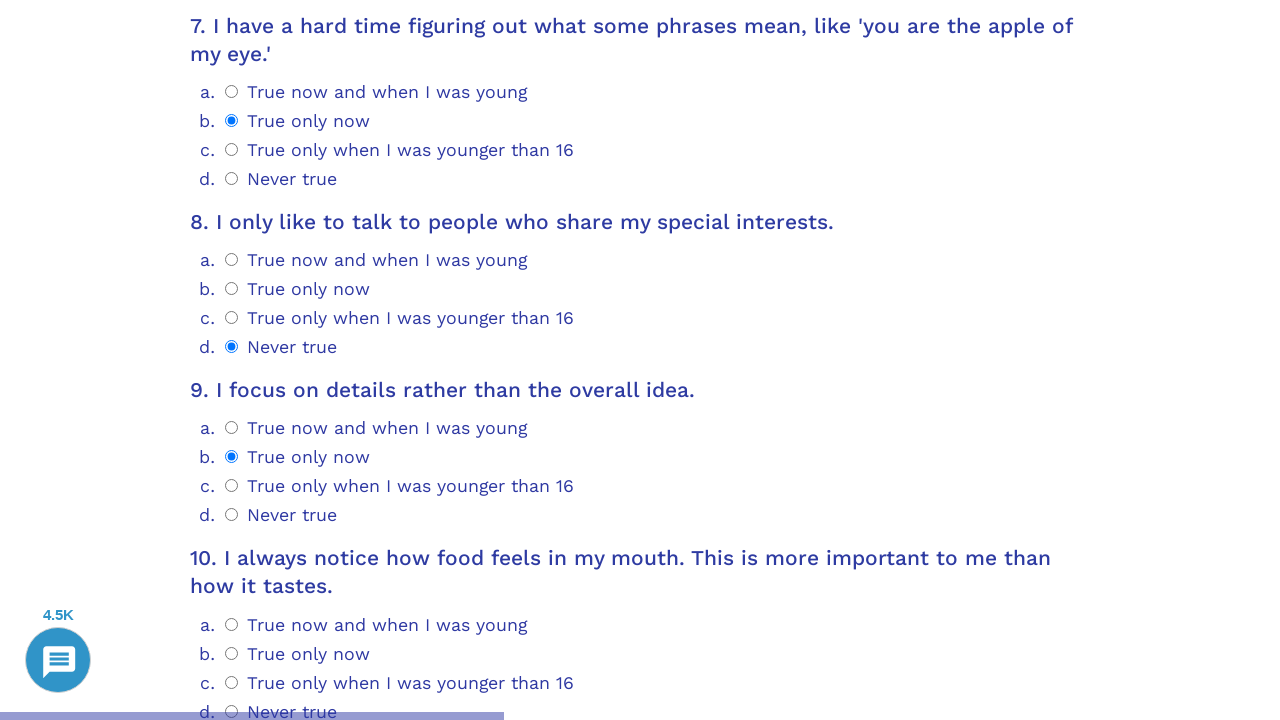

Selected answer option 3 for question 10 at (232, 360) on .psychometrics-items-container.item-10 >> .psychometrics-option-radio >> nth=3
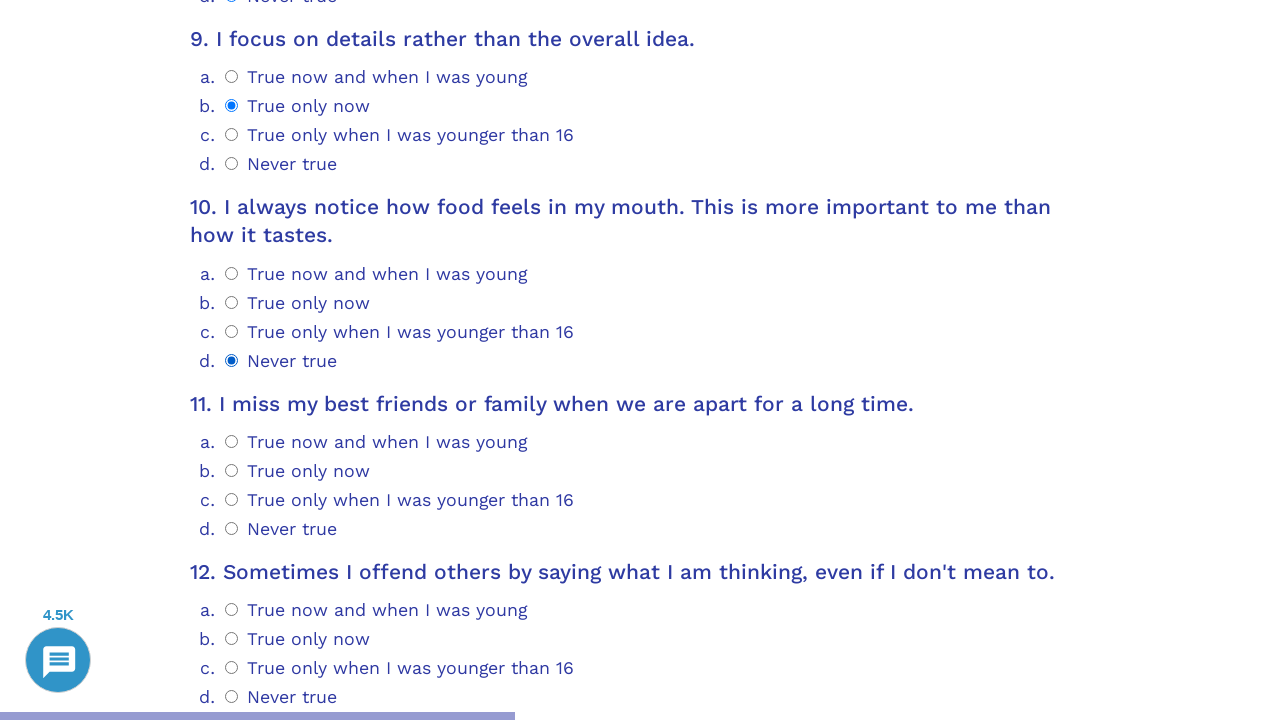

Question 11 loaded and selector ready
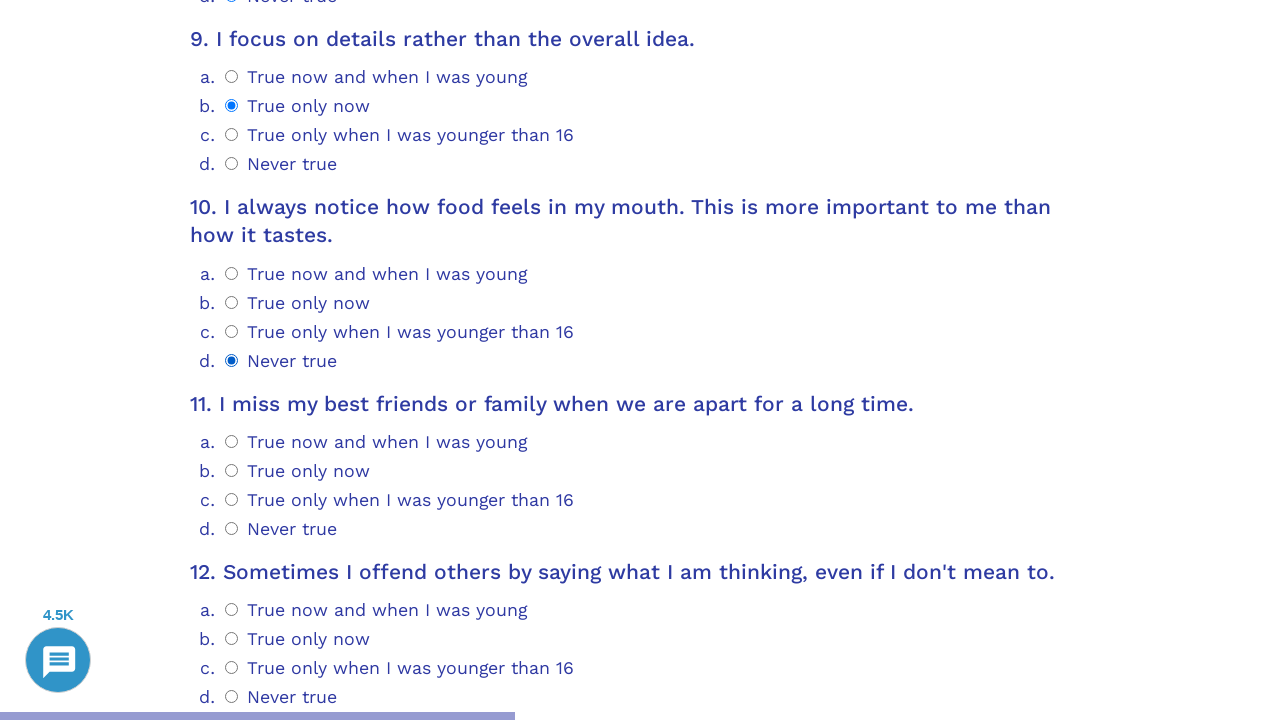

Scrolled question 11 into view
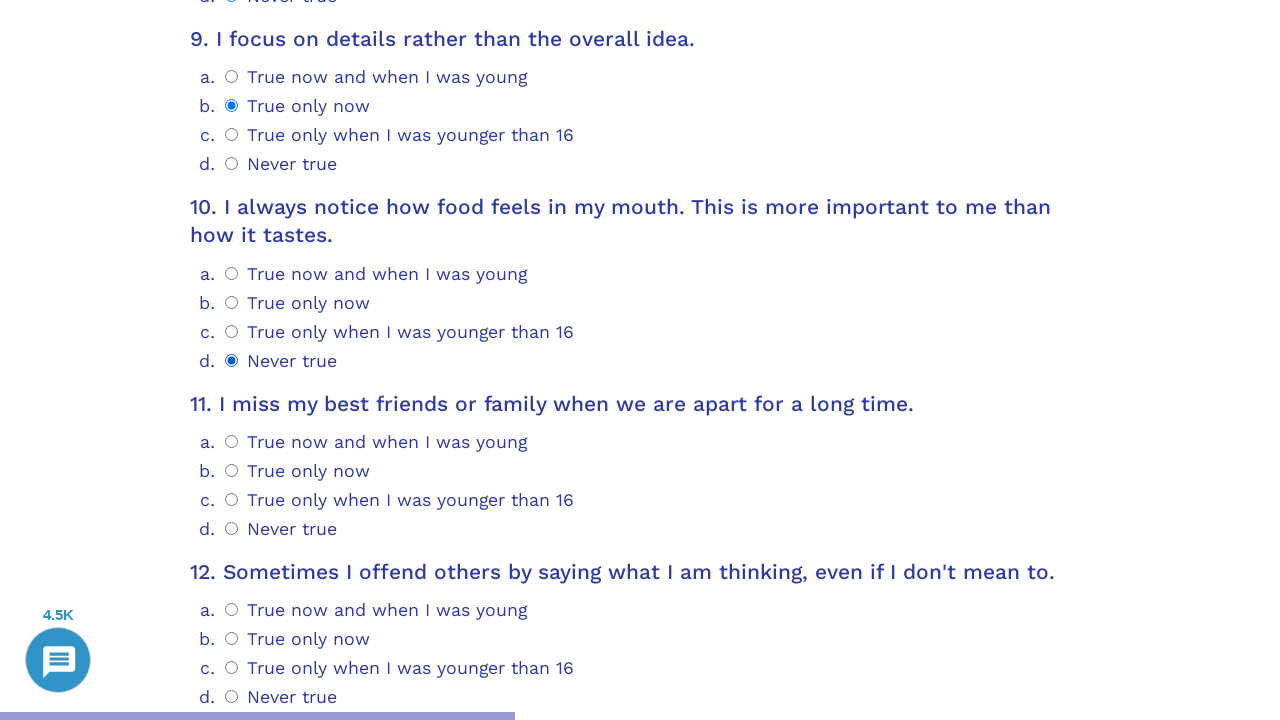

Selected answer option 0 for question 11 at (232, 441) on .psychometrics-items-container.item-11 >> .psychometrics-option-radio >> nth=0
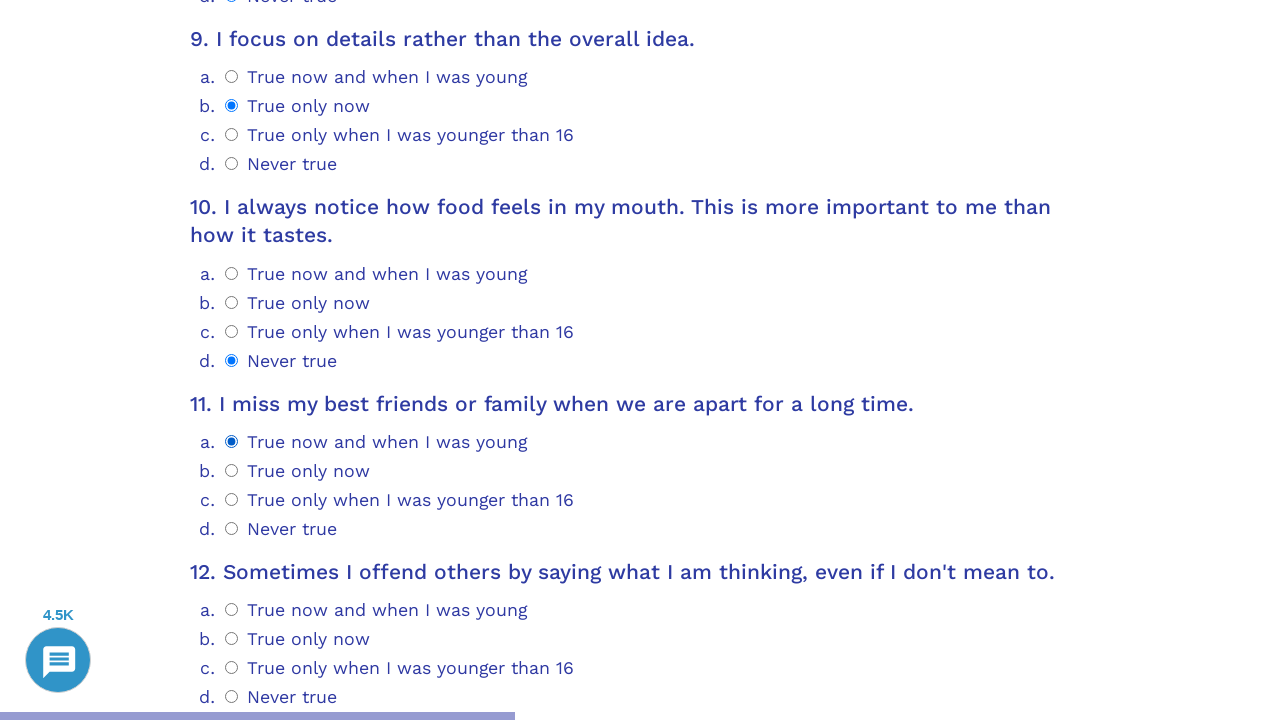

Question 12 loaded and selector ready
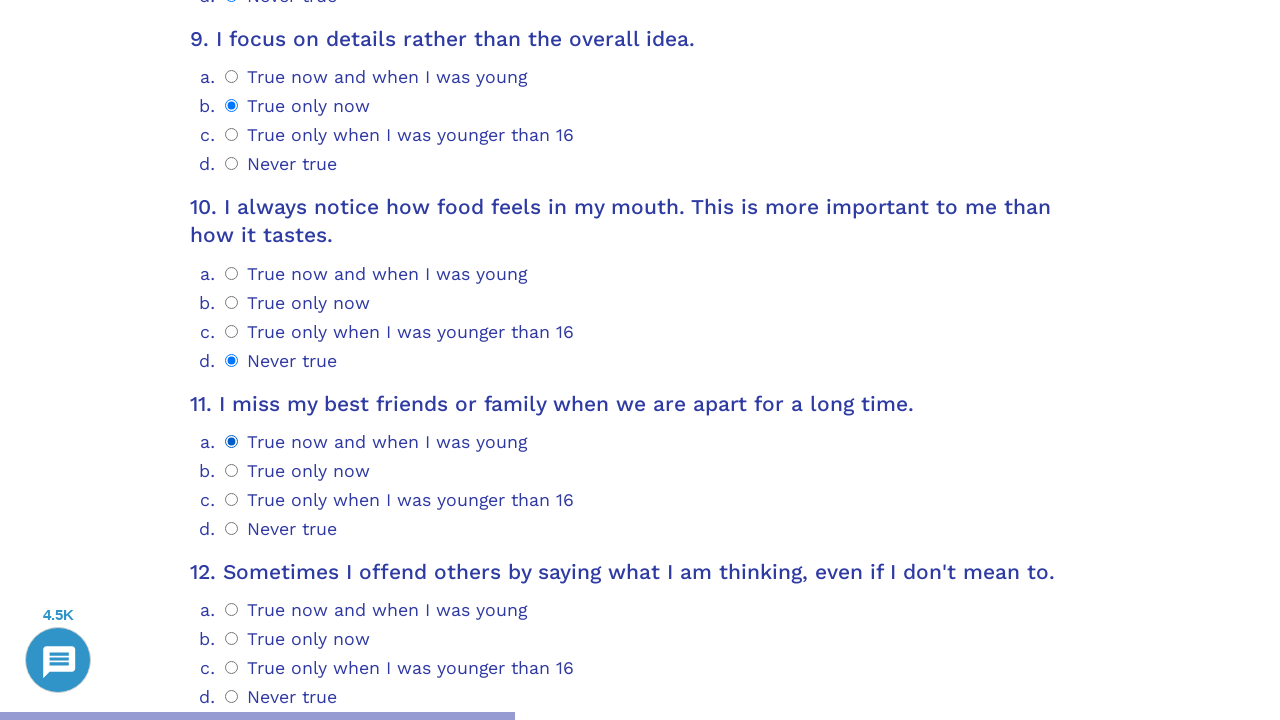

Scrolled question 12 into view
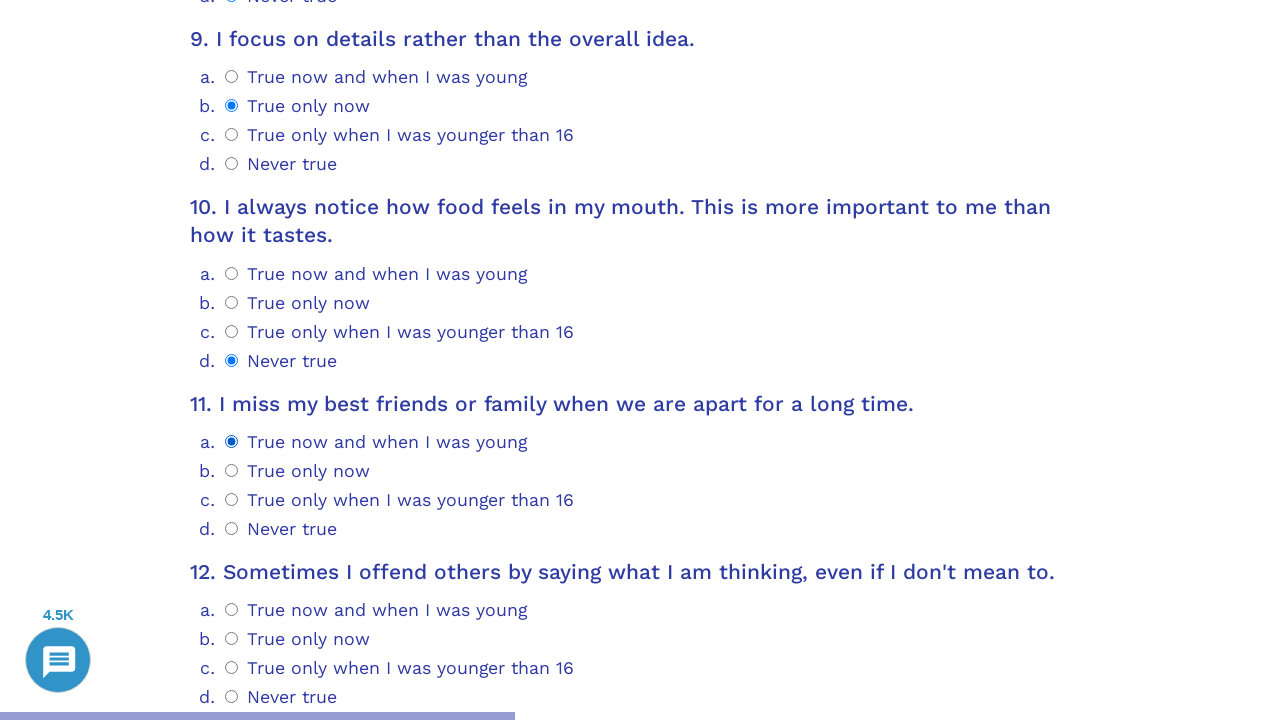

Selected answer option 0 for question 12 at (232, 610) on .psychometrics-items-container.item-12 >> .psychometrics-option-radio >> nth=0
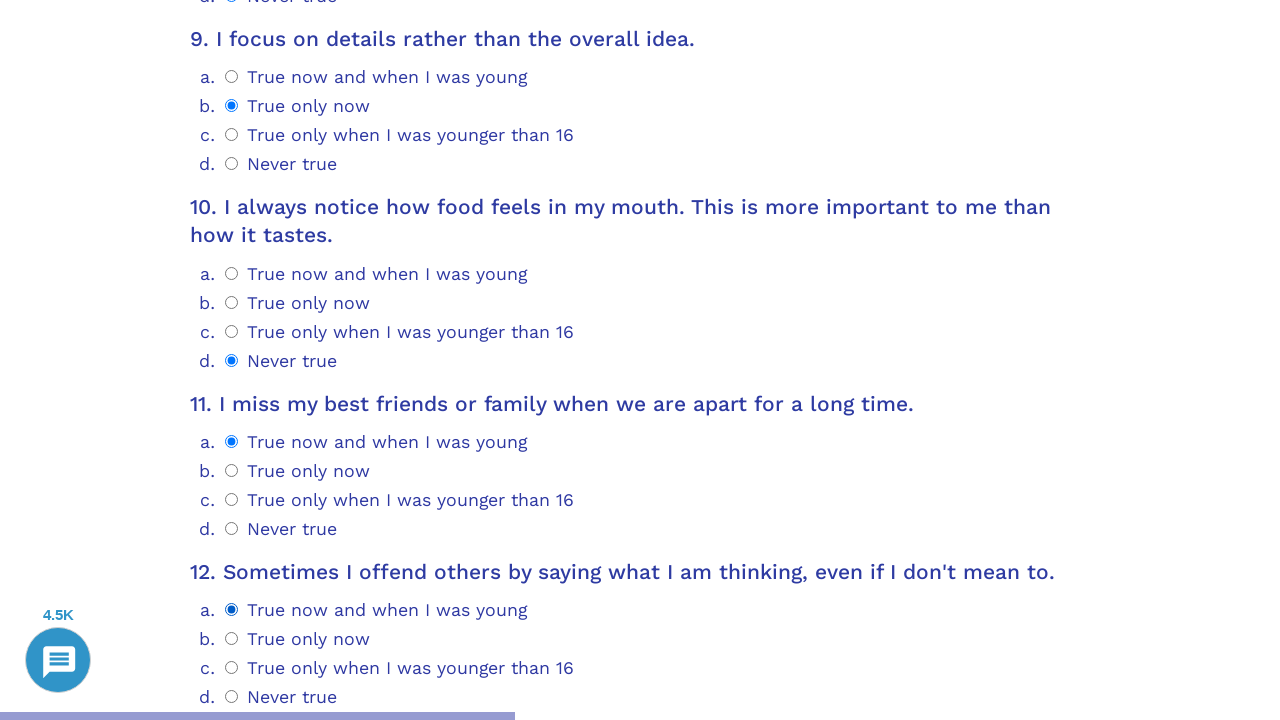

Question 13 loaded and selector ready
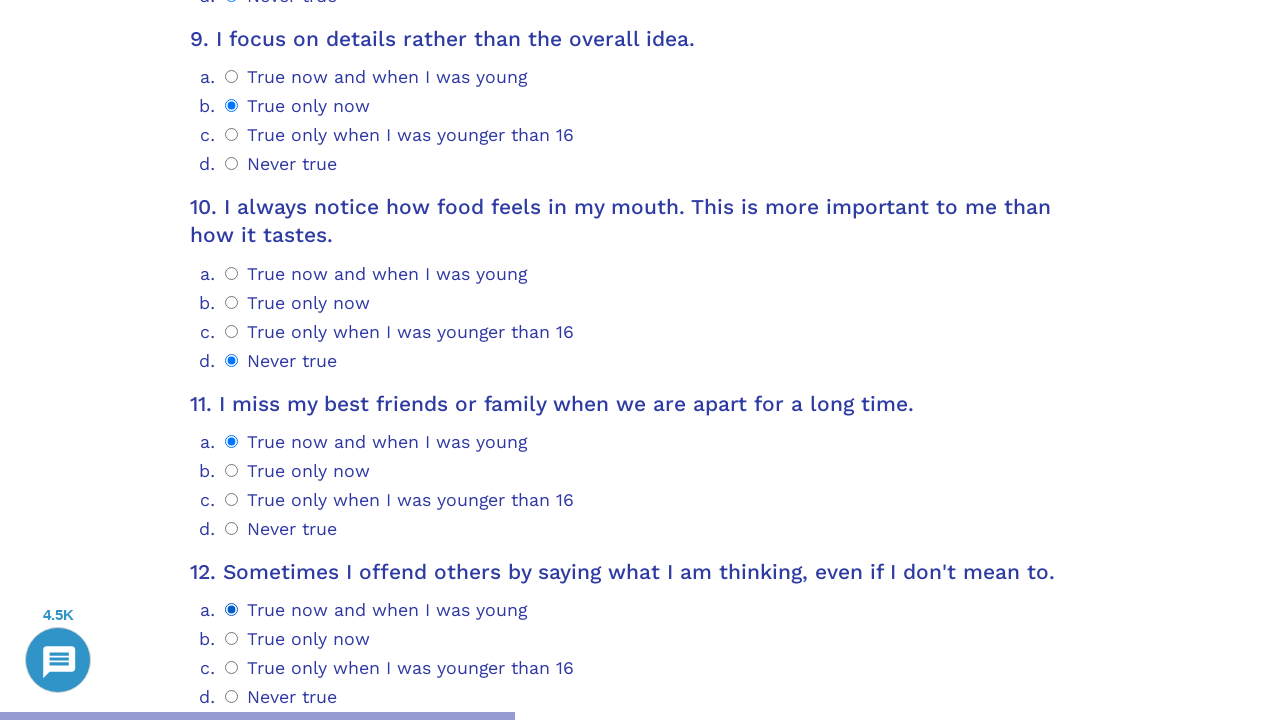

Scrolled question 13 into view
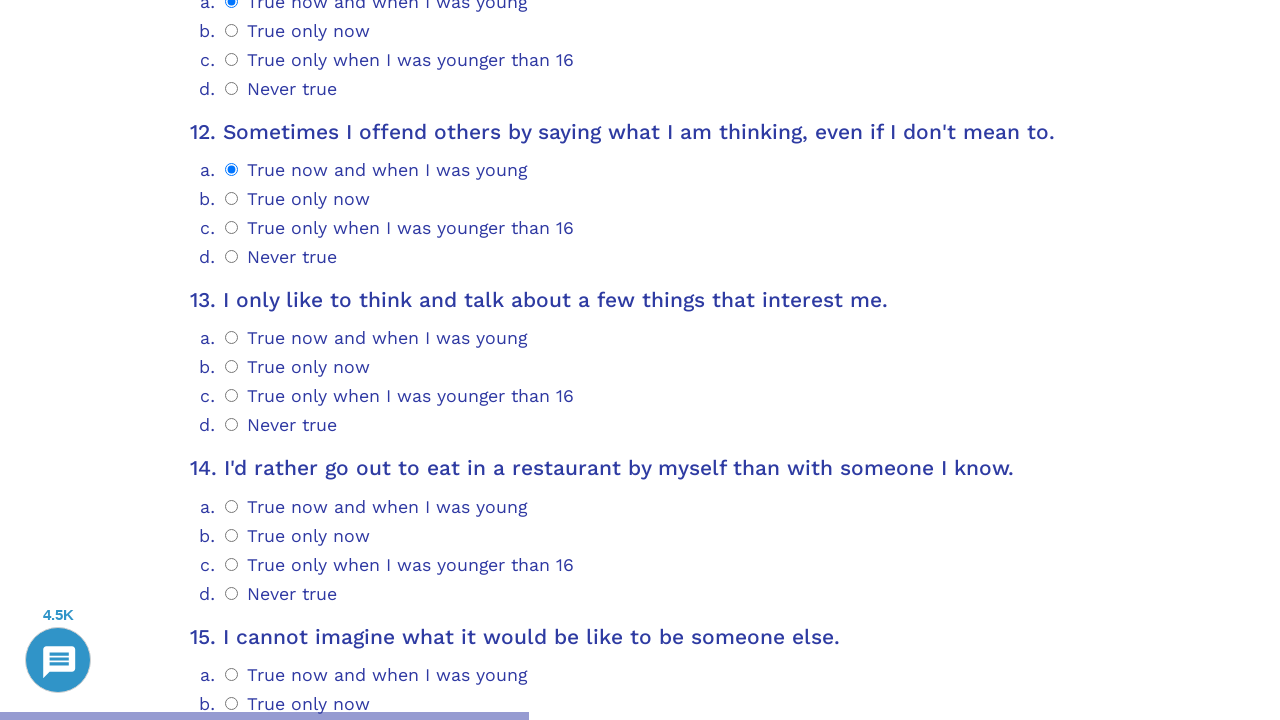

Selected answer option 0 for question 13 at (232, 338) on .psychometrics-items-container.item-13 >> .psychometrics-option-radio >> nth=0
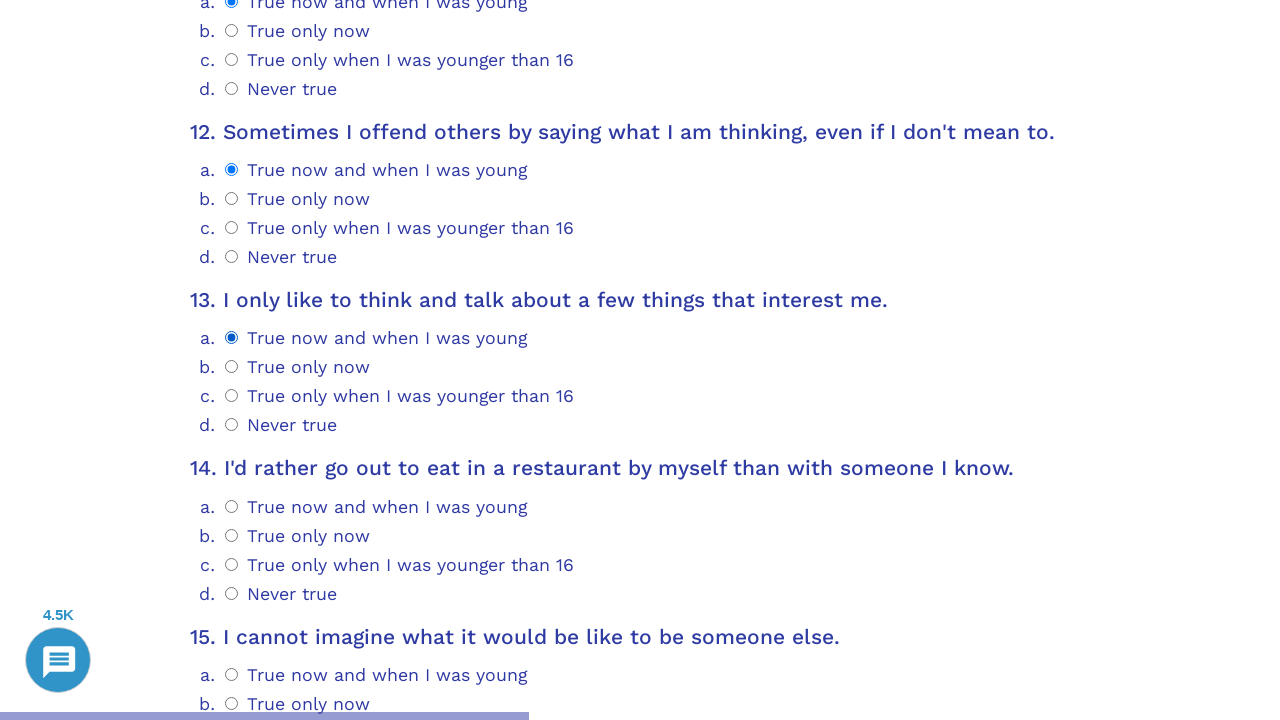

Question 14 loaded and selector ready
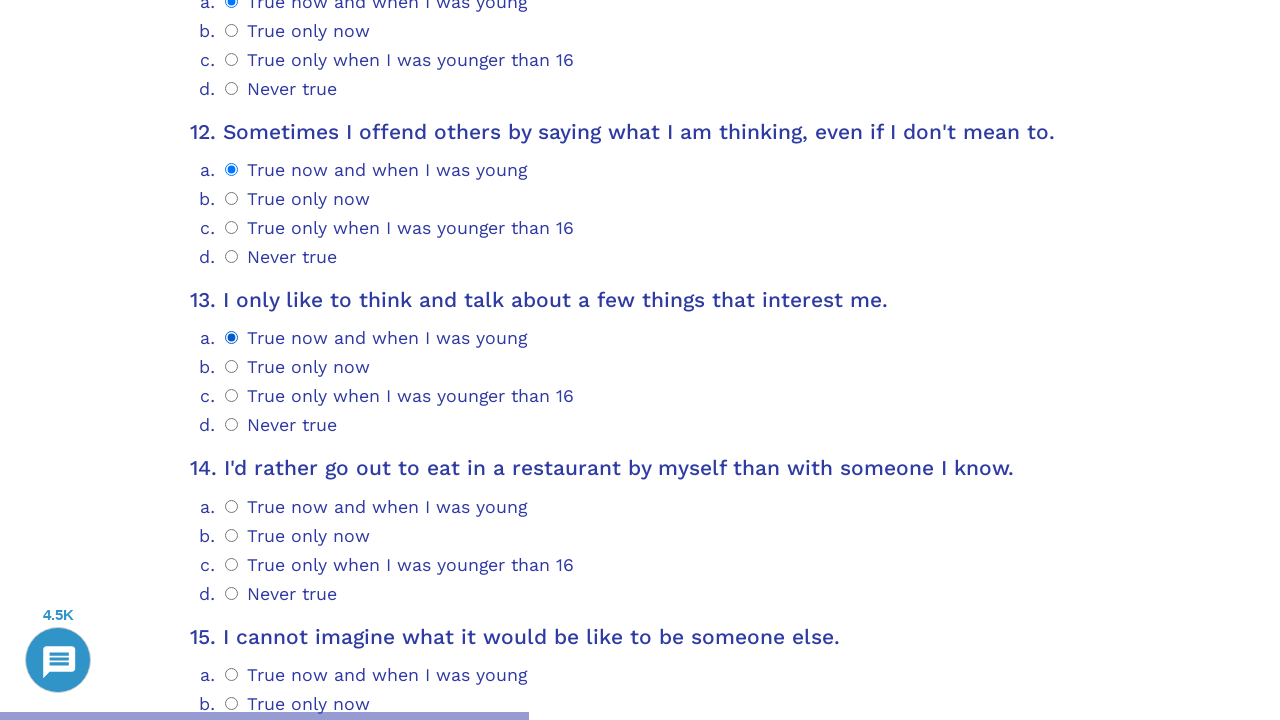

Scrolled question 14 into view
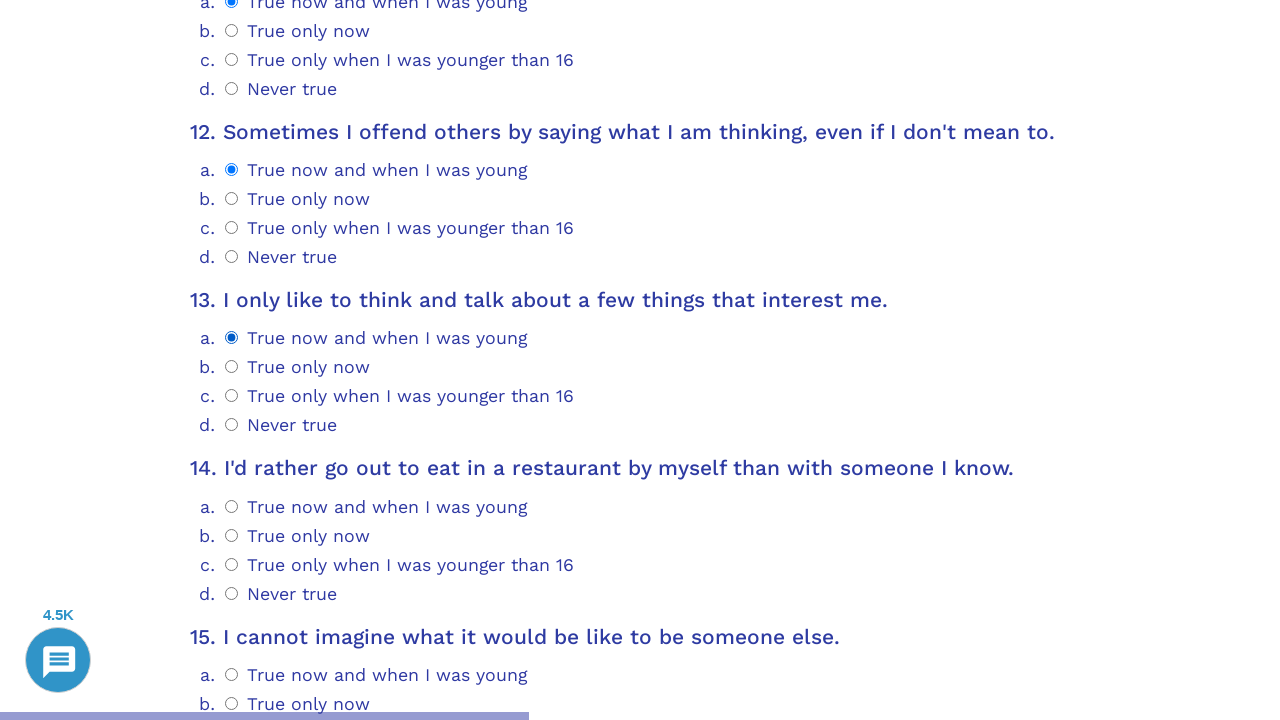

Selected answer option 2 for question 14 at (232, 564) on .psychometrics-items-container.item-14 >> .psychometrics-option-radio >> nth=2
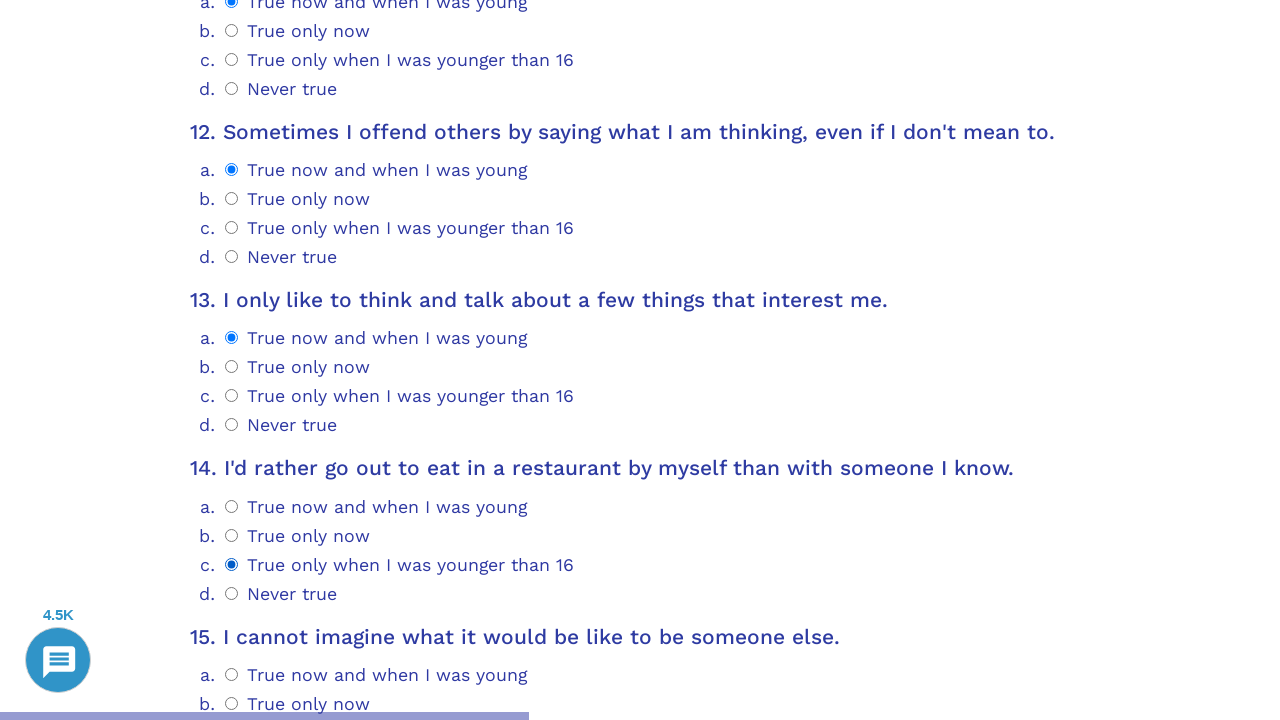

Question 15 loaded and selector ready
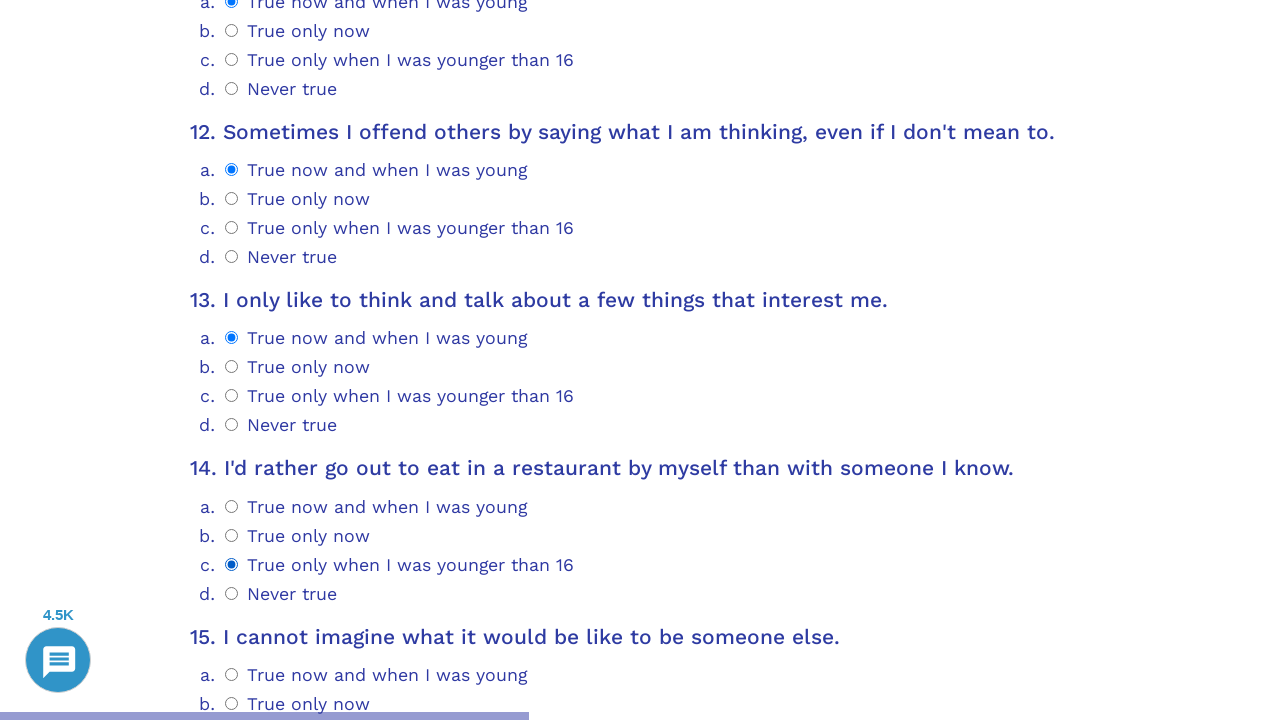

Scrolled question 15 into view
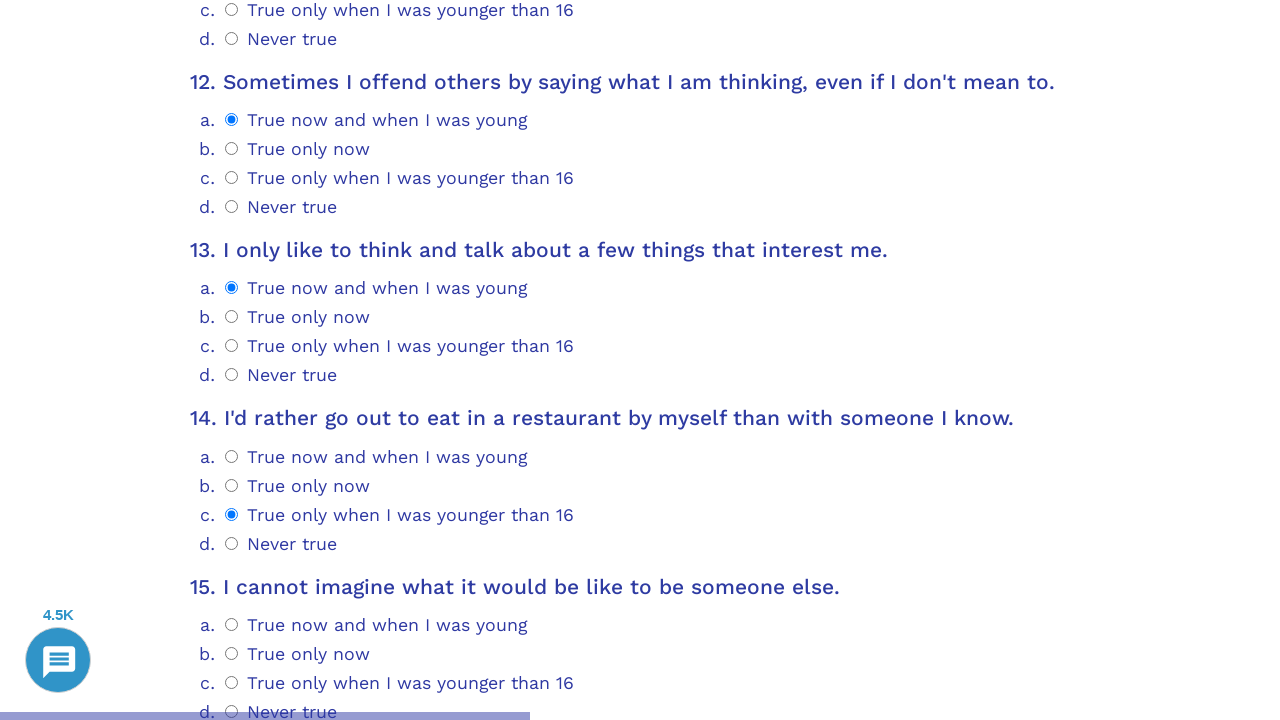

Selected answer option 2 for question 15 at (232, 682) on .psychometrics-items-container.item-15 >> .psychometrics-option-radio >> nth=2
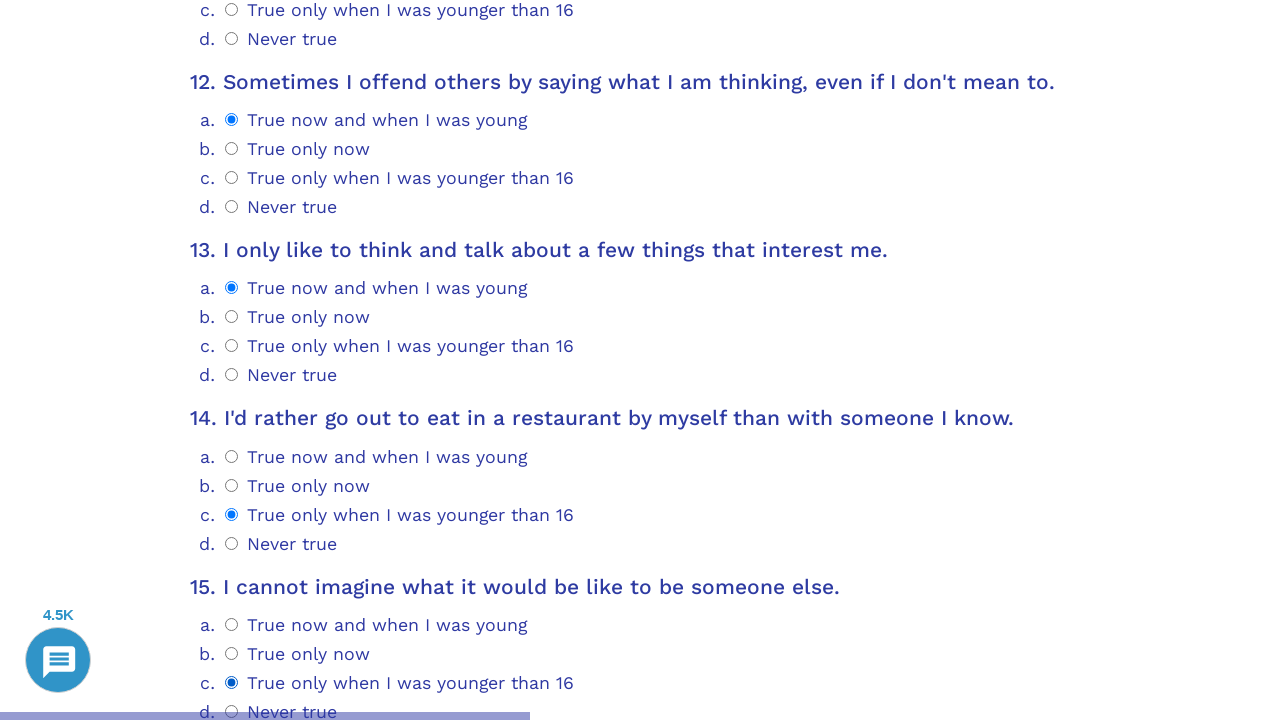

Question 16 loaded and selector ready
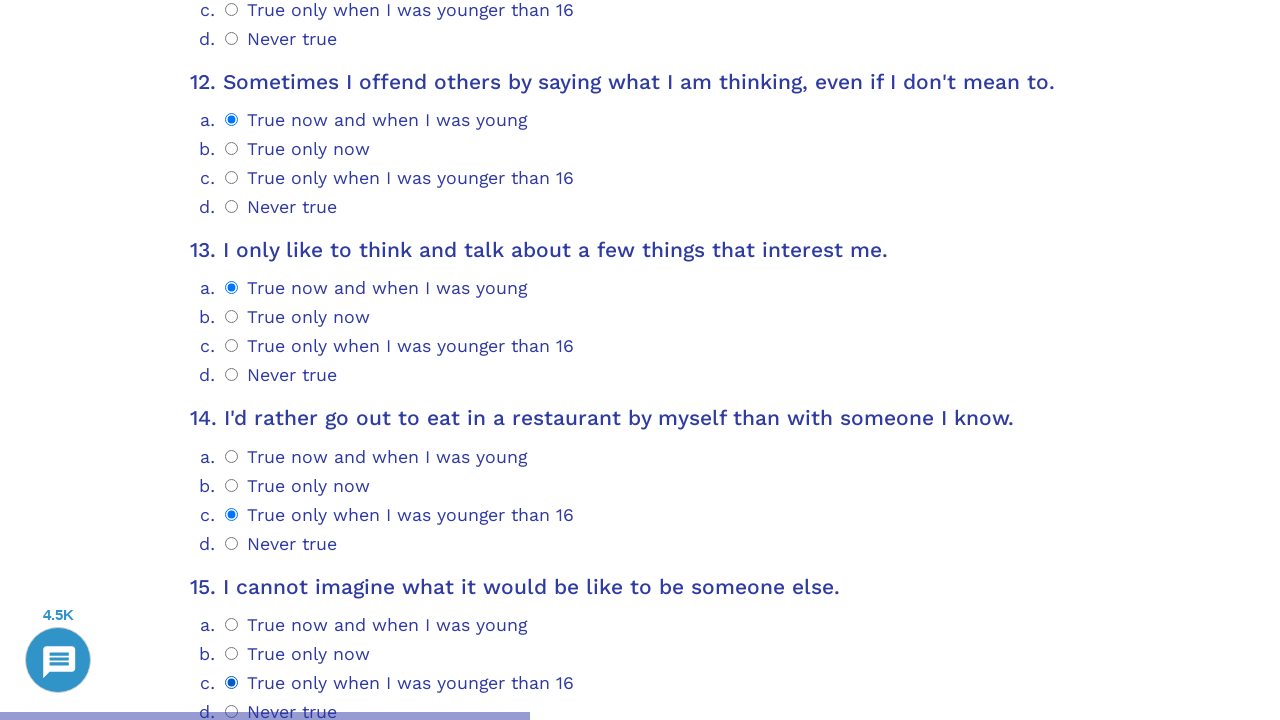

Scrolled question 16 into view
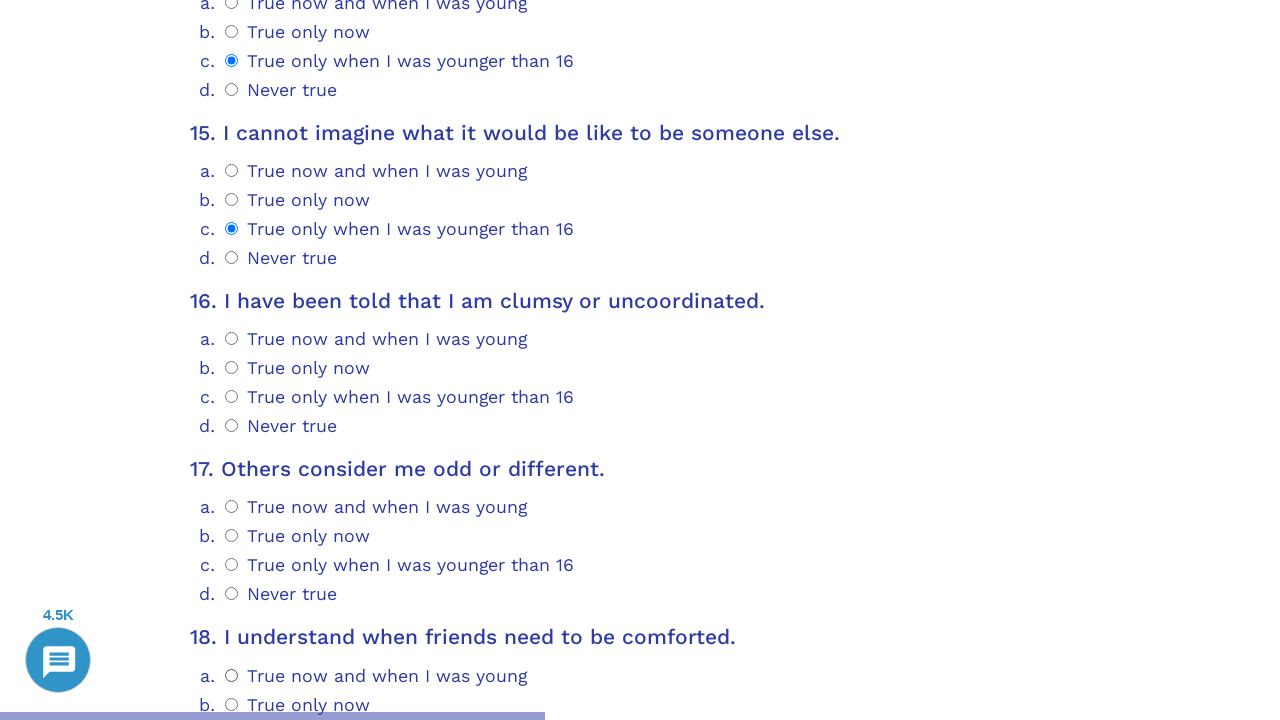

Selected answer option 0 for question 16 at (232, 339) on .psychometrics-items-container.item-16 >> .psychometrics-option-radio >> nth=0
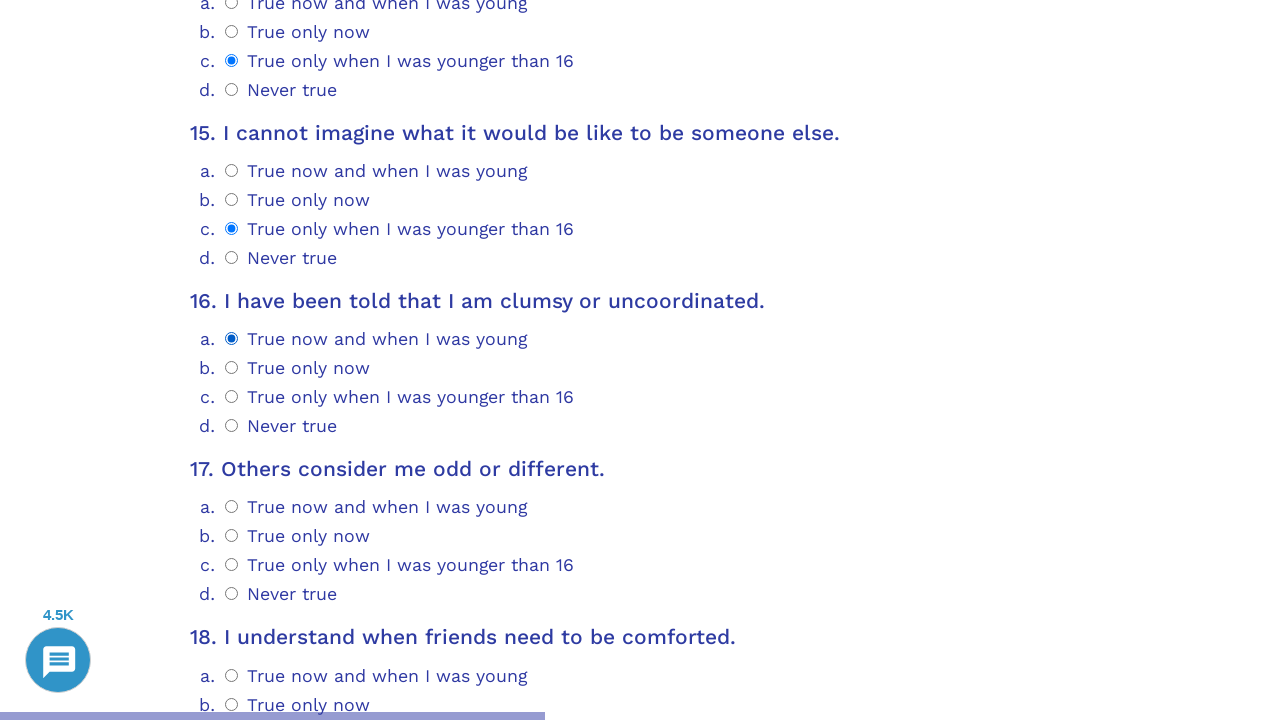

Question 17 loaded and selector ready
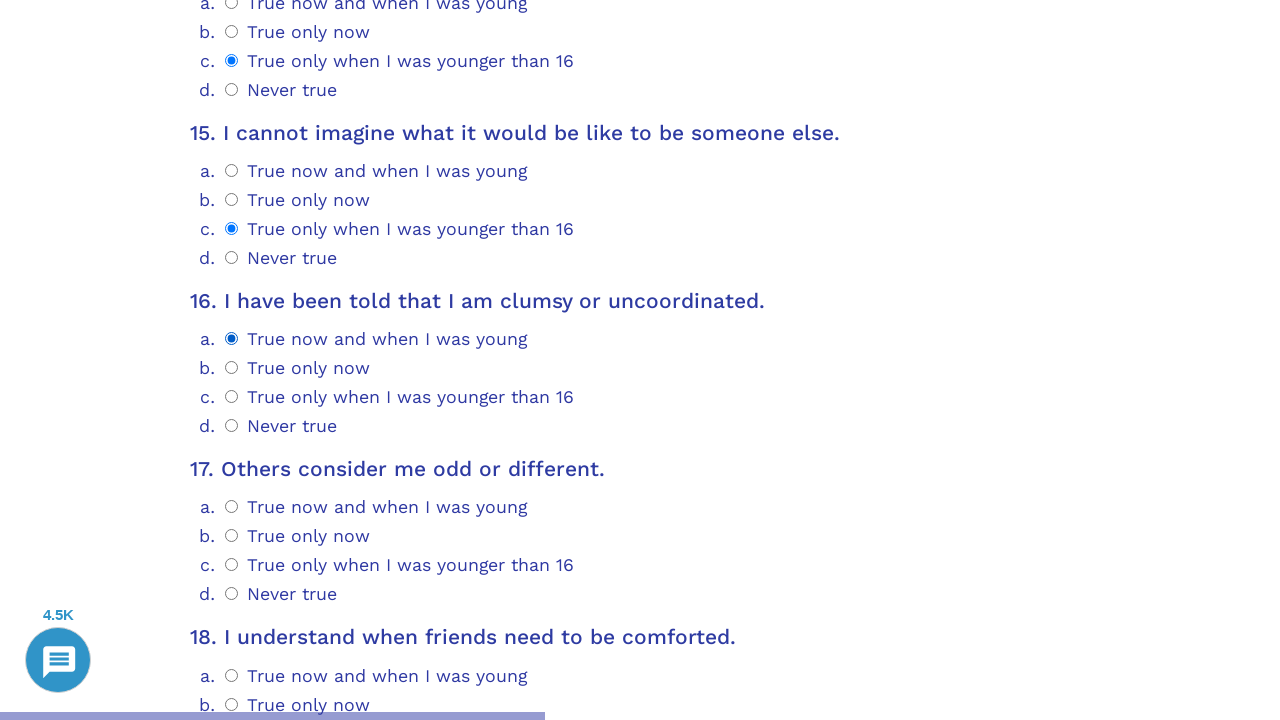

Scrolled question 17 into view
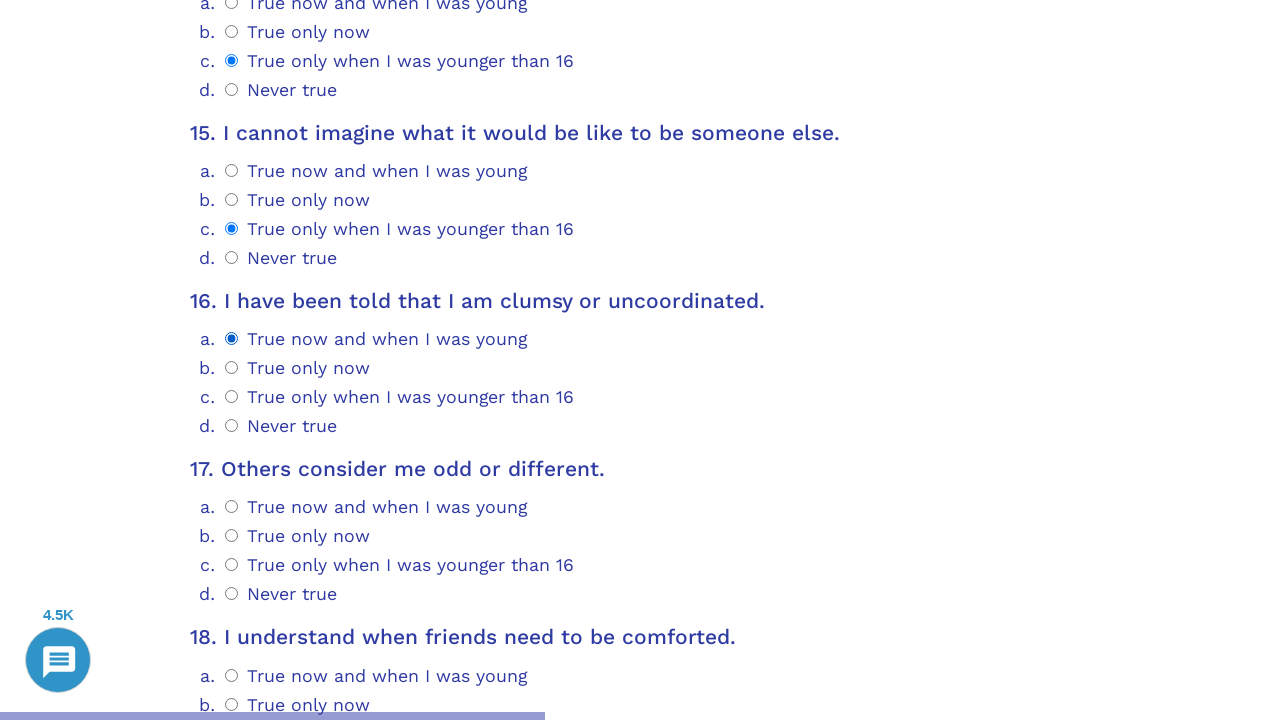

Selected answer option 1 for question 17 at (232, 536) on .psychometrics-items-container.item-17 >> .psychometrics-option-radio >> nth=1
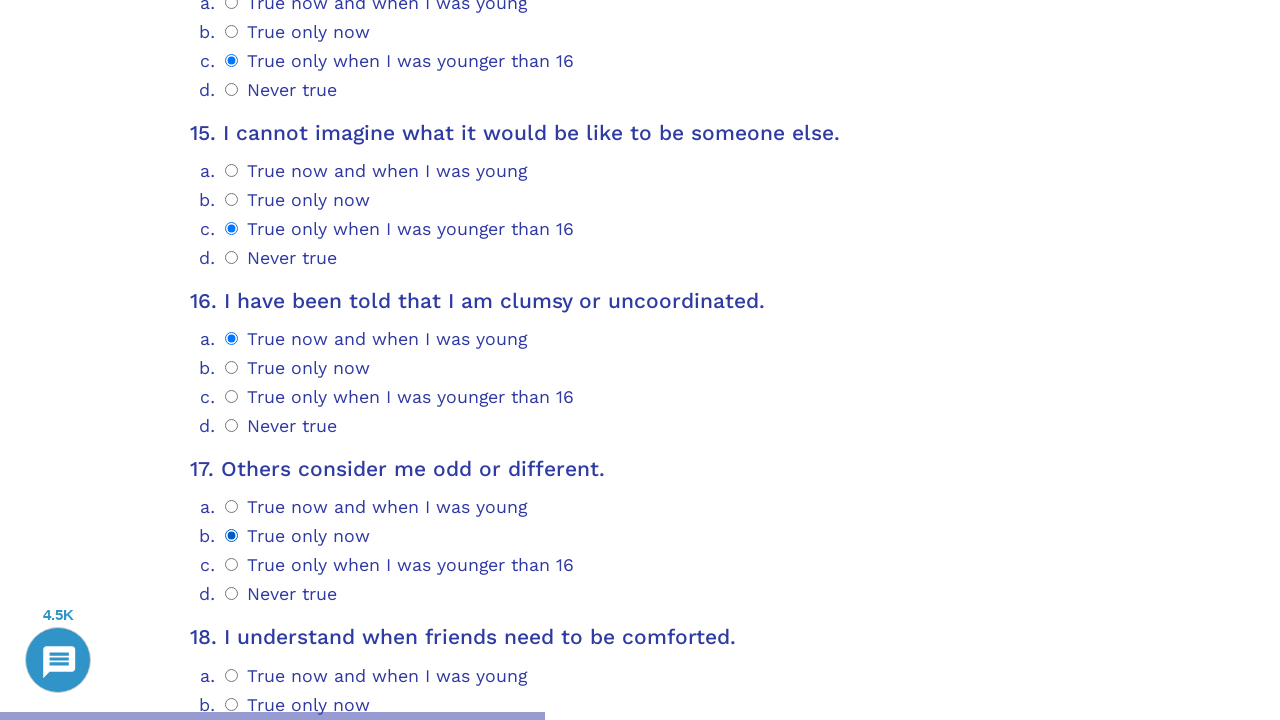

Question 18 loaded and selector ready
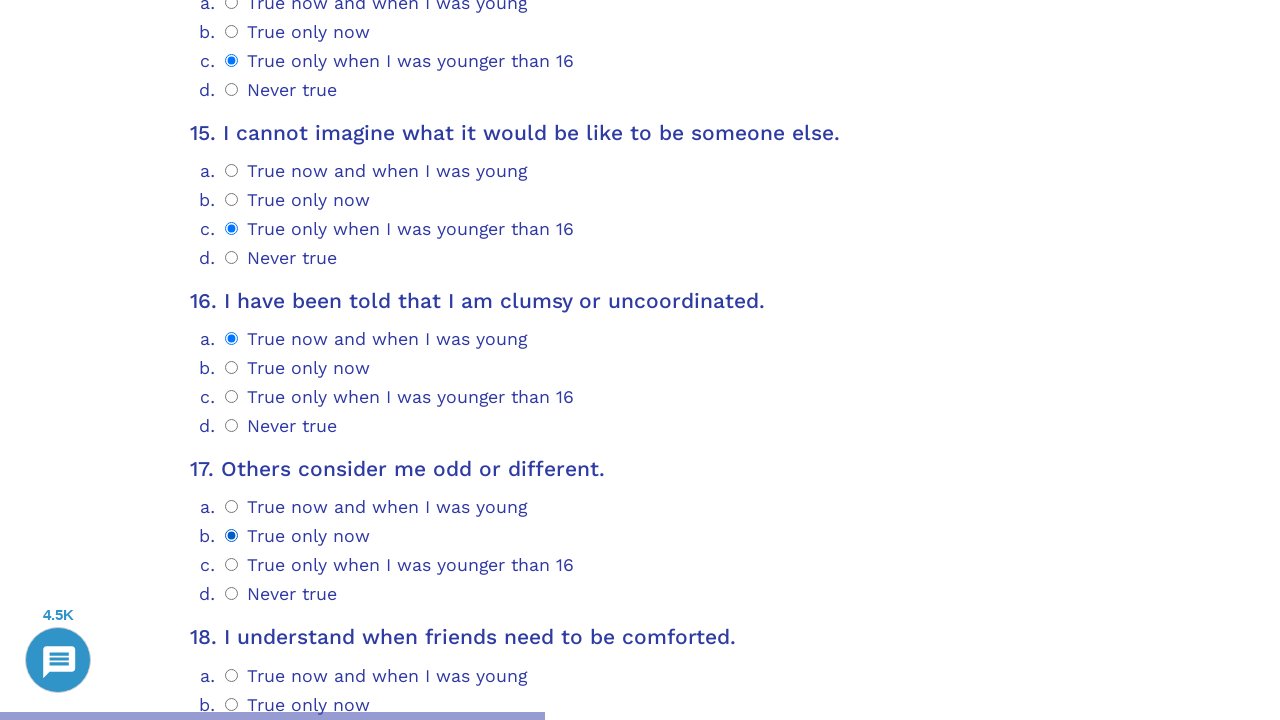

Scrolled question 18 into view
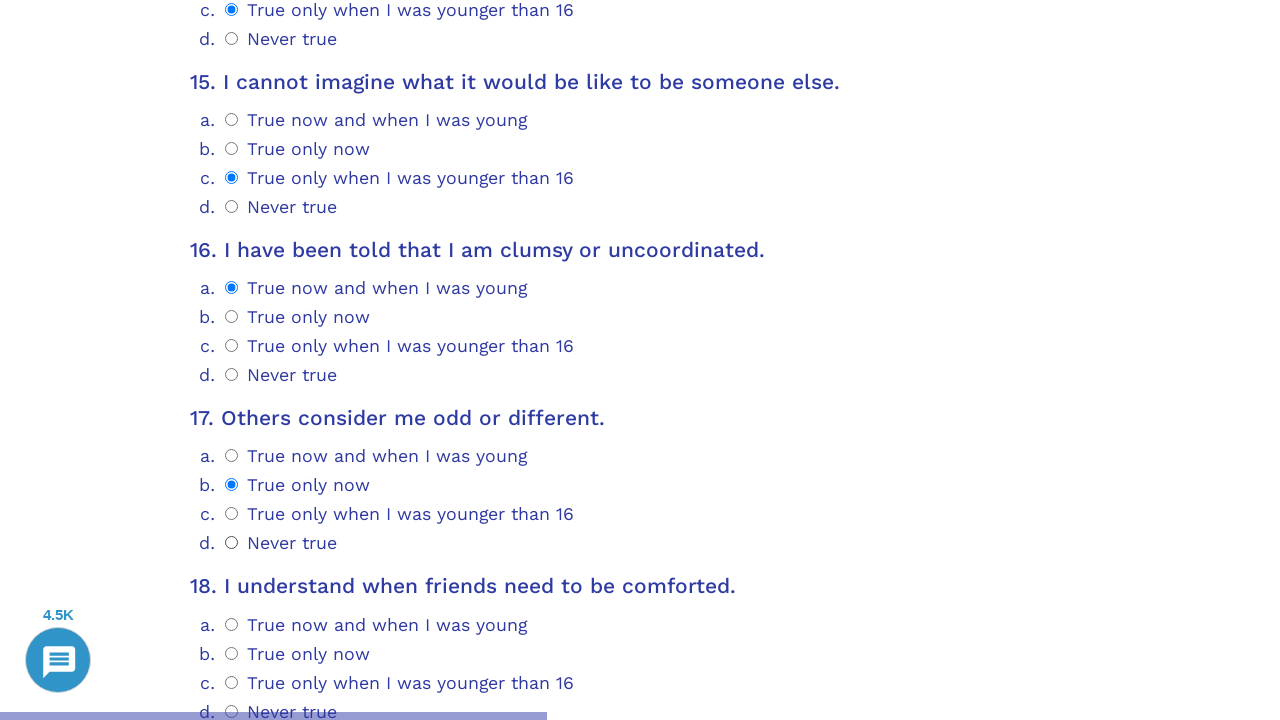

Selected answer option 1 for question 18 at (232, 653) on .psychometrics-items-container.item-18 >> .psychometrics-option-radio >> nth=1
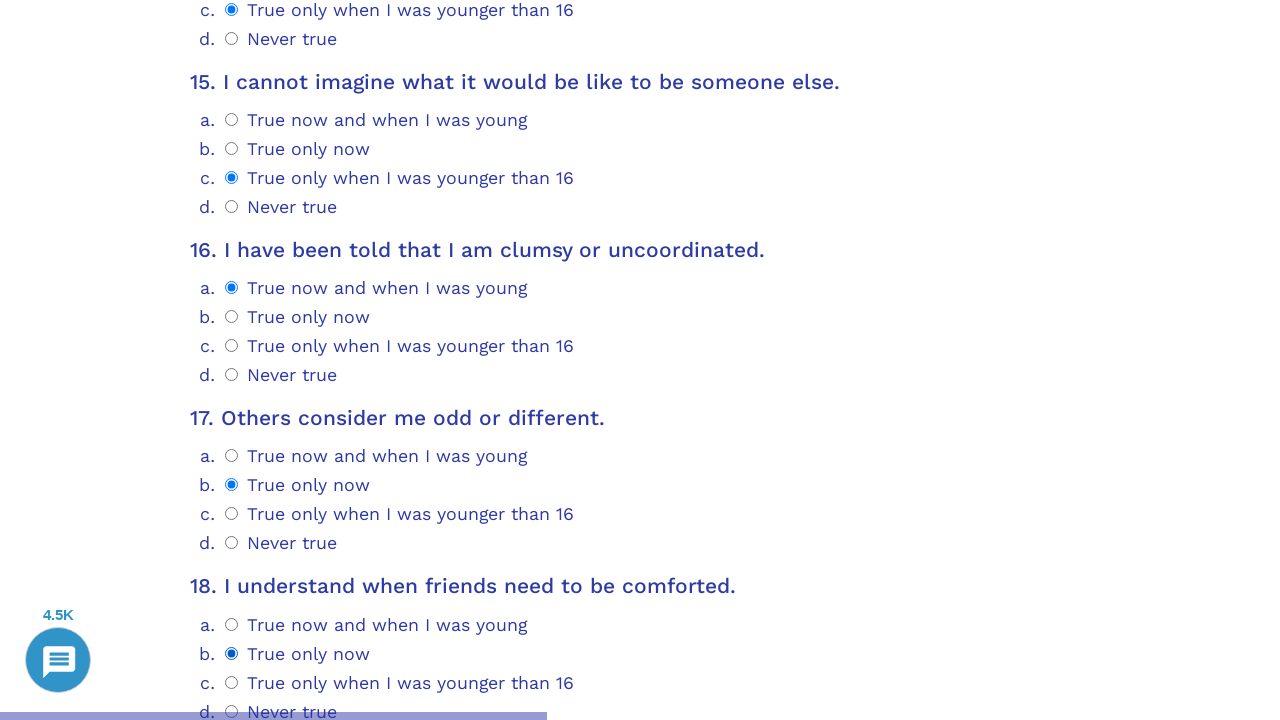

Question 19 loaded and selector ready
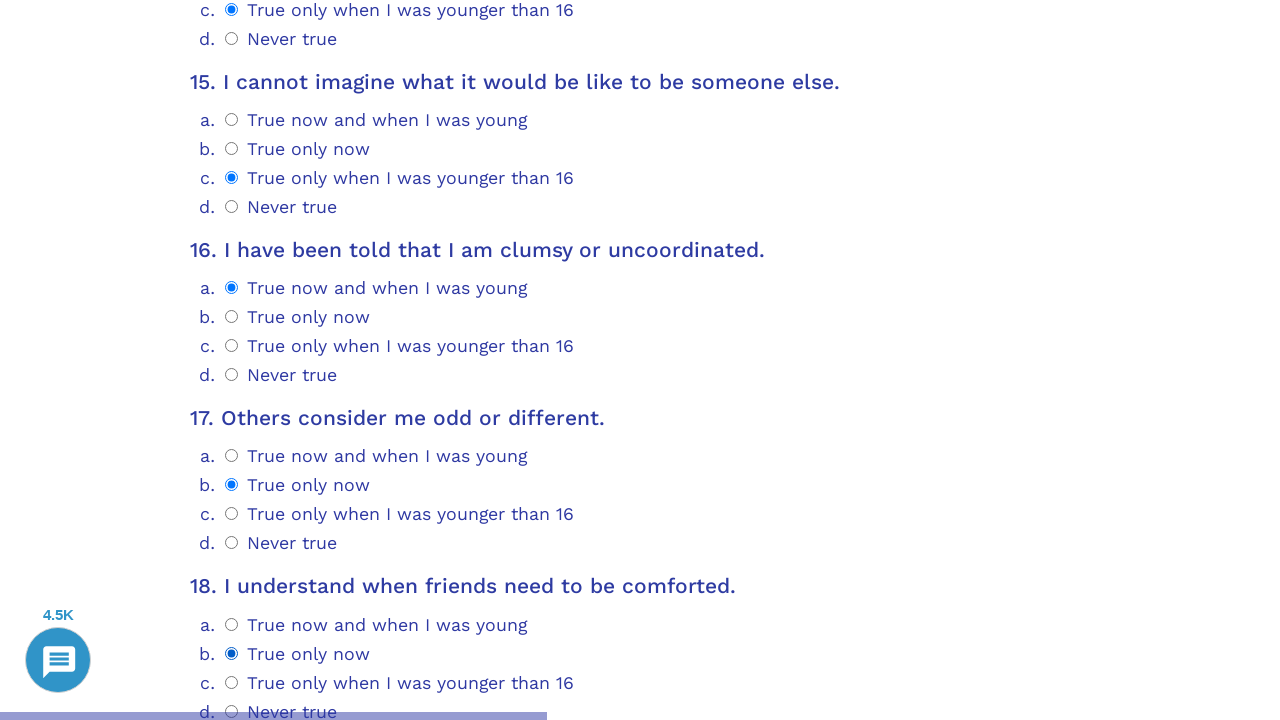

Scrolled question 19 into view
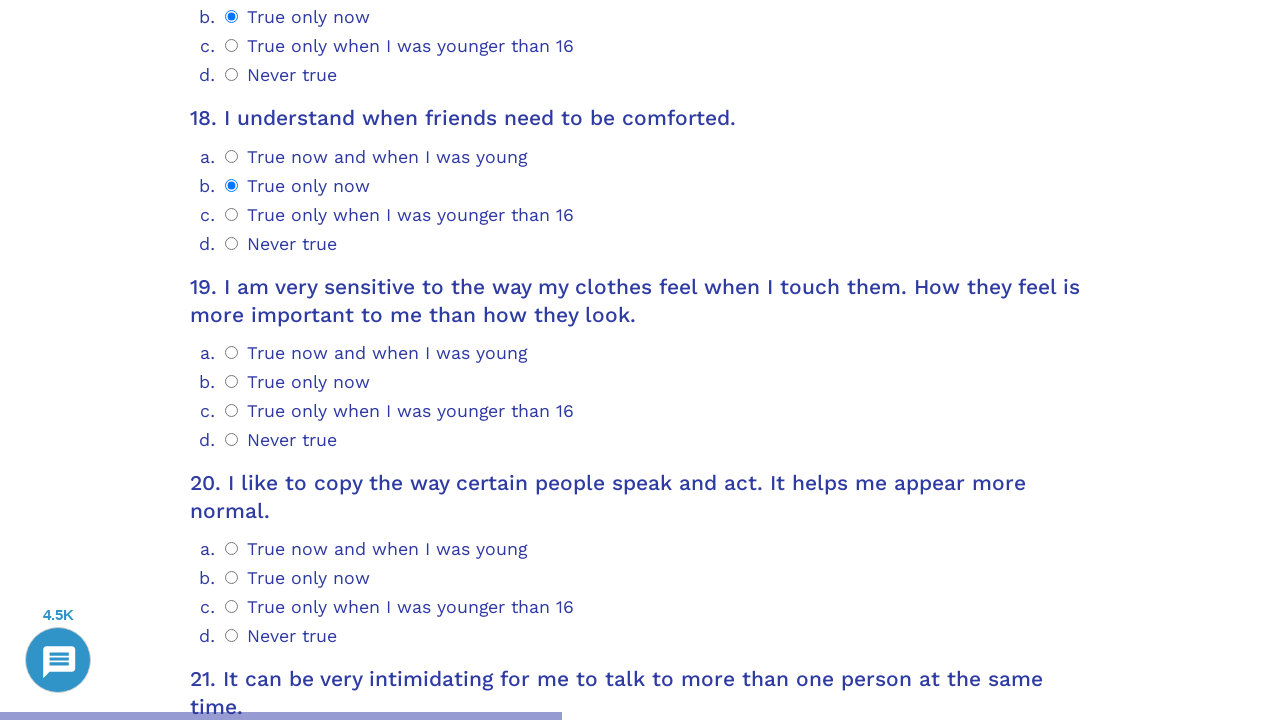

Selected answer option 0 for question 19 at (232, 352) on .psychometrics-items-container.item-19 >> .psychometrics-option-radio >> nth=0
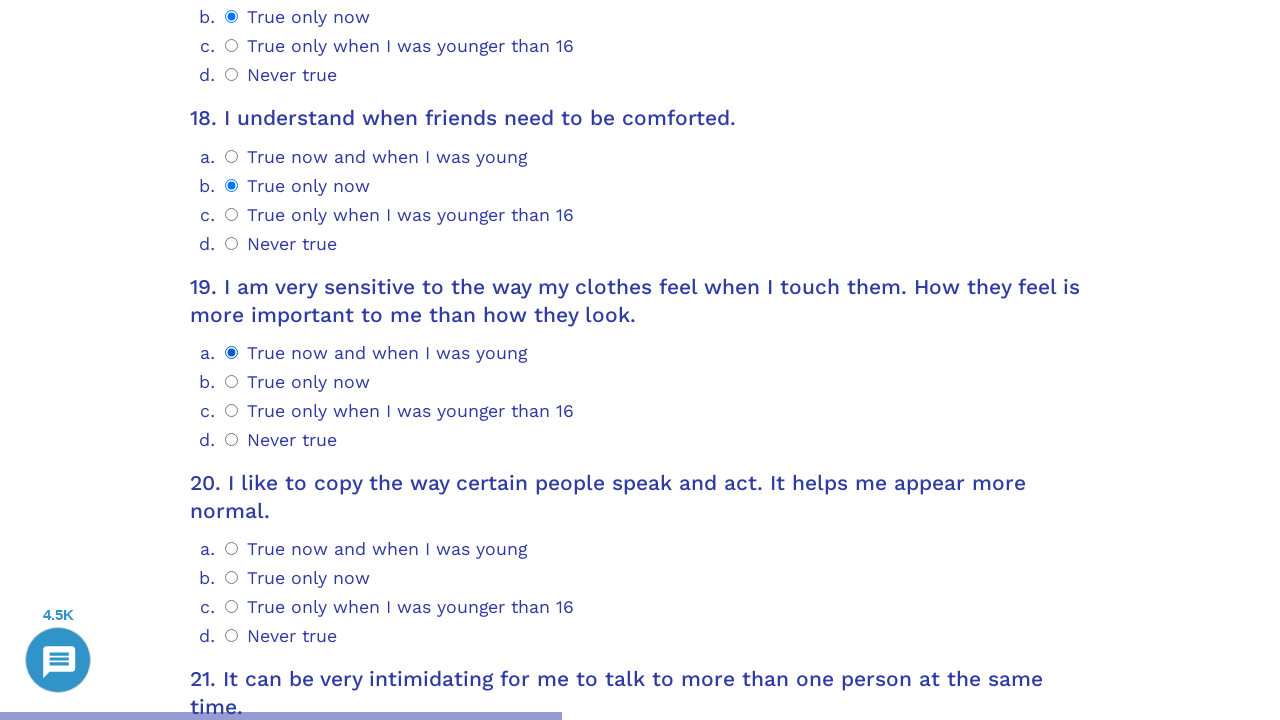

Question 20 loaded and selector ready
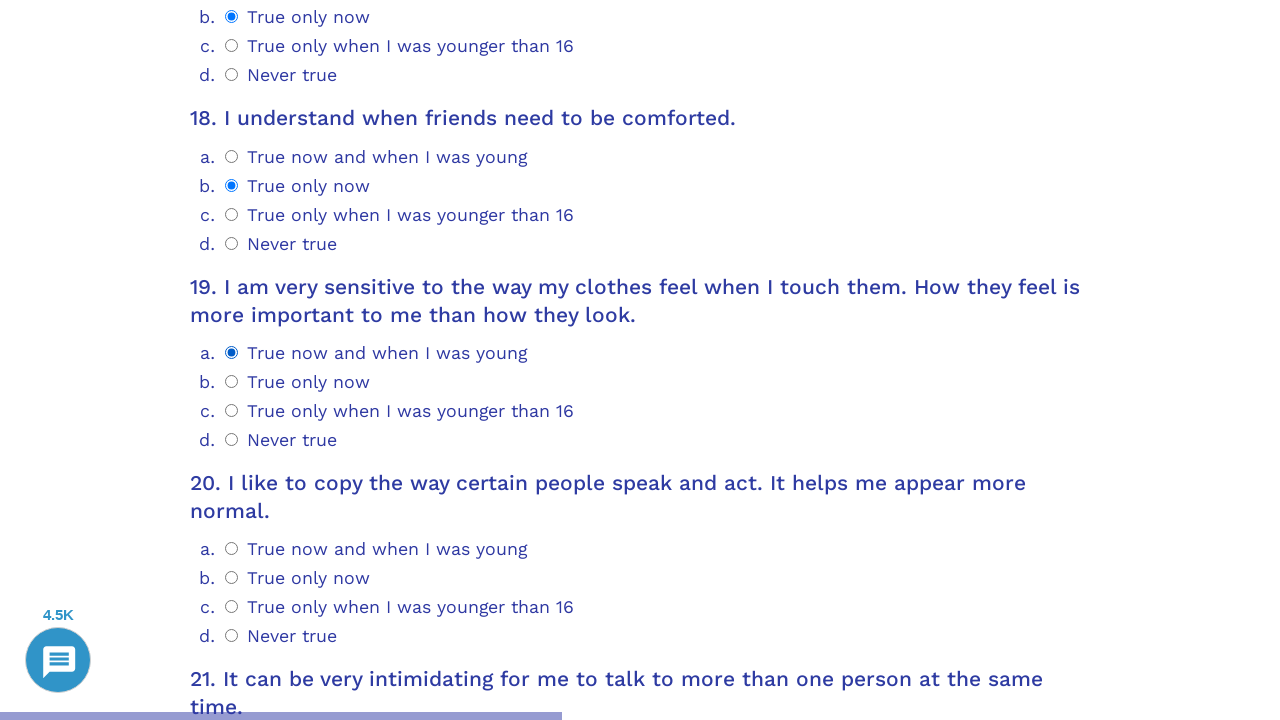

Scrolled question 20 into view
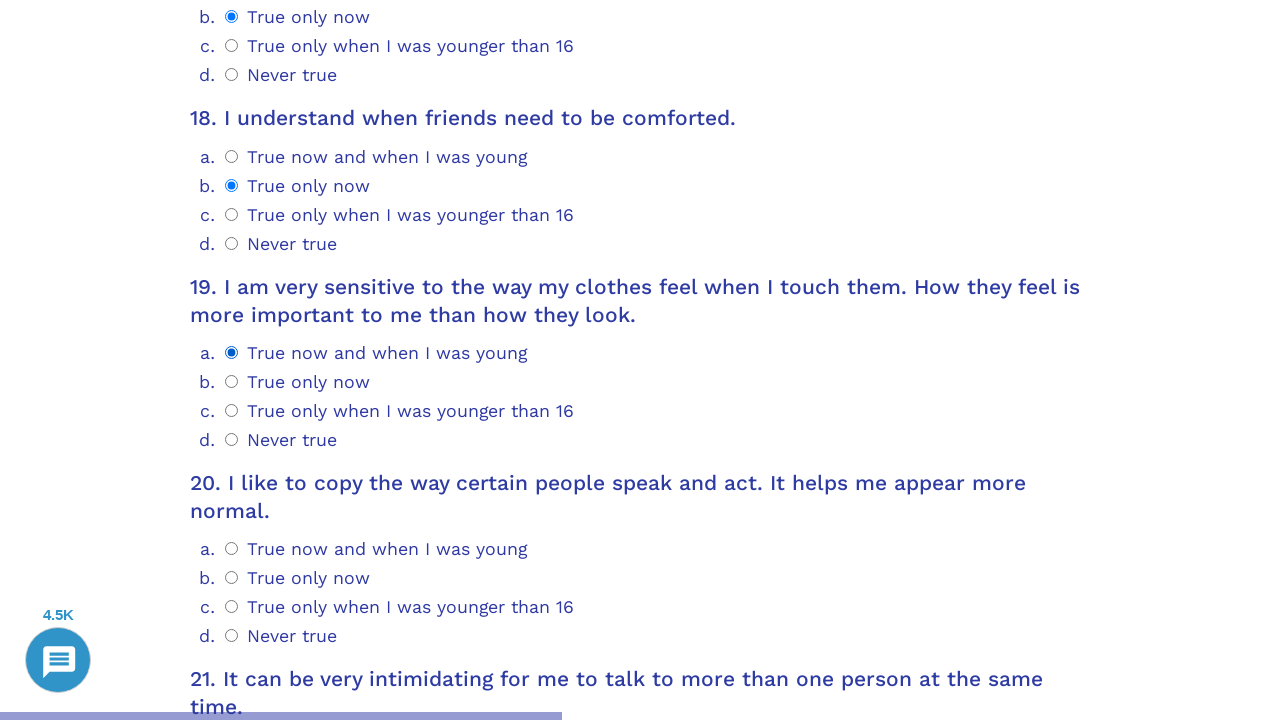

Selected answer option 3 for question 20 at (232, 635) on .psychometrics-items-container.item-20 >> .psychometrics-option-radio >> nth=3
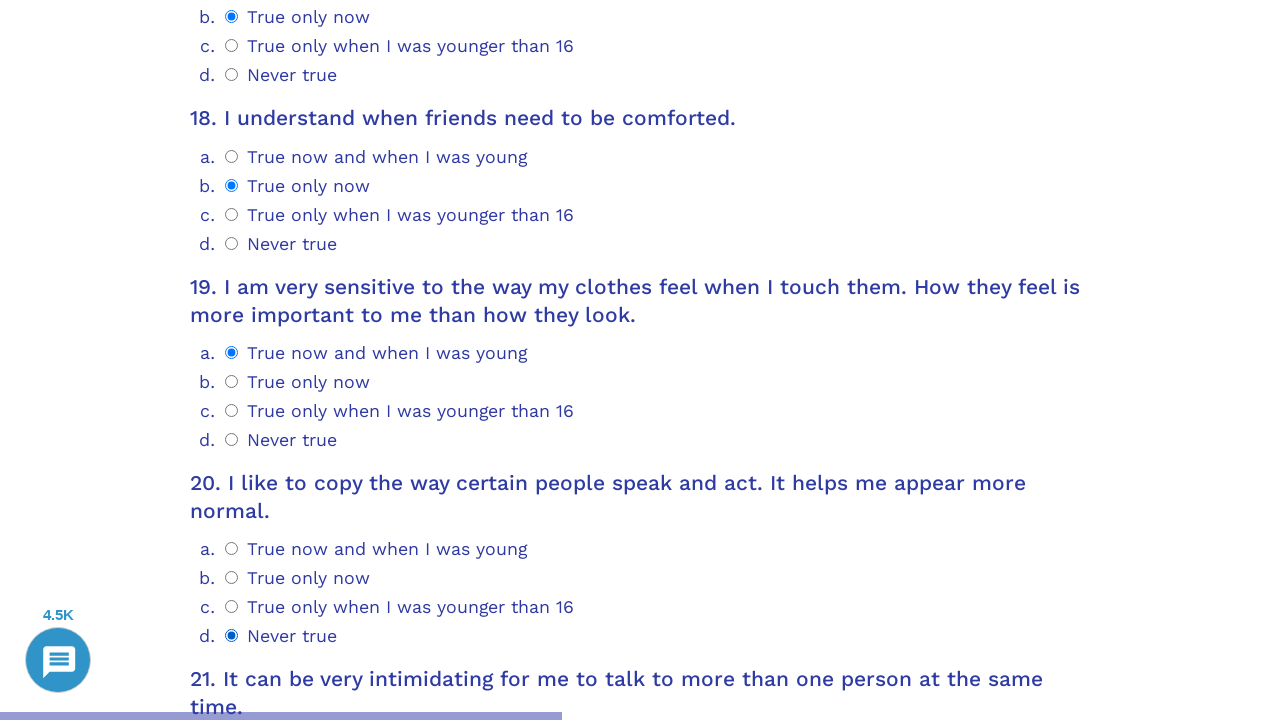

Question 21 loaded and selector ready
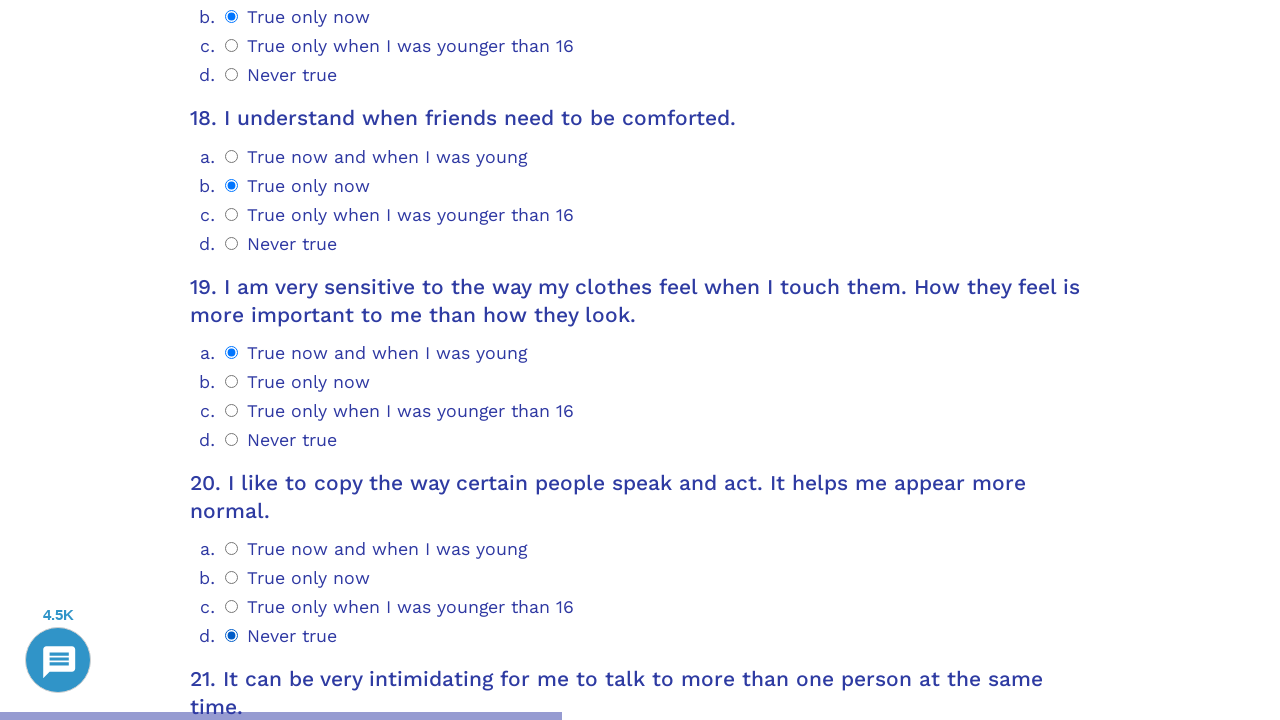

Scrolled question 21 into view
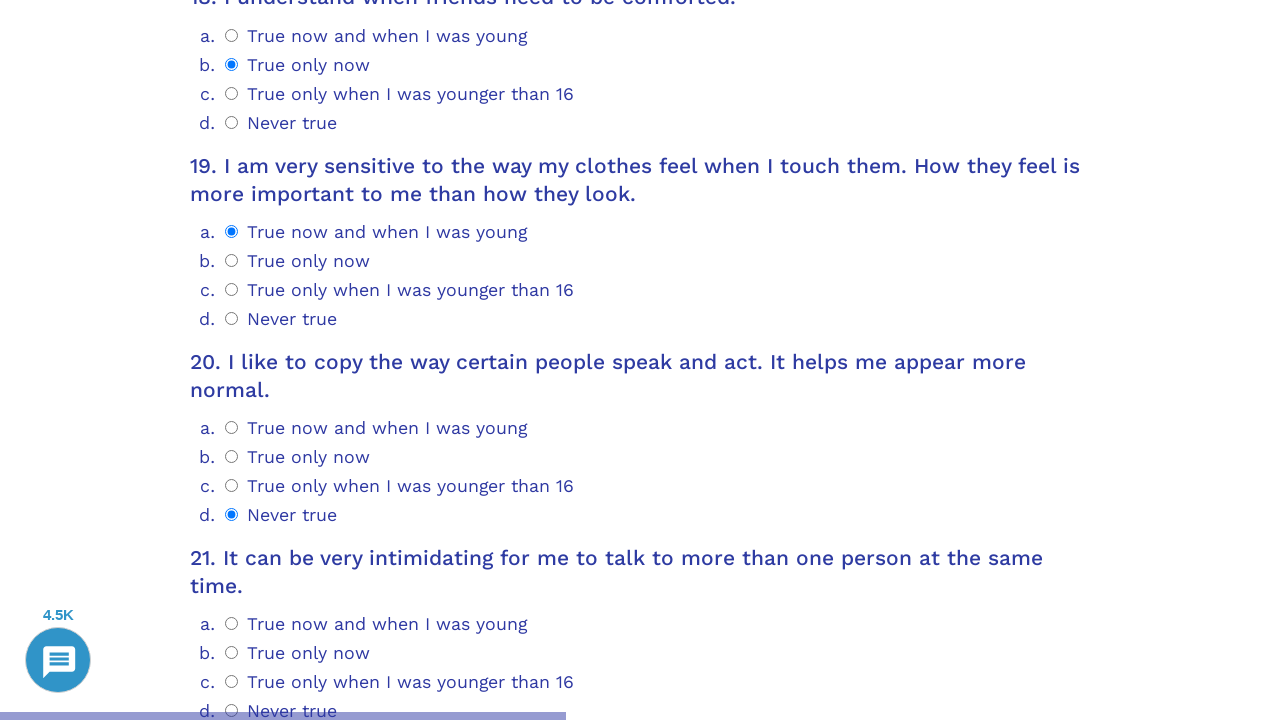

Selected answer option 3 for question 21 at (232, 711) on .psychometrics-items-container.item-21 >> .psychometrics-option-radio >> nth=3
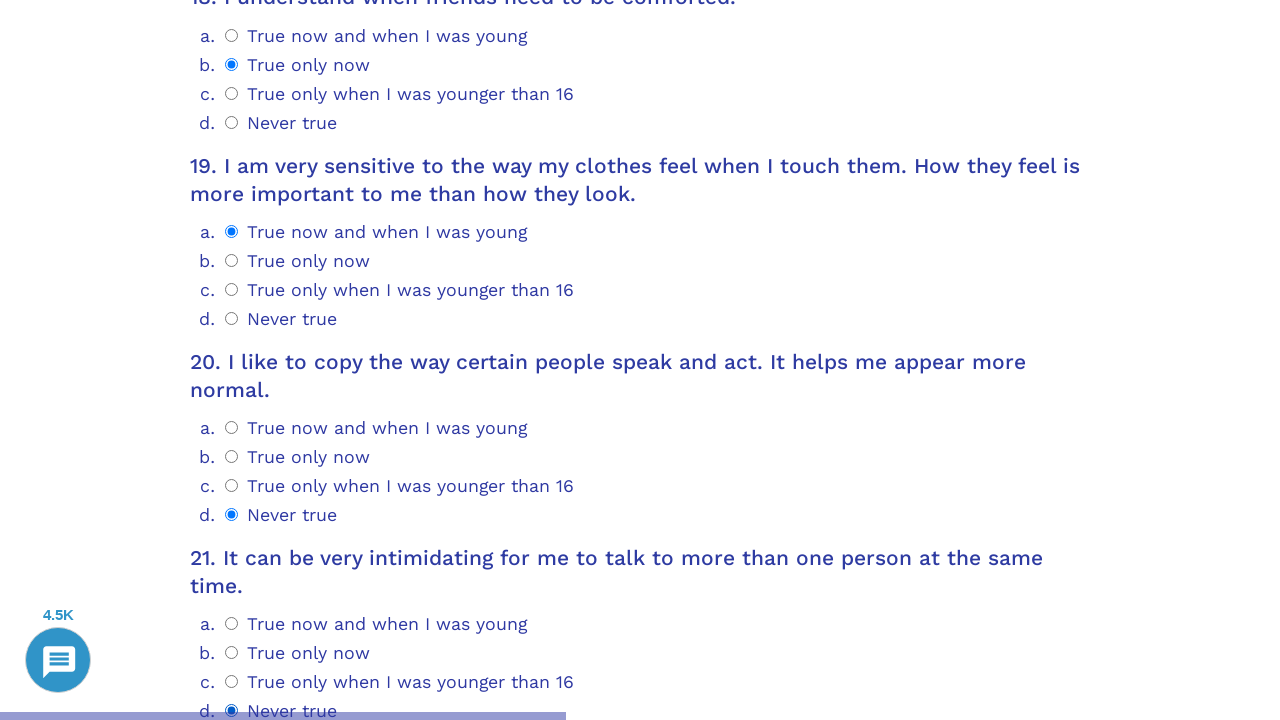

Question 22 loaded and selector ready
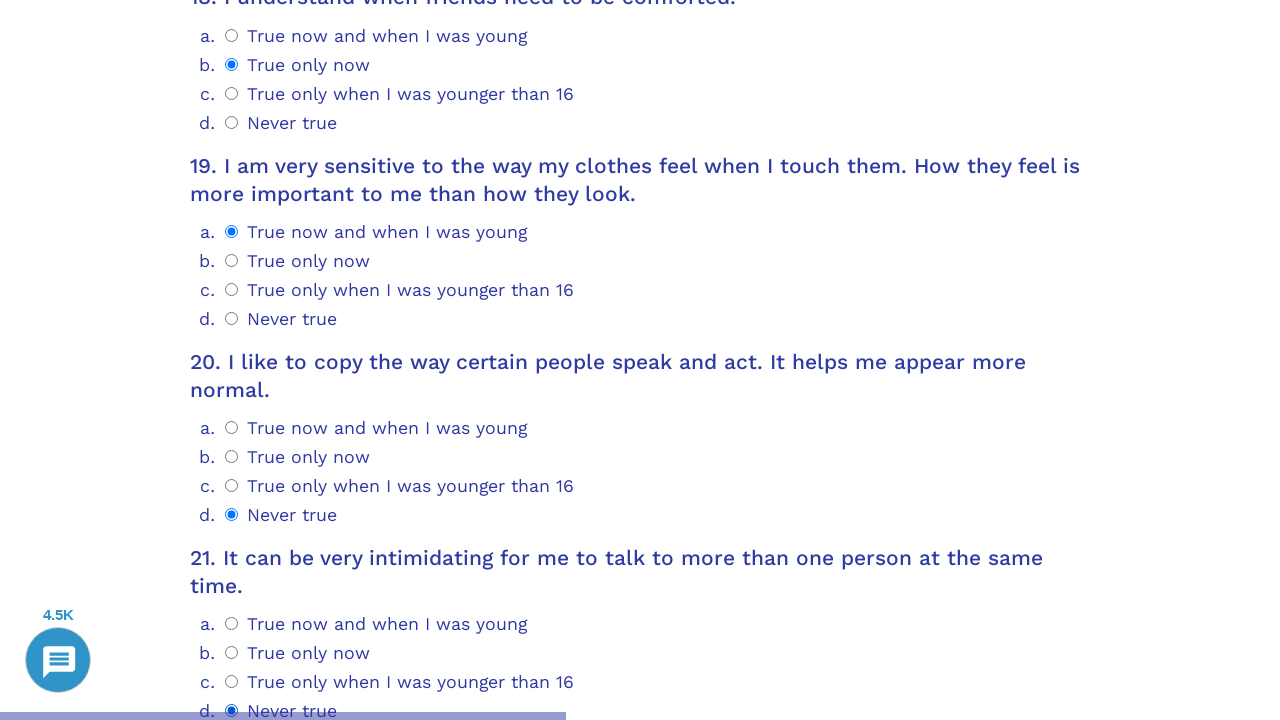

Scrolled question 22 into view
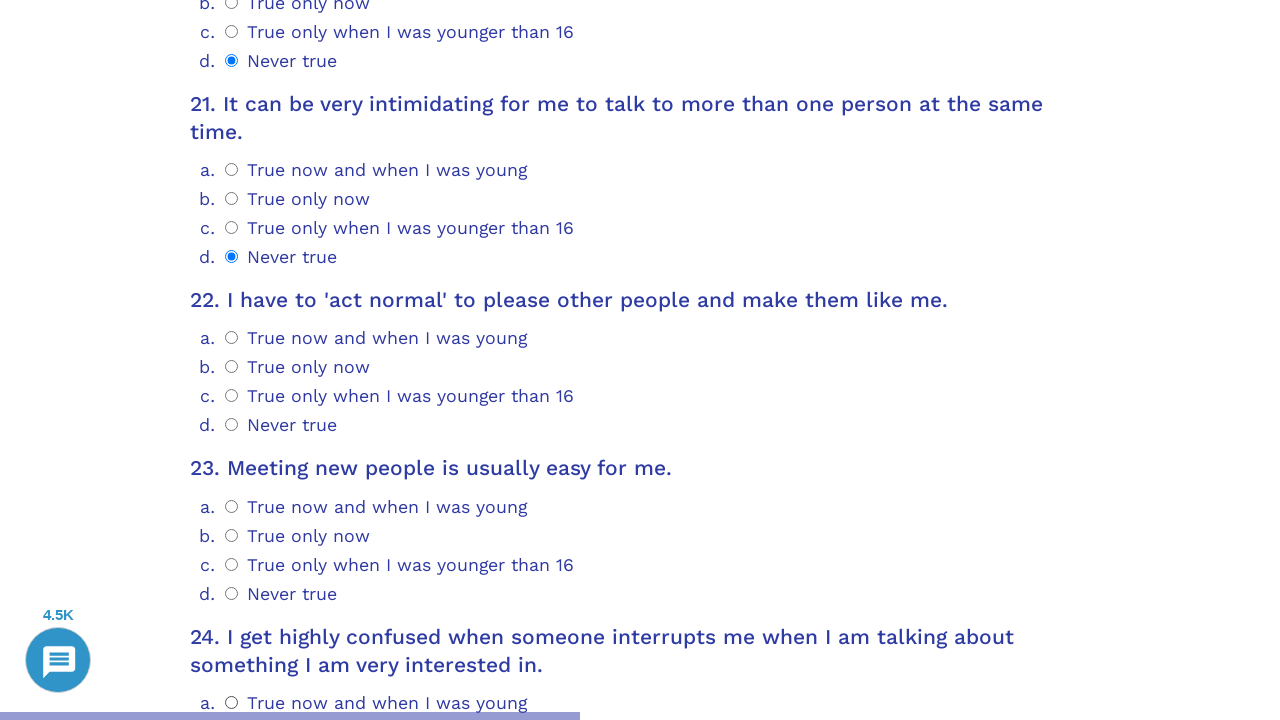

Selected answer option 2 for question 22 at (232, 396) on .psychometrics-items-container.item-22 >> .psychometrics-option-radio >> nth=2
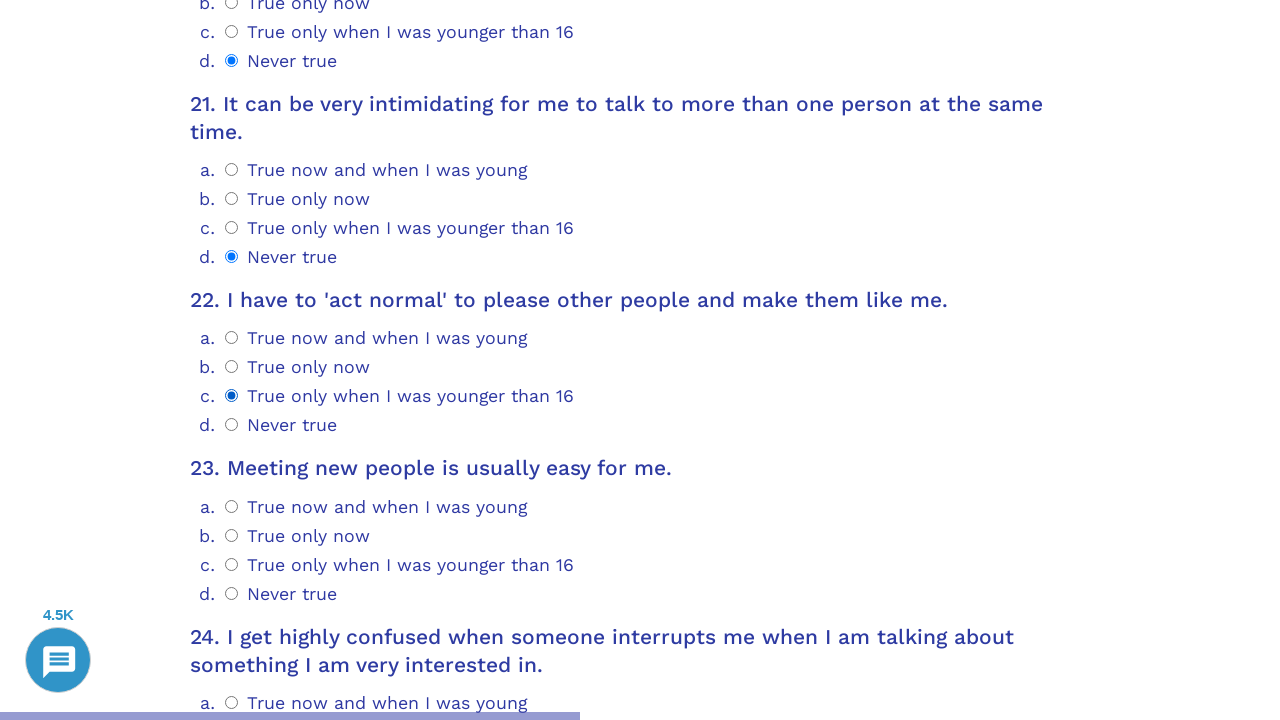

Question 23 loaded and selector ready
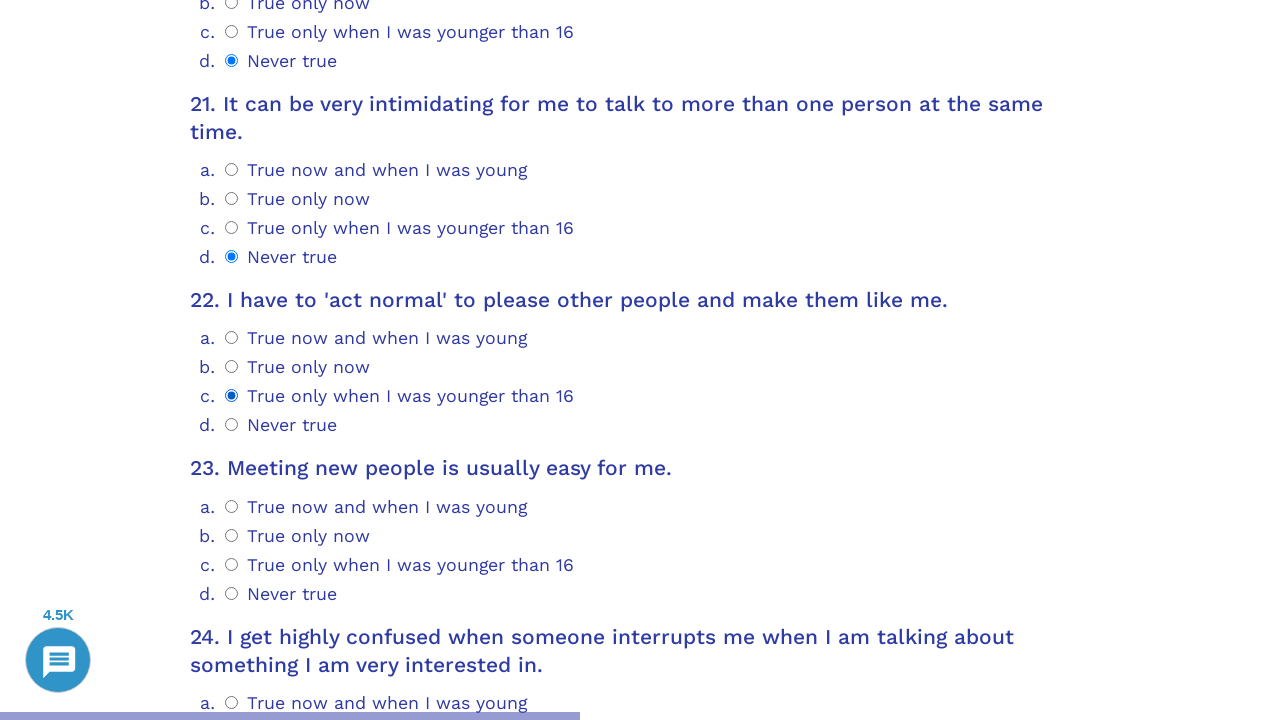

Scrolled question 23 into view
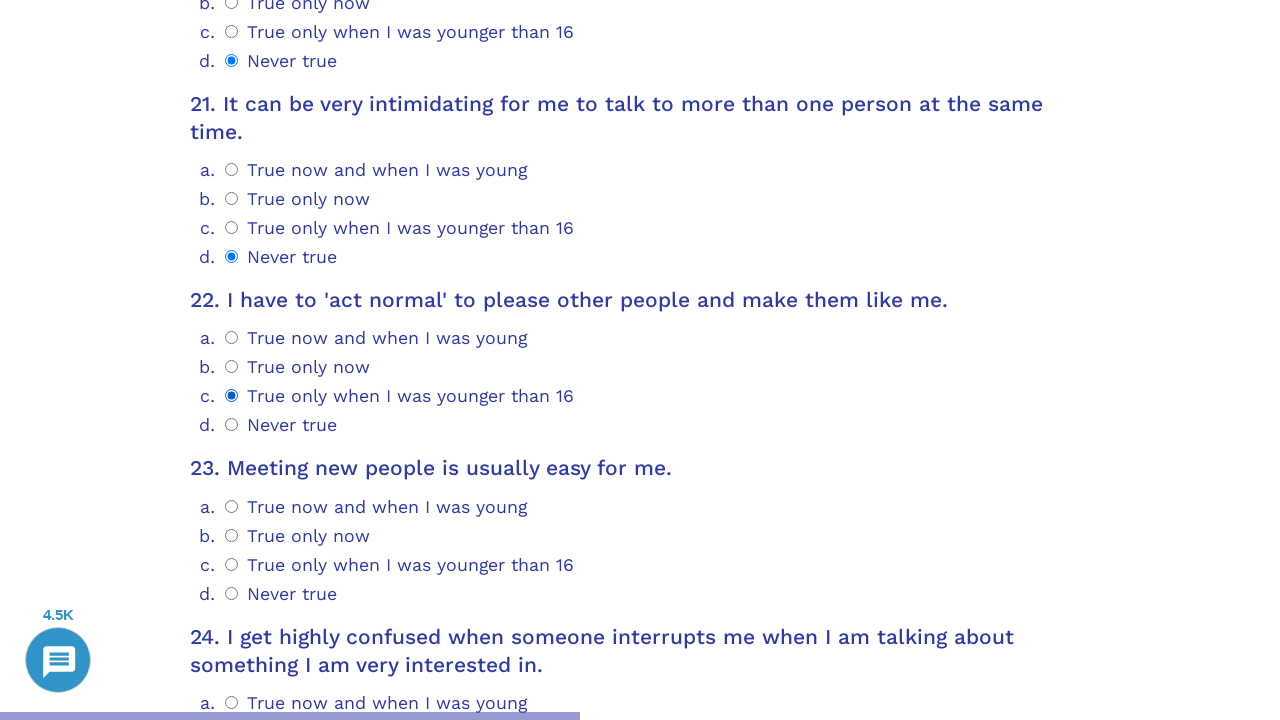

Selected answer option 3 for question 23 at (232, 593) on .psychometrics-items-container.item-23 >> .psychometrics-option-radio >> nth=3
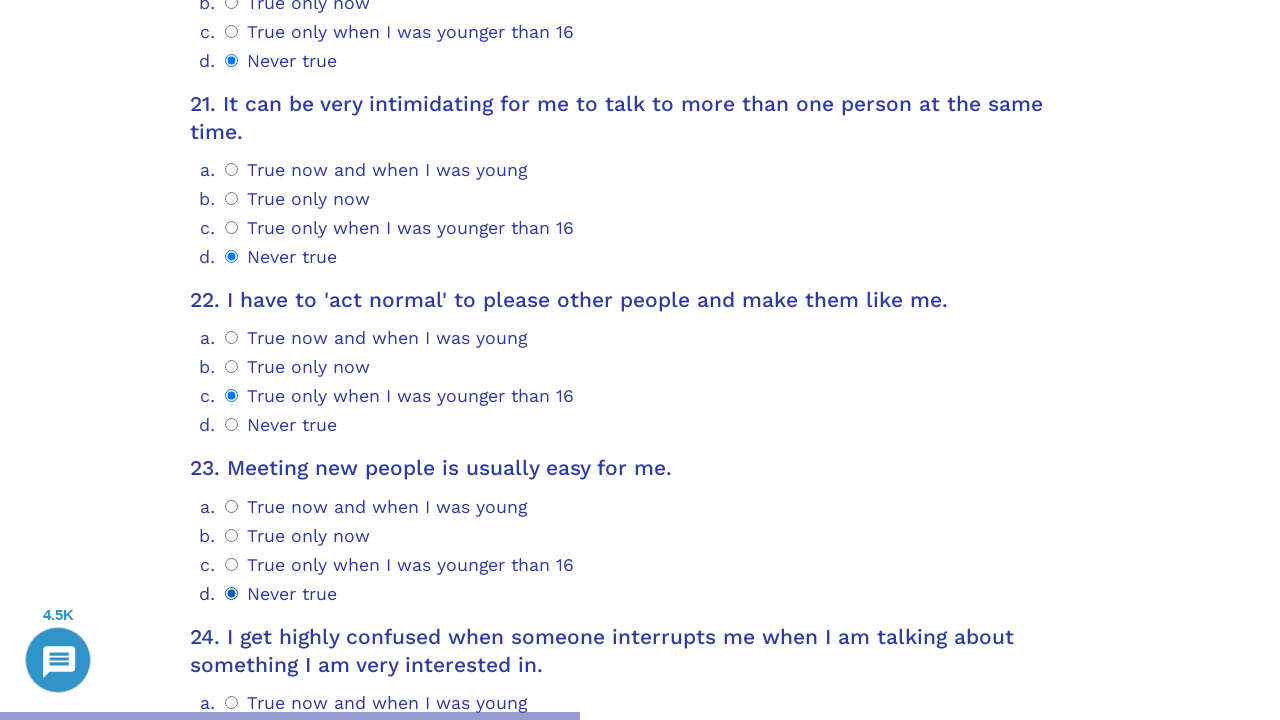

Question 24 loaded and selector ready
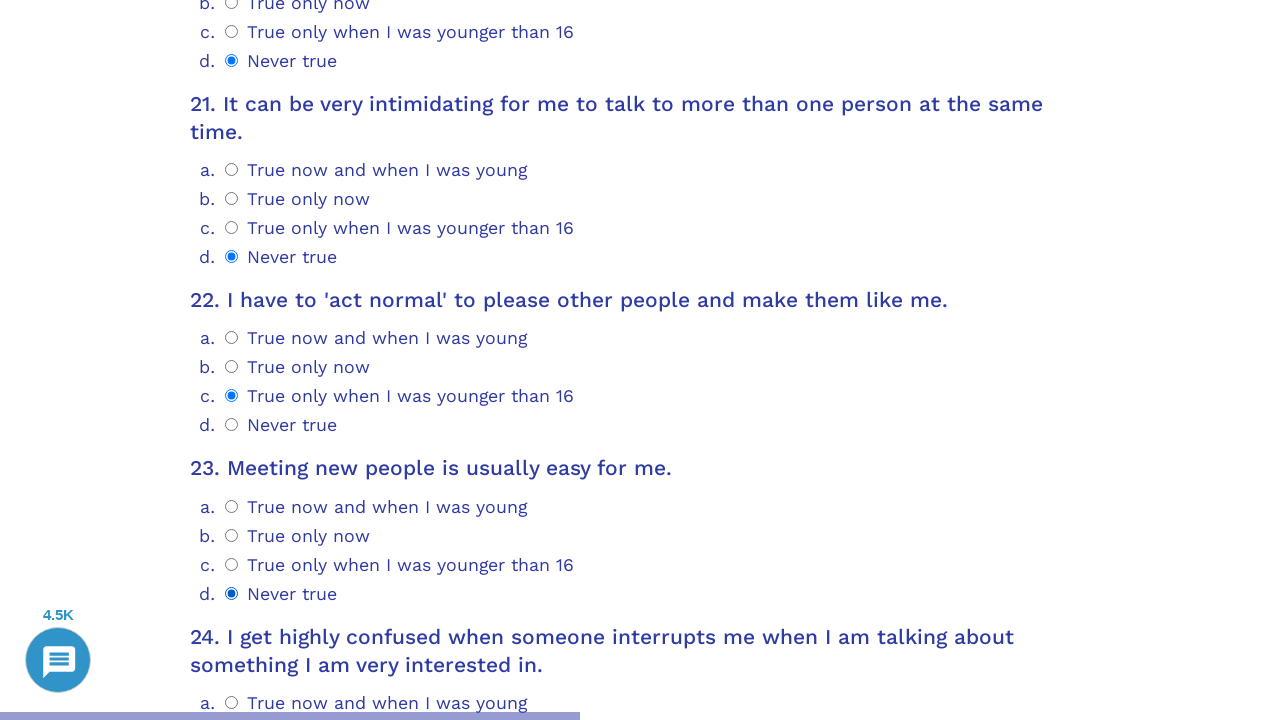

Scrolled question 24 into view
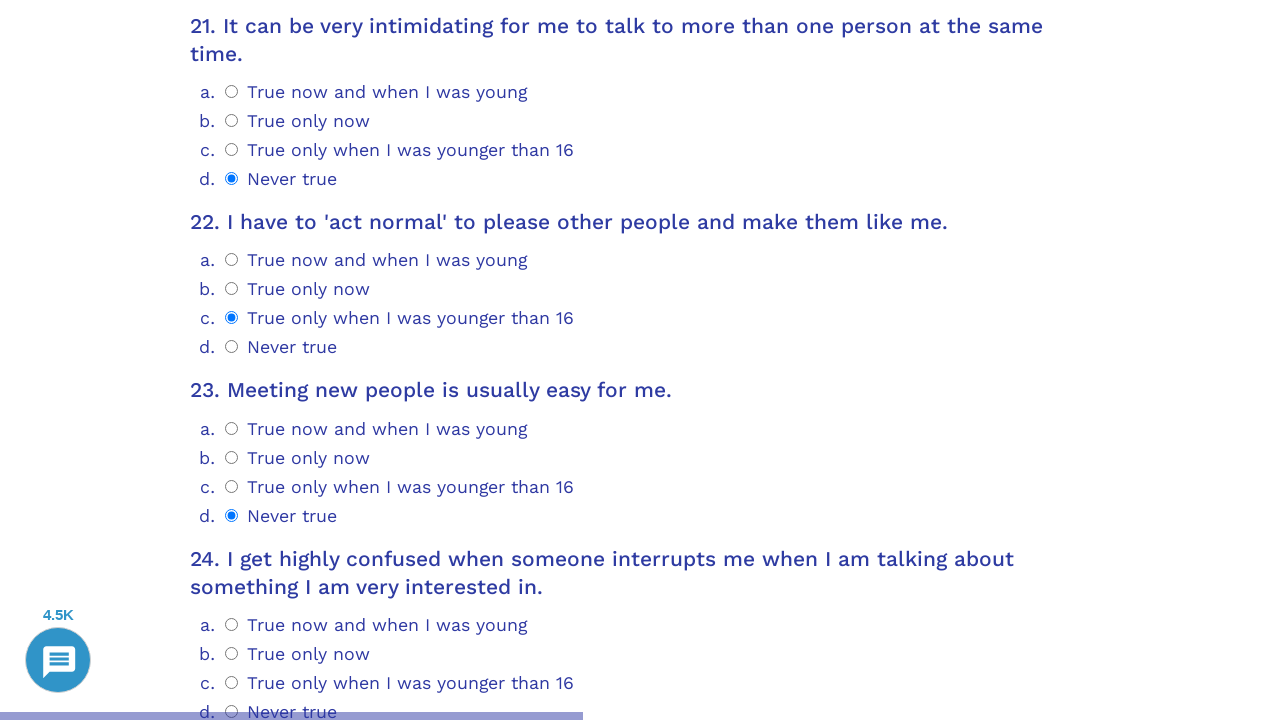

Selected answer option 1 for question 24 at (232, 653) on .psychometrics-items-container.item-24 >> .psychometrics-option-radio >> nth=1
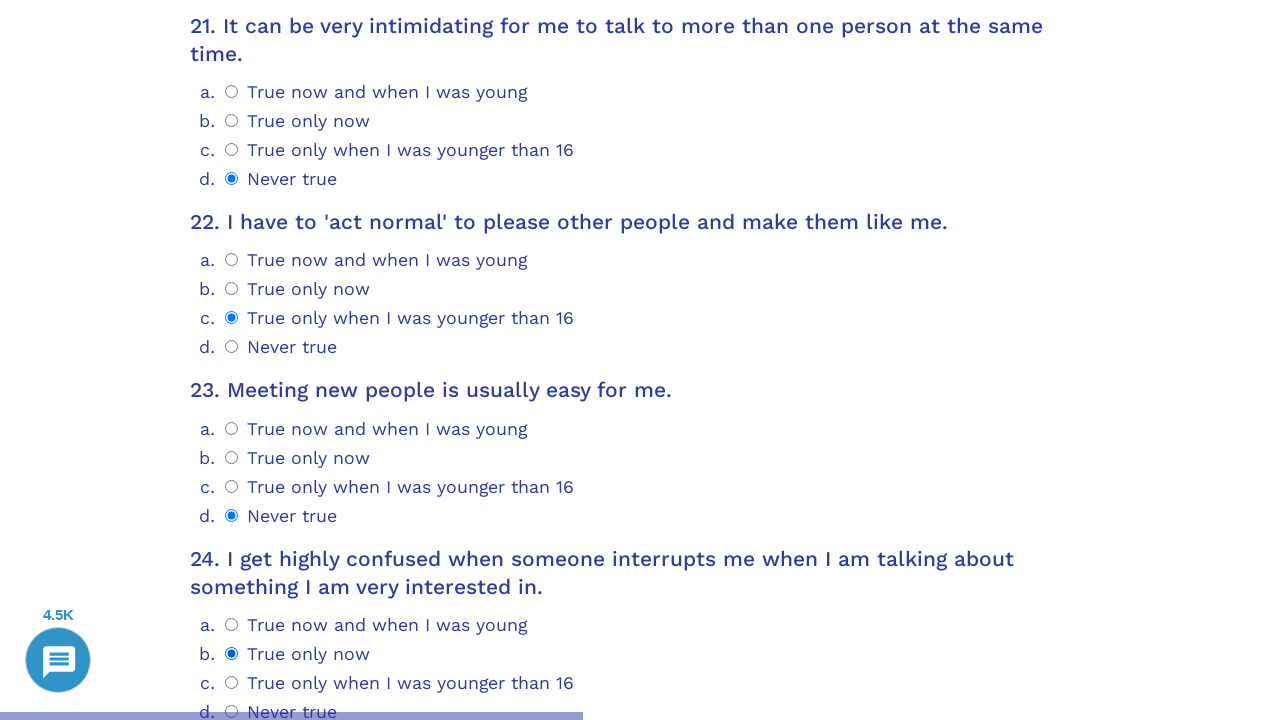

Question 25 loaded and selector ready
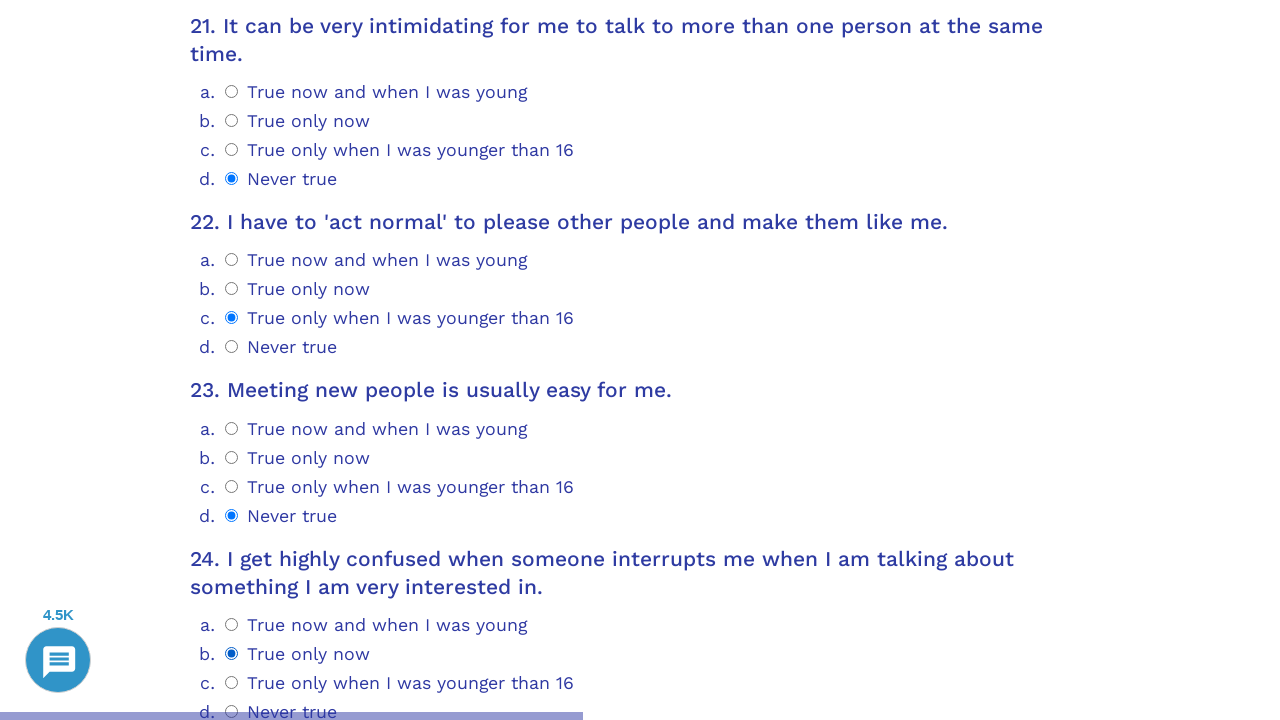

Scrolled question 25 into view
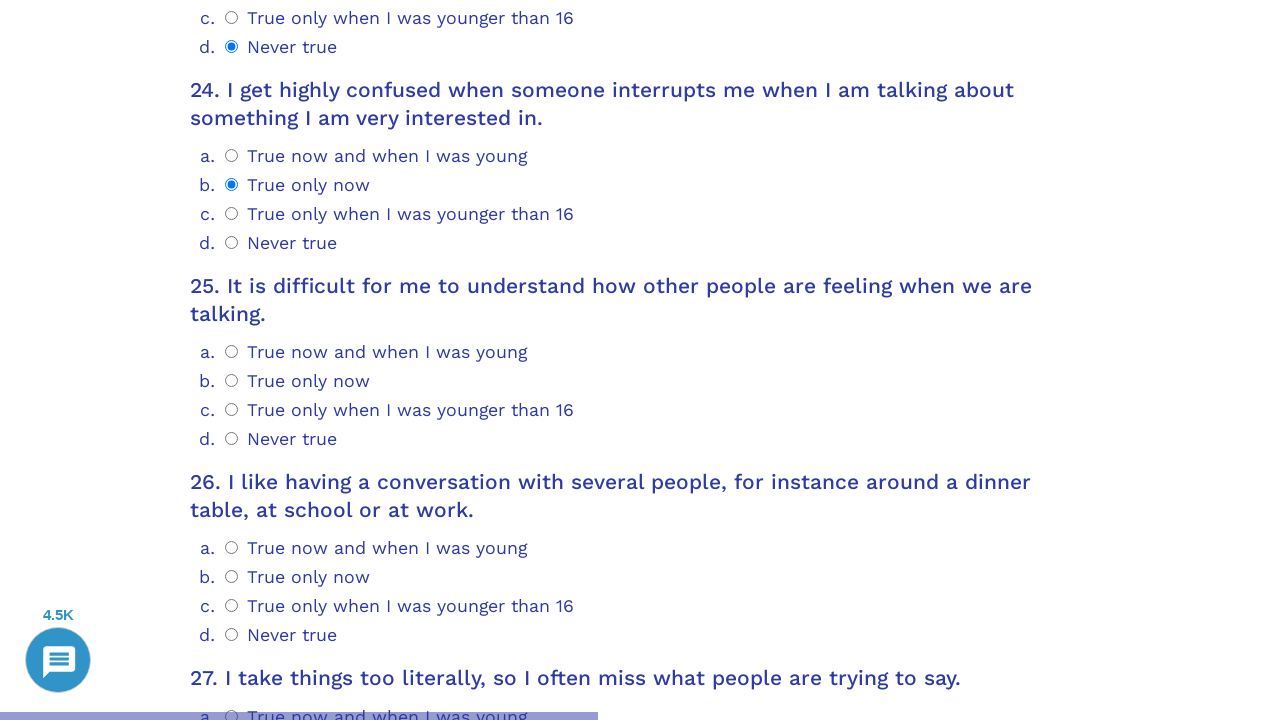

Selected answer option 1 for question 25 at (232, 381) on .psychometrics-items-container.item-25 >> .psychometrics-option-radio >> nth=1
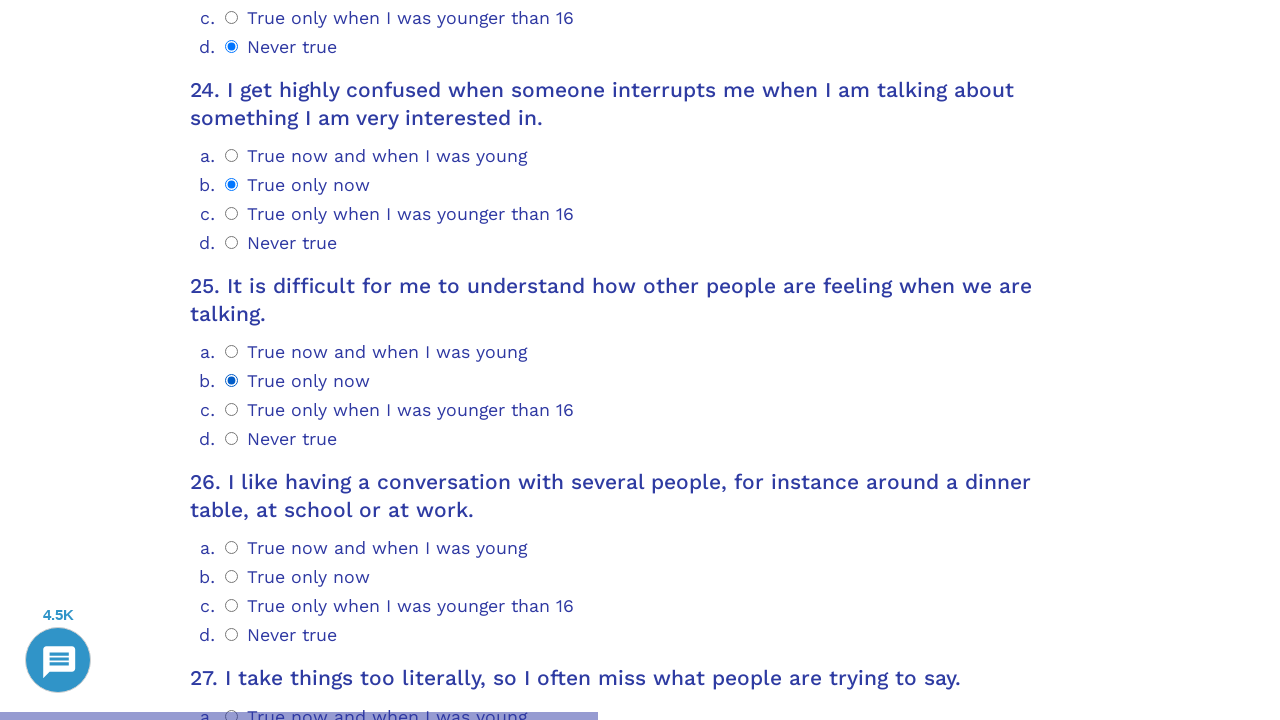

Question 26 loaded and selector ready
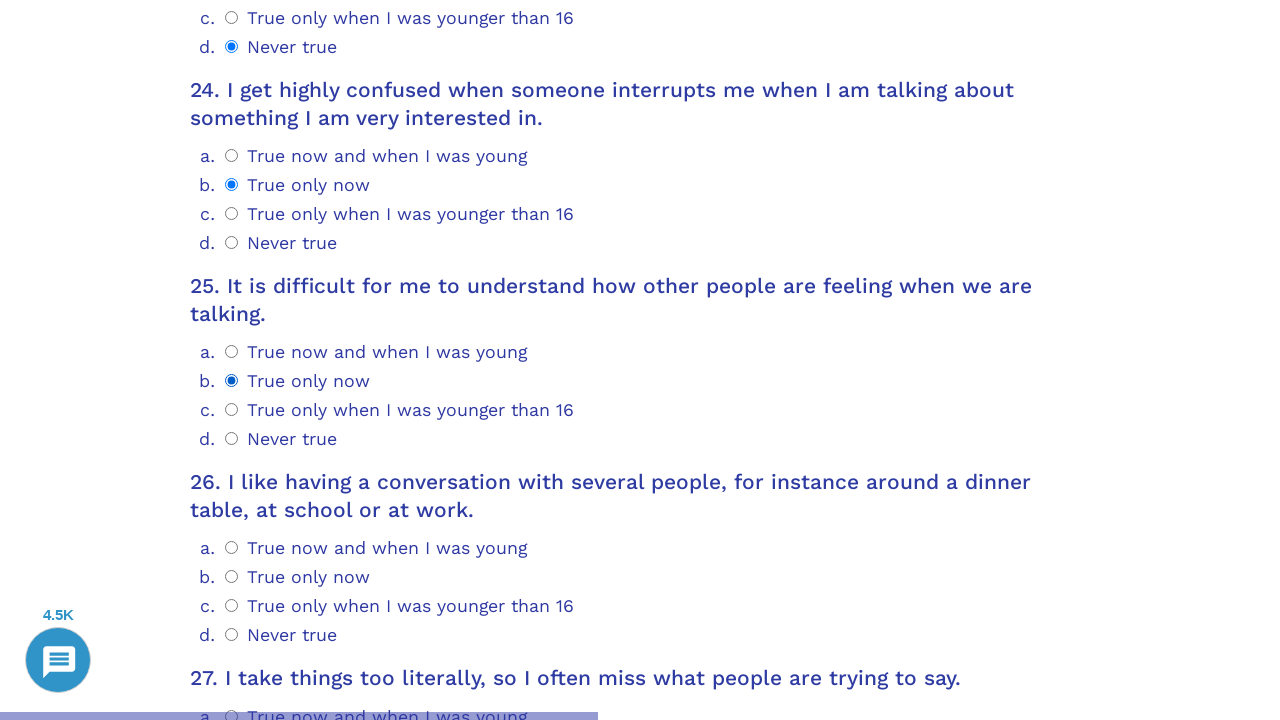

Scrolled question 26 into view
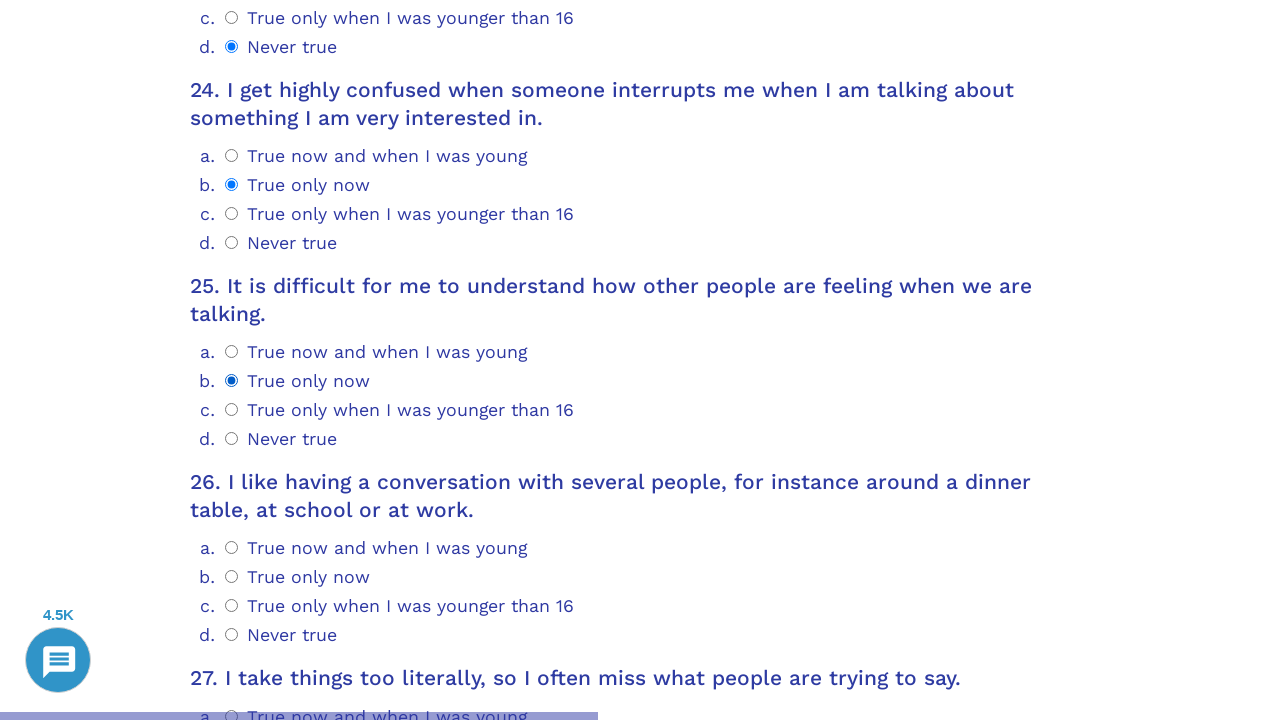

Selected answer option 1 for question 26 at (232, 577) on .psychometrics-items-container.item-26 >> .psychometrics-option-radio >> nth=1
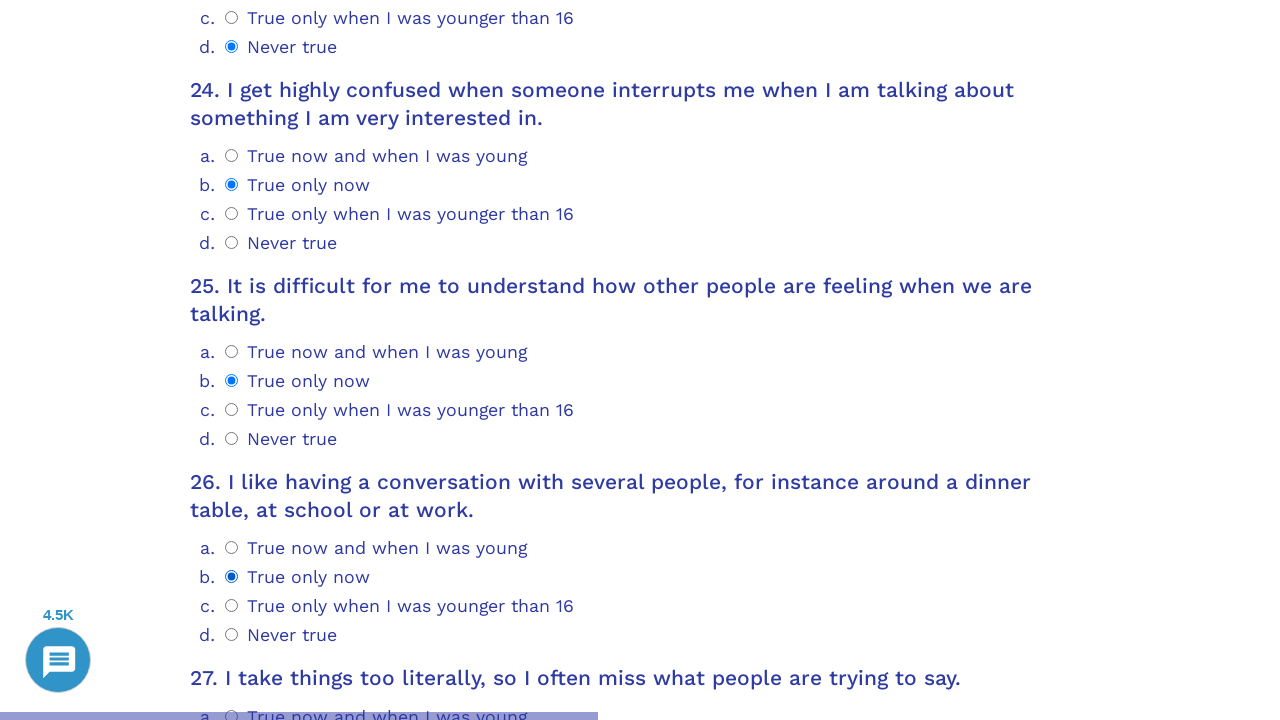

Question 27 loaded and selector ready
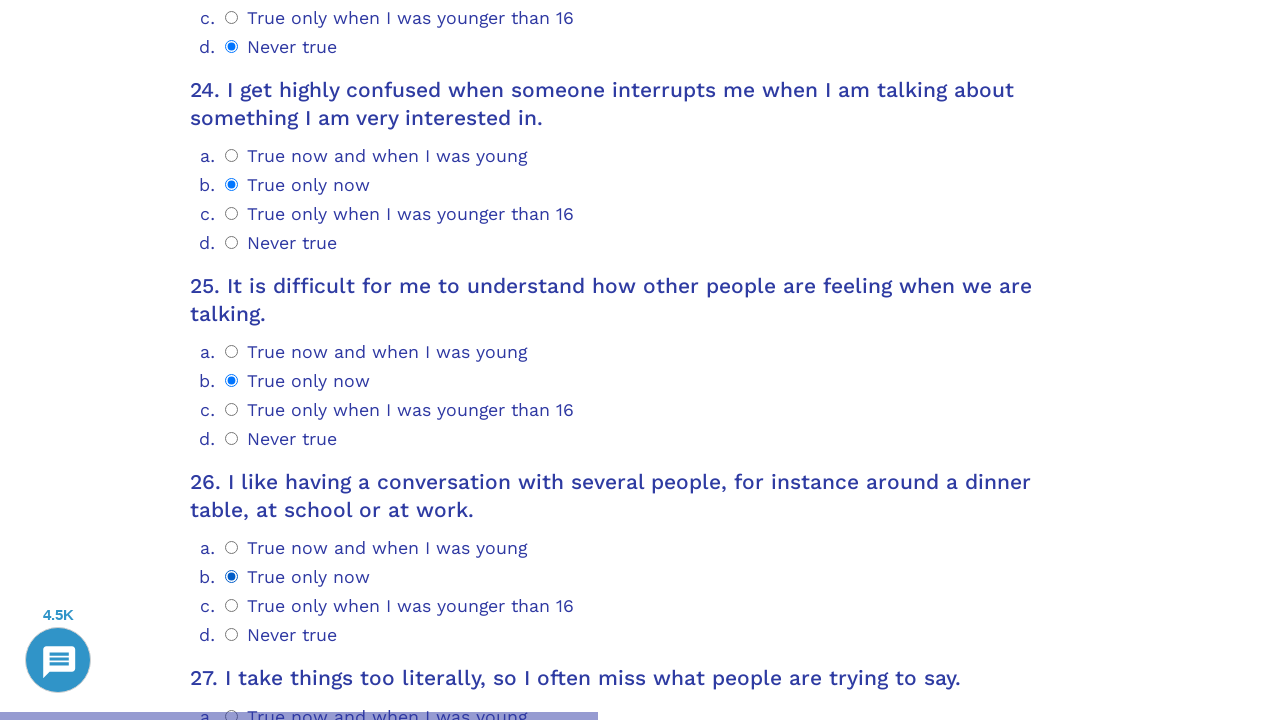

Scrolled question 27 into view
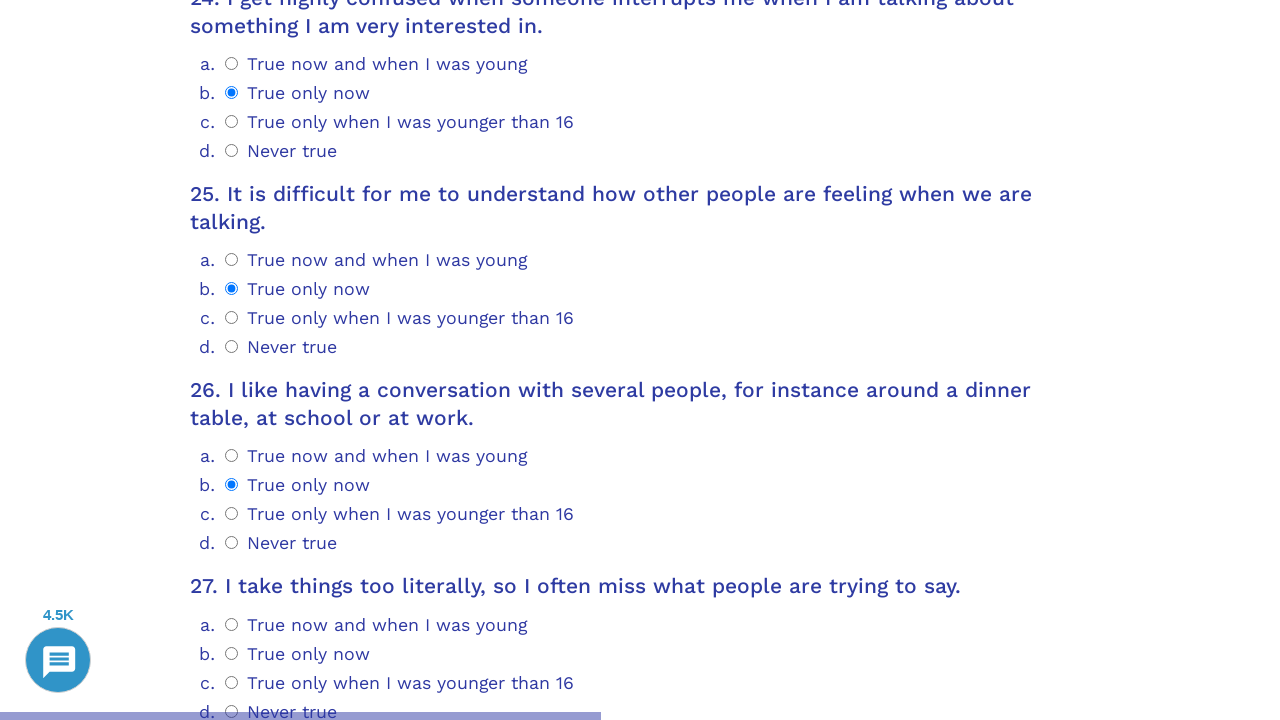

Selected answer option 1 for question 27 at (232, 653) on .psychometrics-items-container.item-27 >> .psychometrics-option-radio >> nth=1
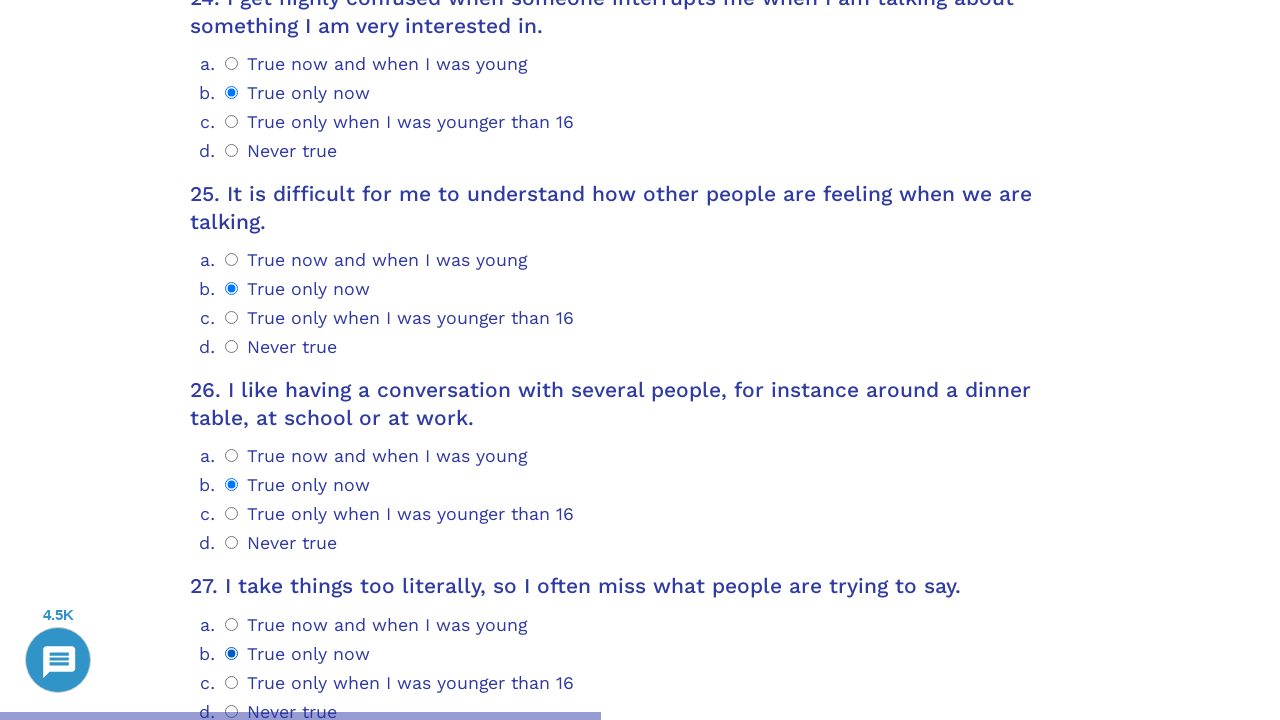

Question 28 loaded and selector ready
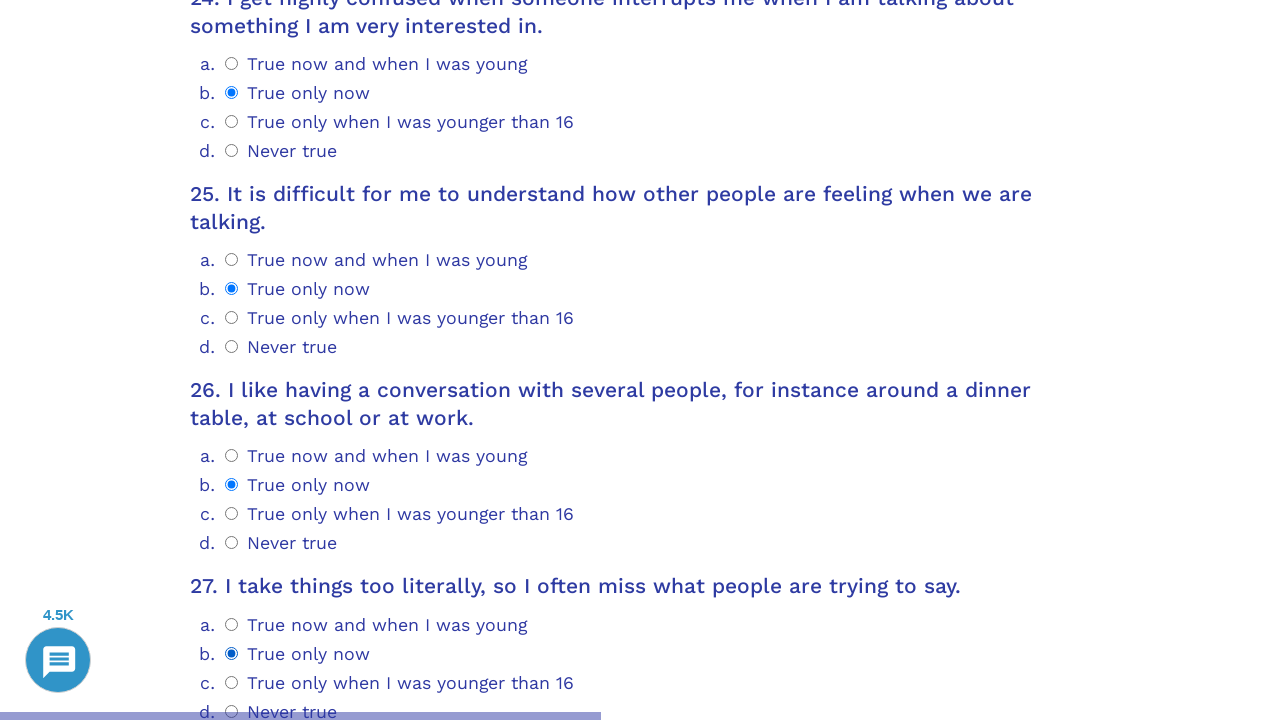

Scrolled question 28 into view
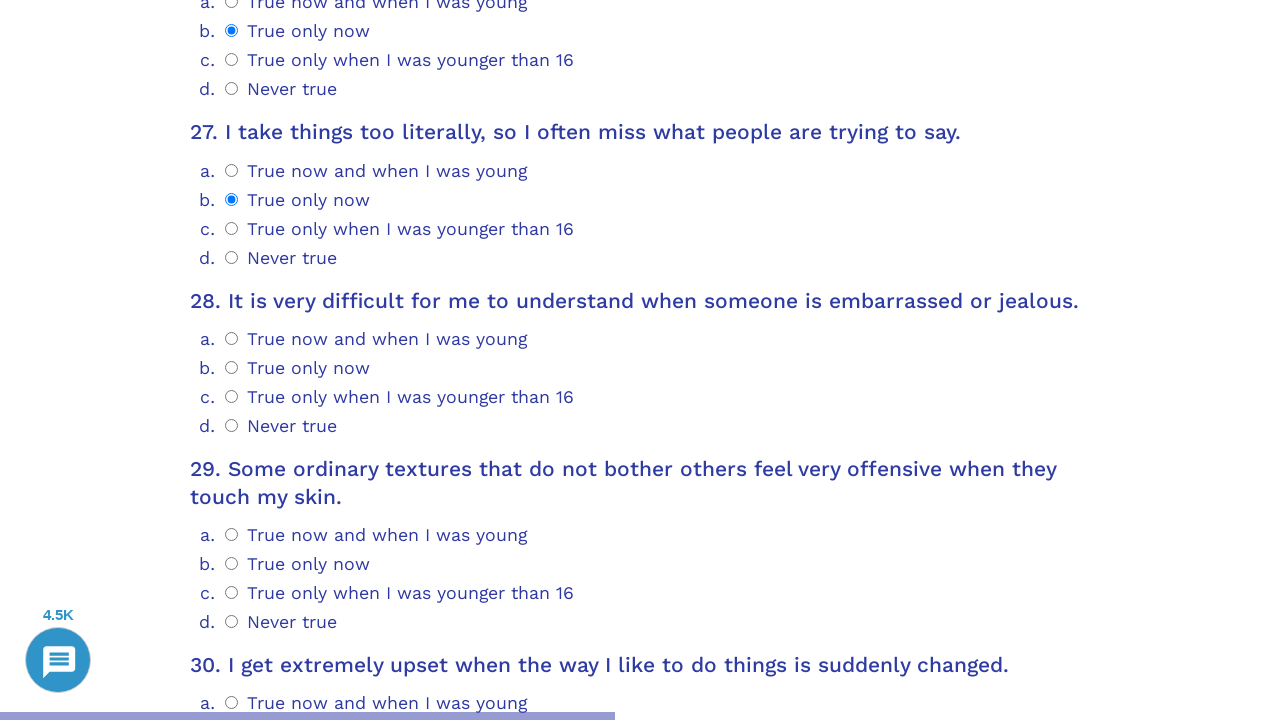

Selected answer option 1 for question 28 at (232, 367) on .psychometrics-items-container.item-28 >> .psychometrics-option-radio >> nth=1
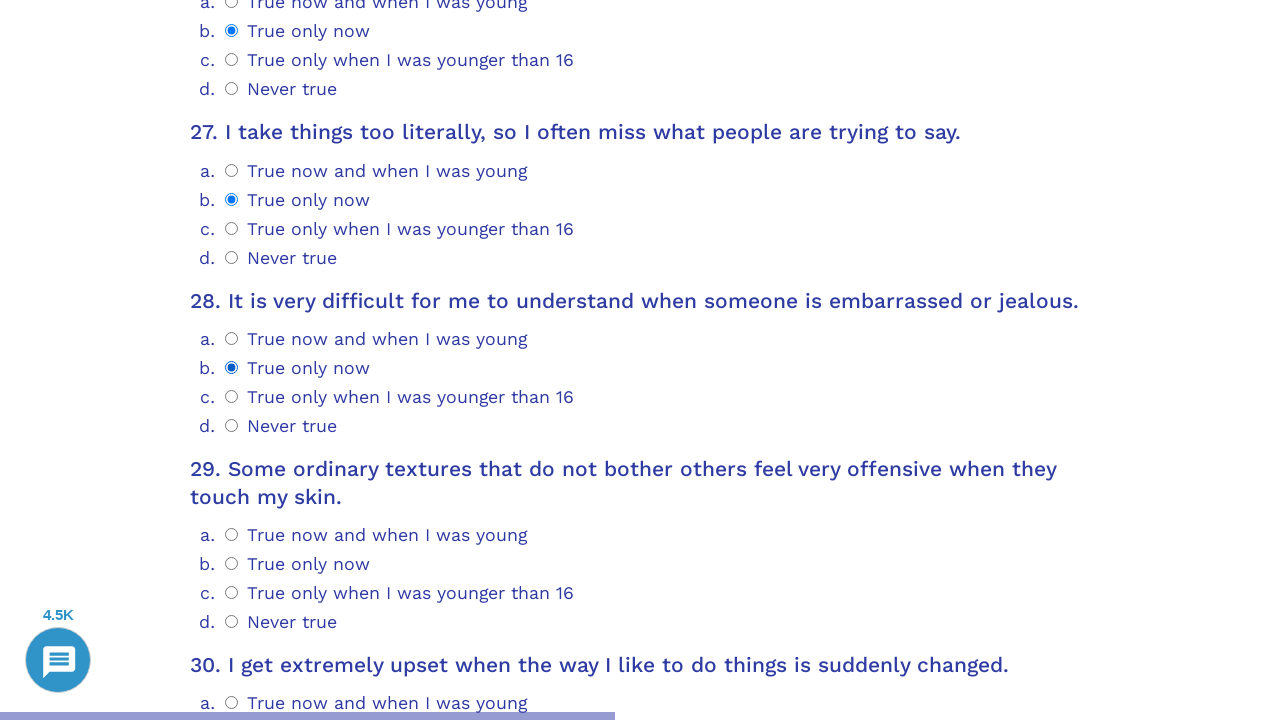

Question 29 loaded and selector ready
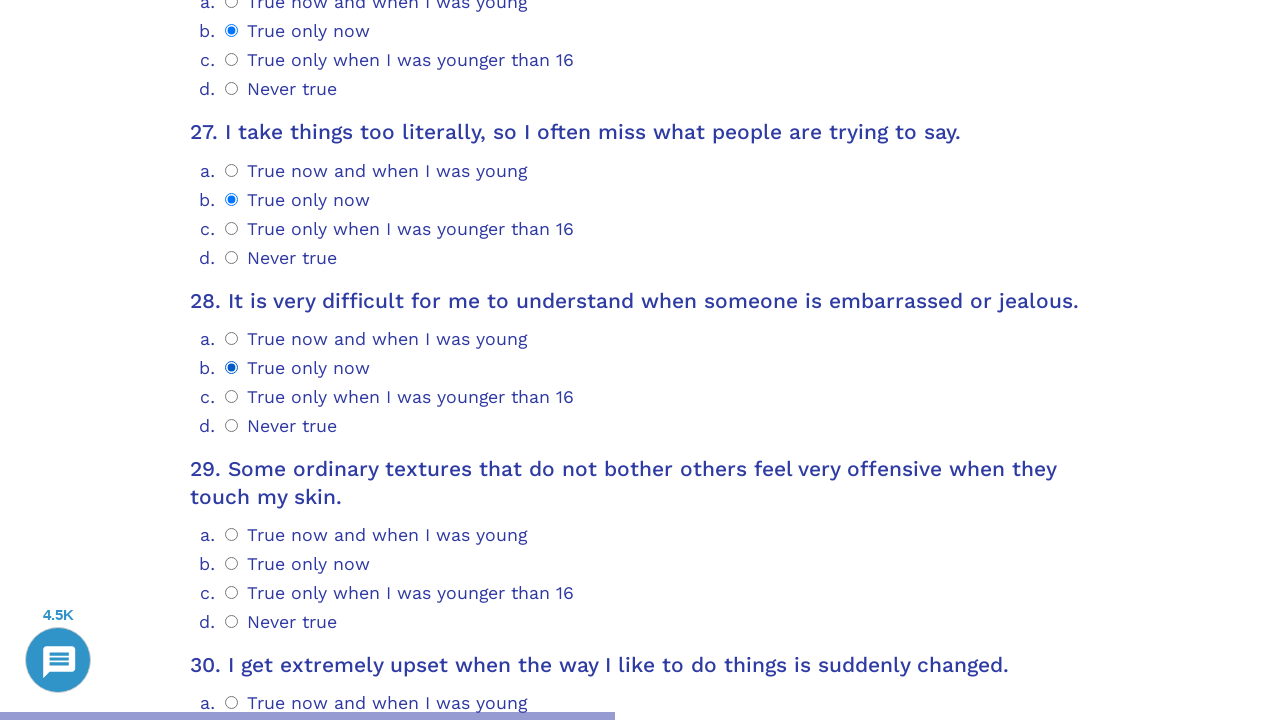

Scrolled question 29 into view
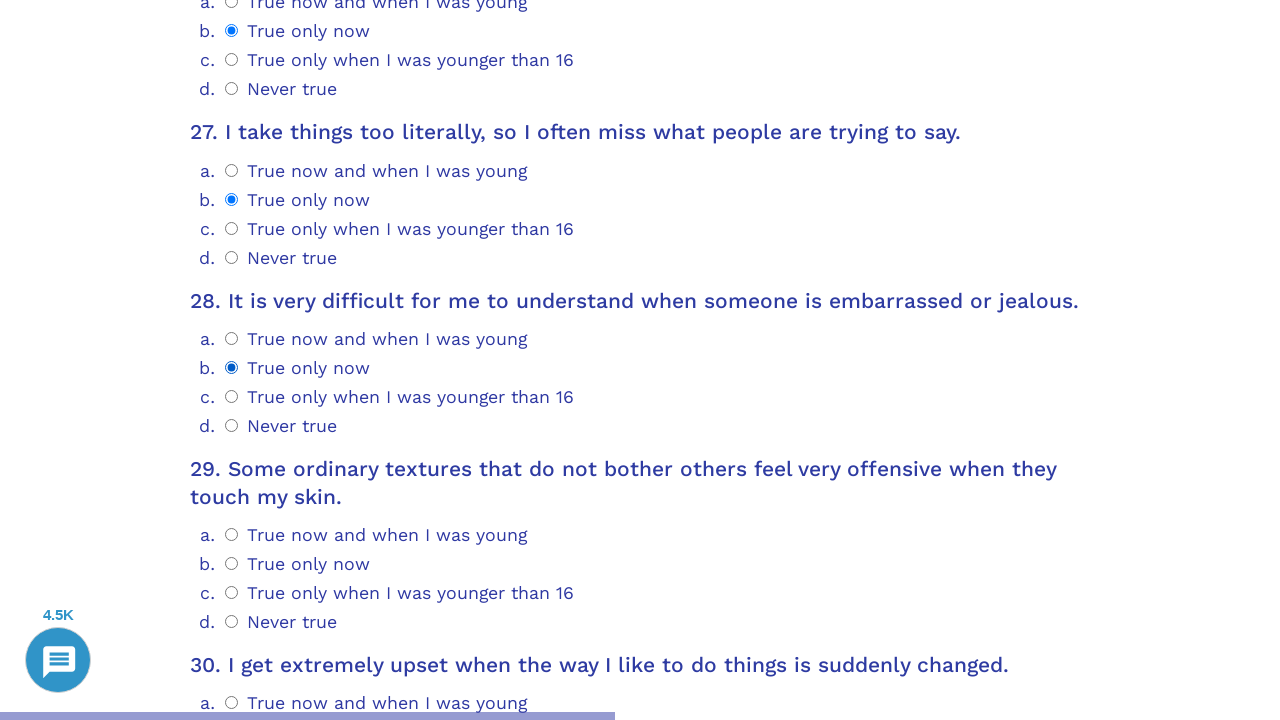

Selected answer option 1 for question 29 at (232, 564) on .psychometrics-items-container.item-29 >> .psychometrics-option-radio >> nth=1
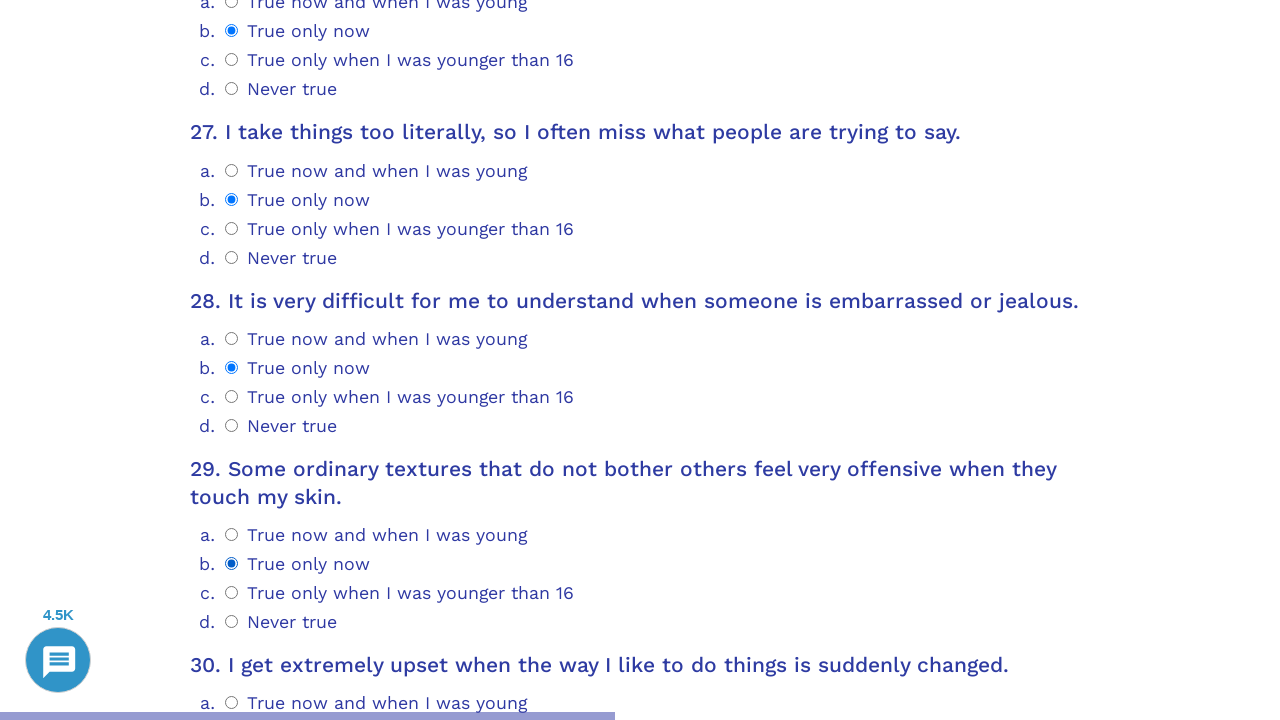

Question 30 loaded and selector ready
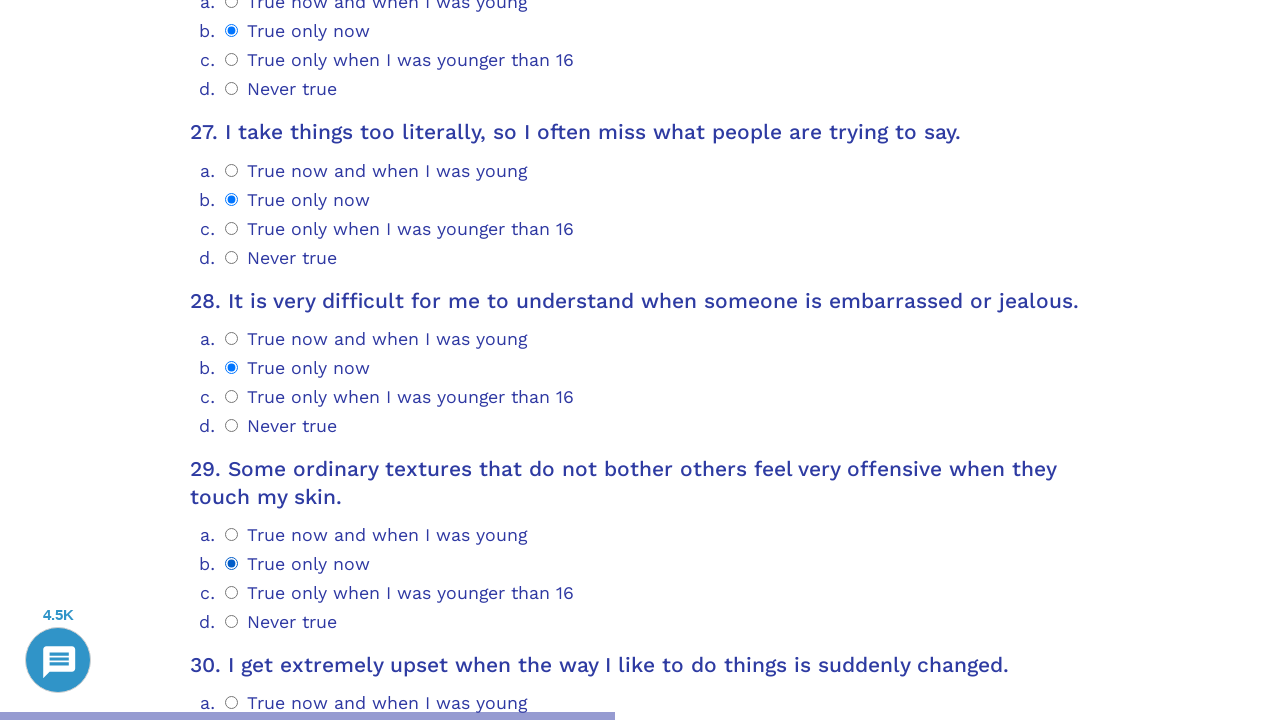

Scrolled question 30 into view
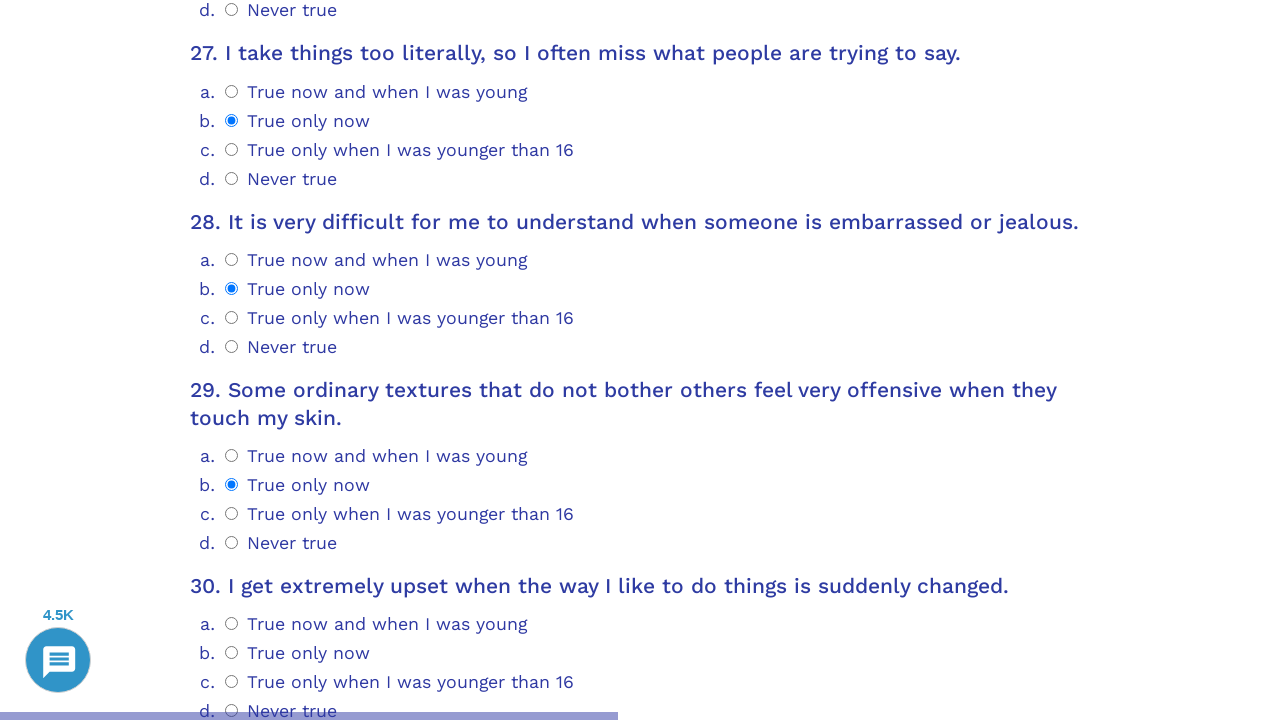

Selected answer option 2 for question 30 at (232, 682) on .psychometrics-items-container.item-30 >> .psychometrics-option-radio >> nth=2
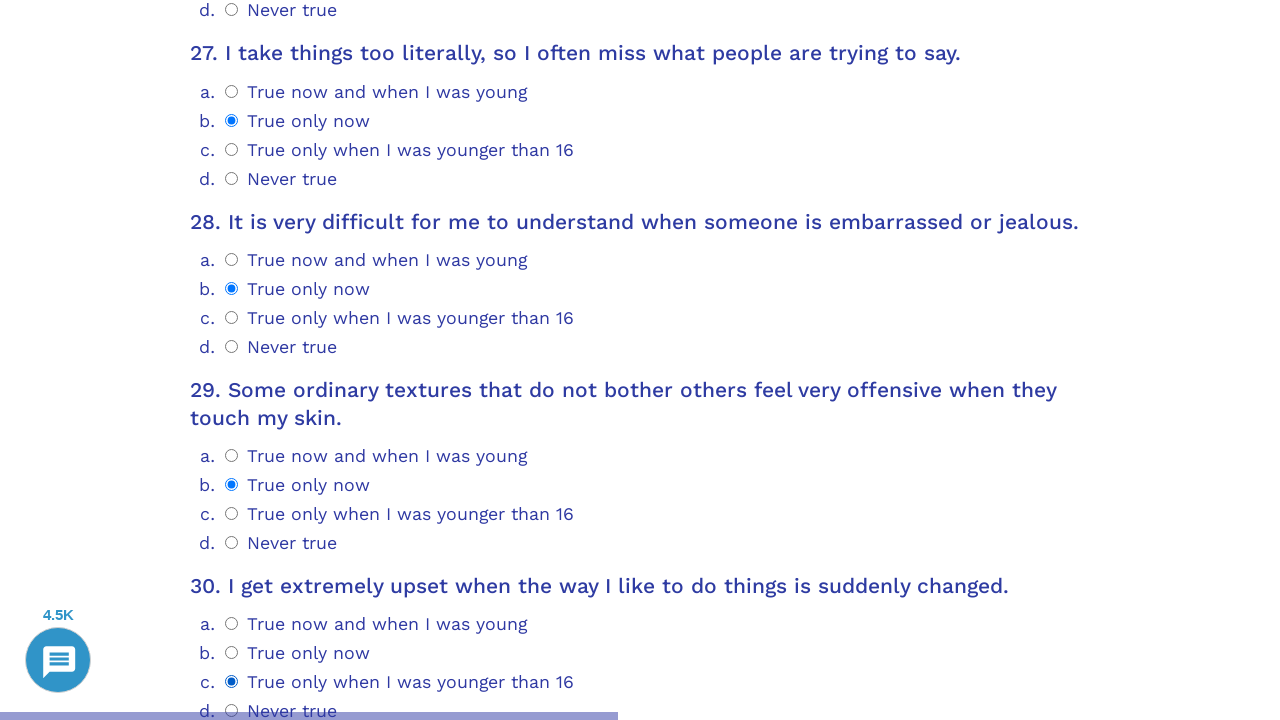

Question 31 loaded and selector ready
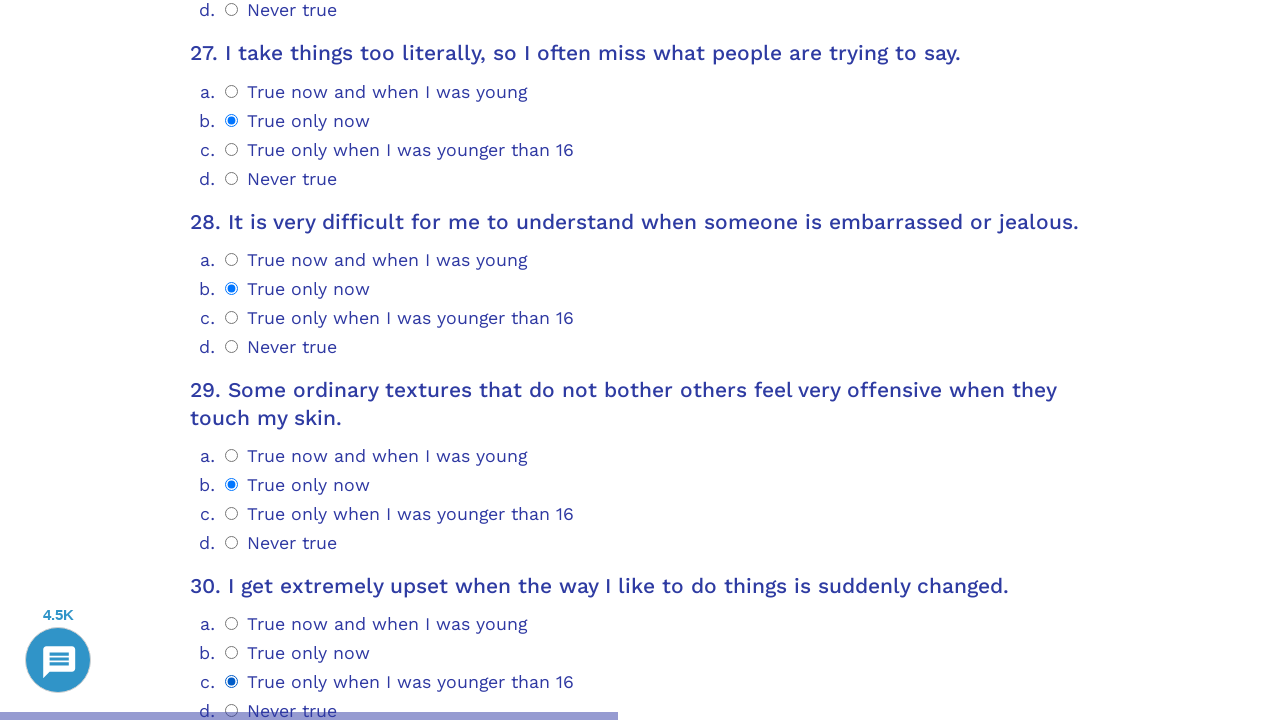

Scrolled question 31 into view
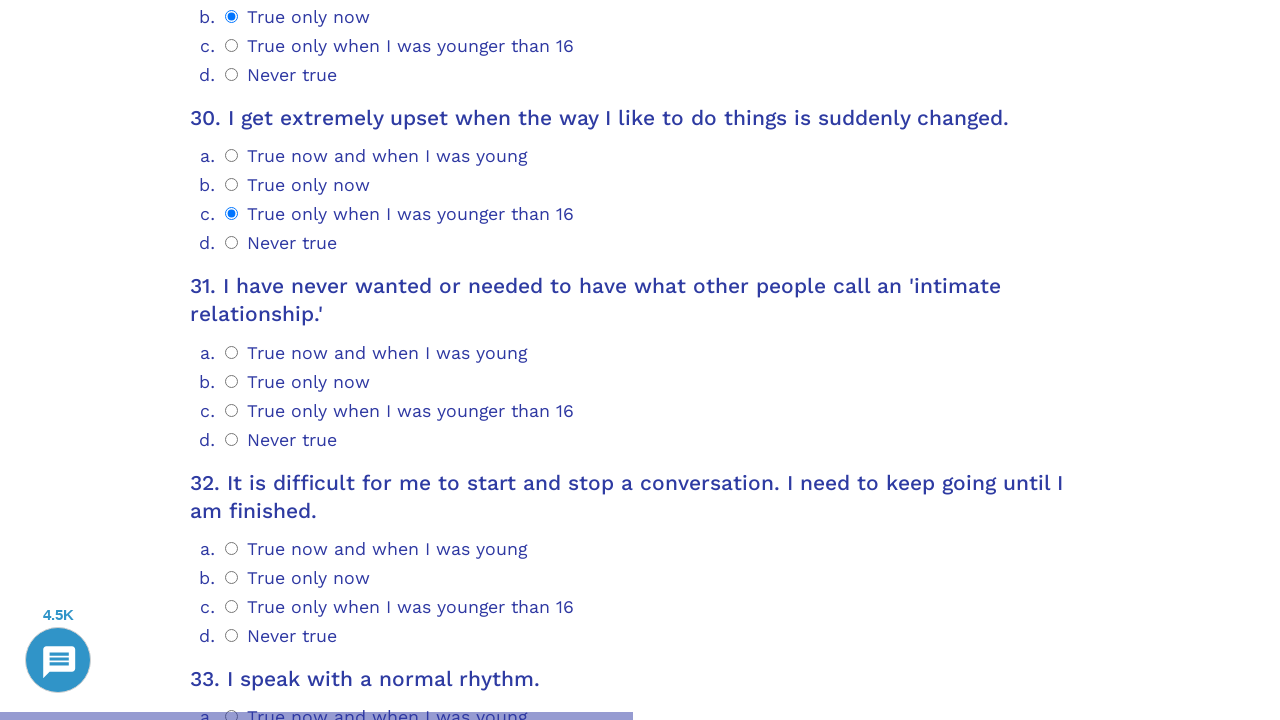

Selected answer option 3 for question 31 at (232, 439) on .psychometrics-items-container.item-31 >> .psychometrics-option-radio >> nth=3
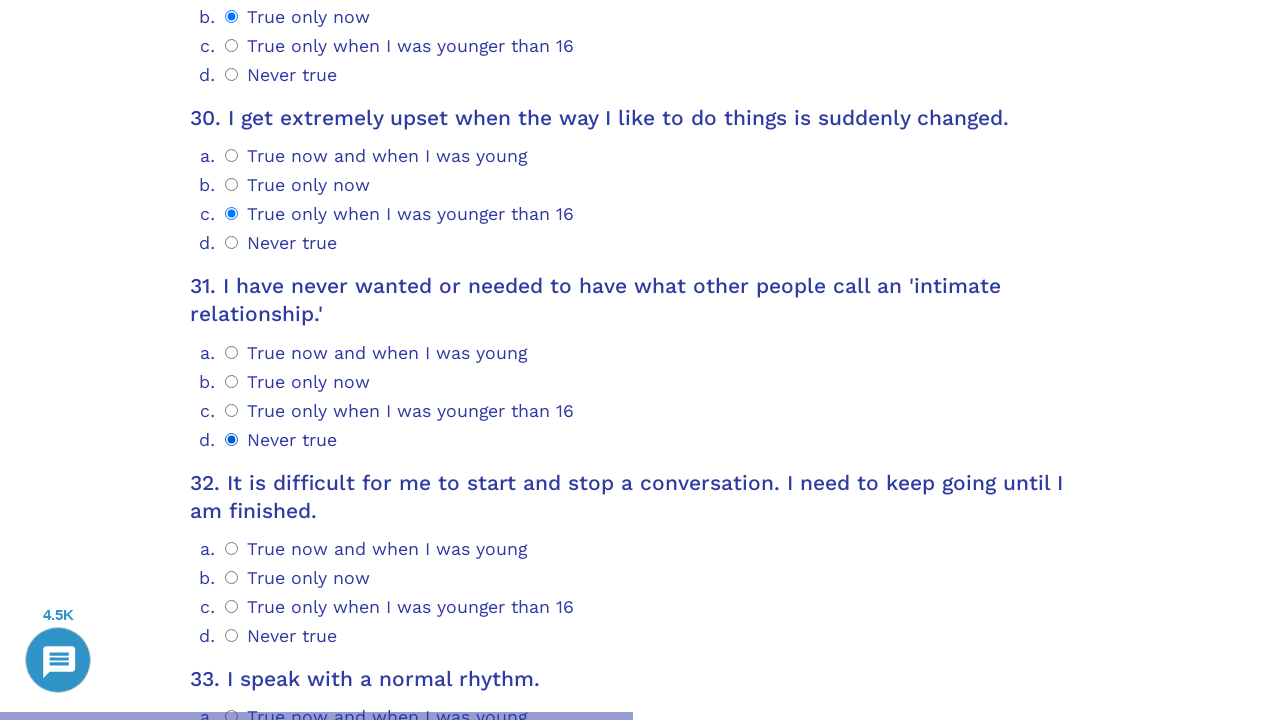

Question 32 loaded and selector ready
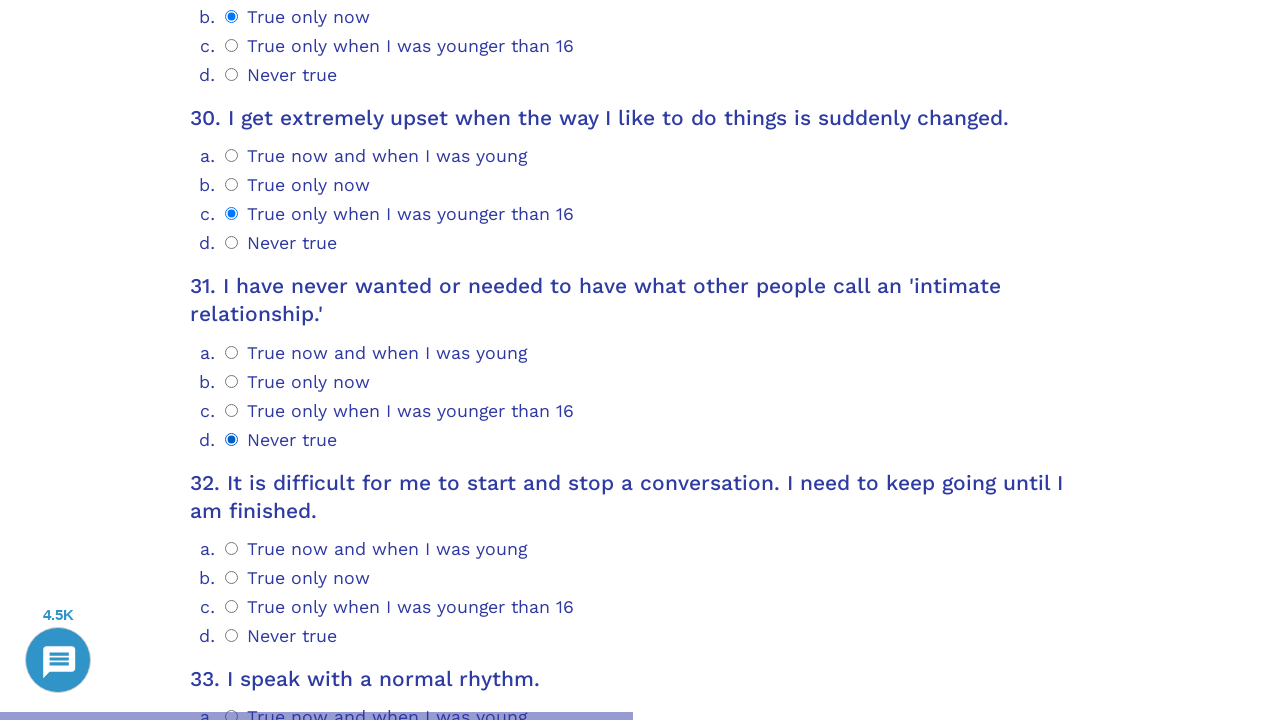

Scrolled question 32 into view
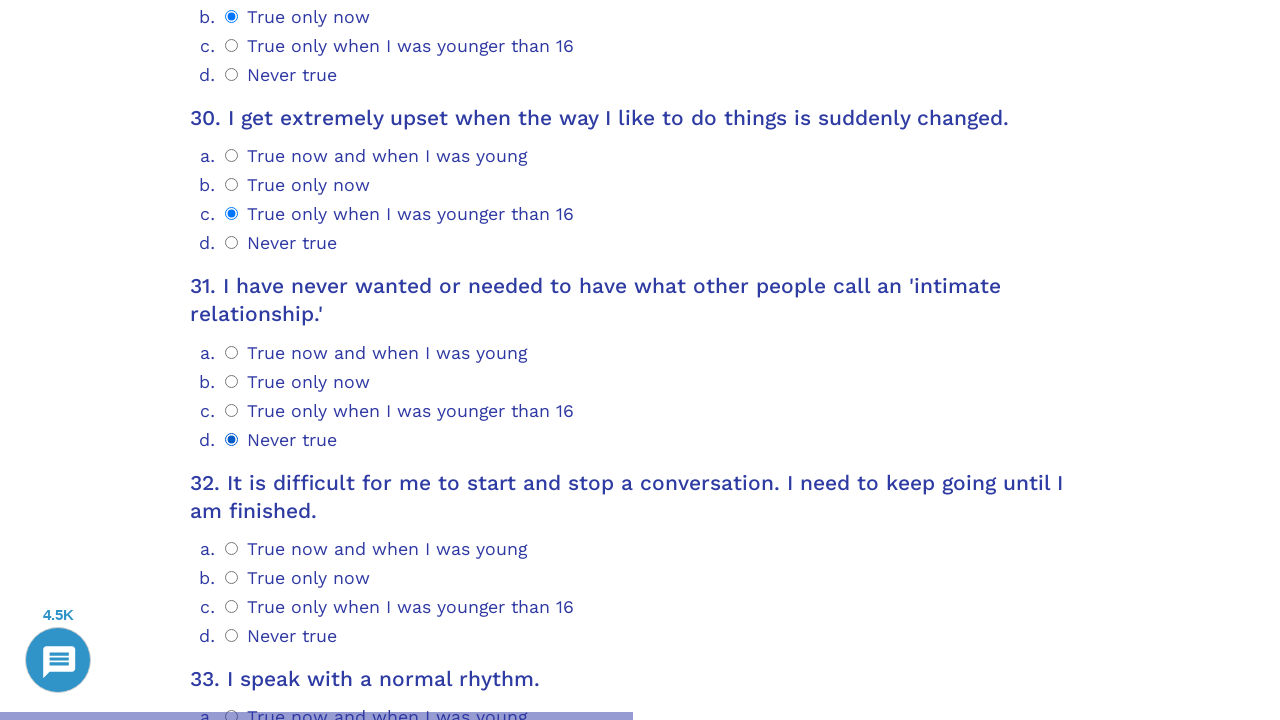

Selected answer option 0 for question 32 at (232, 548) on .psychometrics-items-container.item-32 >> .psychometrics-option-radio >> nth=0
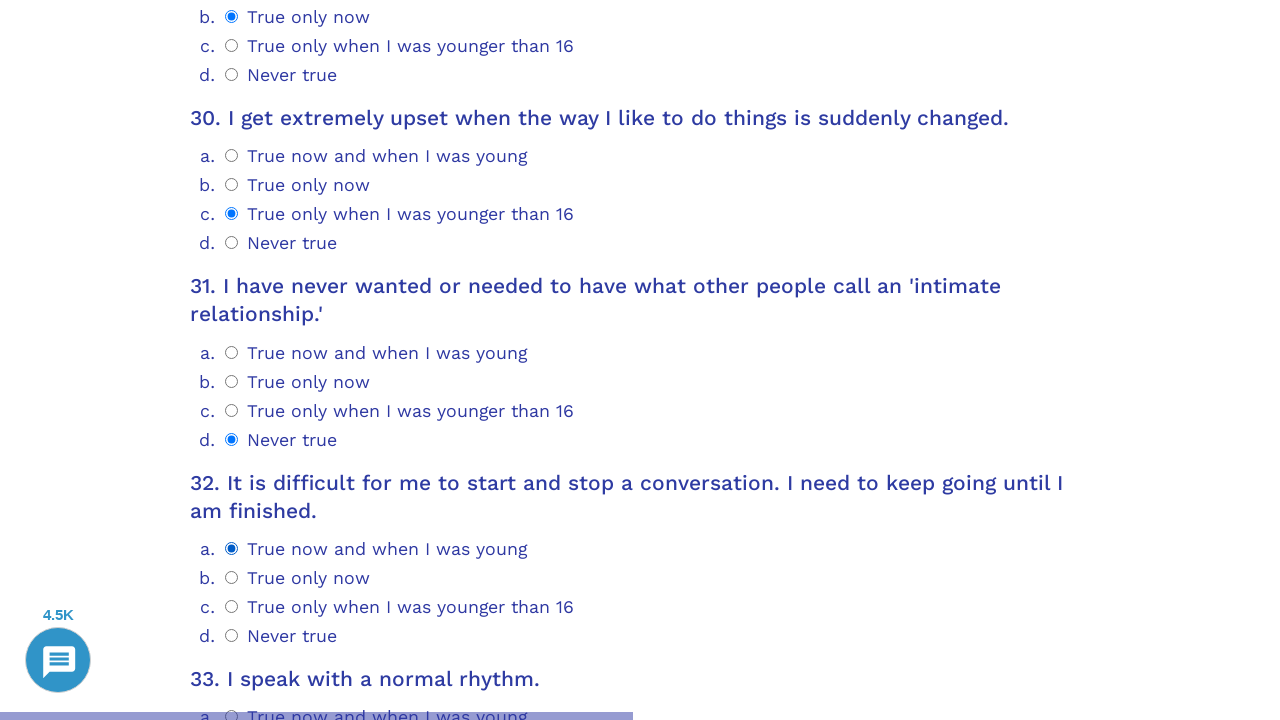

Question 33 loaded and selector ready
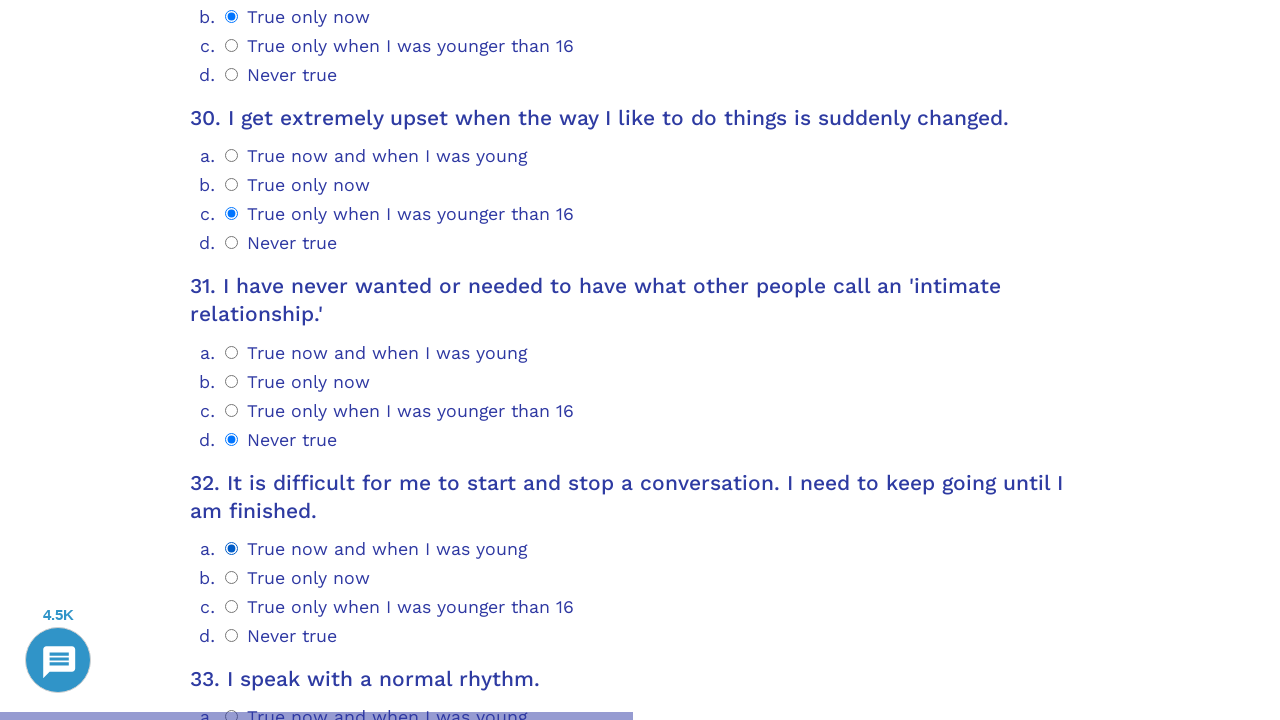

Scrolled question 33 into view
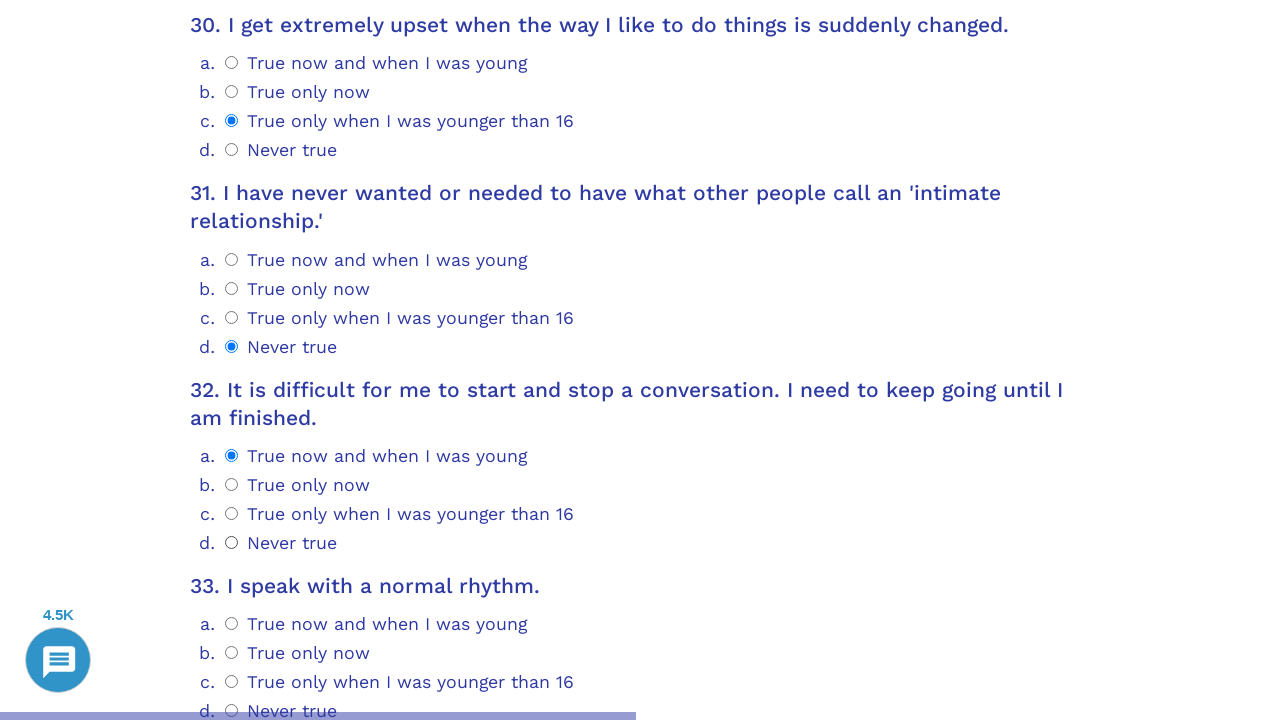

Selected answer option 0 for question 33 at (232, 624) on .psychometrics-items-container.item-33 >> .psychometrics-option-radio >> nth=0
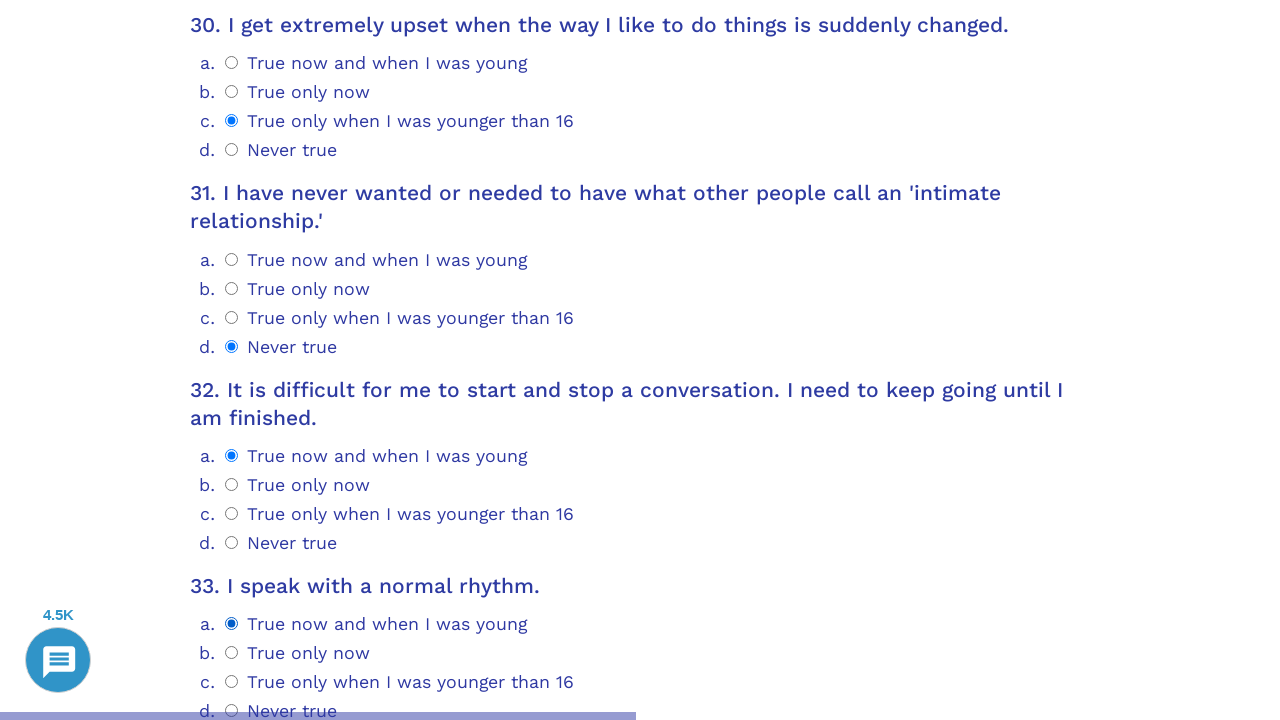

Question 34 loaded and selector ready
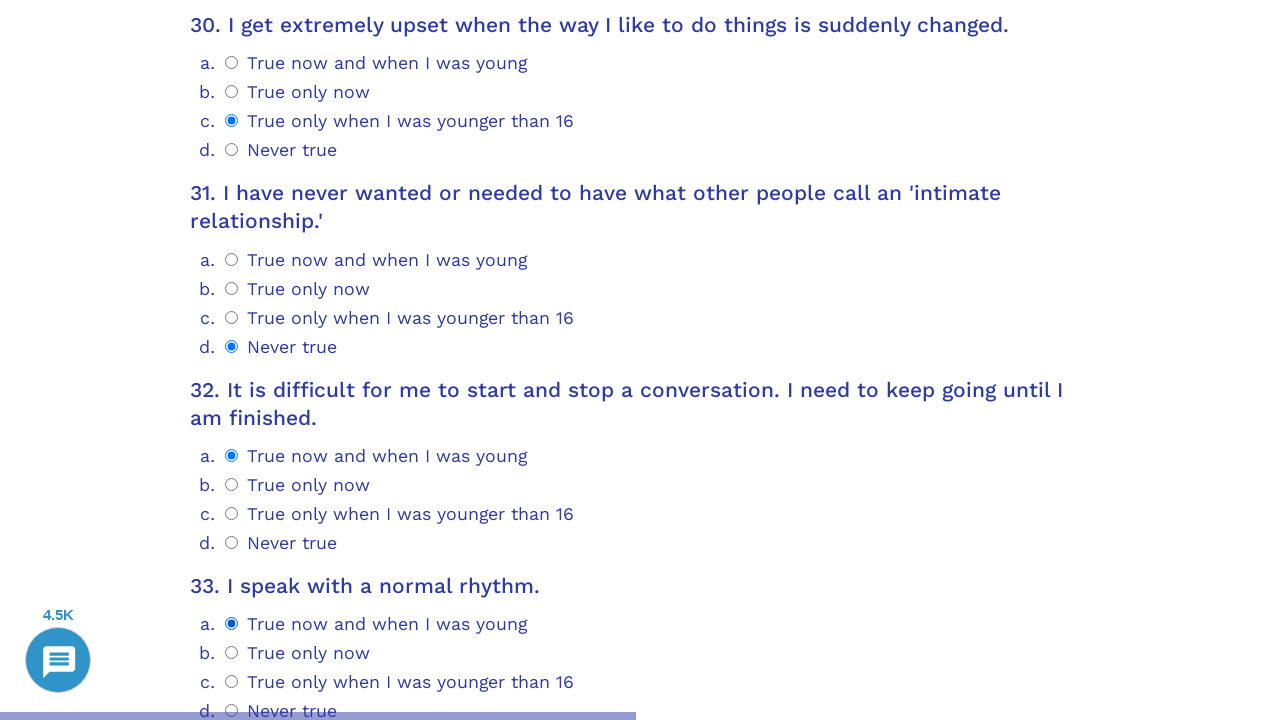

Scrolled question 34 into view
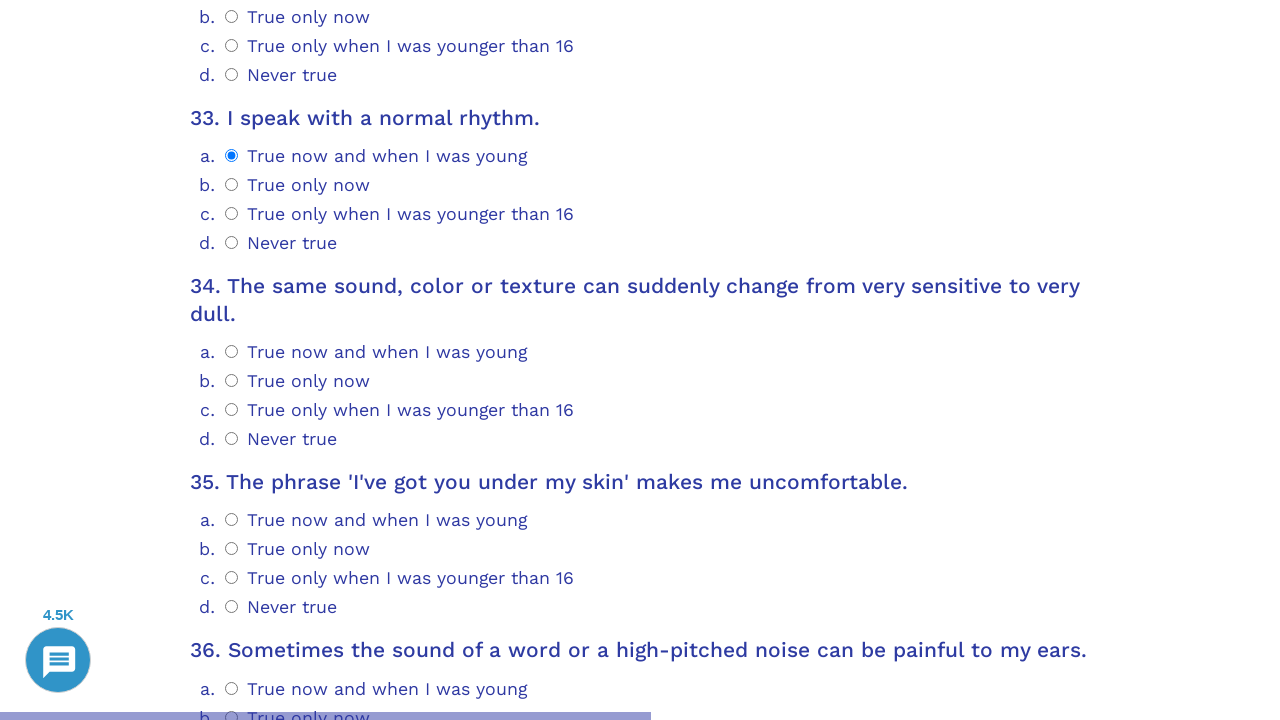

Selected answer option 2 for question 34 at (232, 410) on .psychometrics-items-container.item-34 >> .psychometrics-option-radio >> nth=2
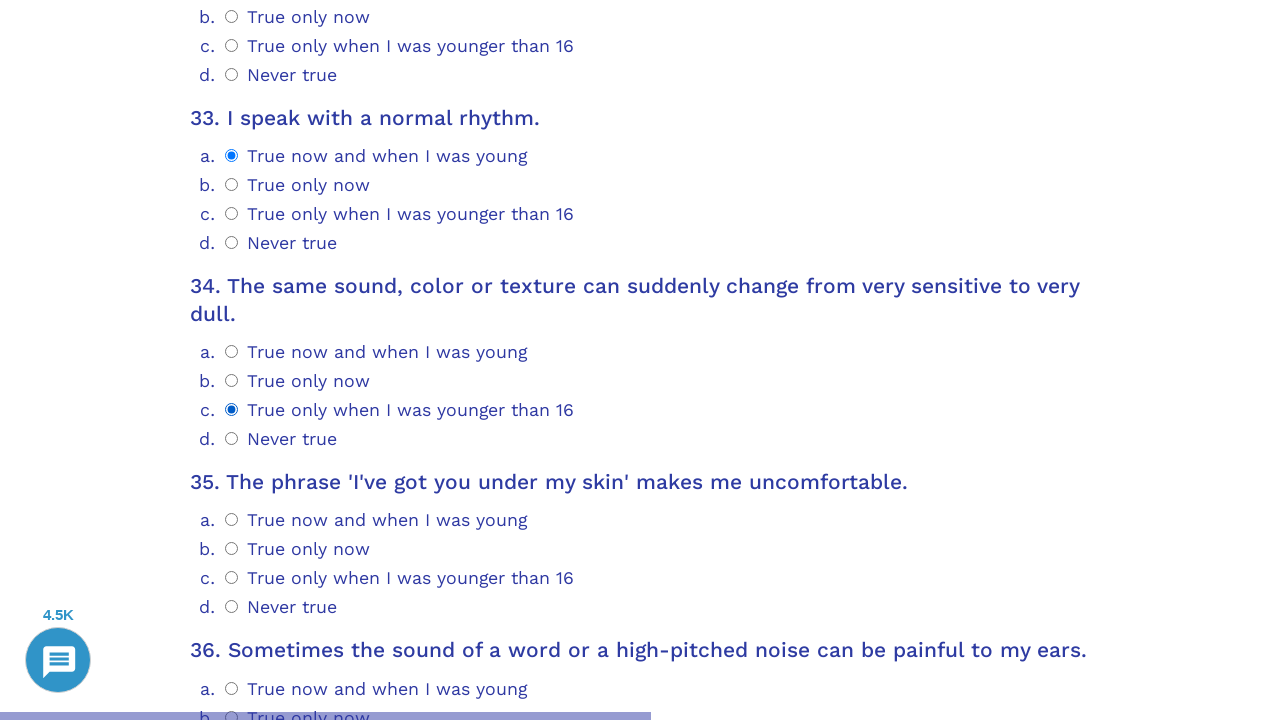

Question 35 loaded and selector ready
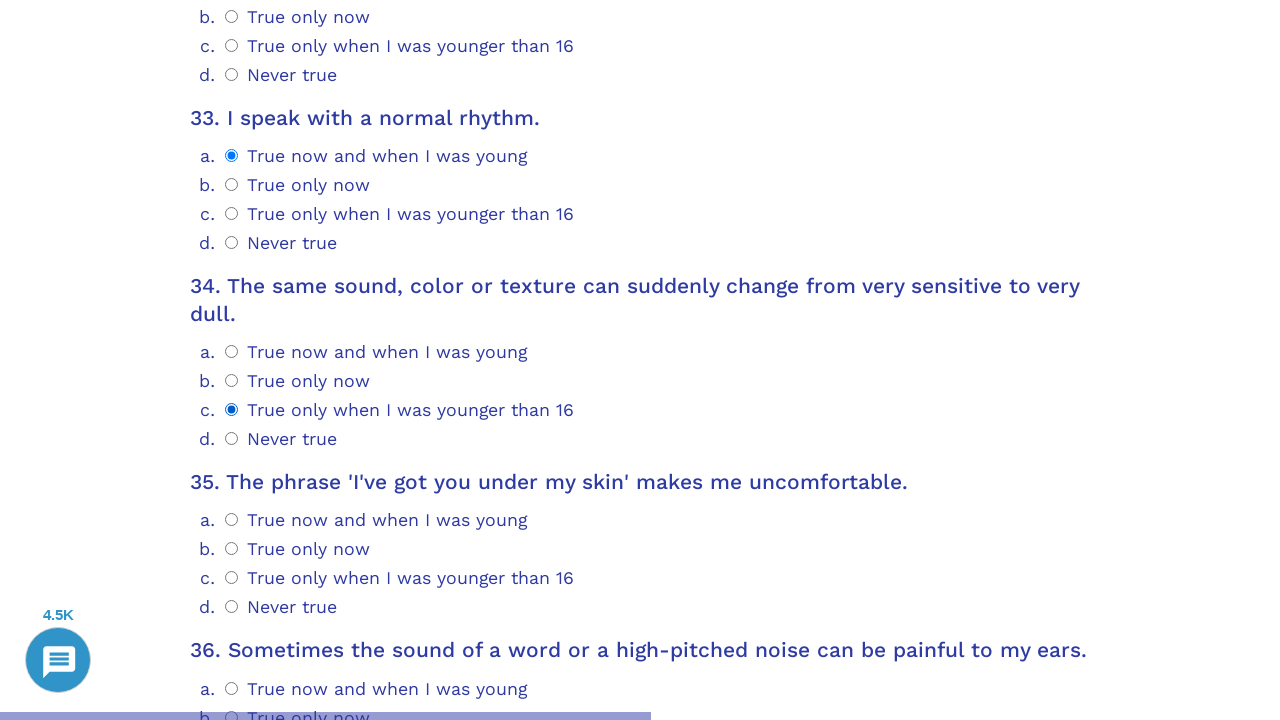

Scrolled question 35 into view
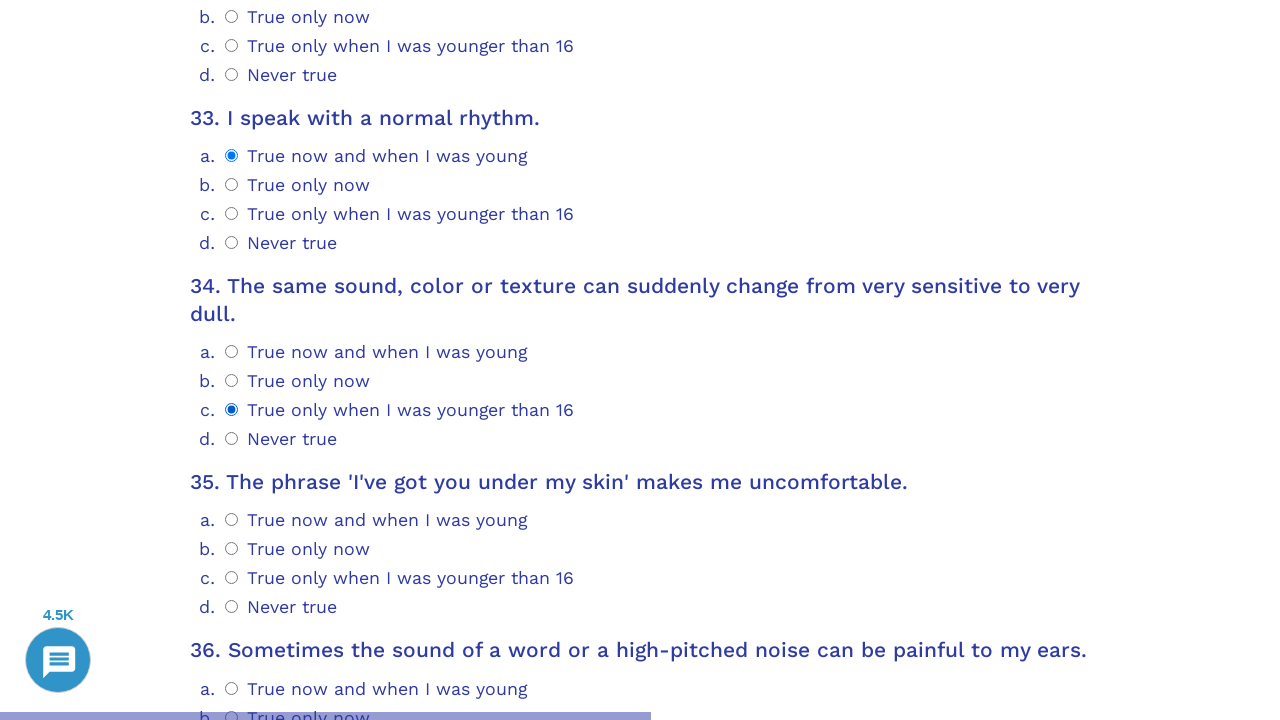

Selected answer option 2 for question 35 at (232, 578) on .psychometrics-items-container.item-35 >> .psychometrics-option-radio >> nth=2
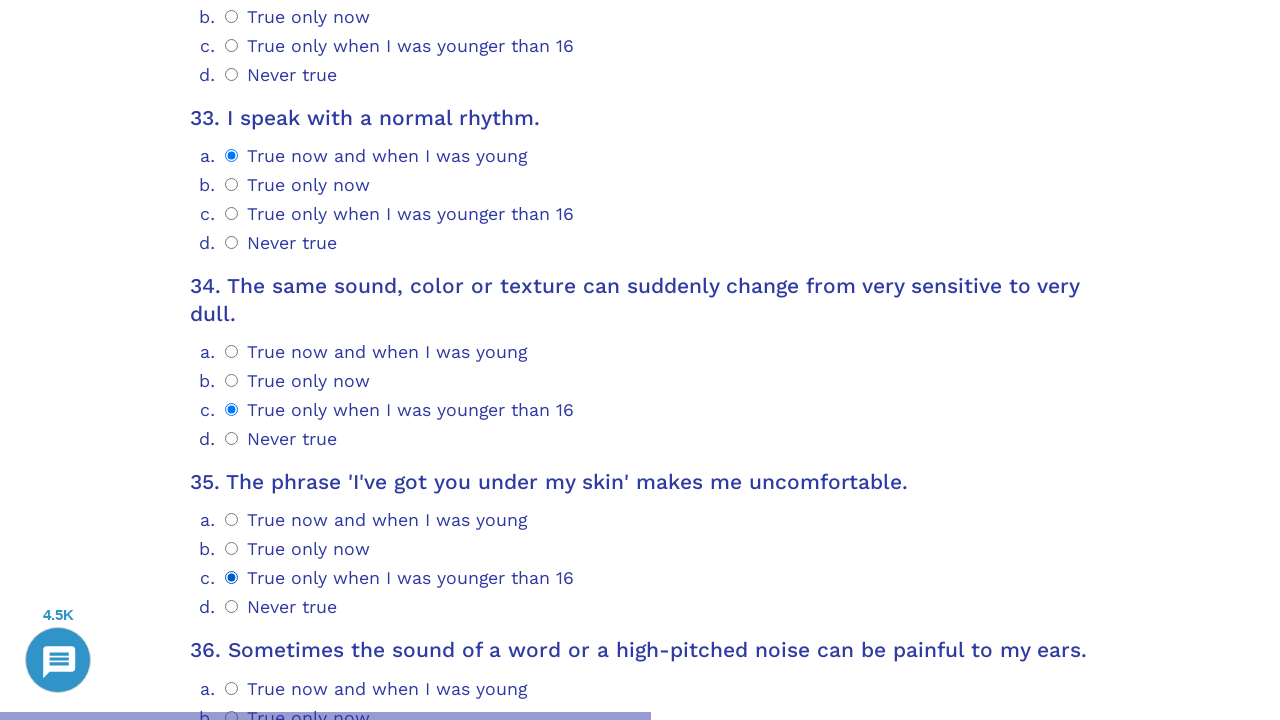

Question 36 loaded and selector ready
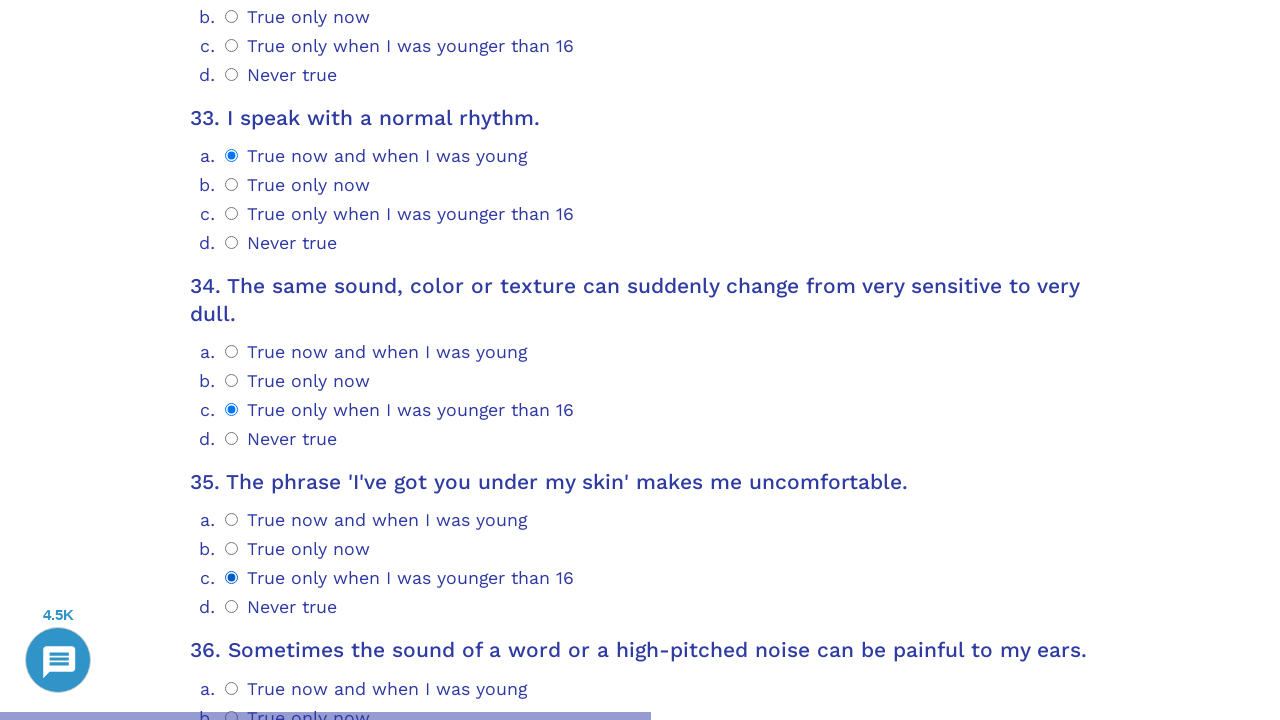

Scrolled question 36 into view
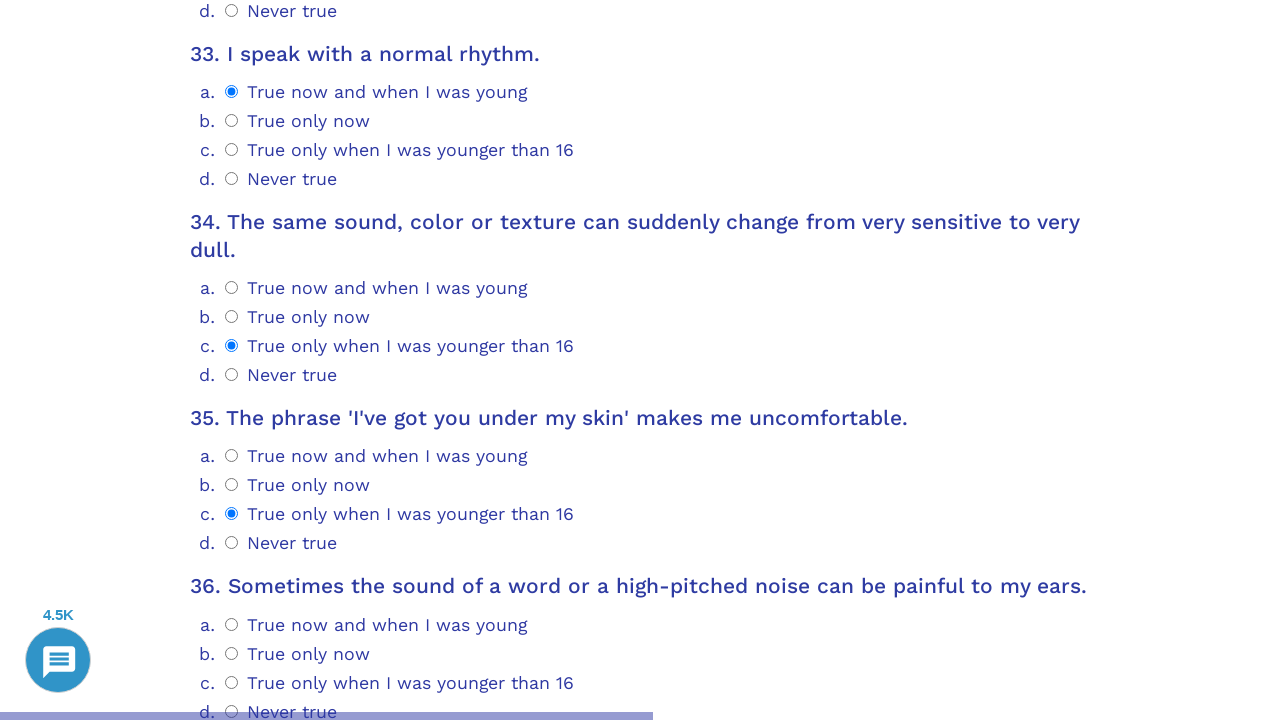

Selected answer option 0 for question 36 at (232, 624) on .psychometrics-items-container.item-36 >> .psychometrics-option-radio >> nth=0
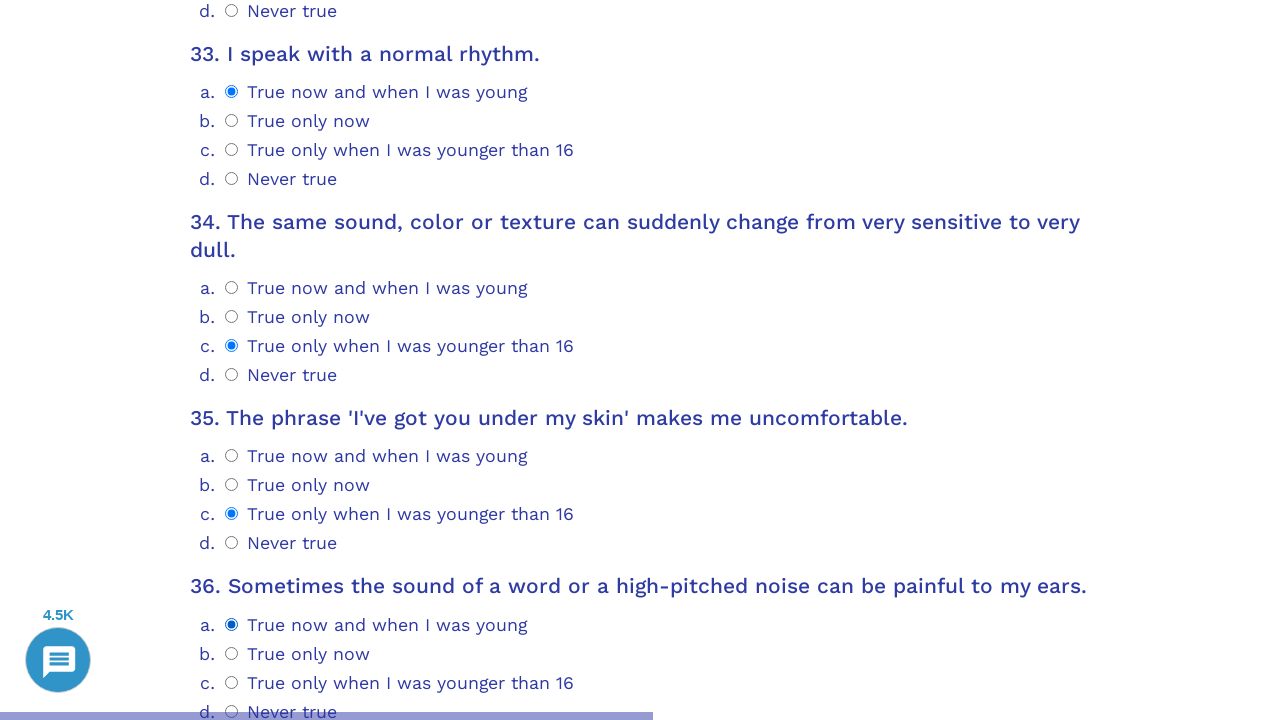

Question 37 loaded and selector ready
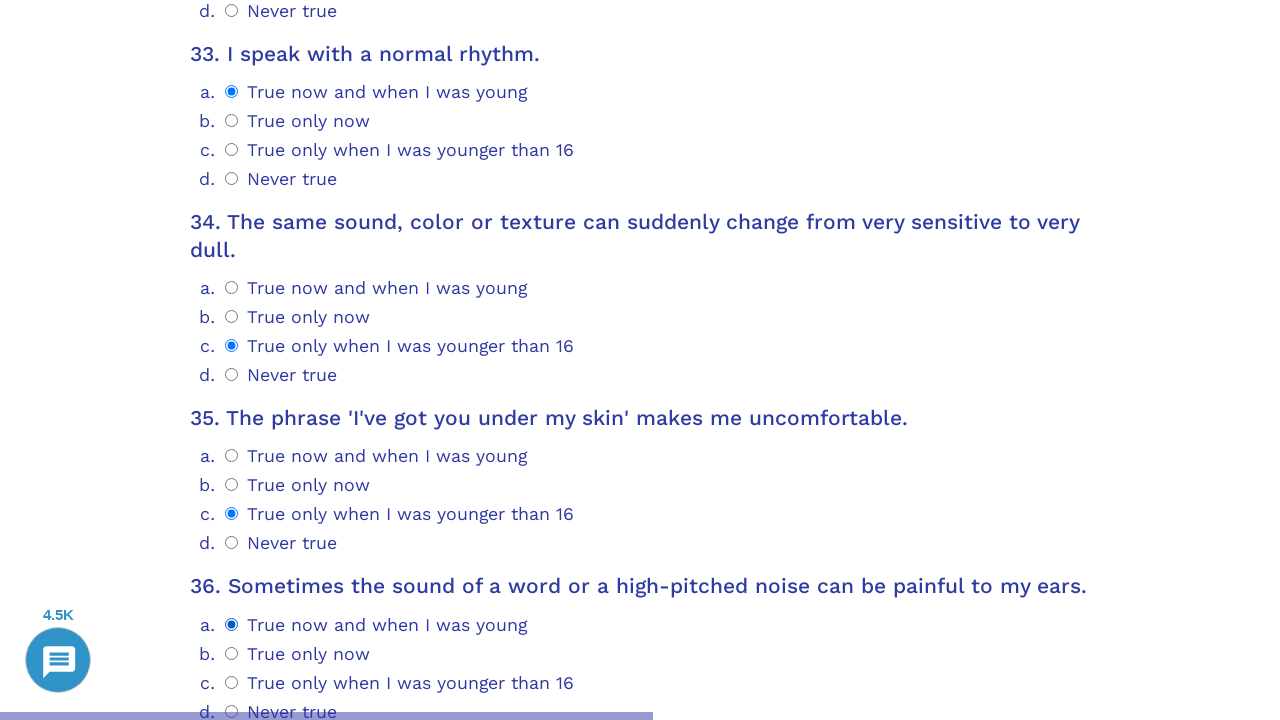

Scrolled question 37 into view
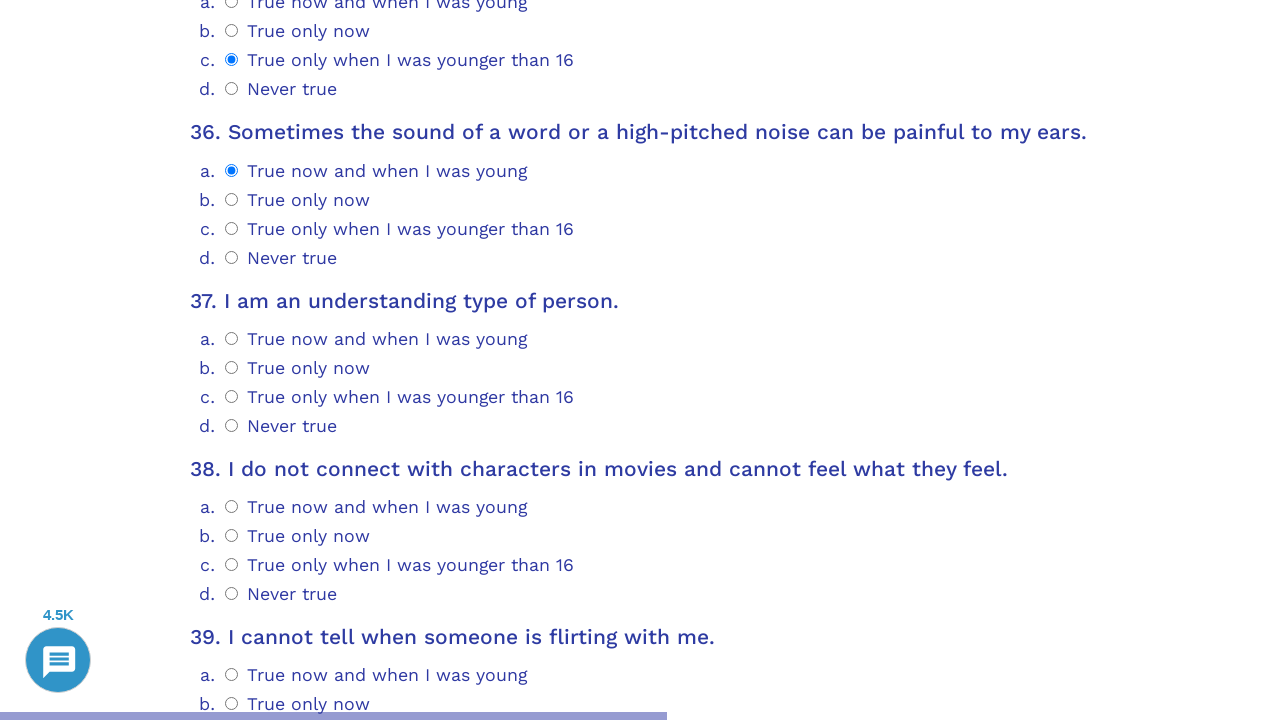

Selected answer option 1 for question 37 at (232, 367) on .psychometrics-items-container.item-37 >> .psychometrics-option-radio >> nth=1
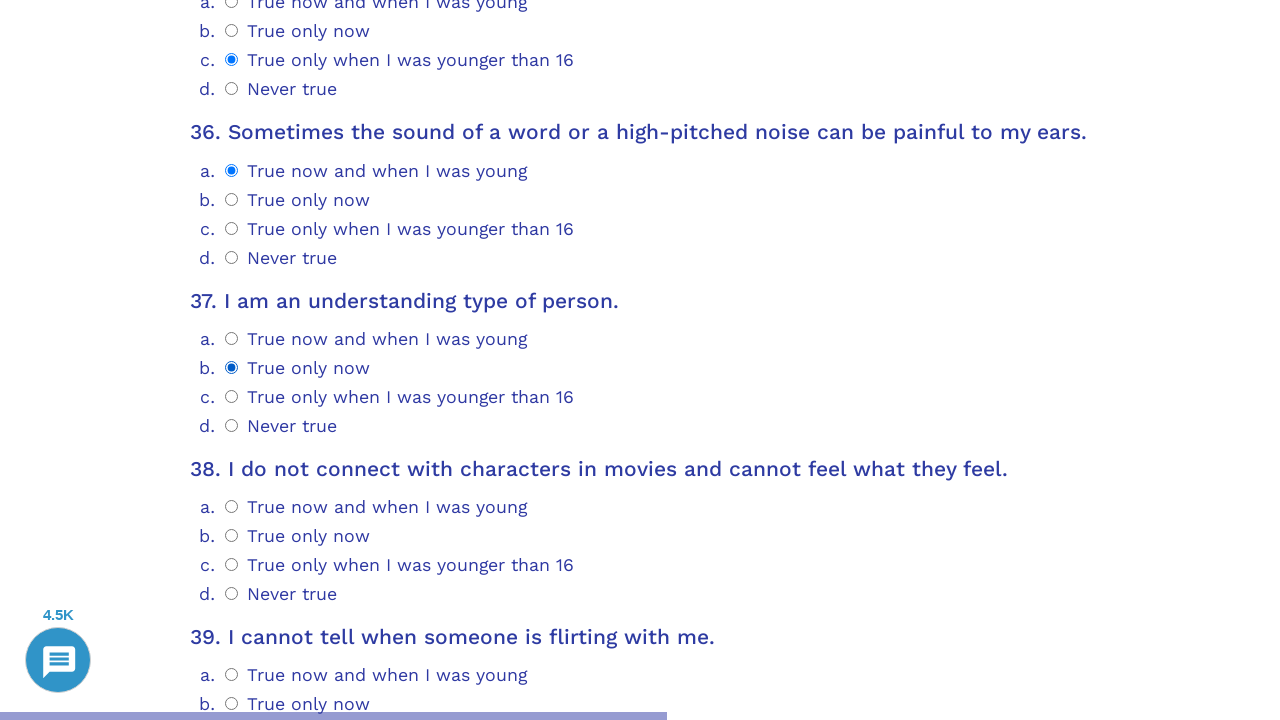

Question 38 loaded and selector ready
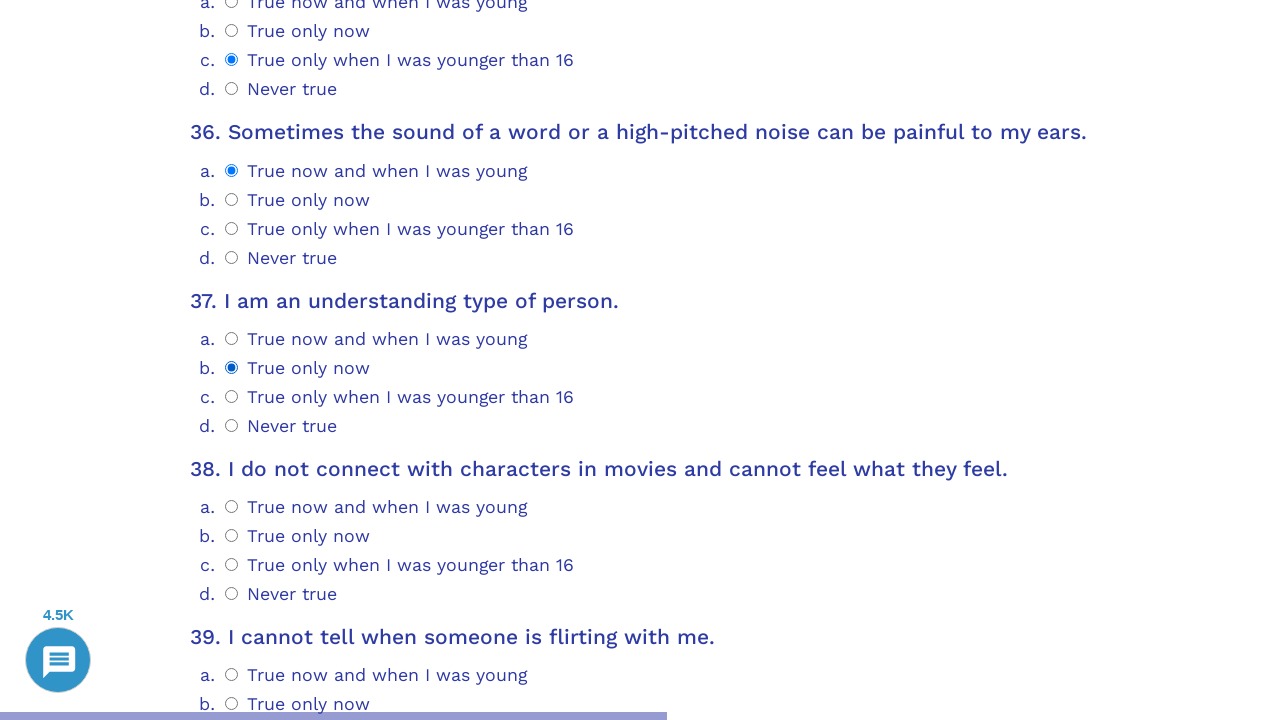

Scrolled question 38 into view
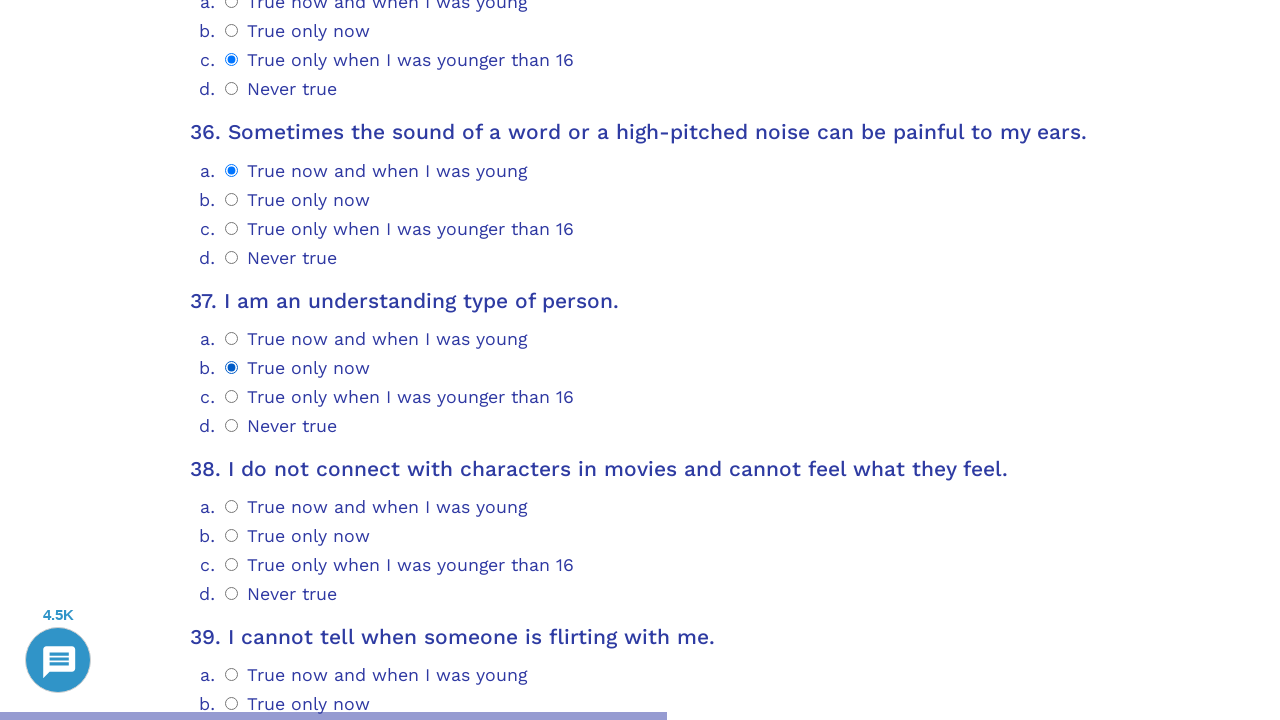

Selected answer option 0 for question 38 at (232, 507) on .psychometrics-items-container.item-38 >> .psychometrics-option-radio >> nth=0
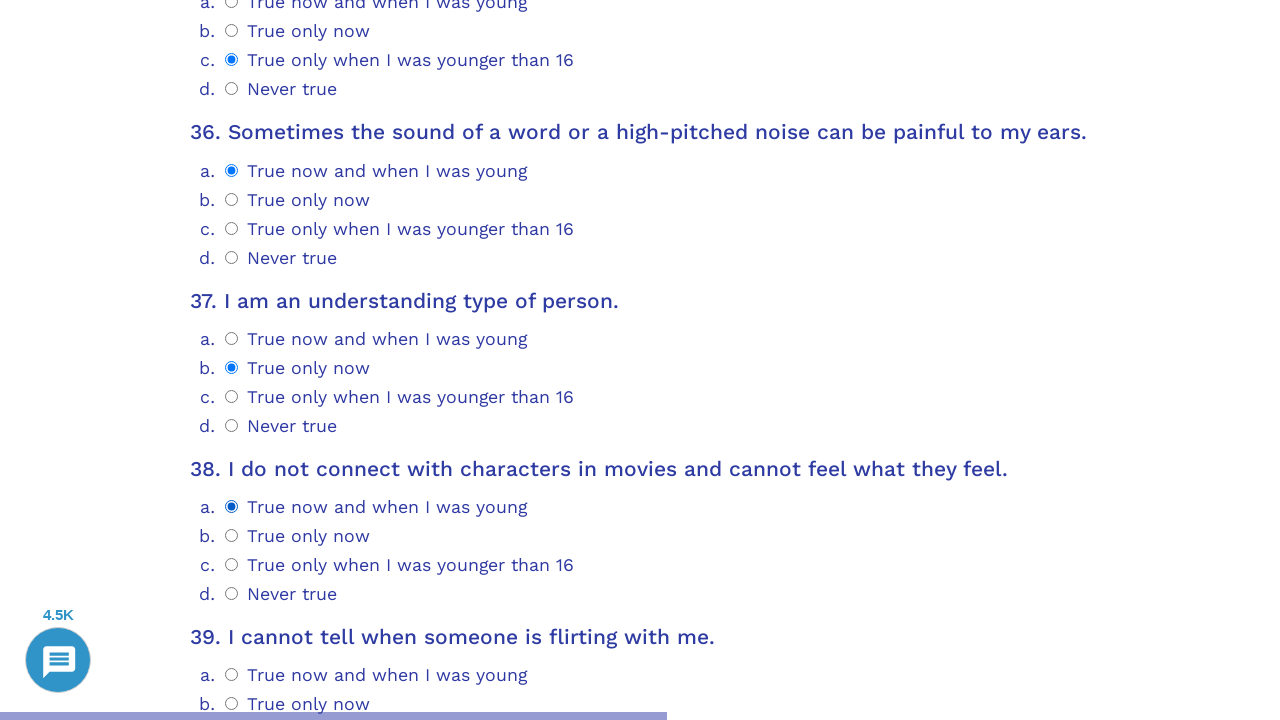

Question 39 loaded and selector ready
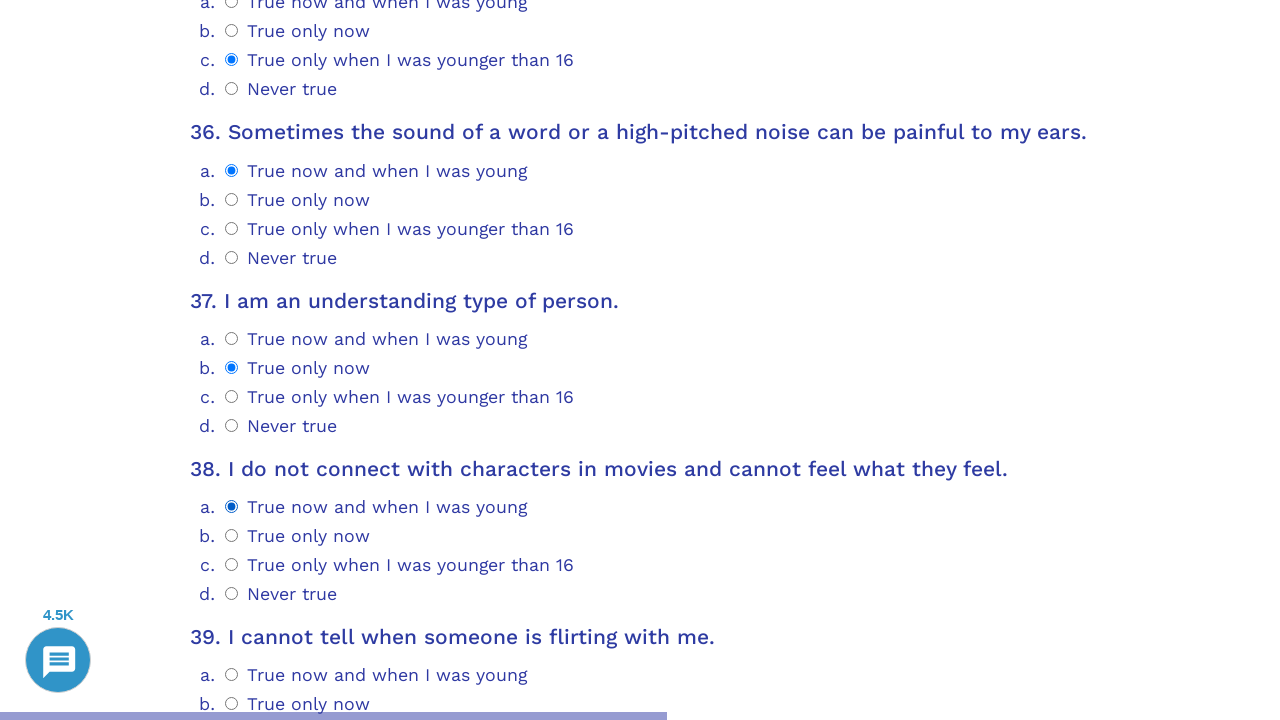

Scrolled question 39 into view
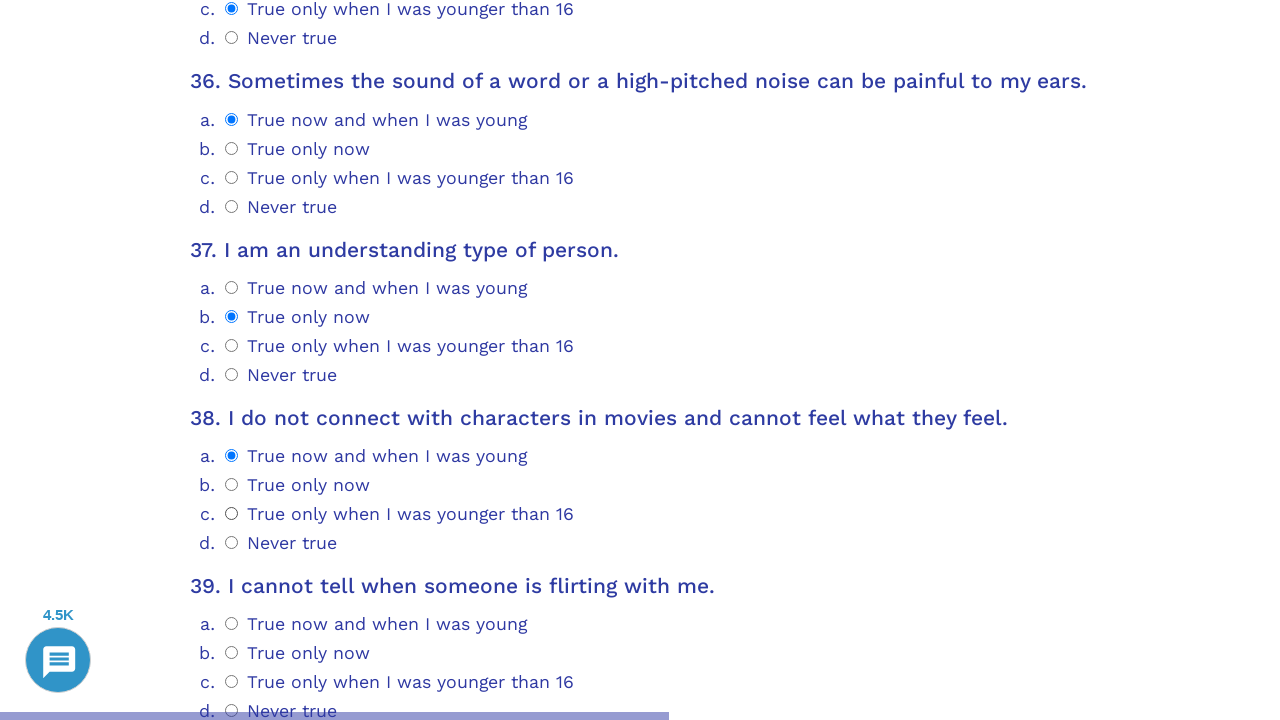

Selected answer option 2 for question 39 at (232, 682) on .psychometrics-items-container.item-39 >> .psychometrics-option-radio >> nth=2
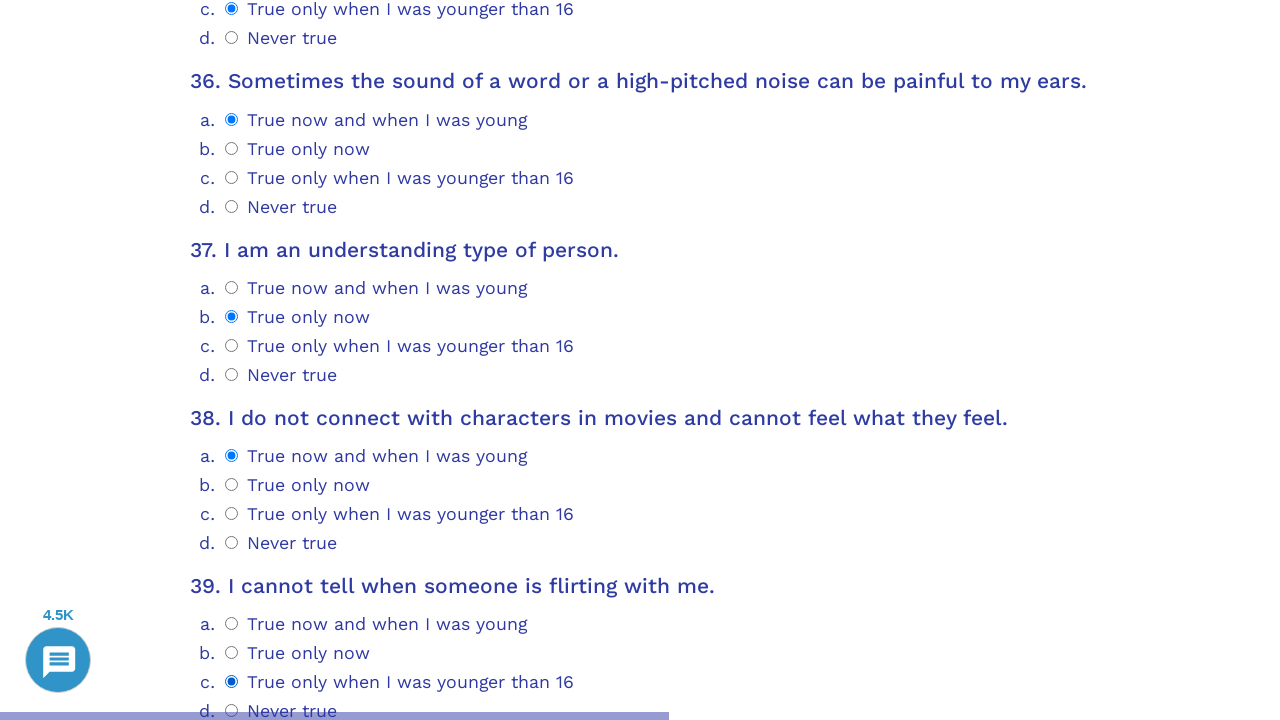

Question 40 loaded and selector ready
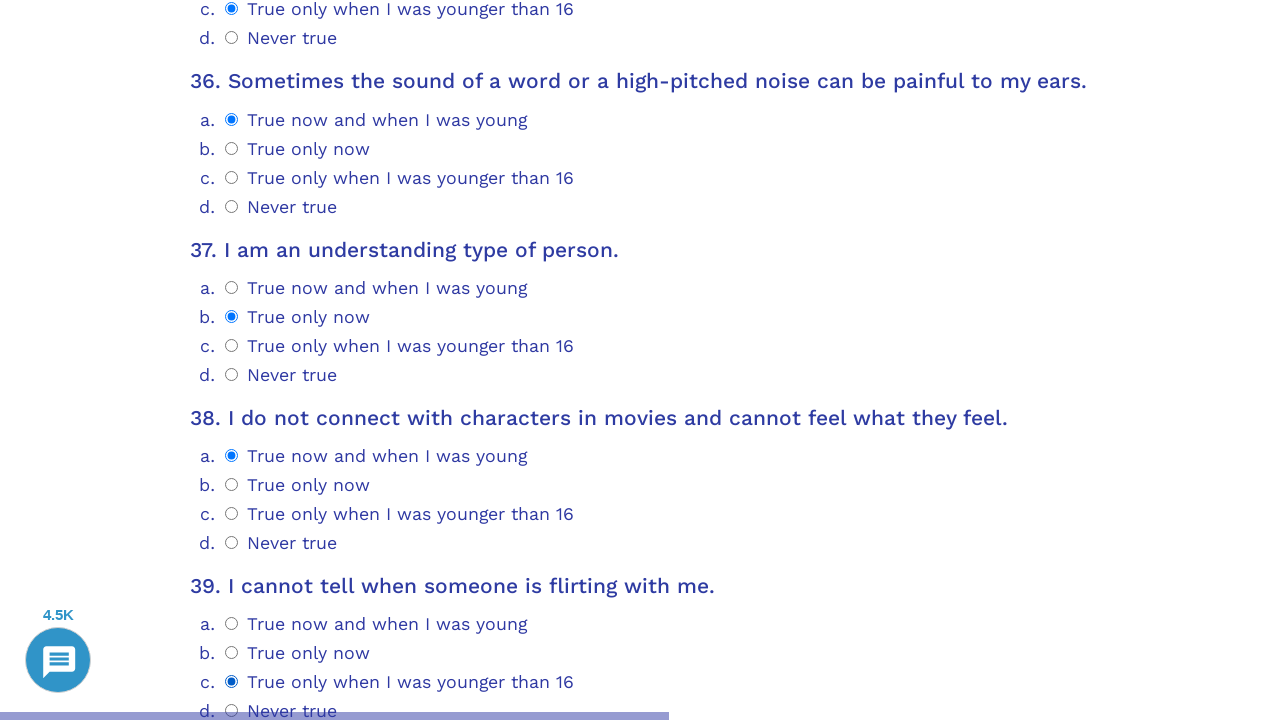

Scrolled question 40 into view
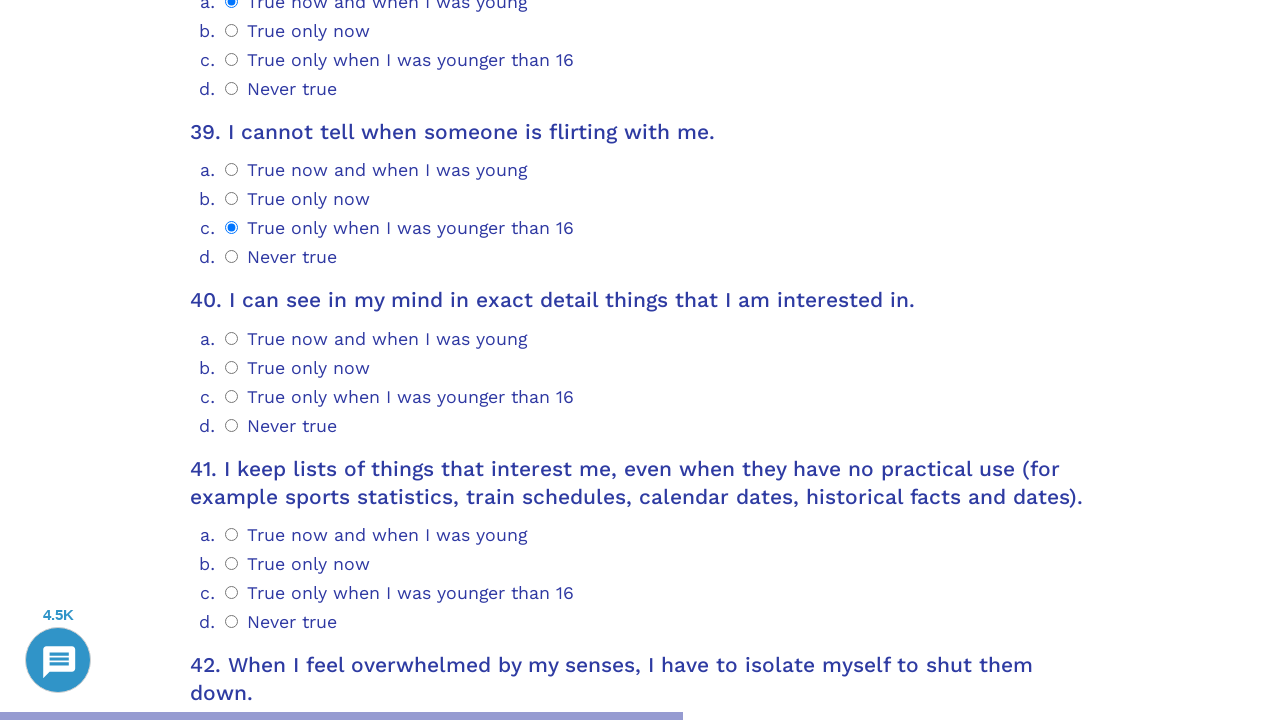

Selected answer option 0 for question 40 at (232, 338) on .psychometrics-items-container.item-40 >> .psychometrics-option-radio >> nth=0
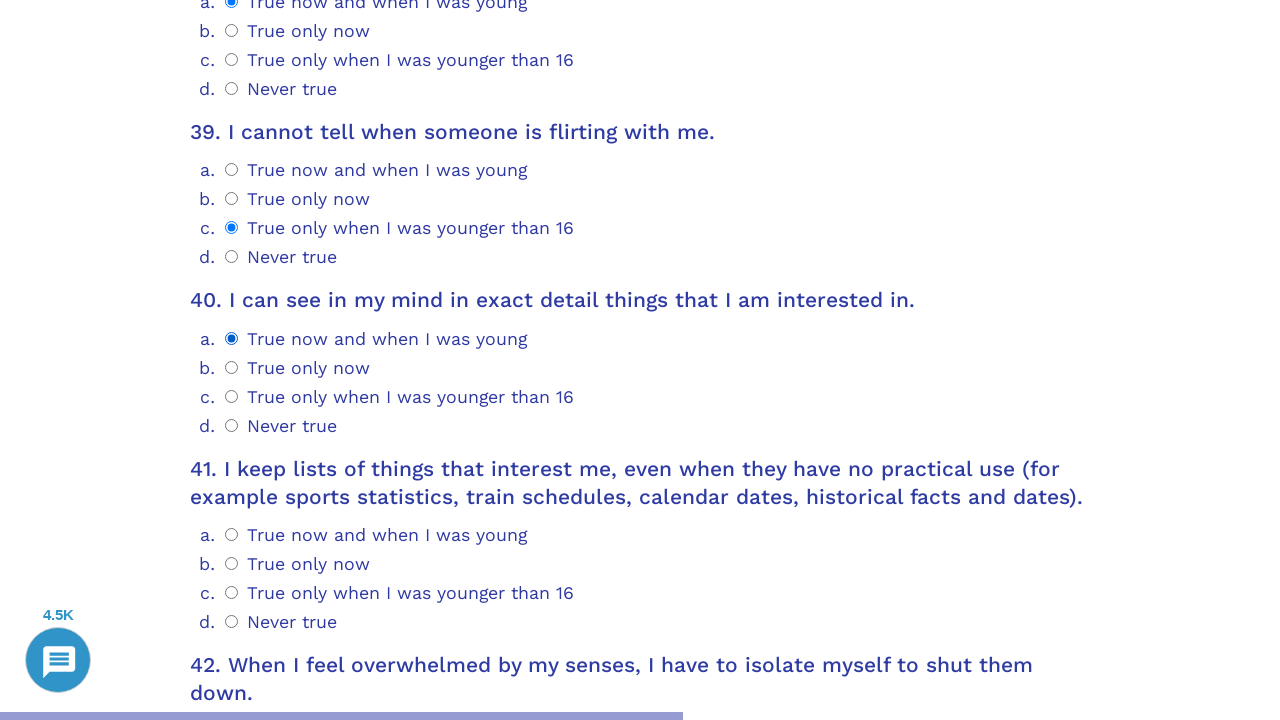

Question 41 loaded and selector ready
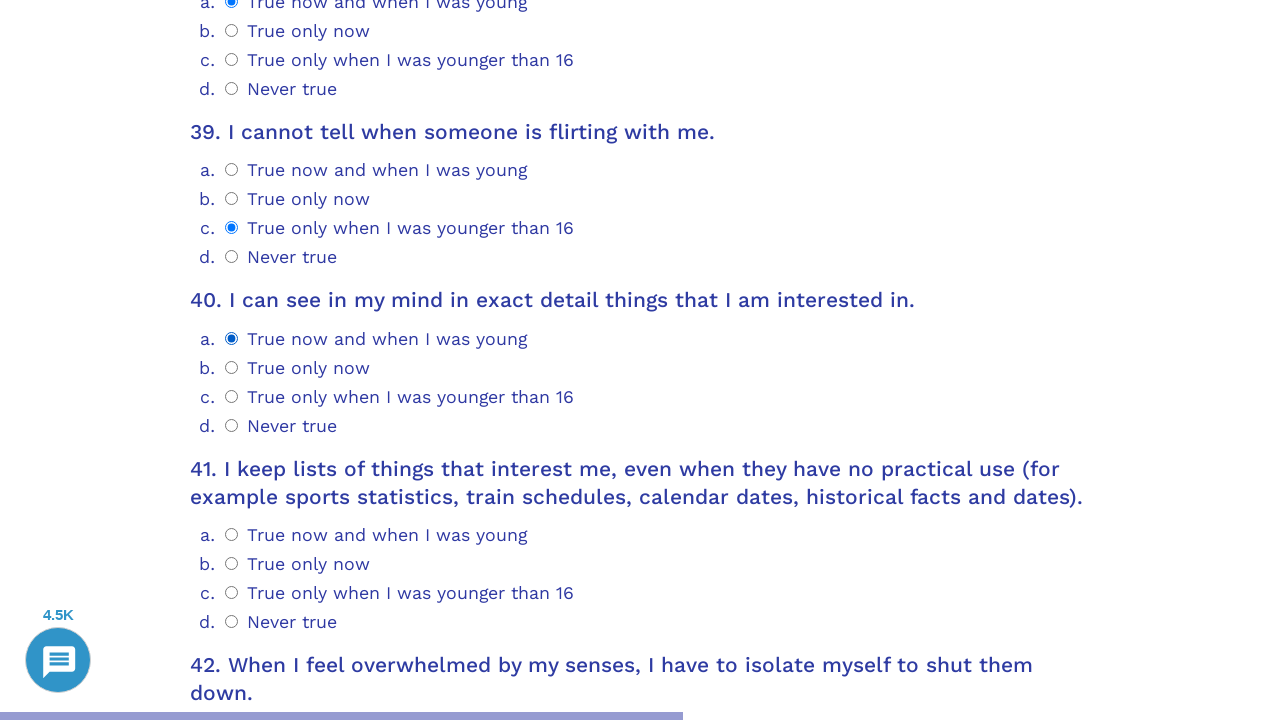

Scrolled question 41 into view
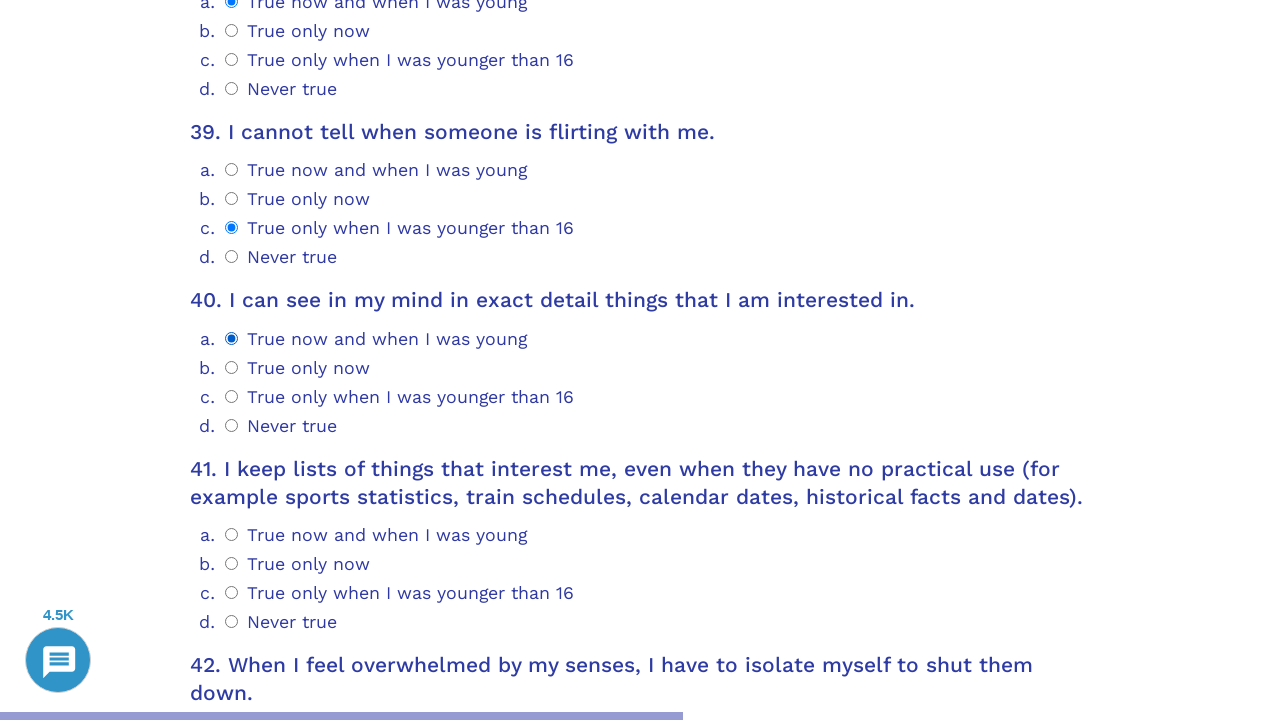

Selected answer option 3 for question 41 at (232, 621) on .psychometrics-items-container.item-41 >> .psychometrics-option-radio >> nth=3
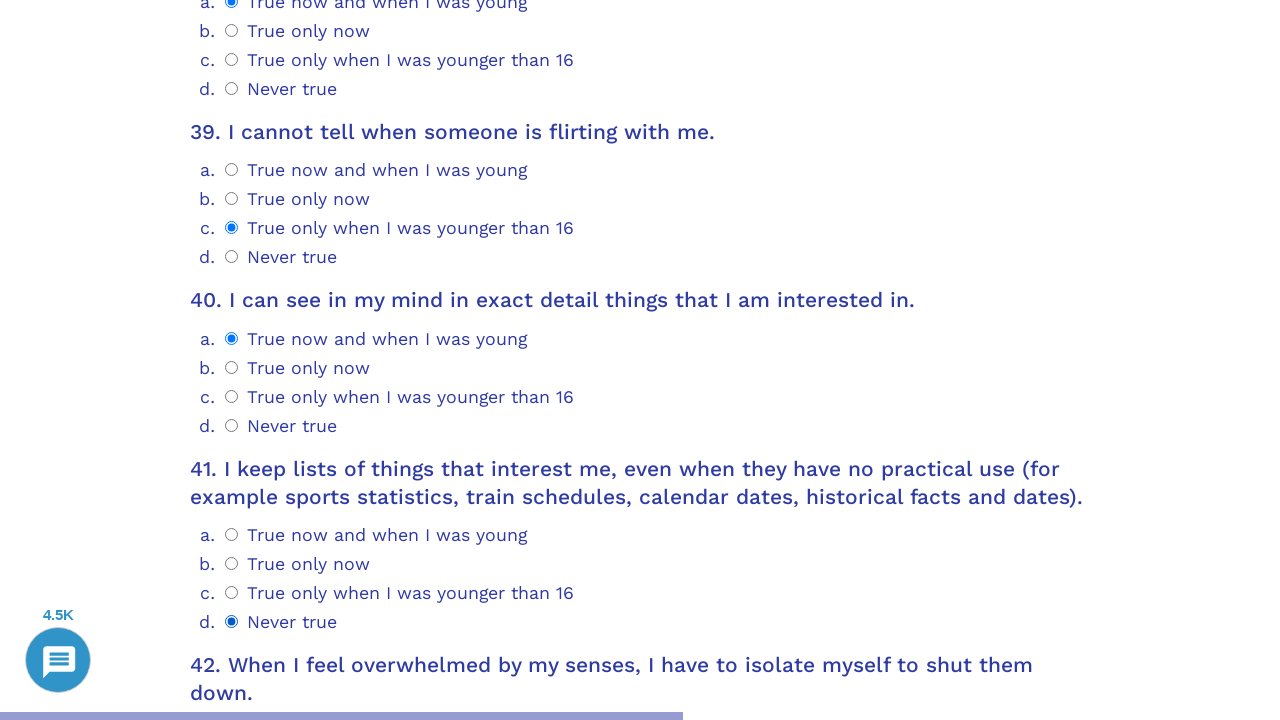

Question 42 loaded and selector ready
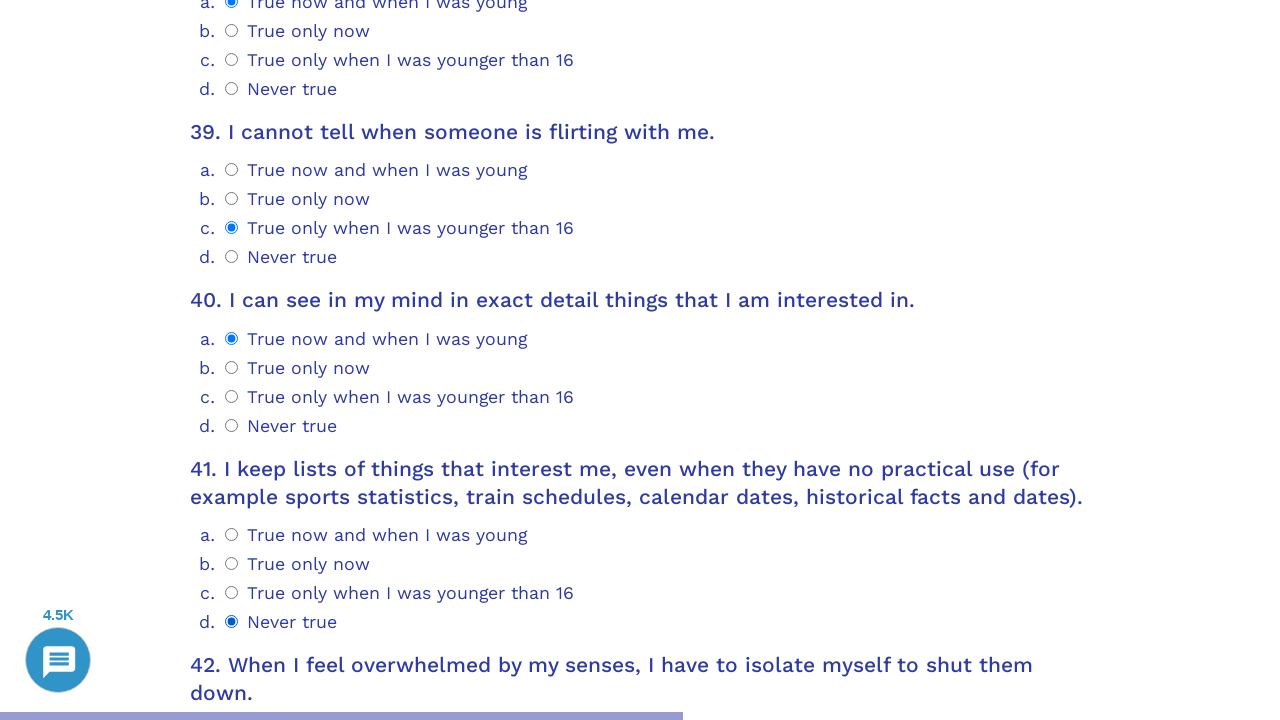

Scrolled question 42 into view
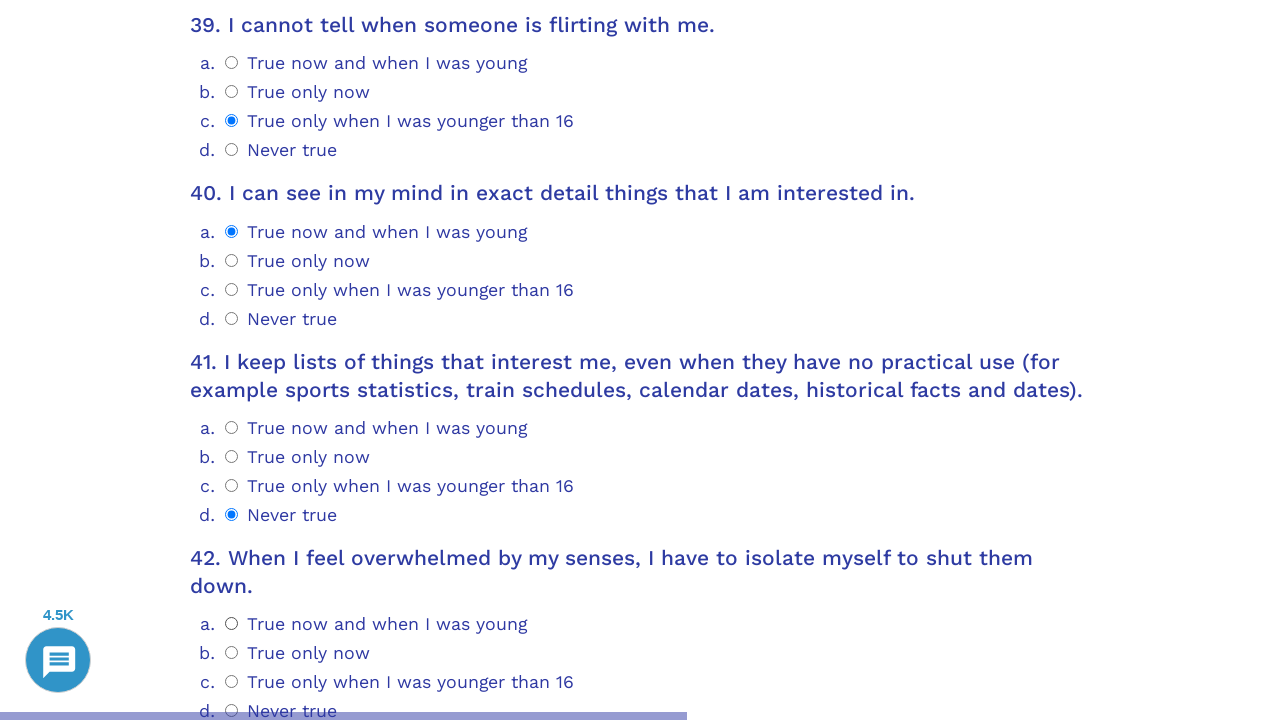

Selected answer option 2 for question 42 at (232, 682) on .psychometrics-items-container.item-42 >> .psychometrics-option-radio >> nth=2
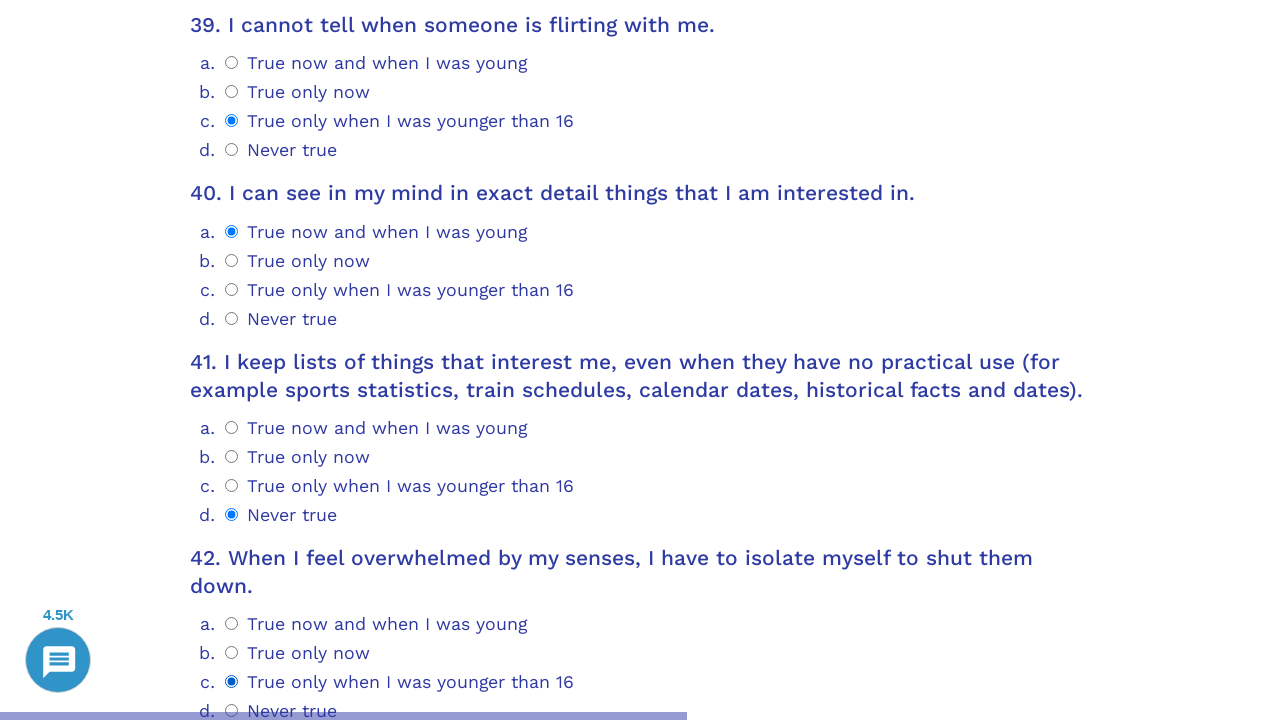

Question 43 loaded and selector ready
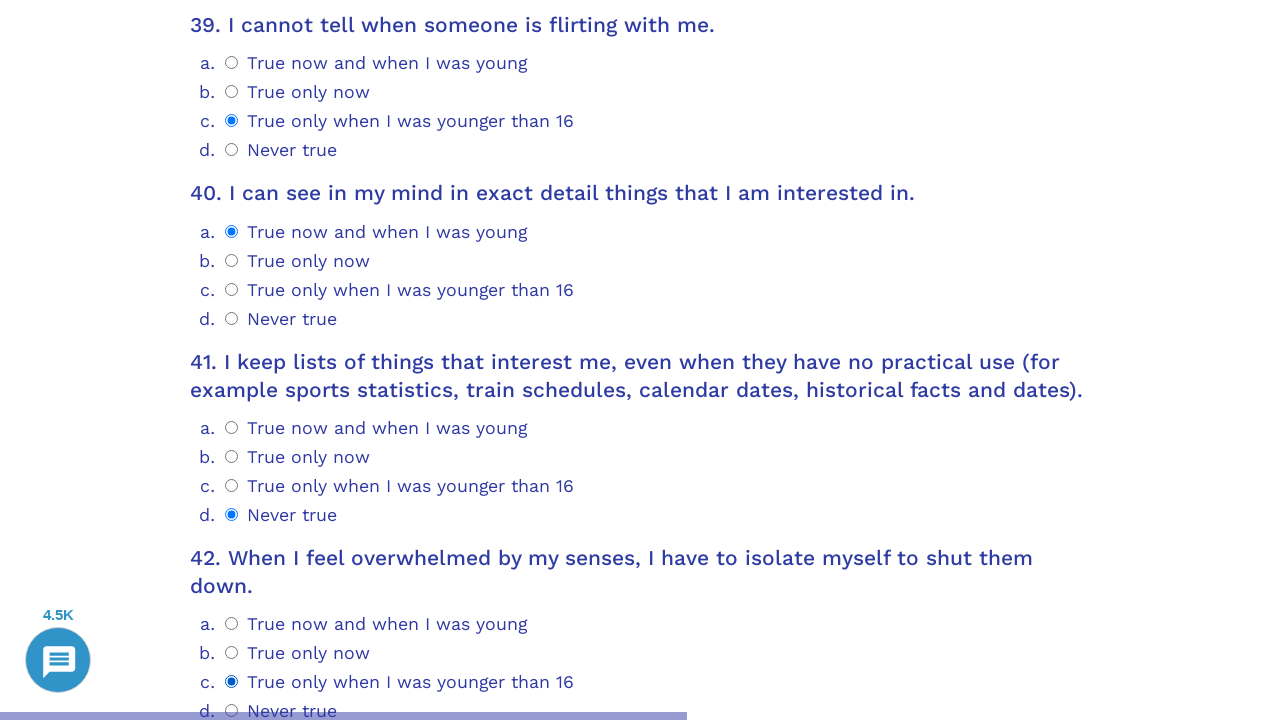

Scrolled question 43 into view
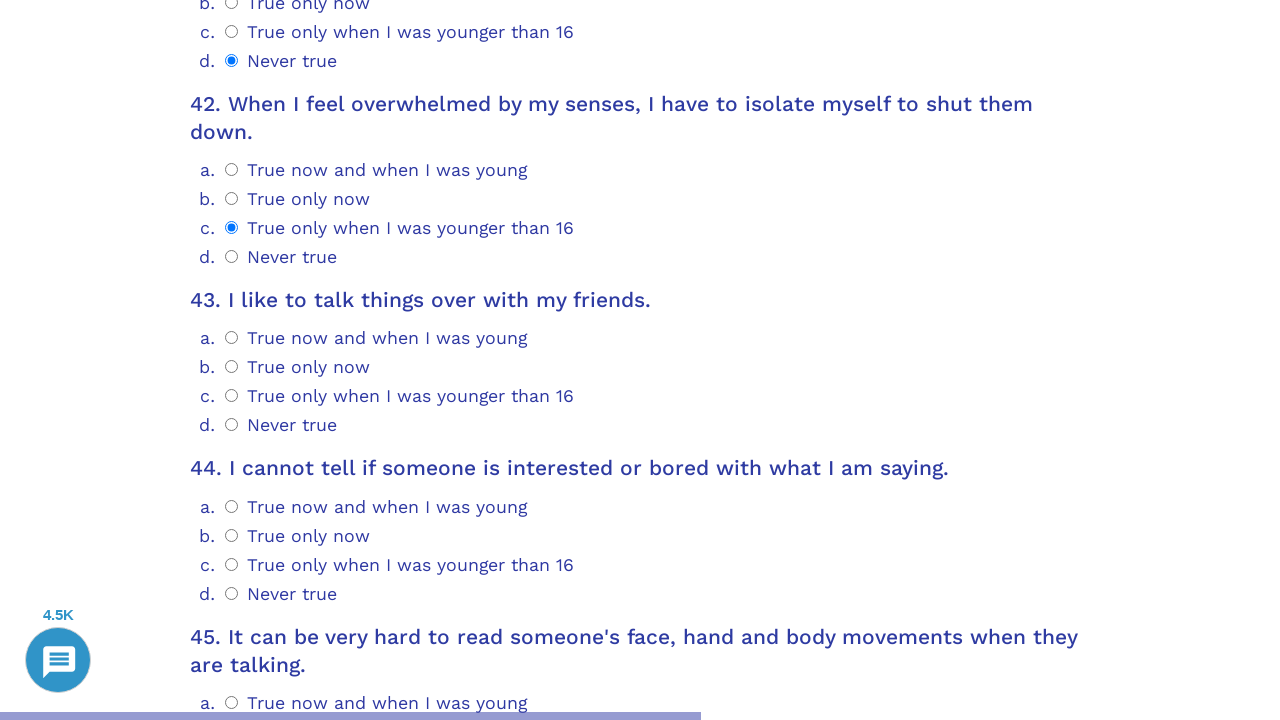

Selected answer option 0 for question 43 at (232, 338) on .psychometrics-items-container.item-43 >> .psychometrics-option-radio >> nth=0
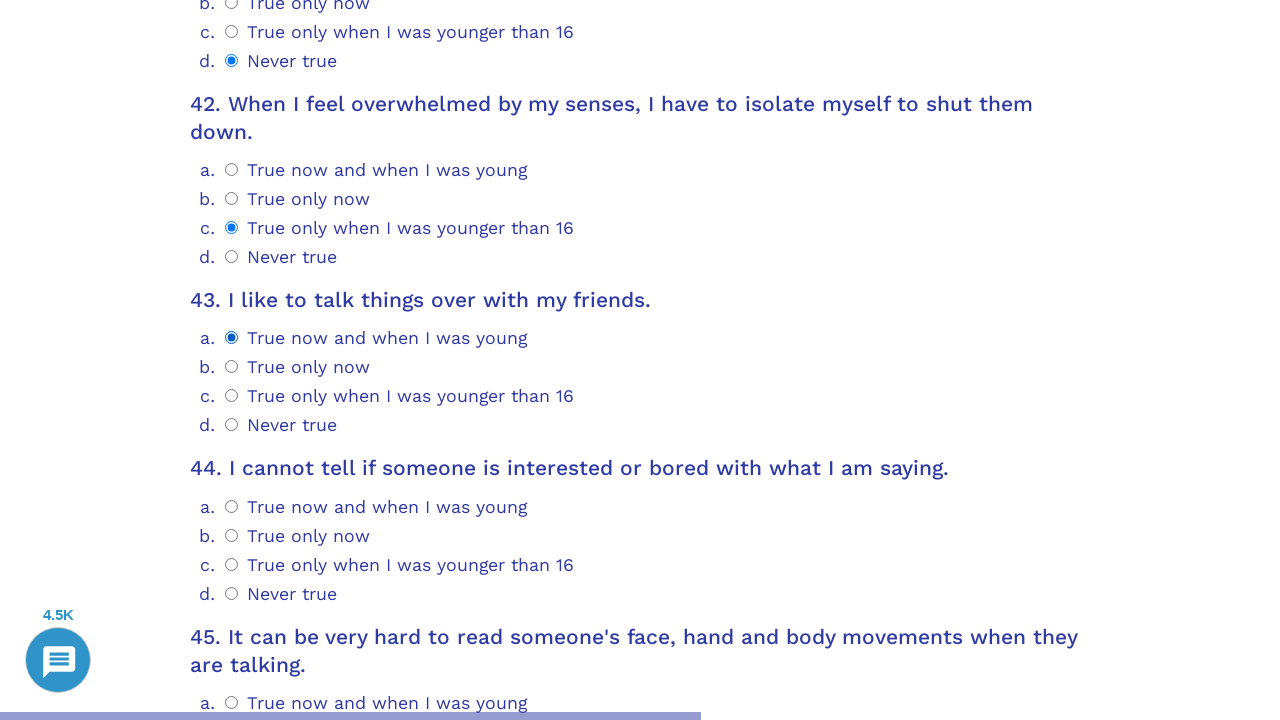

Question 44 loaded and selector ready
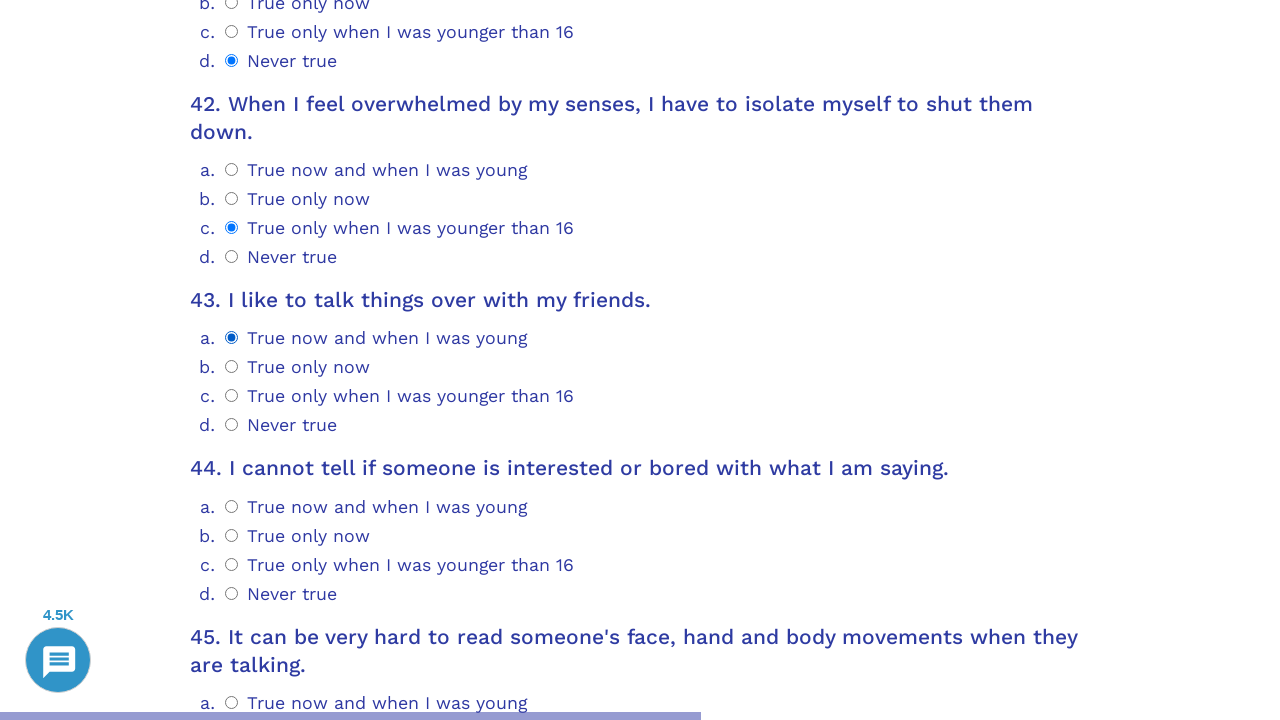

Scrolled question 44 into view
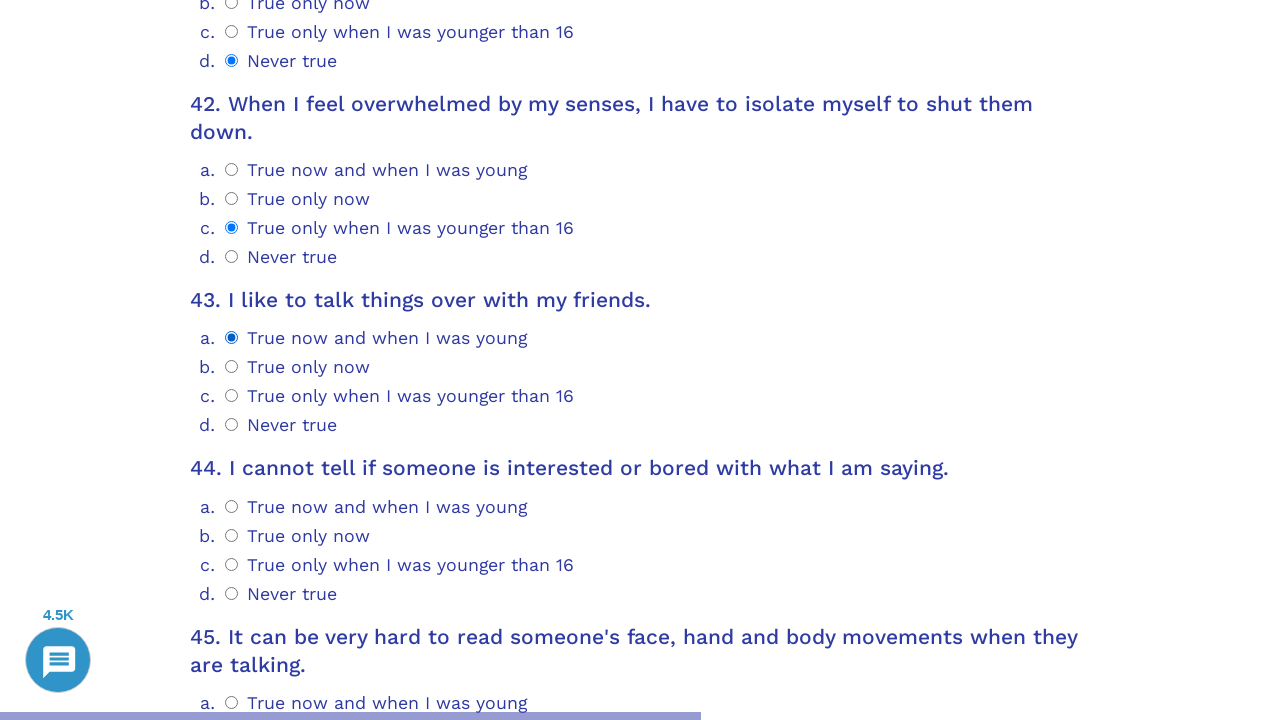

Selected answer option 2 for question 44 at (232, 564) on .psychometrics-items-container.item-44 >> .psychometrics-option-radio >> nth=2
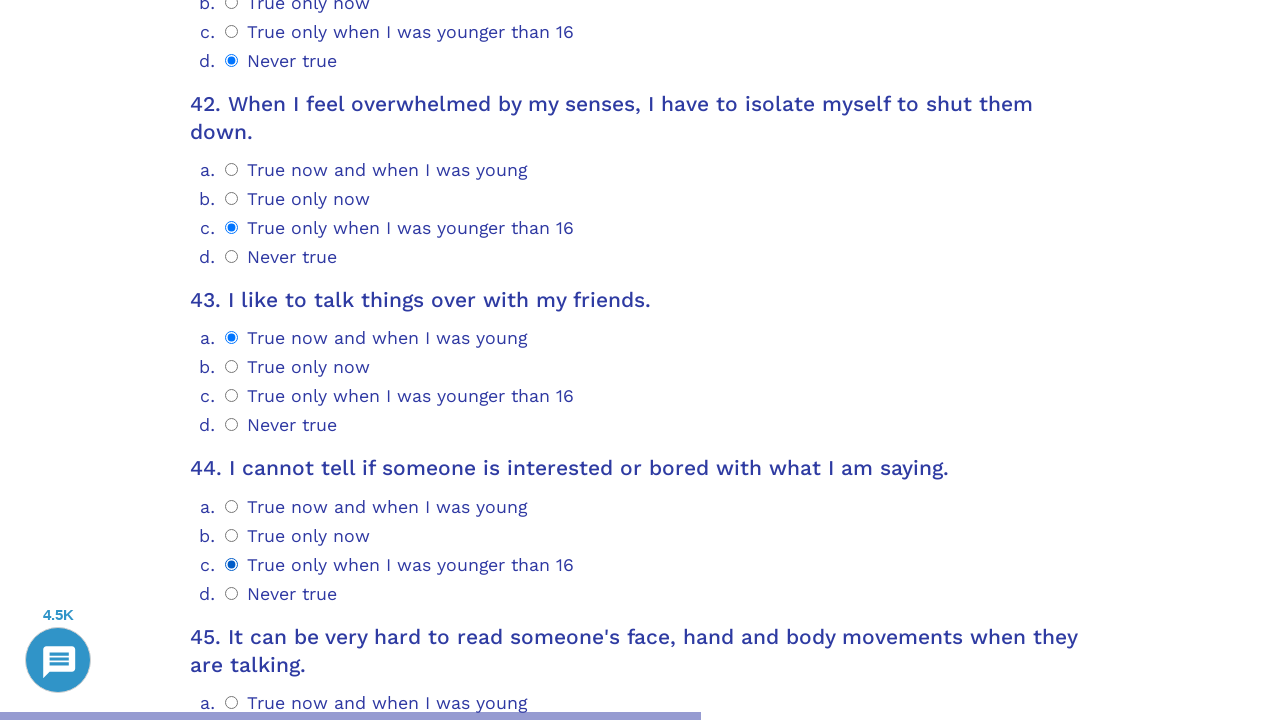

Question 45 loaded and selector ready
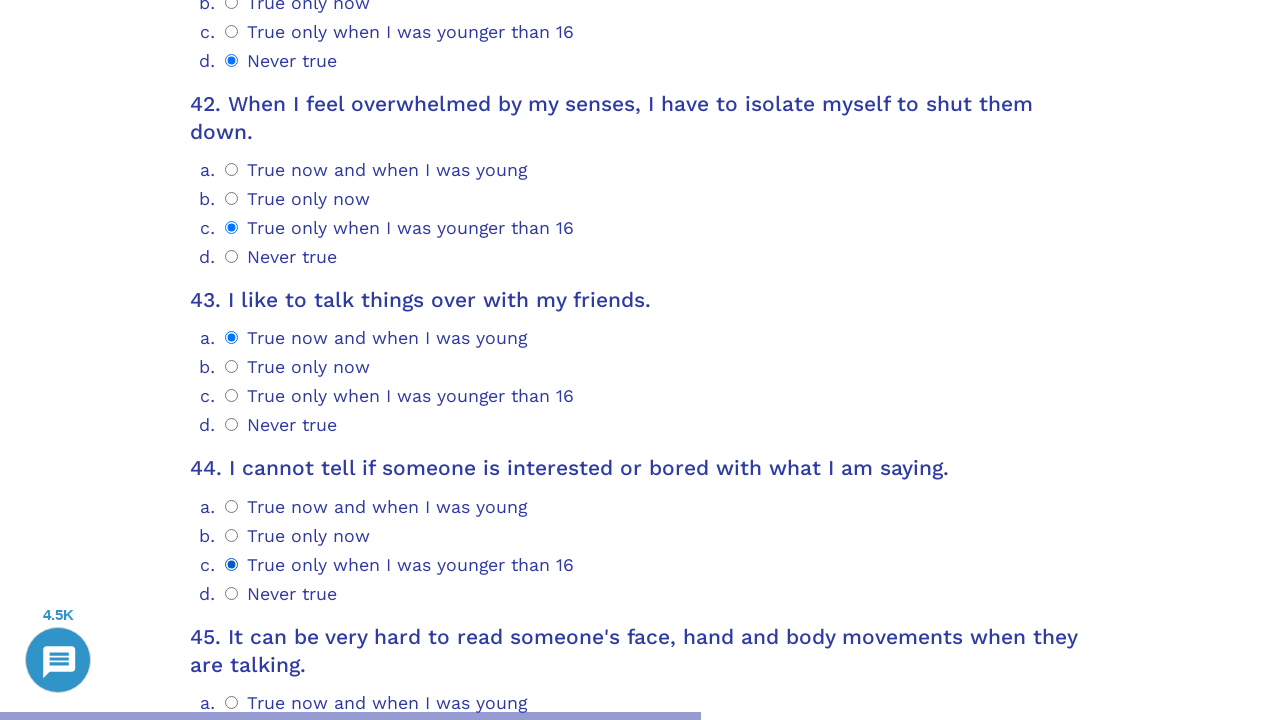

Scrolled question 45 into view
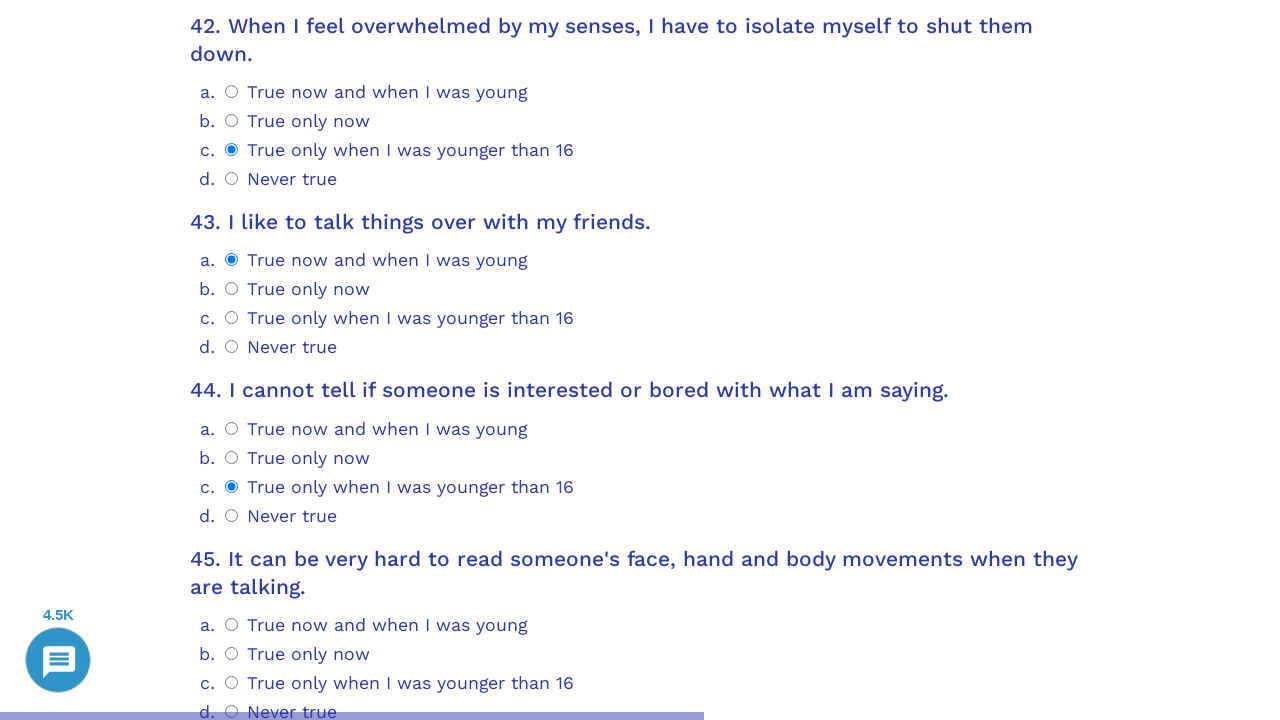

Selected answer option 3 for question 45 at (232, 360) on .psychometrics-items-container.item-45 >> .psychometrics-option-radio >> nth=3
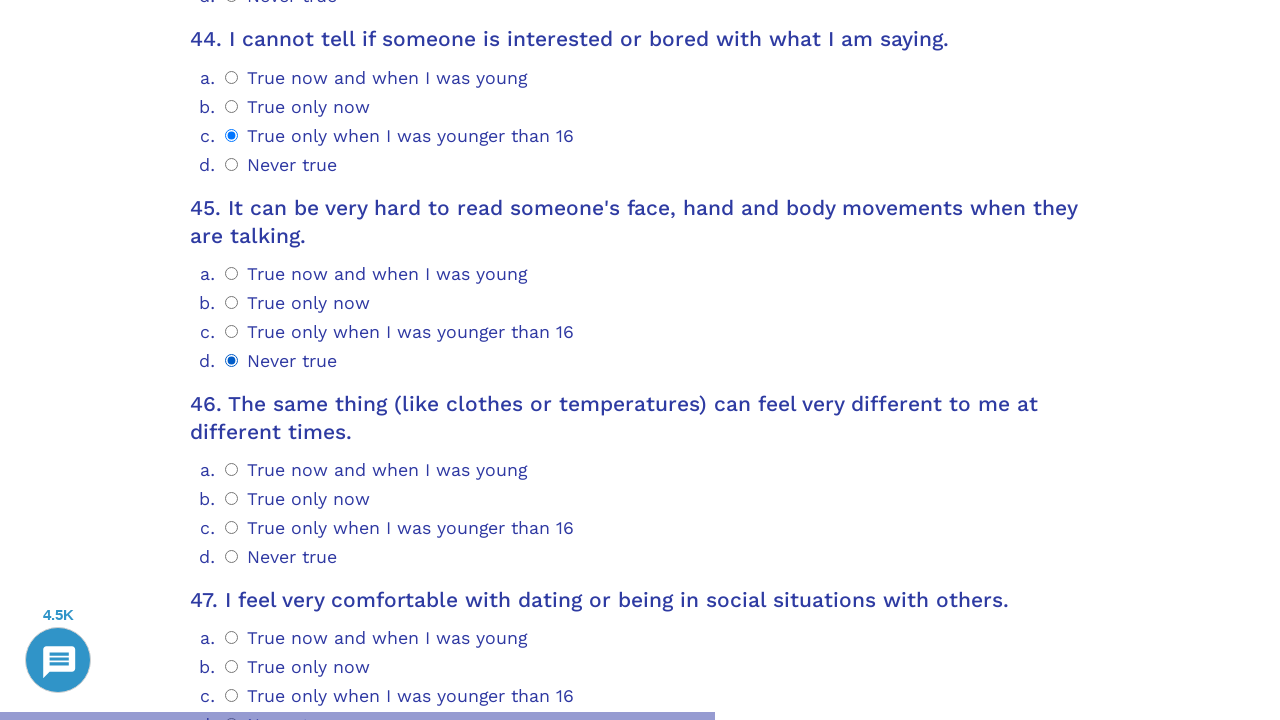

Question 46 loaded and selector ready
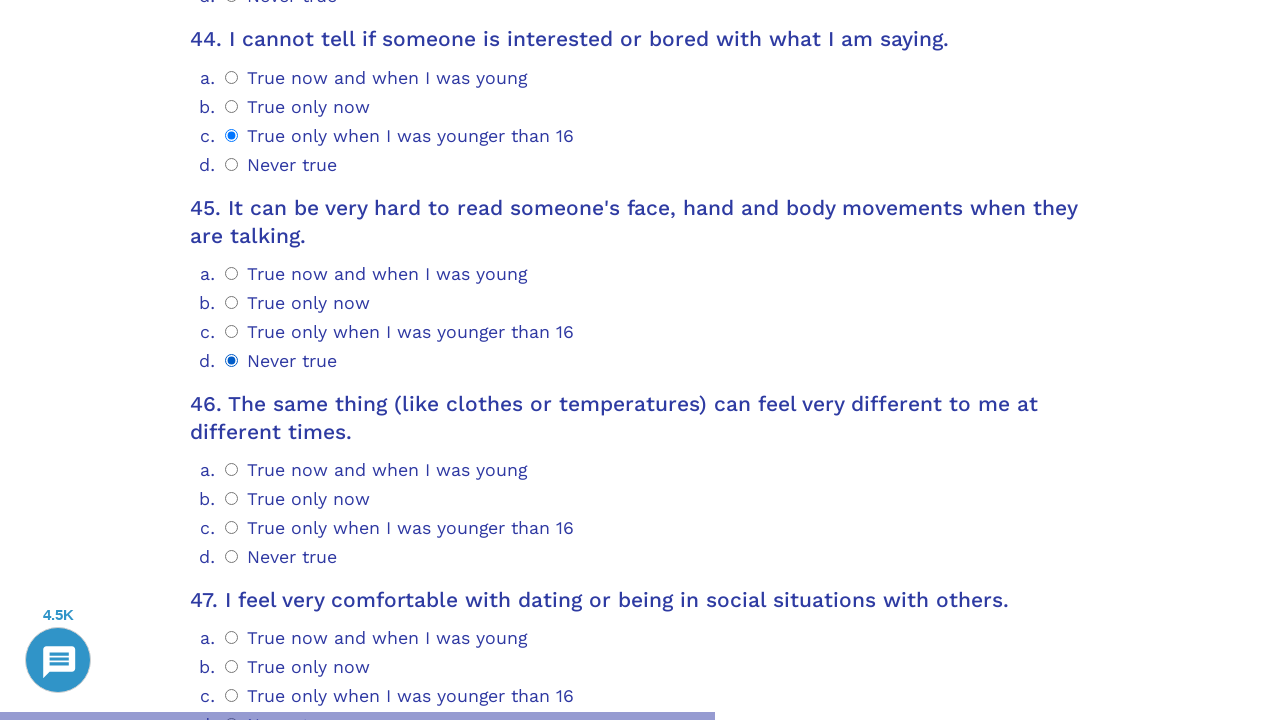

Scrolled question 46 into view
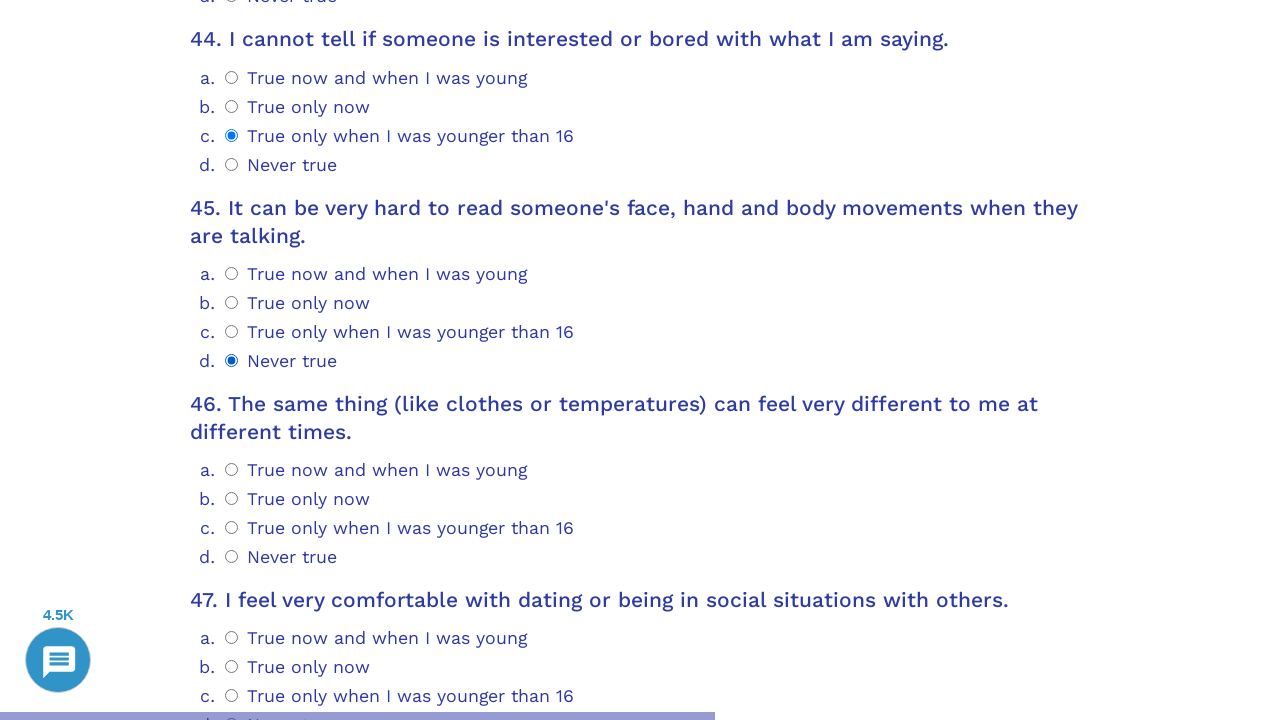

Selected answer option 1 for question 46 at (232, 499) on .psychometrics-items-container.item-46 >> .psychometrics-option-radio >> nth=1
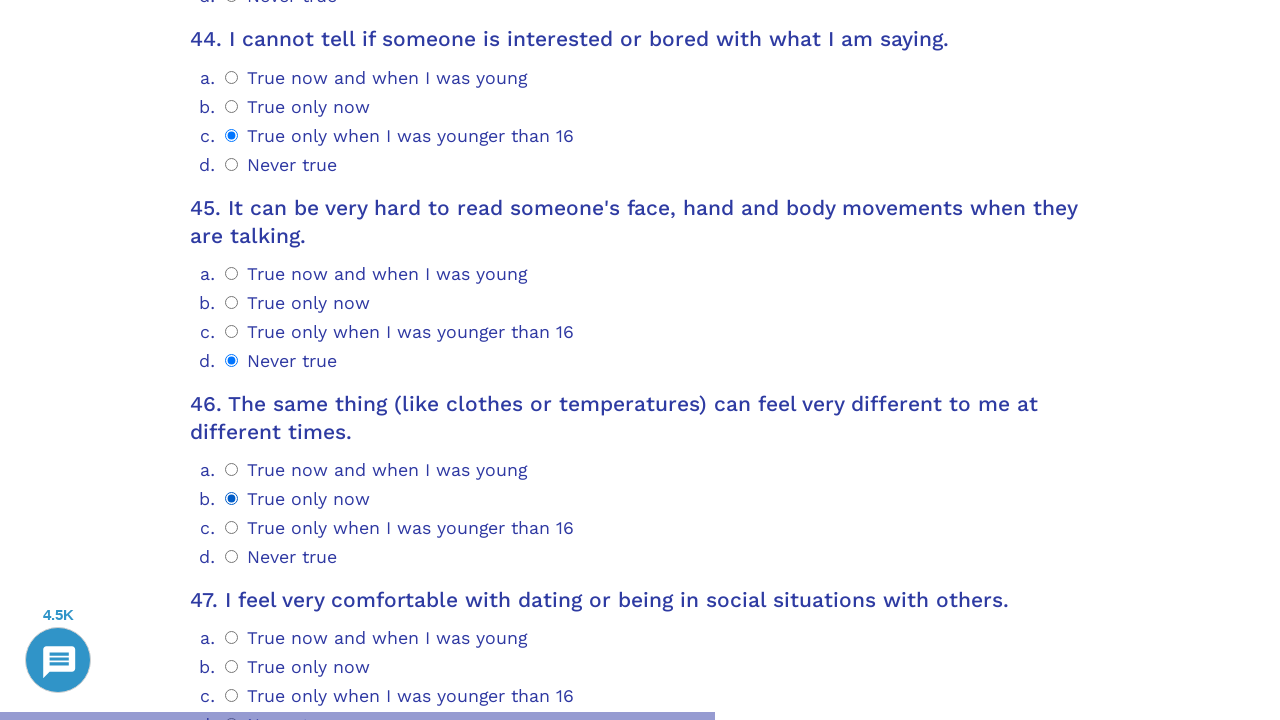

Question 47 loaded and selector ready
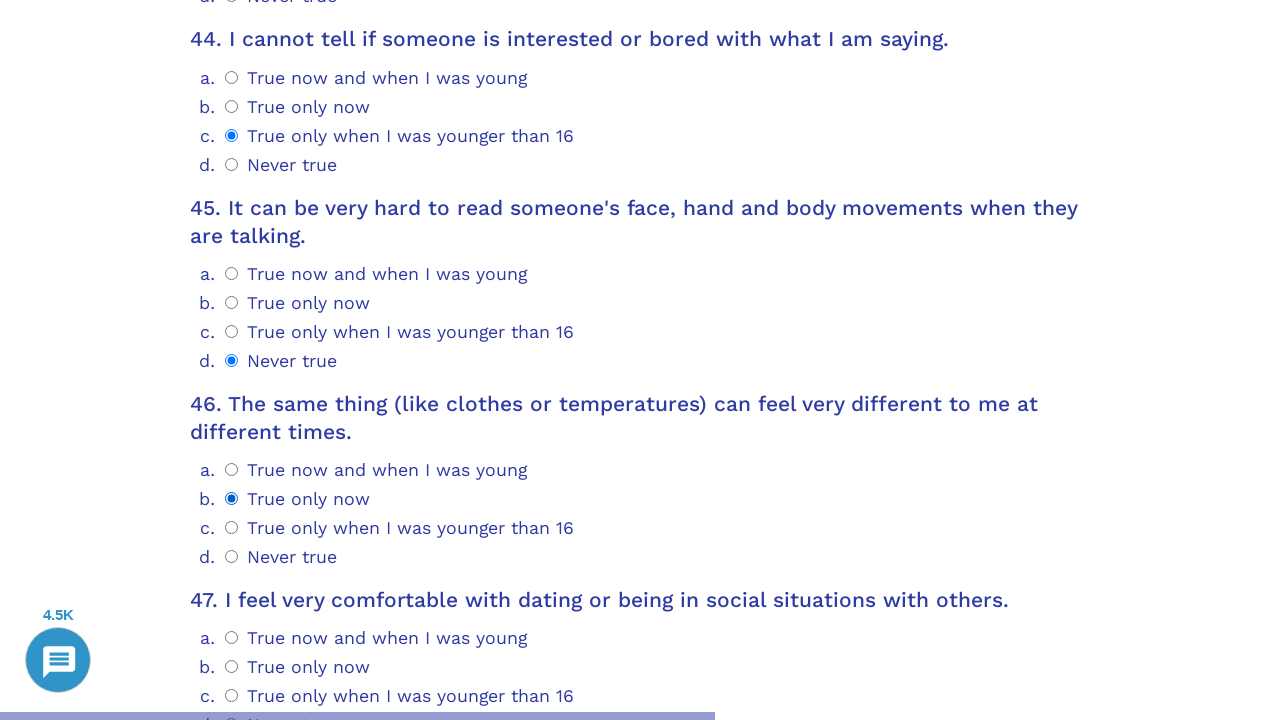

Scrolled question 47 into view
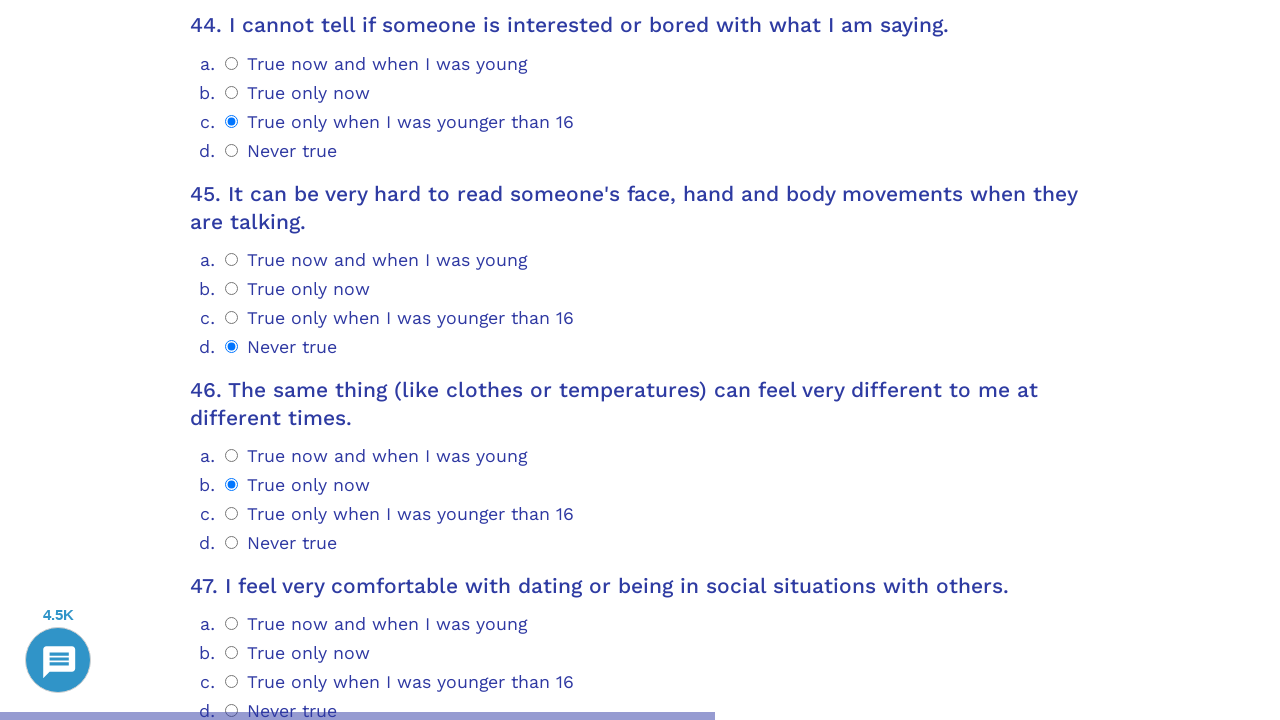

Selected answer option 0 for question 47 at (232, 624) on .psychometrics-items-container.item-47 >> .psychometrics-option-radio >> nth=0
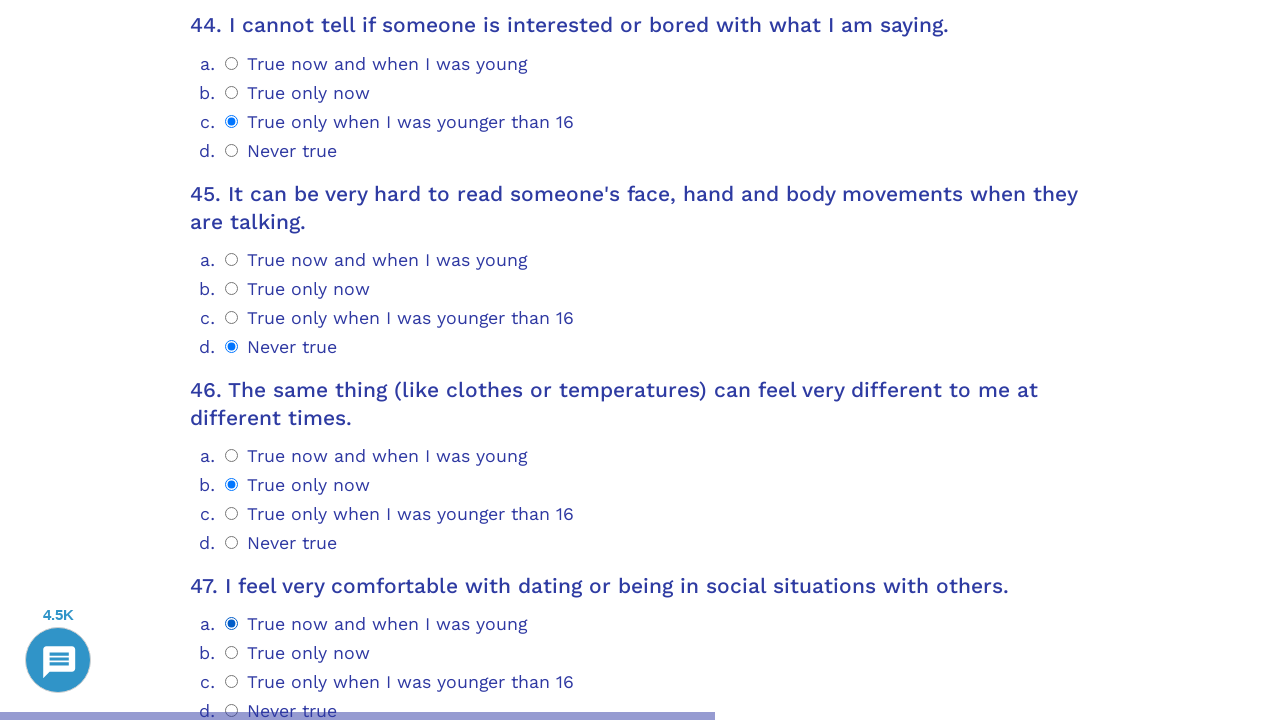

Question 48 loaded and selector ready
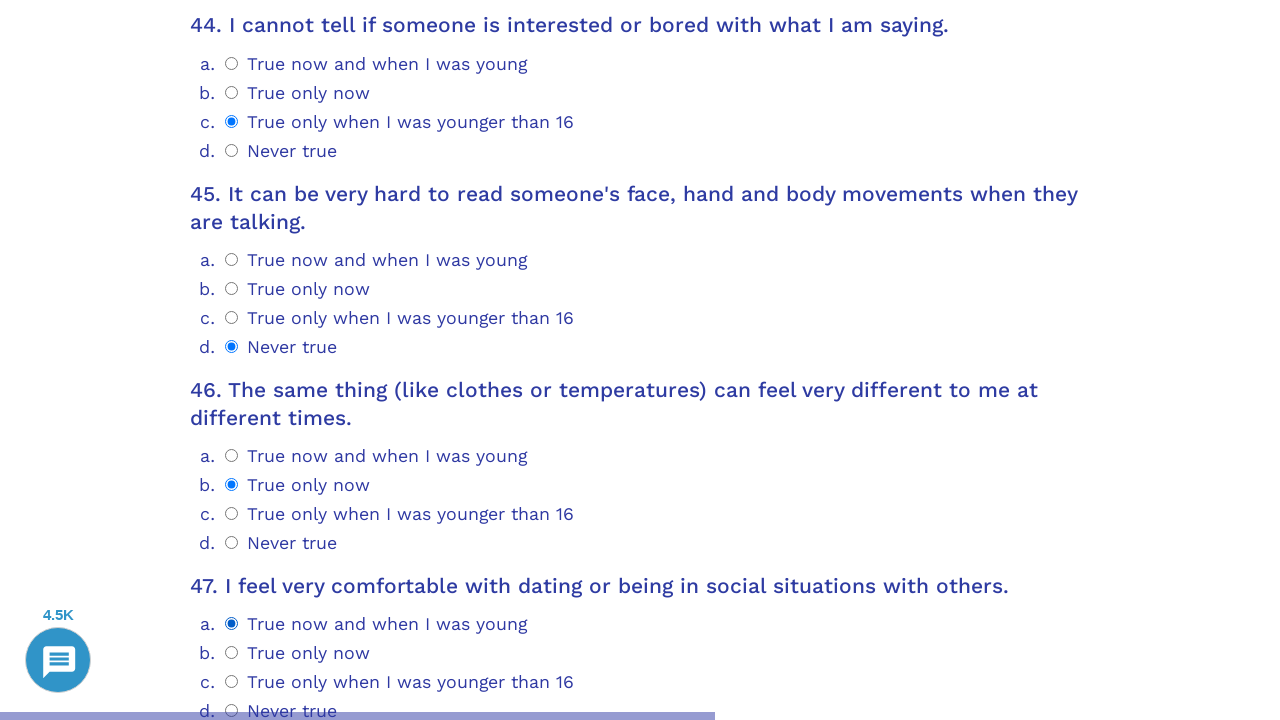

Scrolled question 48 into view
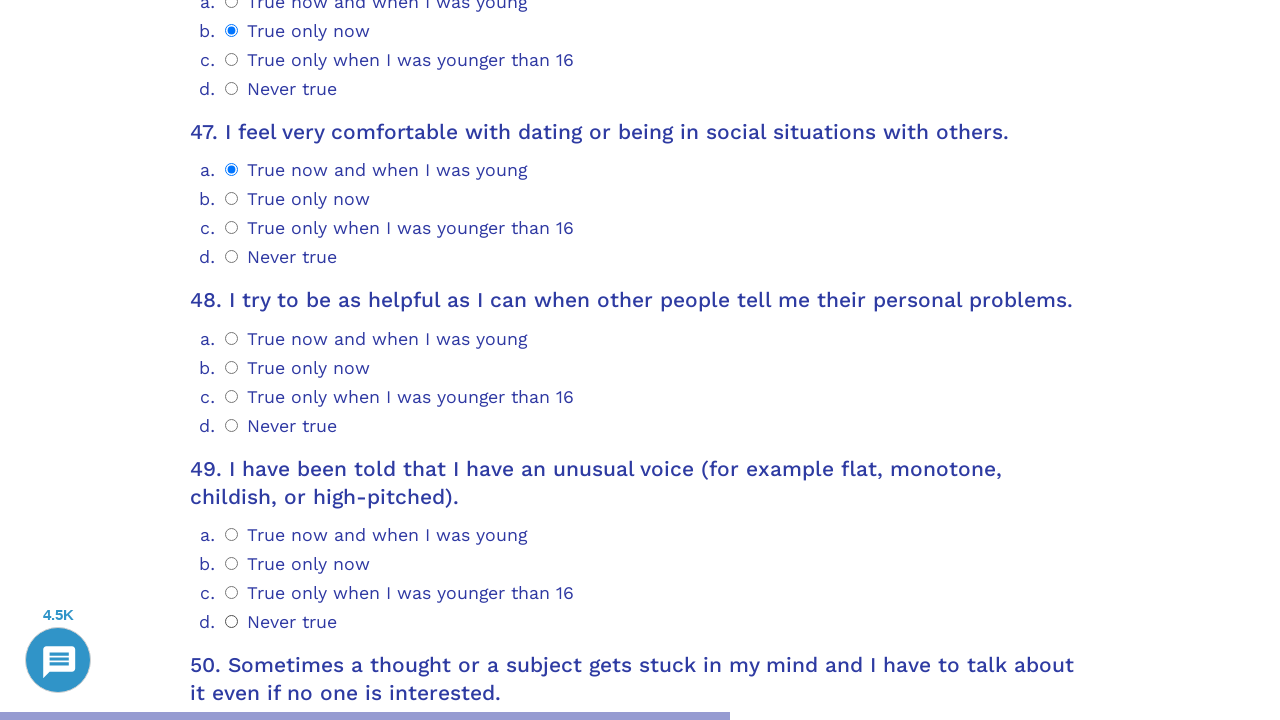

Selected answer option 1 for question 48 at (232, 367) on .psychometrics-items-container.item-48 >> .psychometrics-option-radio >> nth=1
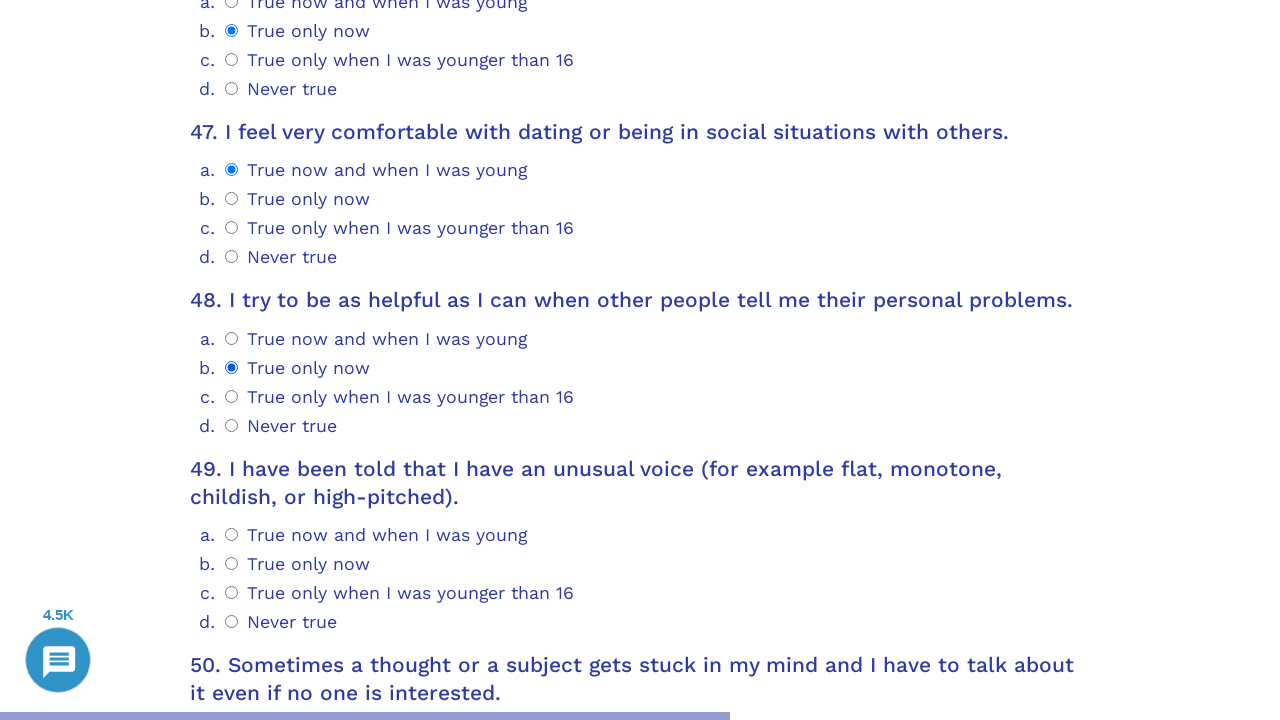

Question 49 loaded and selector ready
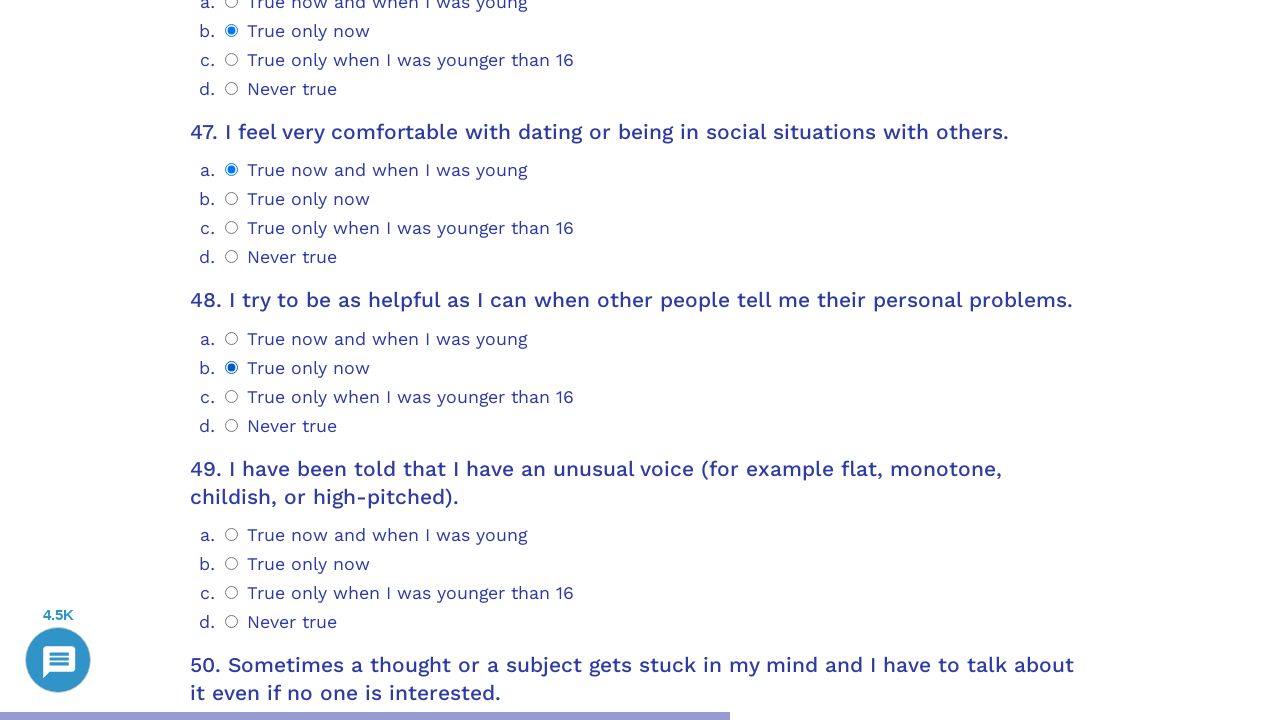

Scrolled question 49 into view
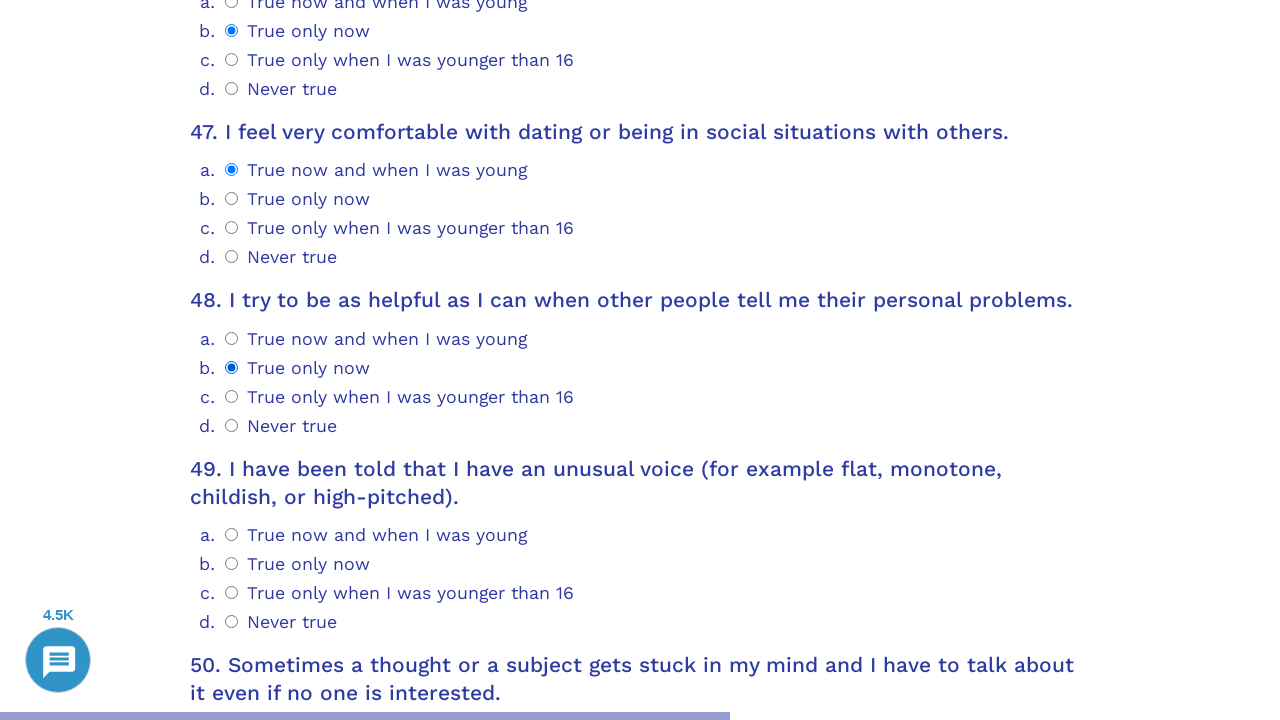

Selected answer option 0 for question 49 at (232, 534) on .psychometrics-items-container.item-49 >> .psychometrics-option-radio >> nth=0
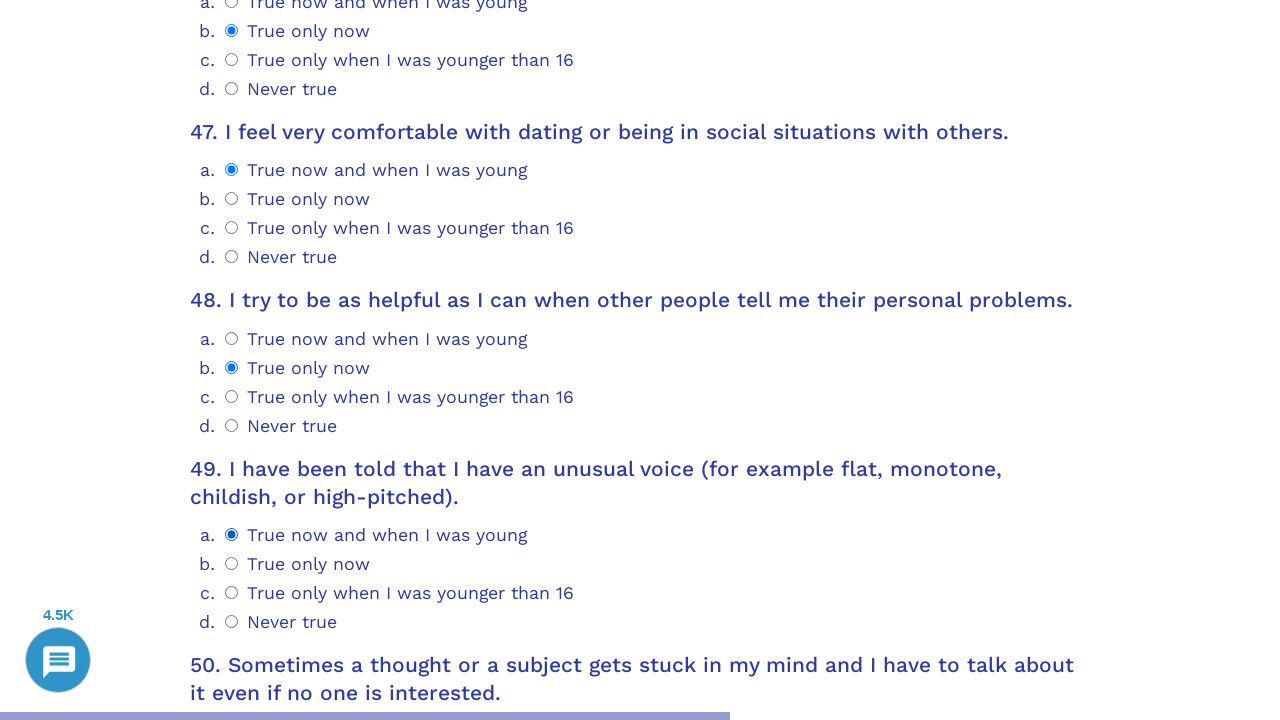

Question 50 loaded and selector ready
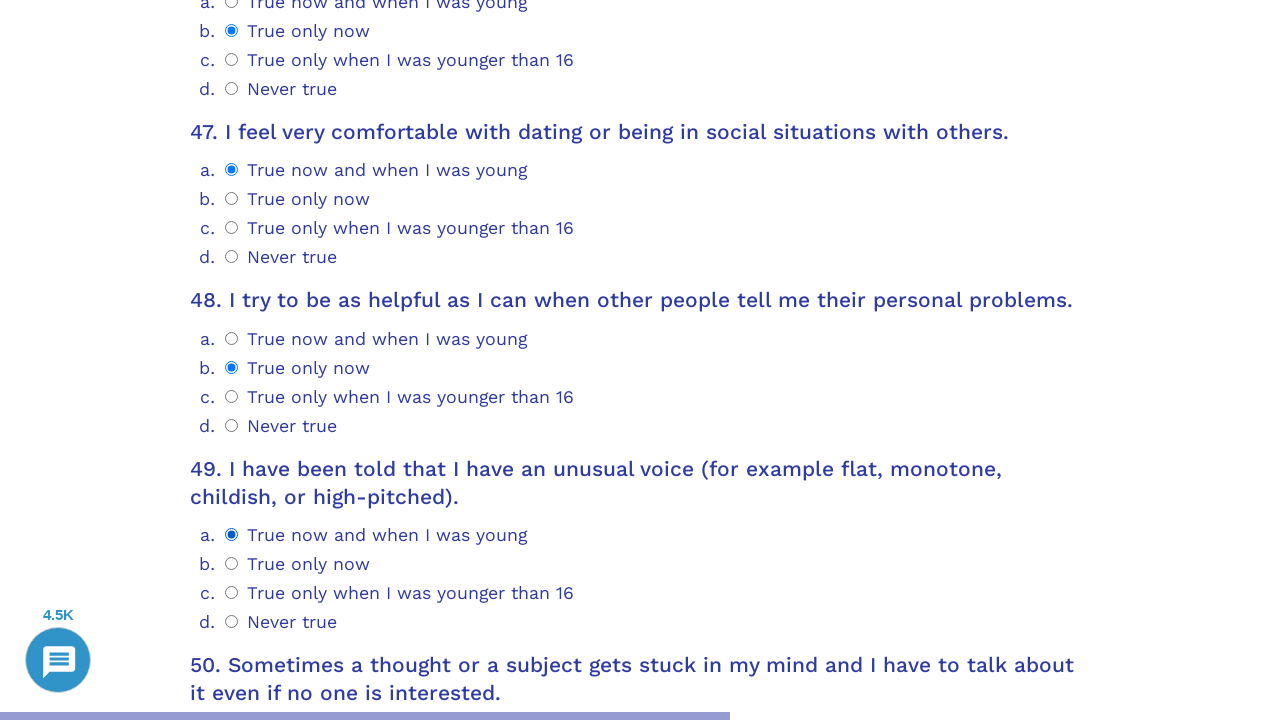

Scrolled question 50 into view
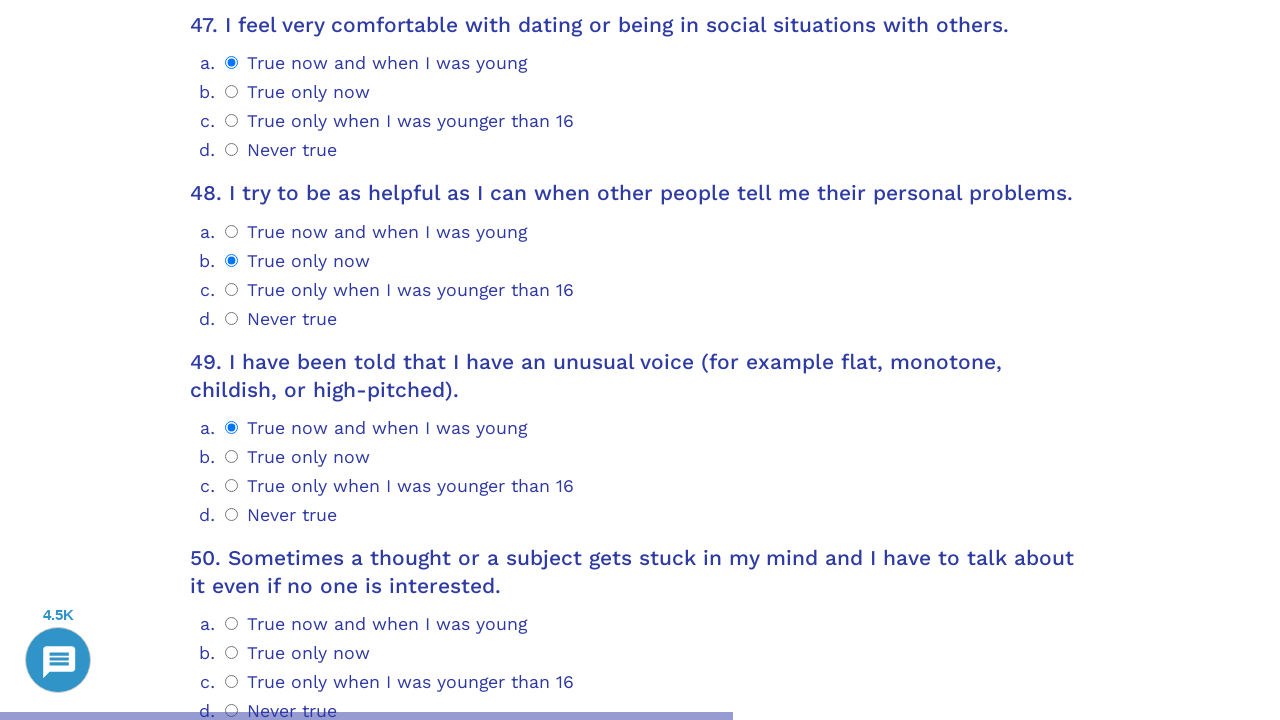

Selected answer option 2 for question 50 at (232, 682) on .psychometrics-items-container.item-50 >> .psychometrics-option-radio >> nth=2
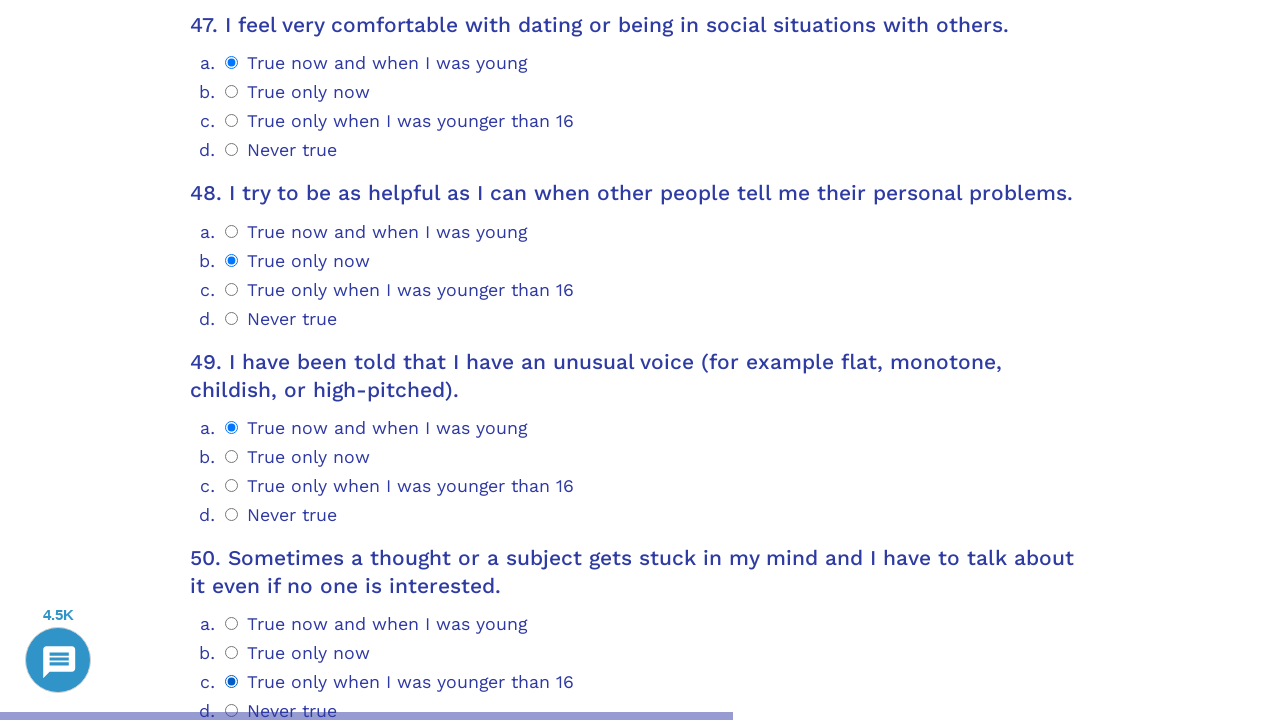

Question 51 loaded and selector ready
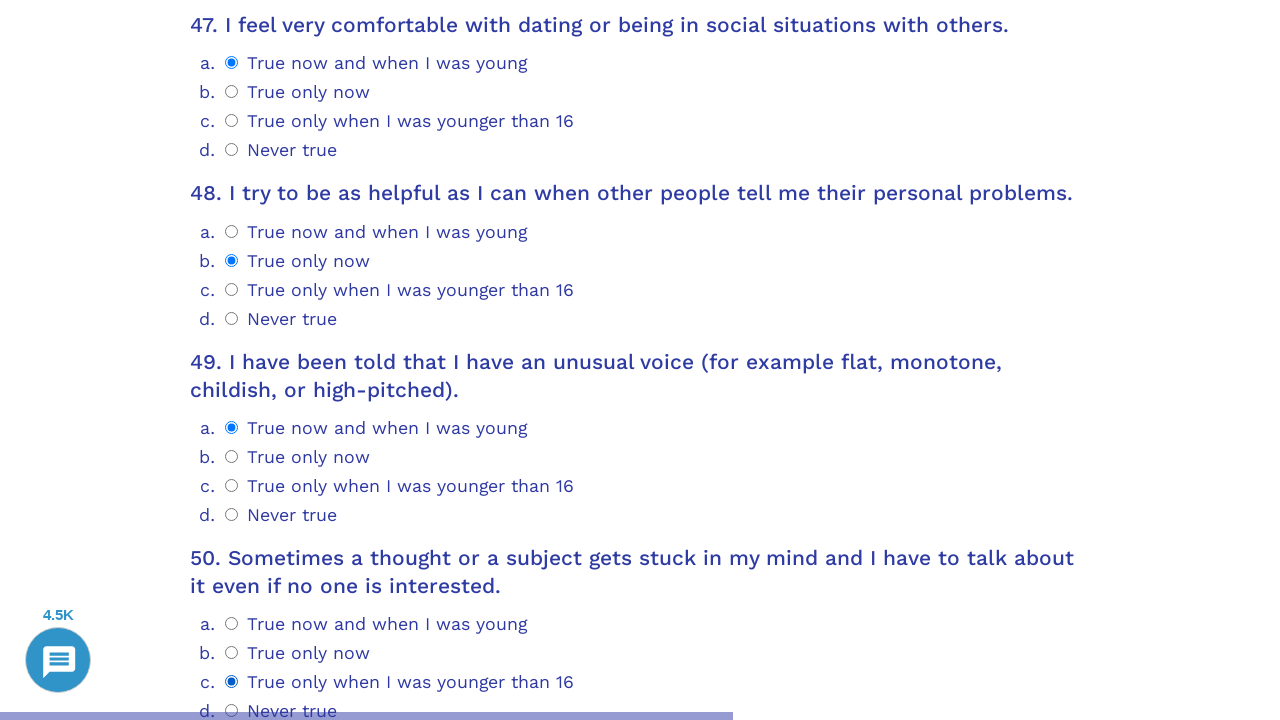

Scrolled question 51 into view
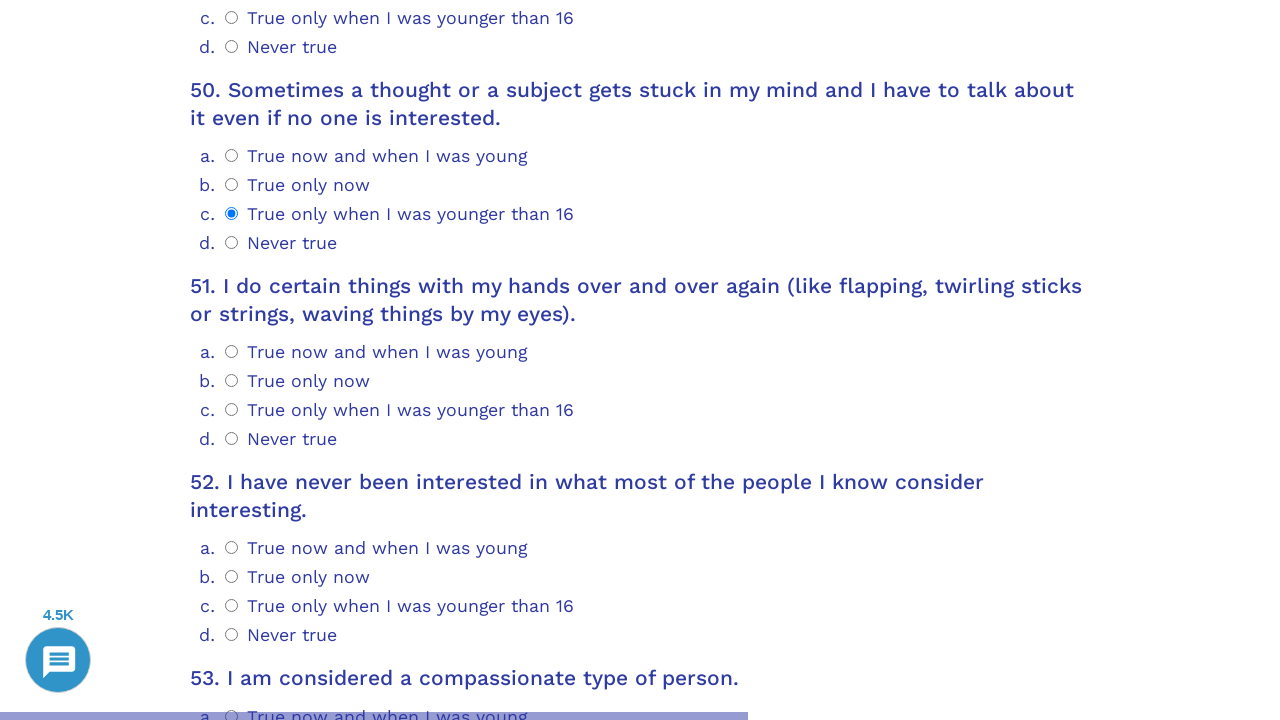

Selected answer option 3 for question 51 at (232, 439) on .psychometrics-items-container.item-51 >> .psychometrics-option-radio >> nth=3
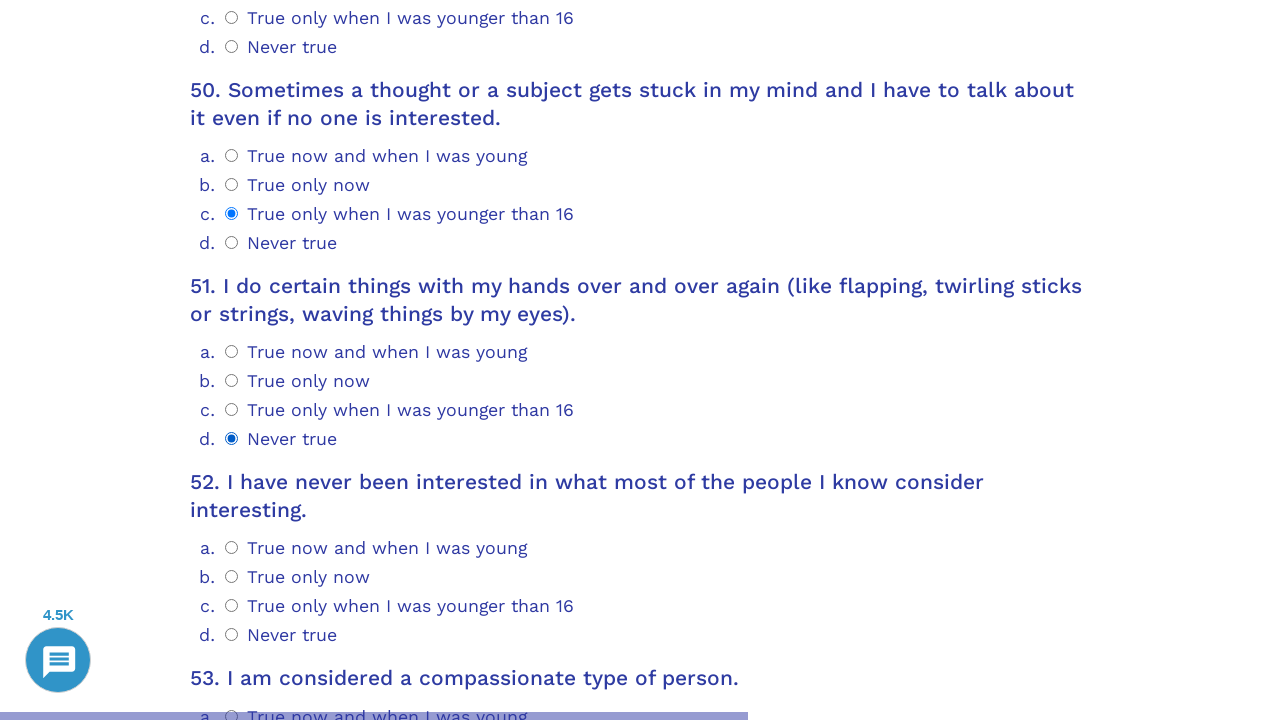

Question 52 loaded and selector ready
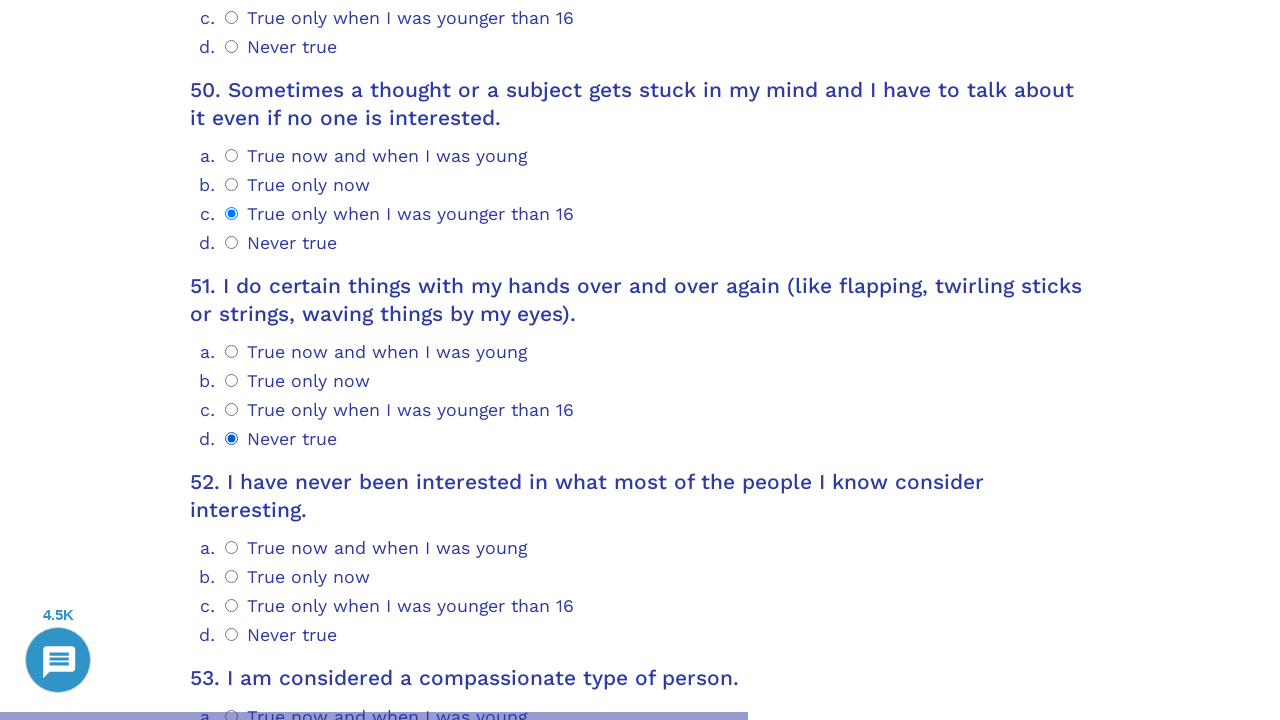

Scrolled question 52 into view
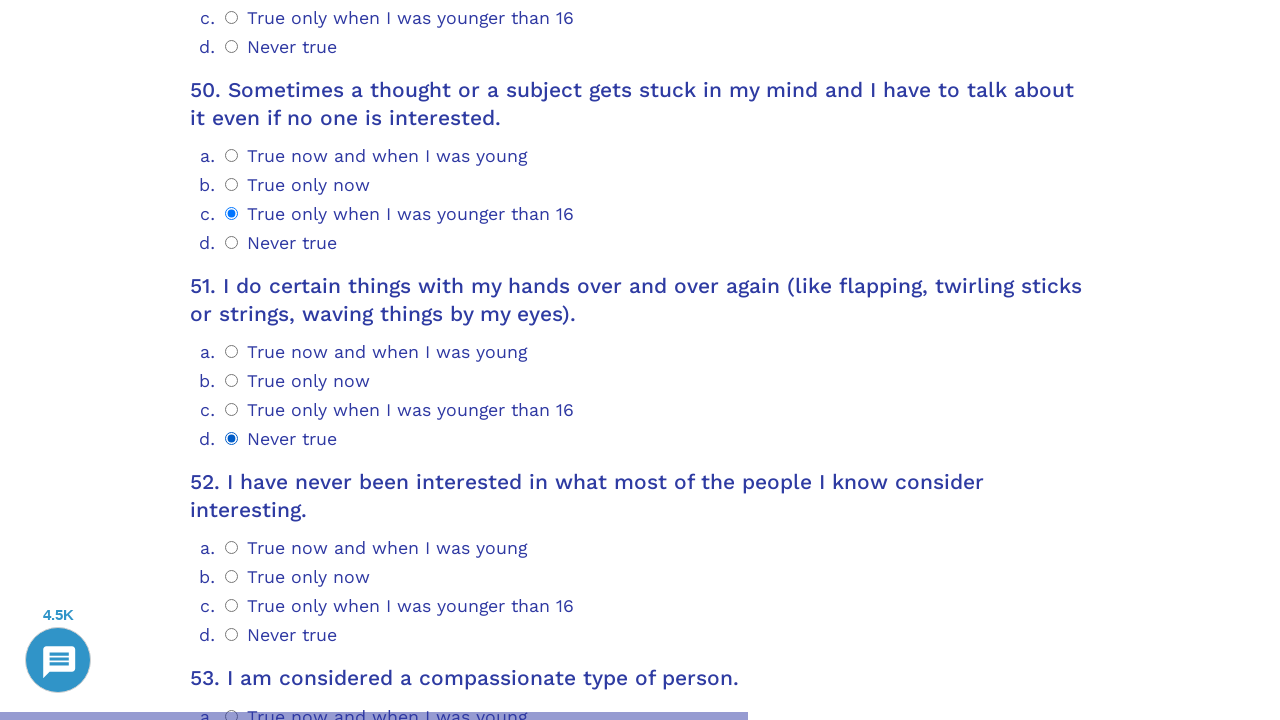

Selected answer option 3 for question 52 at (232, 635) on .psychometrics-items-container.item-52 >> .psychometrics-option-radio >> nth=3
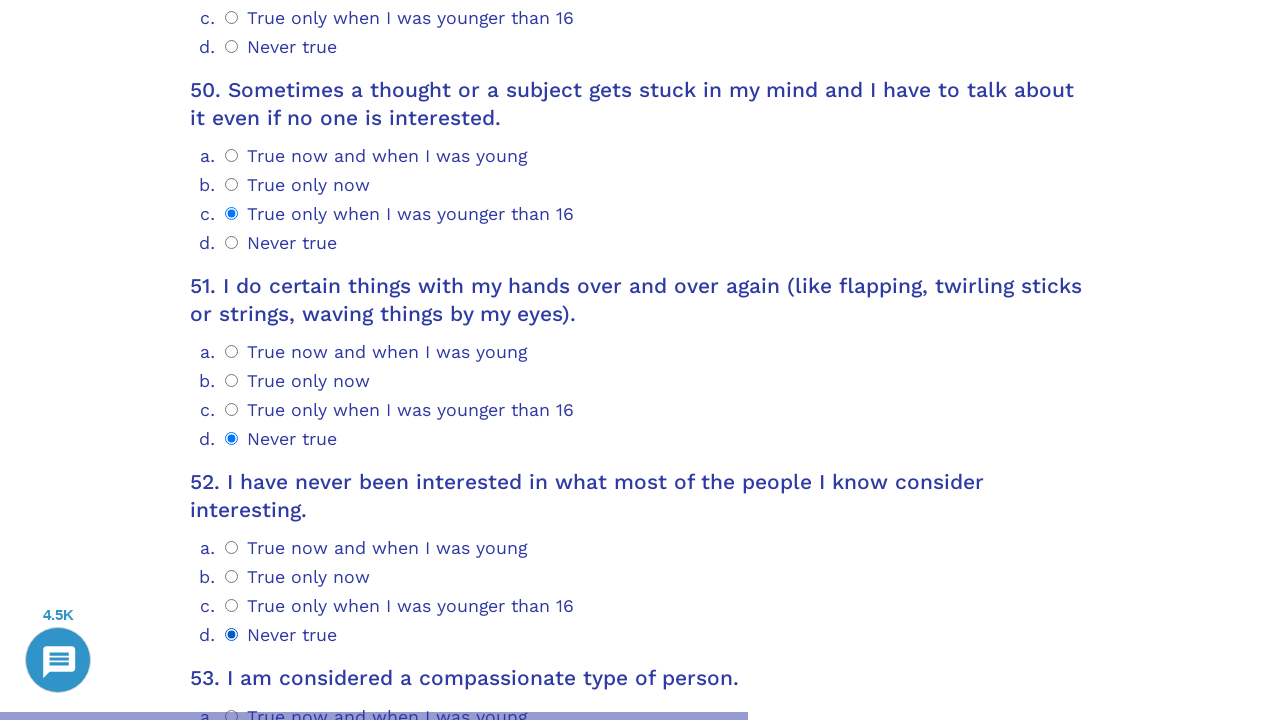

Question 53 loaded and selector ready
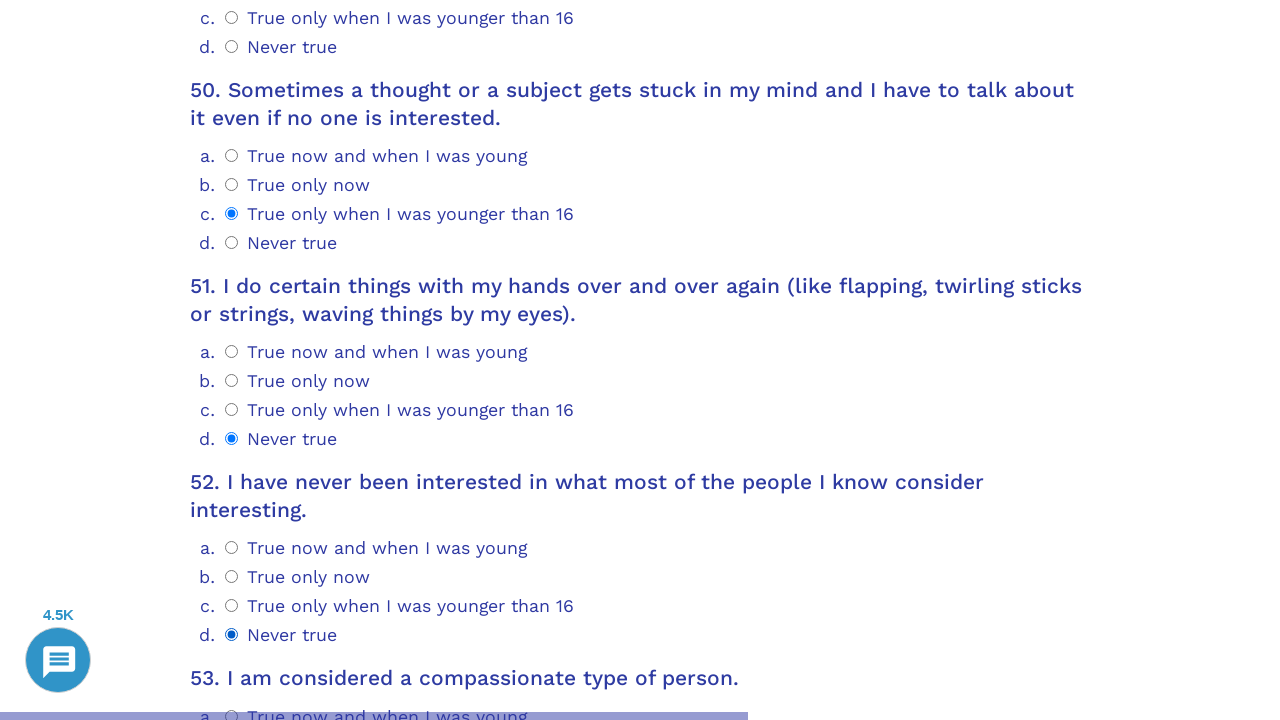

Scrolled question 53 into view
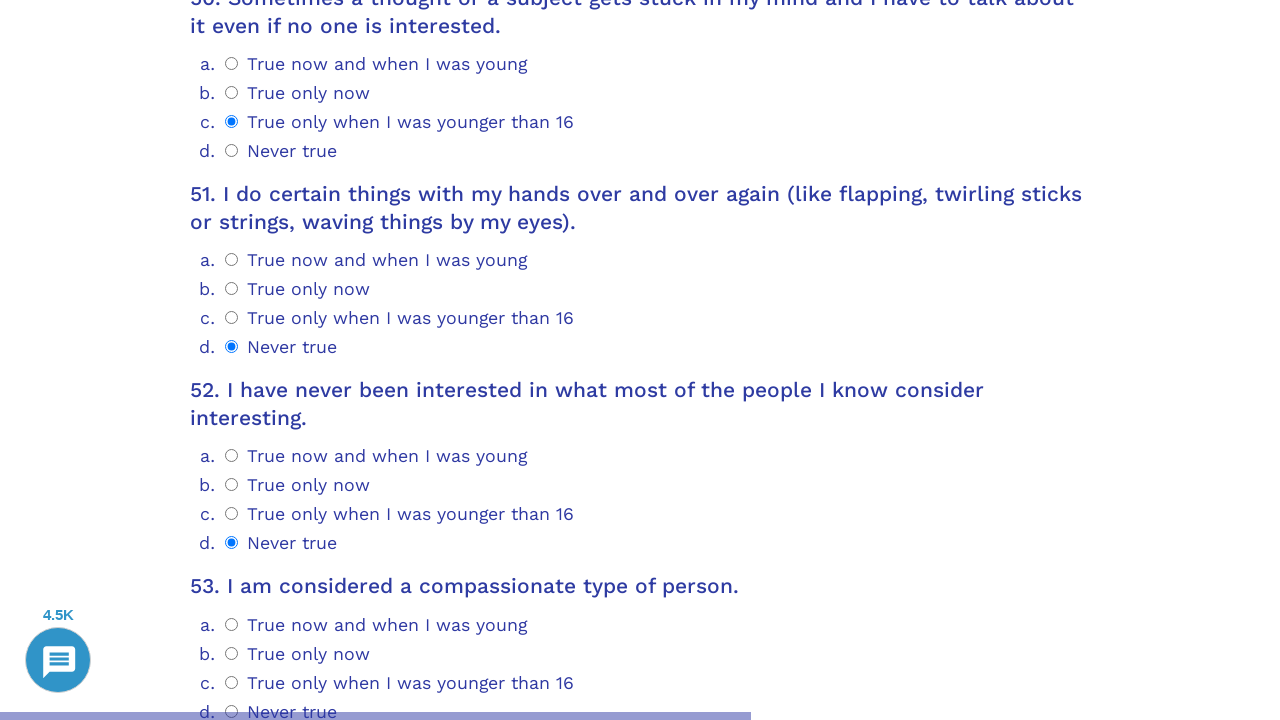

Selected answer option 3 for question 53 at (232, 360) on .psychometrics-items-container.item-53 >> .psychometrics-option-radio >> nth=3
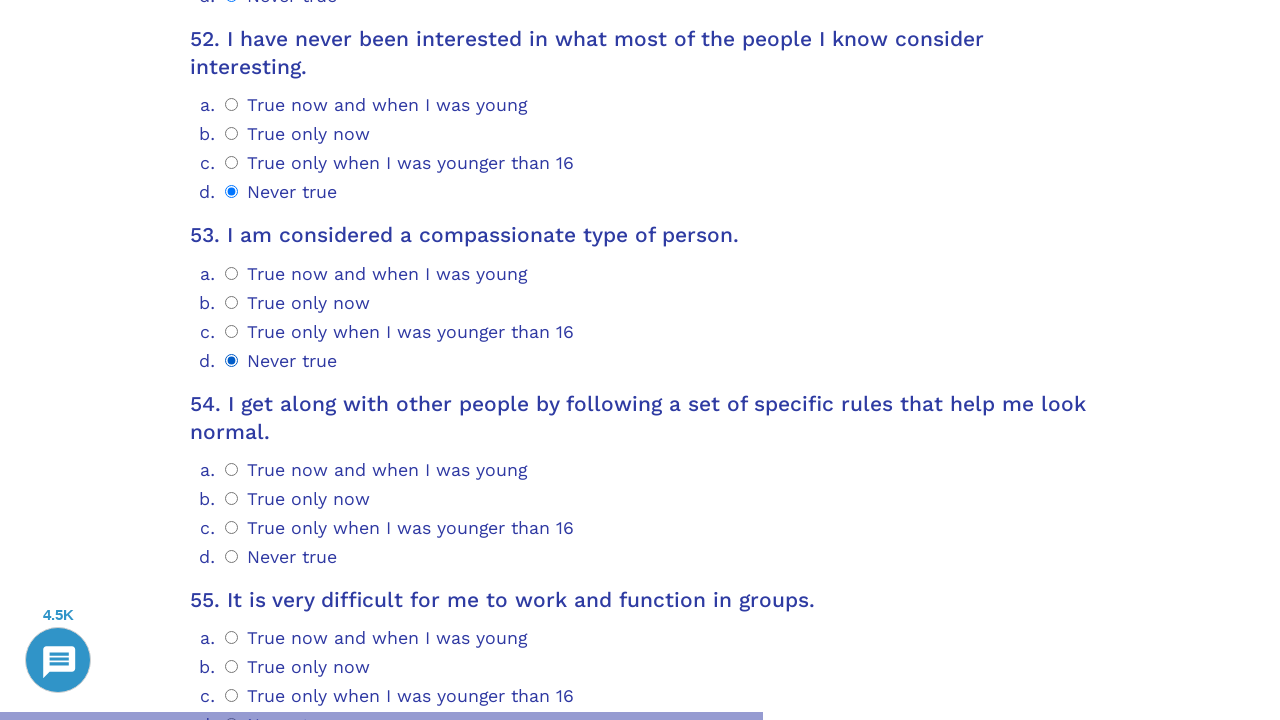

Question 54 loaded and selector ready
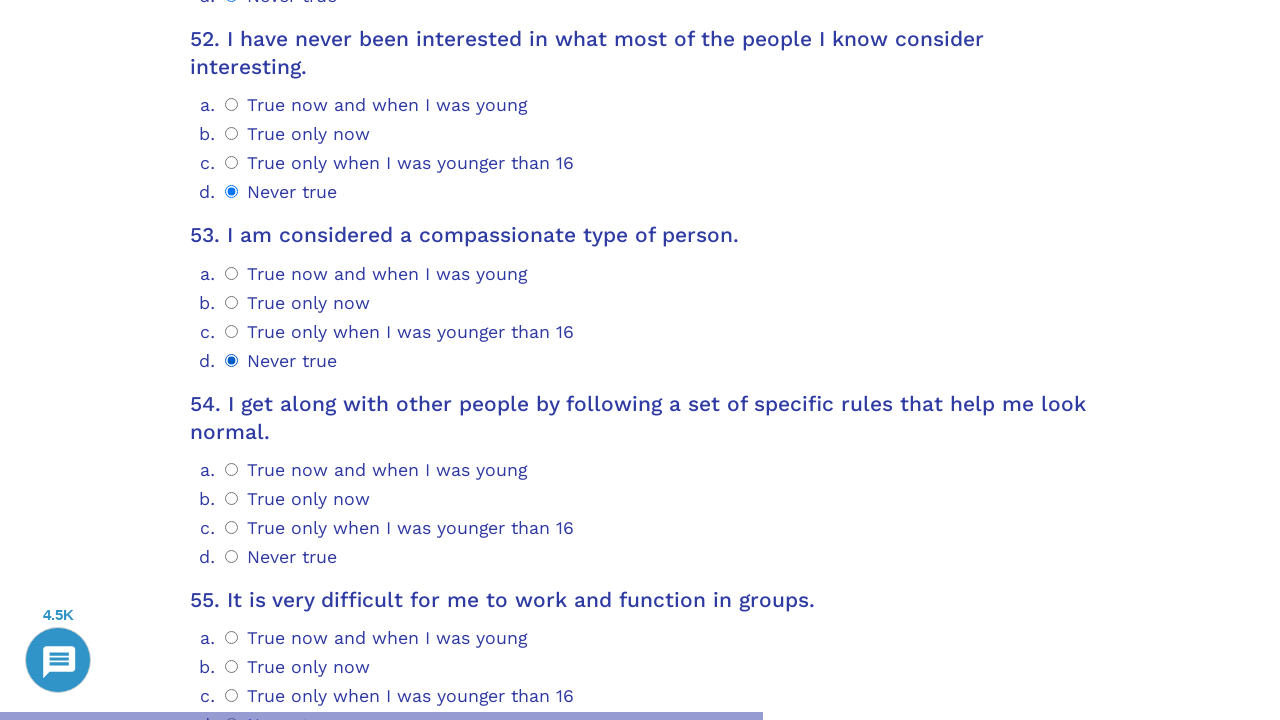

Scrolled question 54 into view
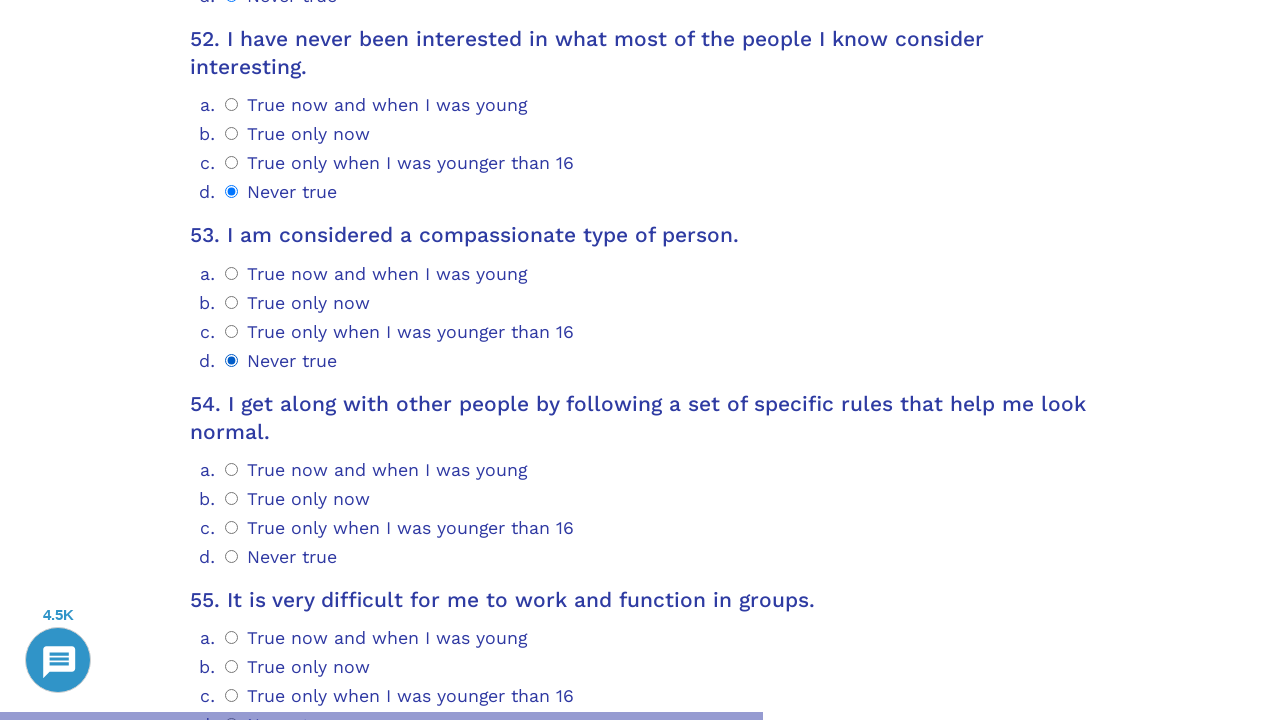

Selected answer option 3 for question 54 at (232, 556) on .psychometrics-items-container.item-54 >> .psychometrics-option-radio >> nth=3
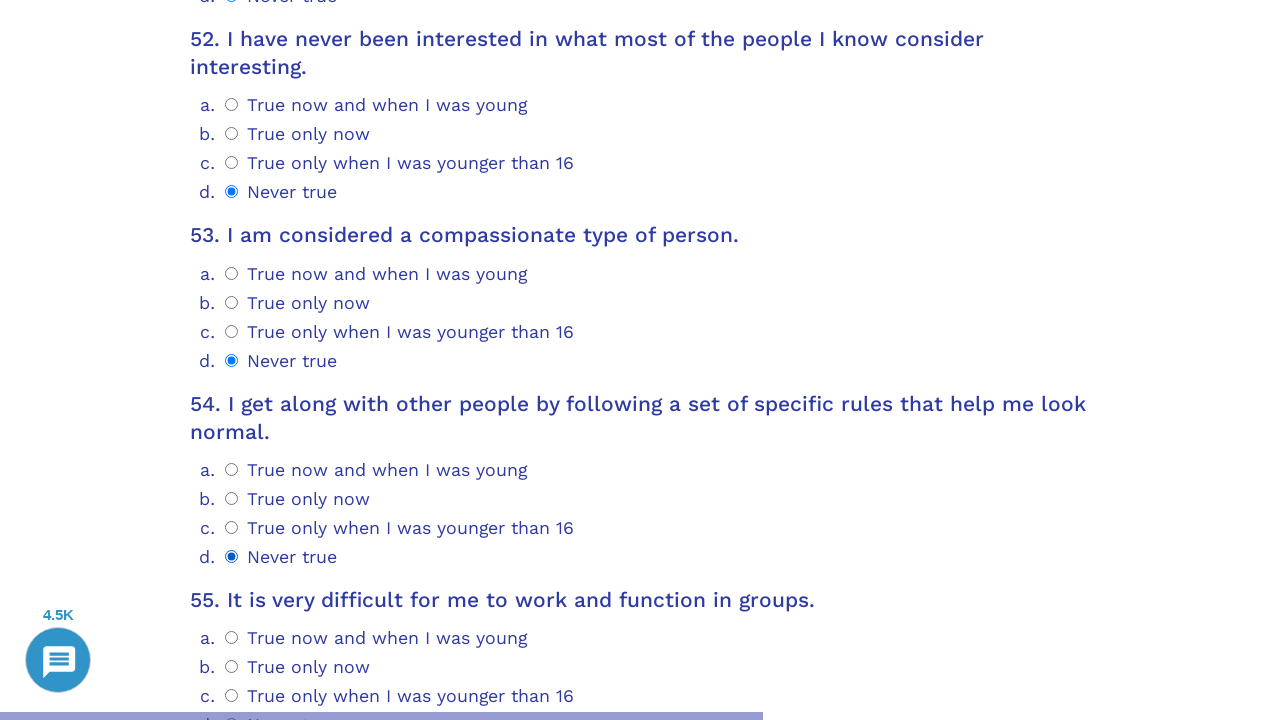

Question 55 loaded and selector ready
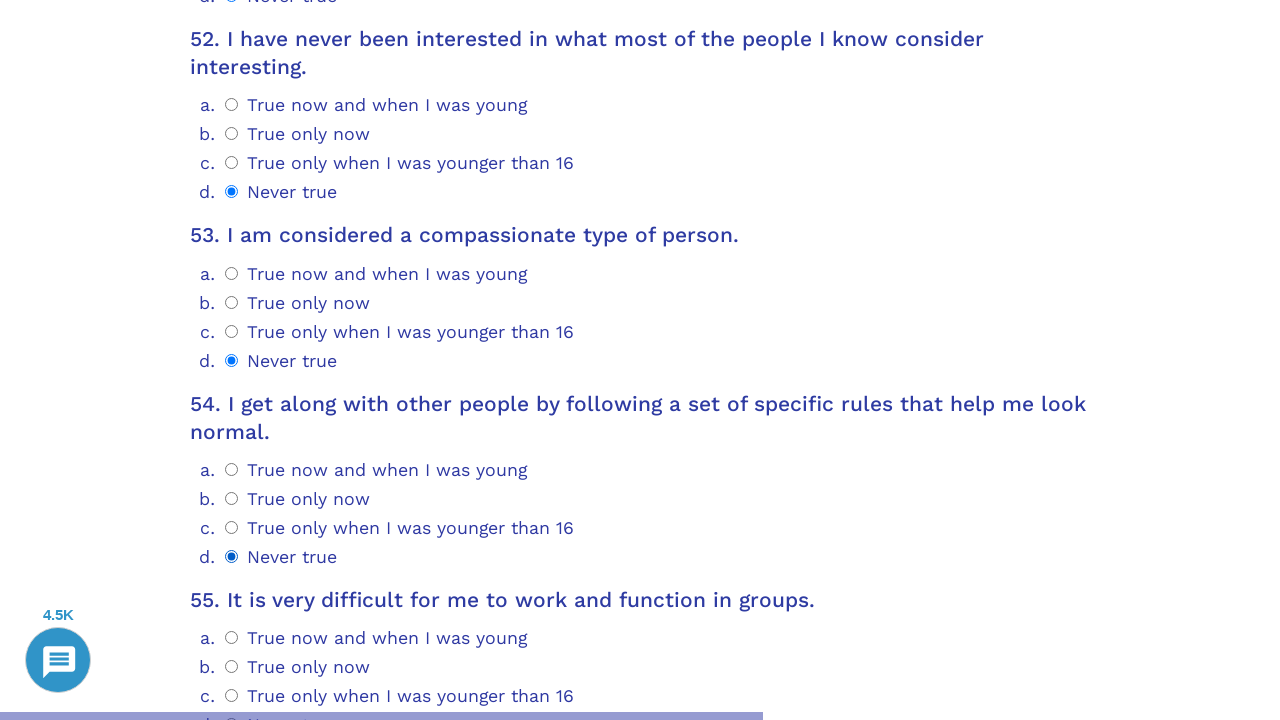

Scrolled question 55 into view
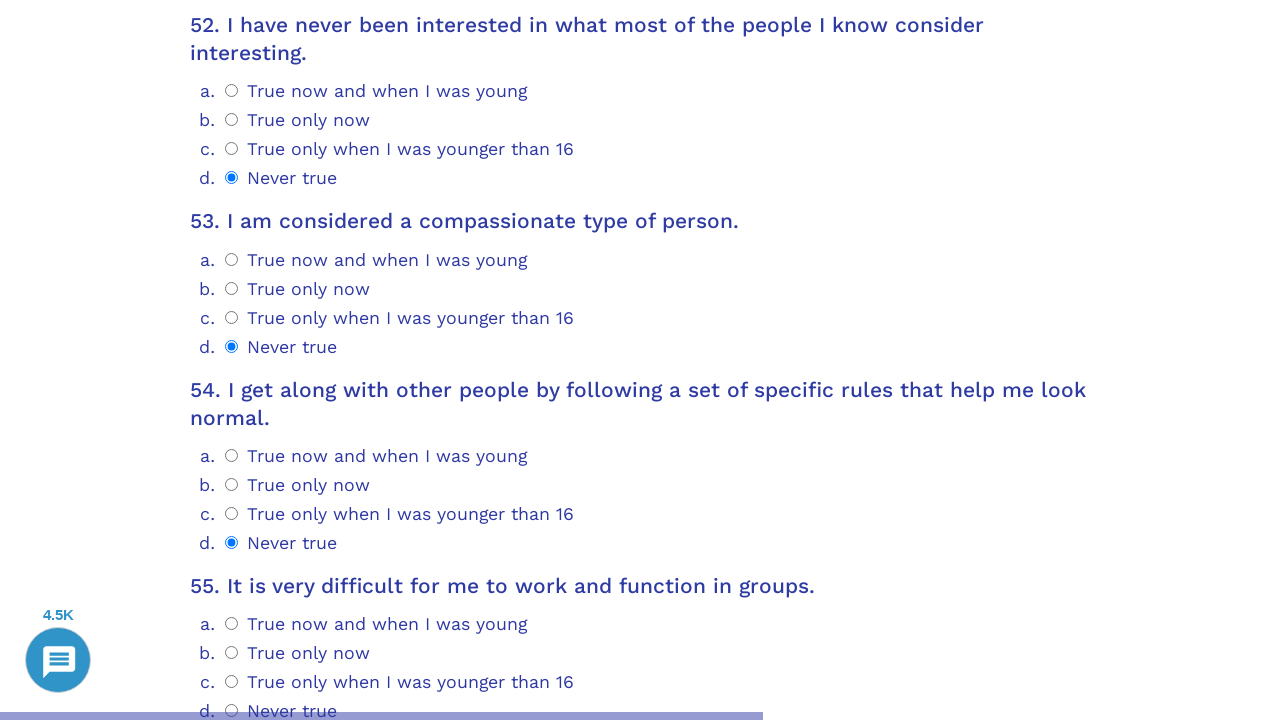

Selected answer option 3 for question 55 at (232, 711) on .psychometrics-items-container.item-55 >> .psychometrics-option-radio >> nth=3
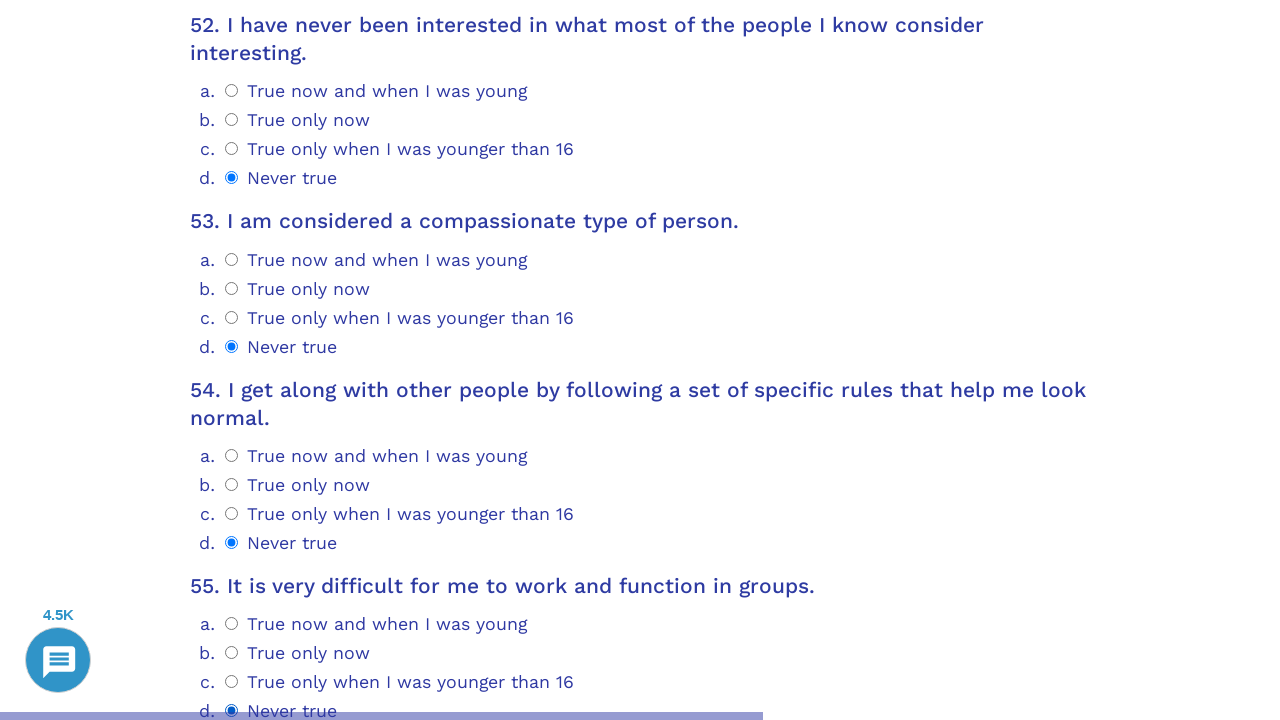

Question 56 loaded and selector ready
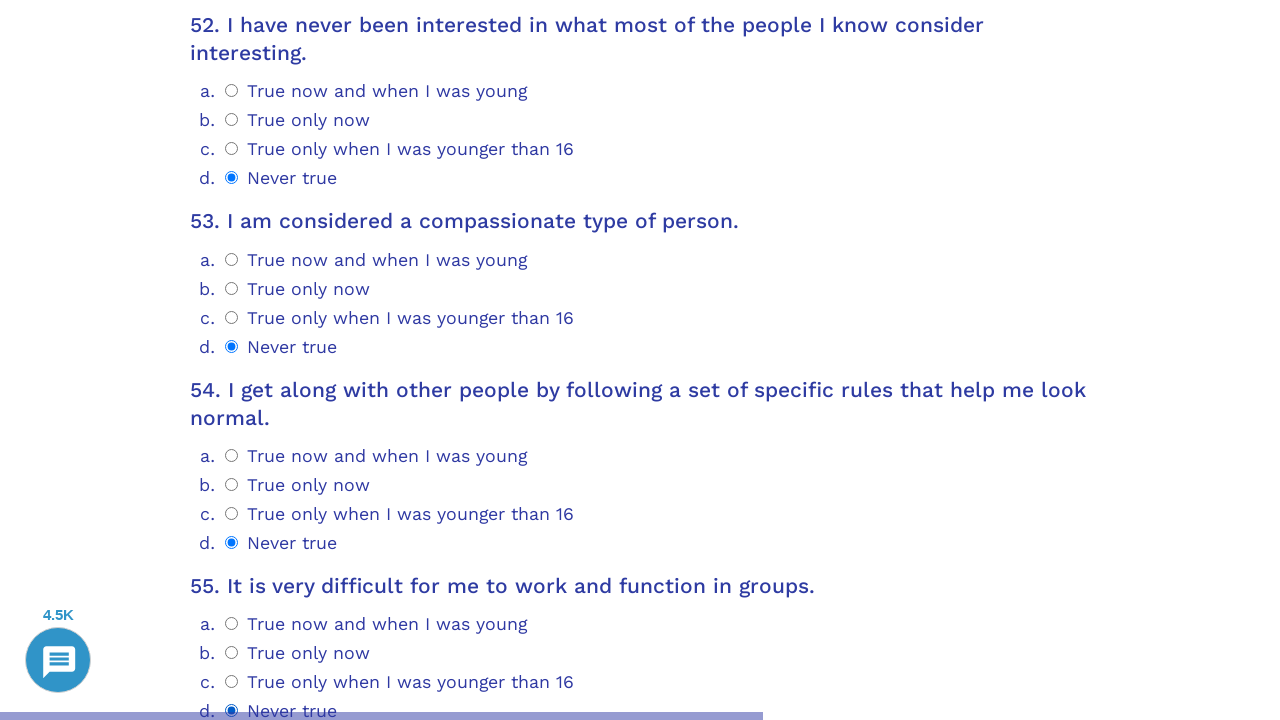

Scrolled question 56 into view
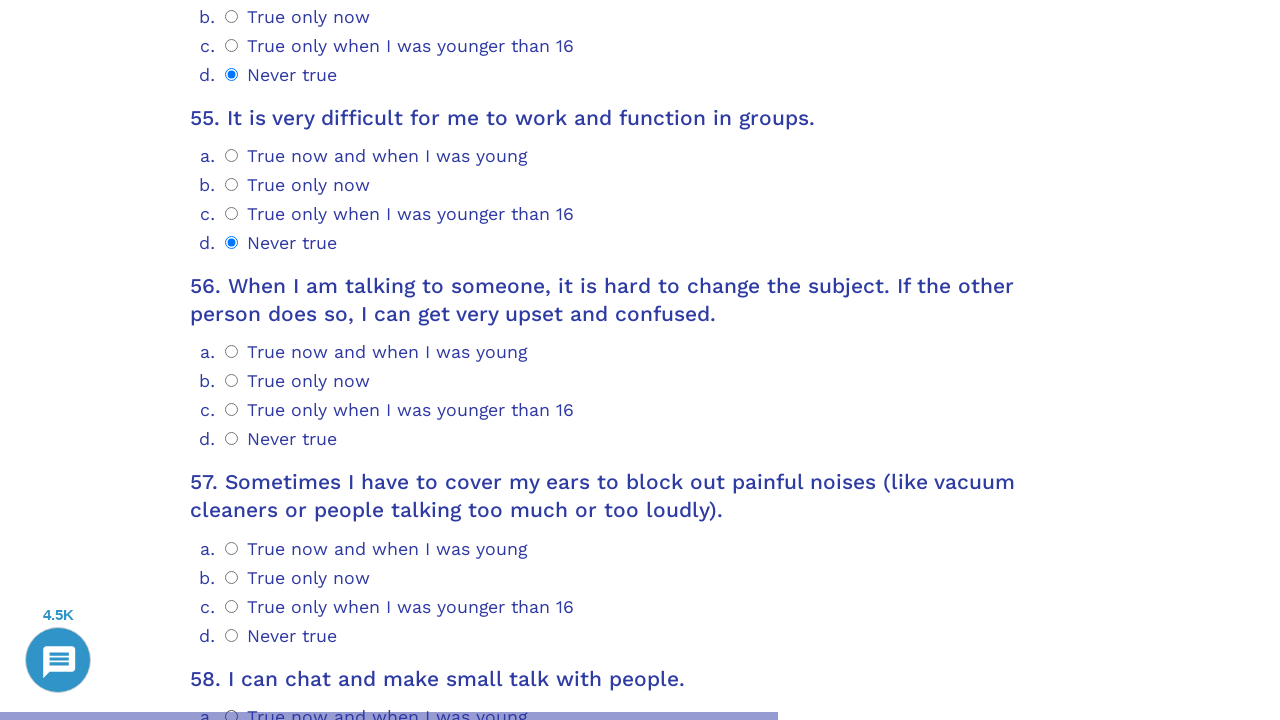

Selected answer option 3 for question 56 at (232, 439) on .psychometrics-items-container.item-56 >> .psychometrics-option-radio >> nth=3
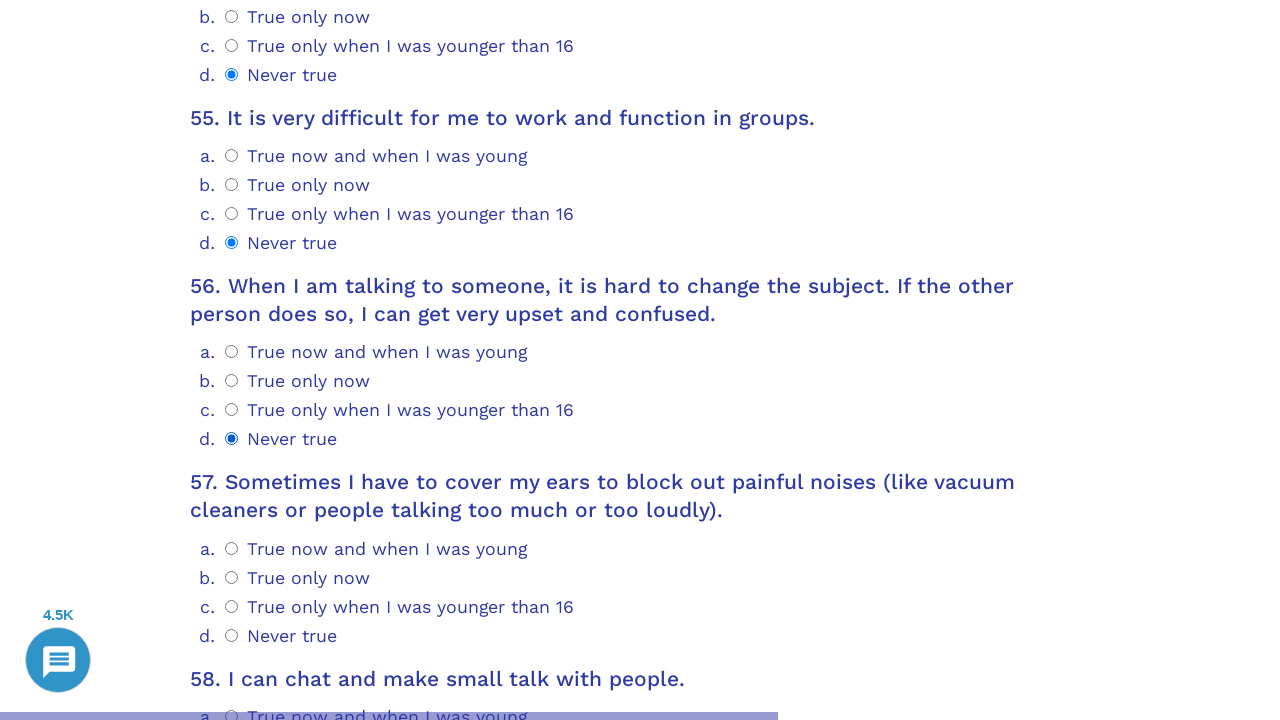

Question 57 loaded and selector ready
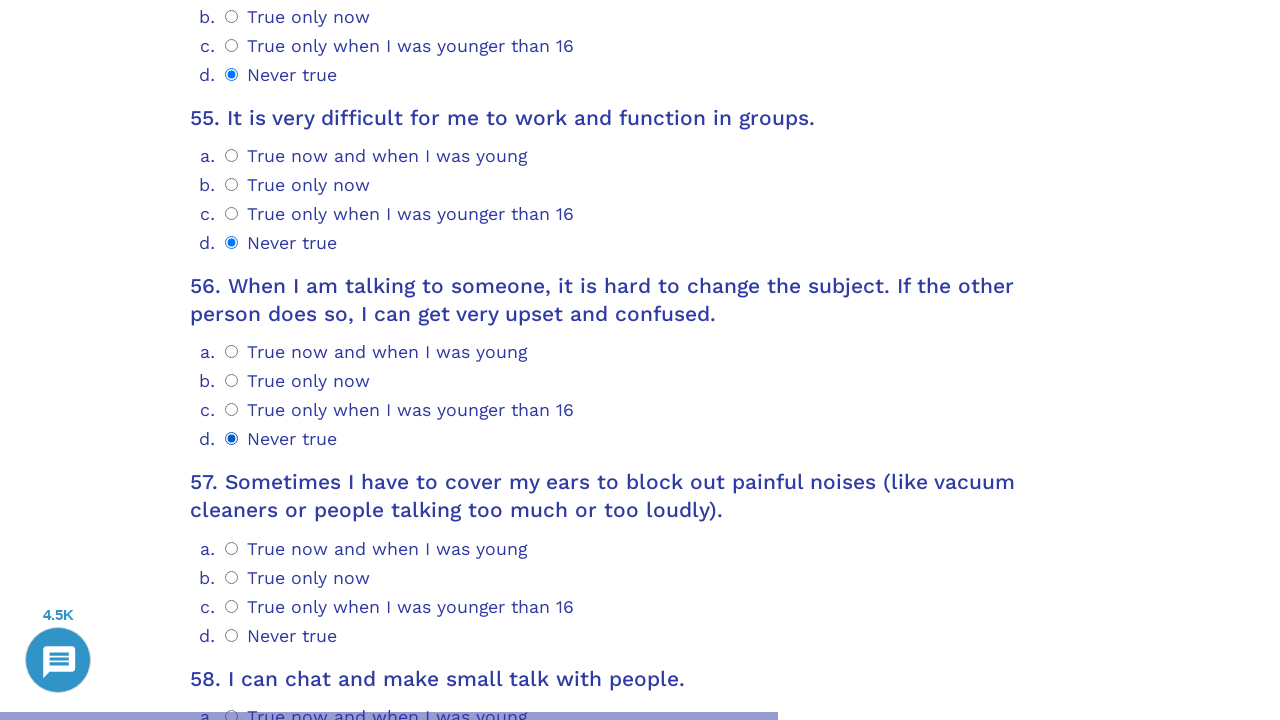

Scrolled question 57 into view
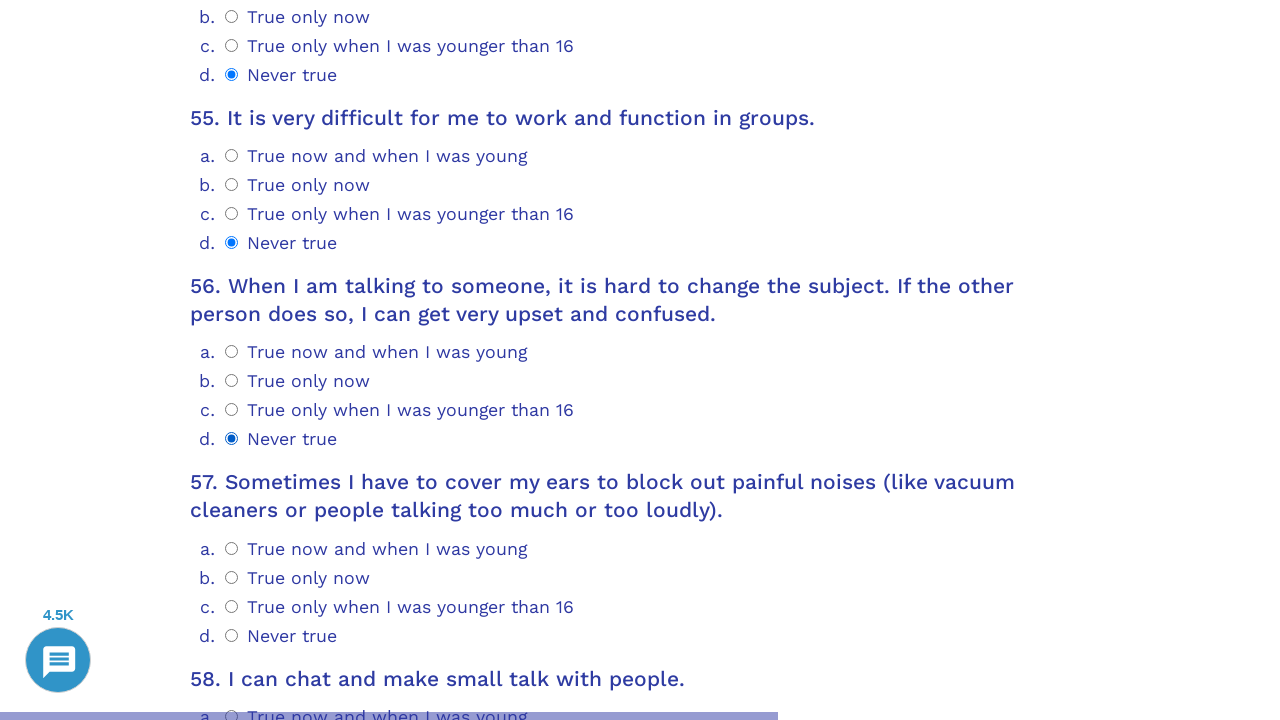

Selected answer option 1 for question 57 at (232, 577) on .psychometrics-items-container.item-57 >> .psychometrics-option-radio >> nth=1
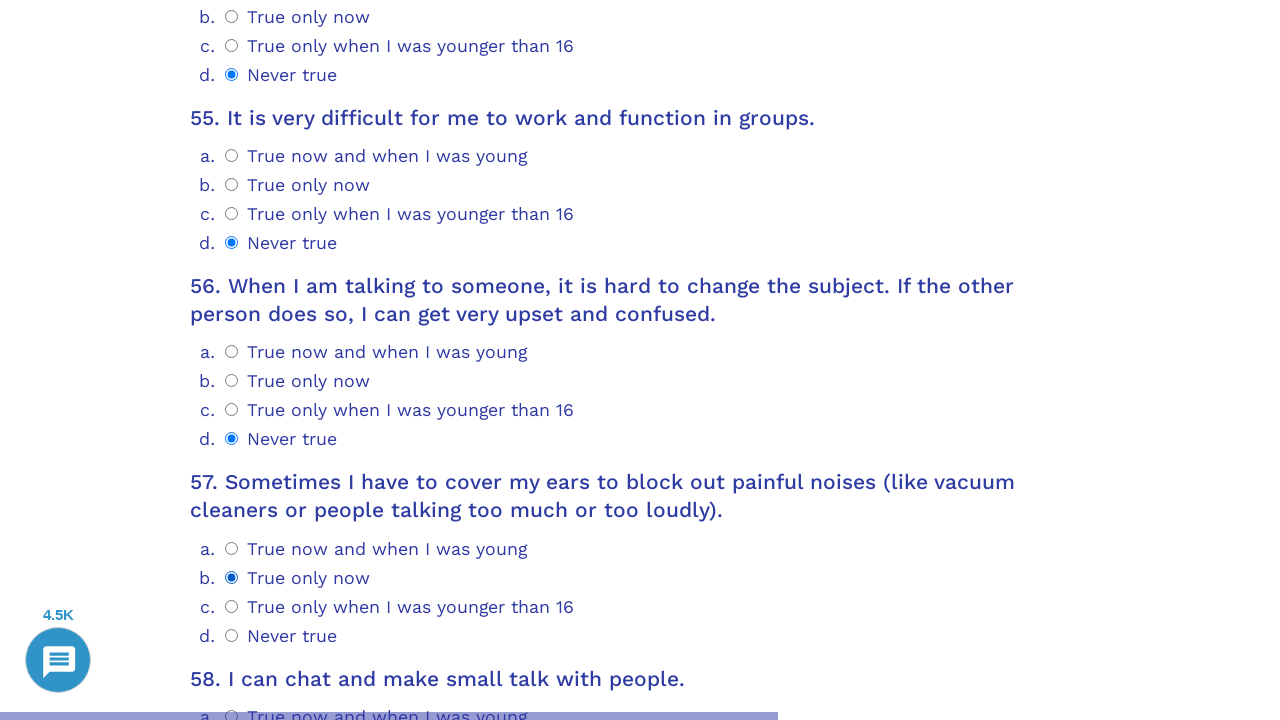

Question 58 loaded and selector ready
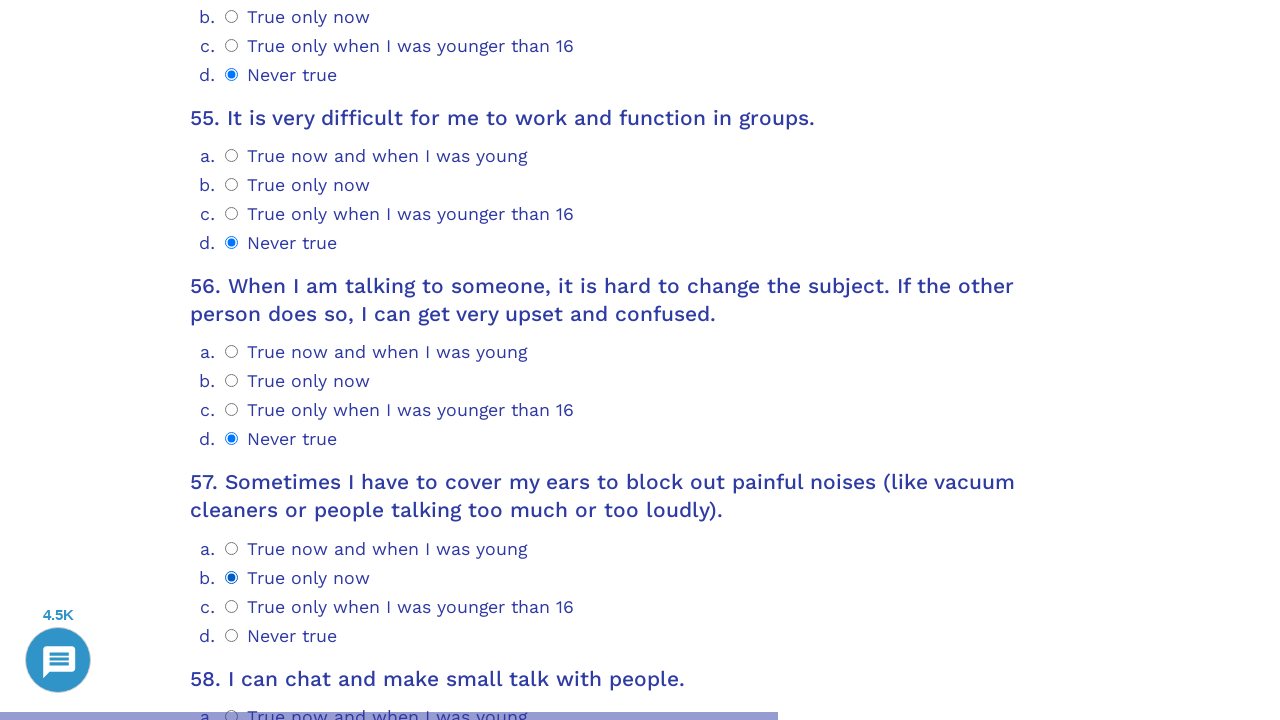

Scrolled question 58 into view
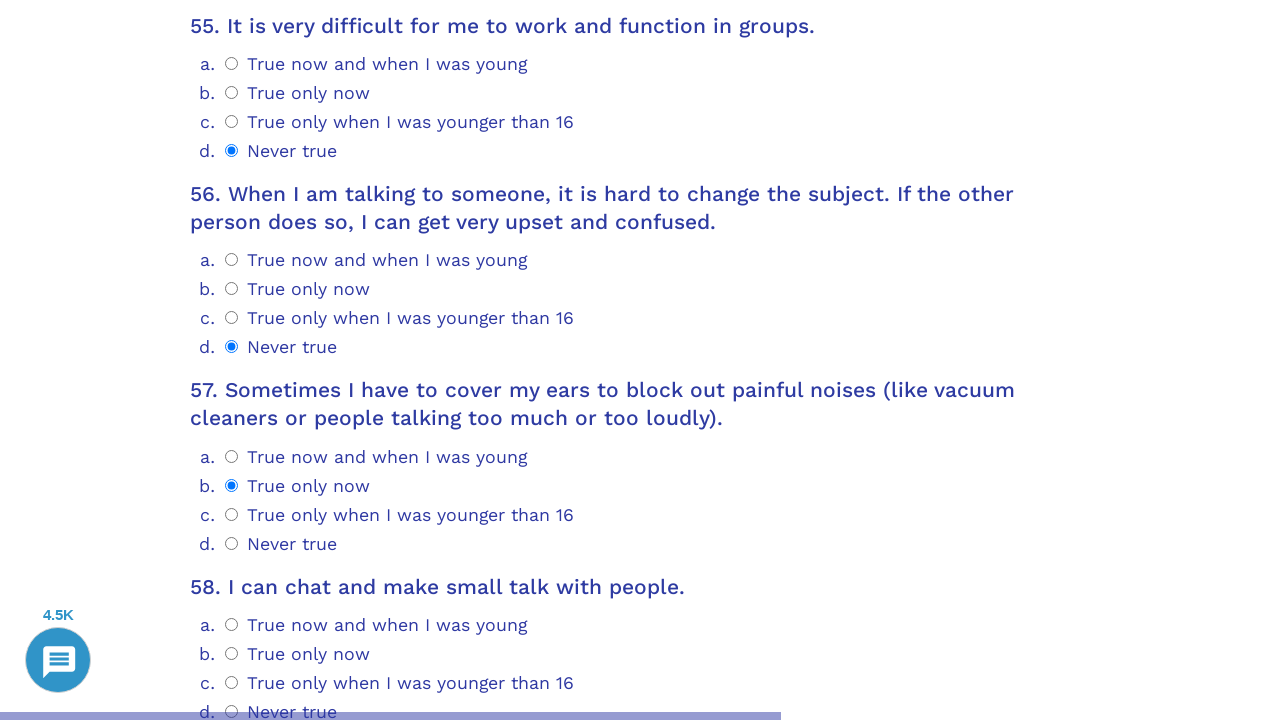

Selected answer option 3 for question 58 at (232, 360) on .psychometrics-items-container.item-58 >> .psychometrics-option-radio >> nth=3
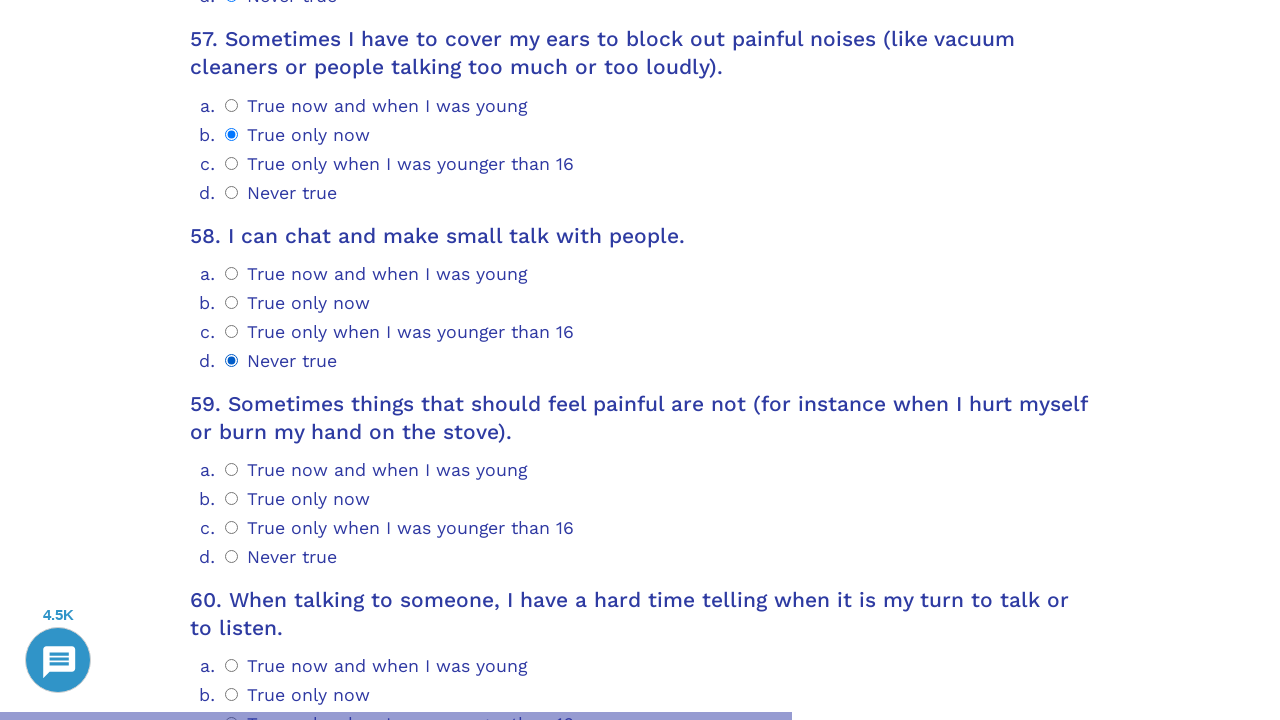

Question 59 loaded and selector ready
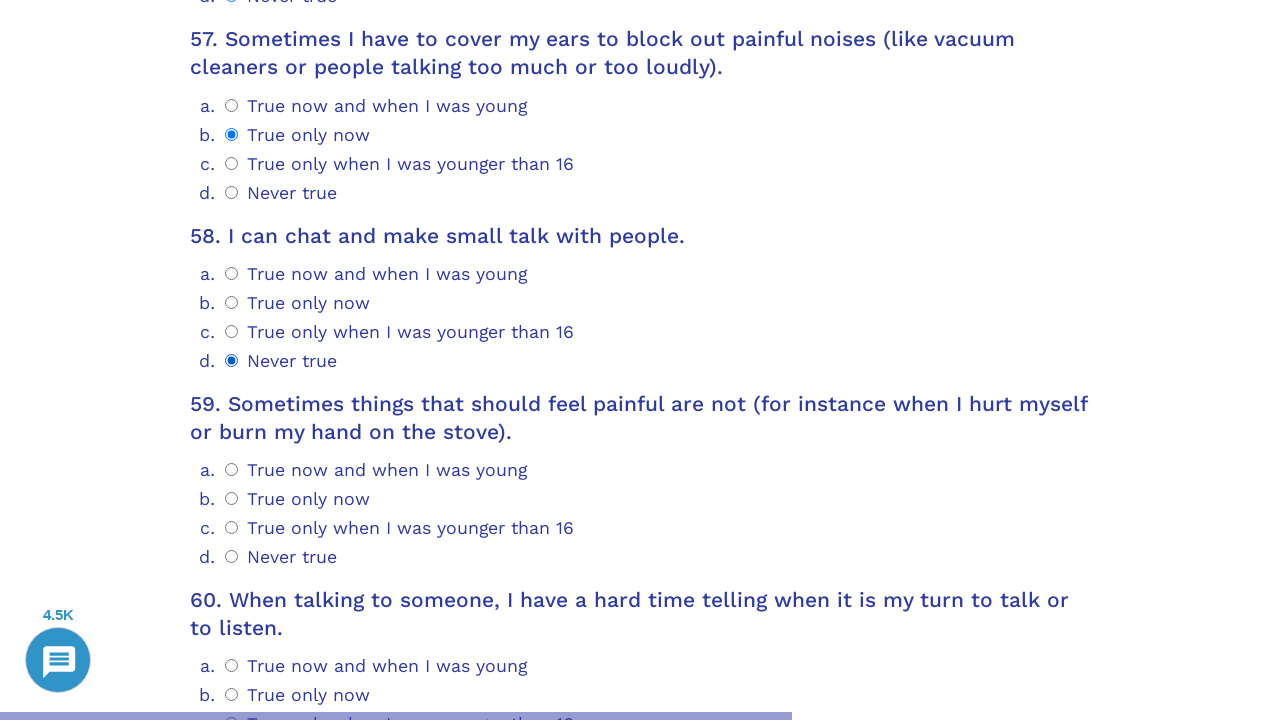

Scrolled question 59 into view
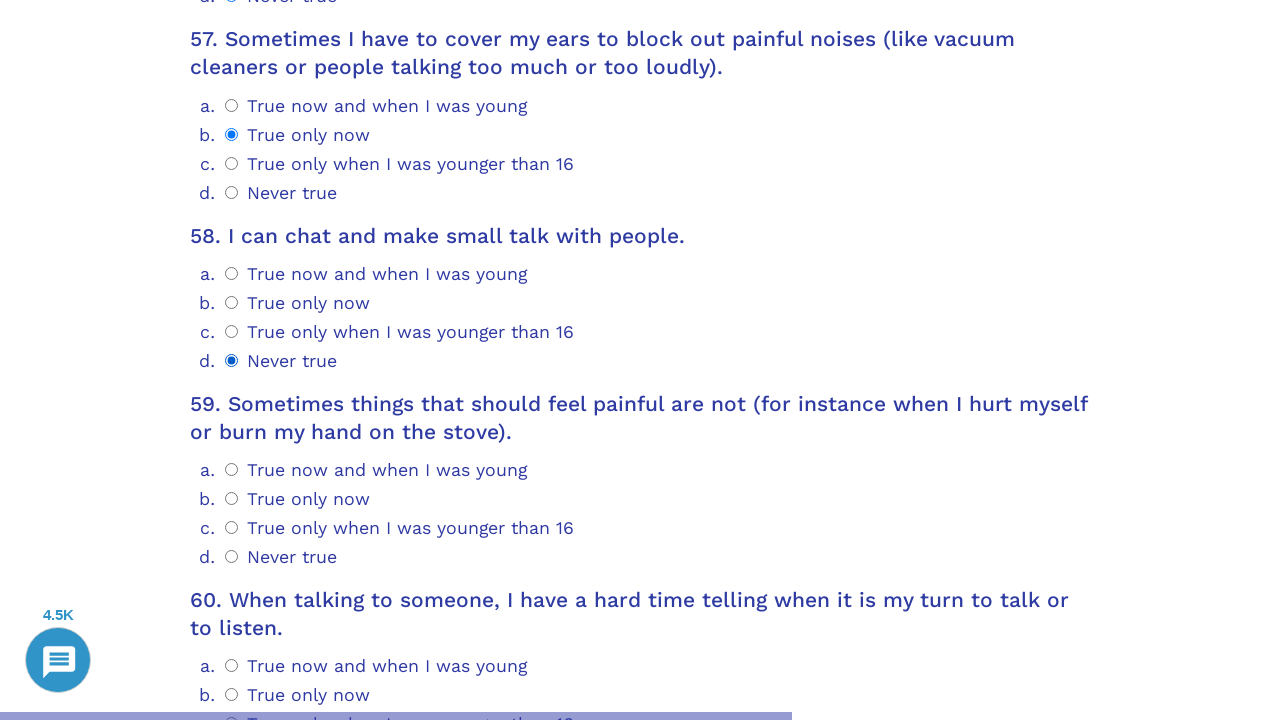

Selected answer option 0 for question 59 at (232, 470) on .psychometrics-items-container.item-59 >> .psychometrics-option-radio >> nth=0
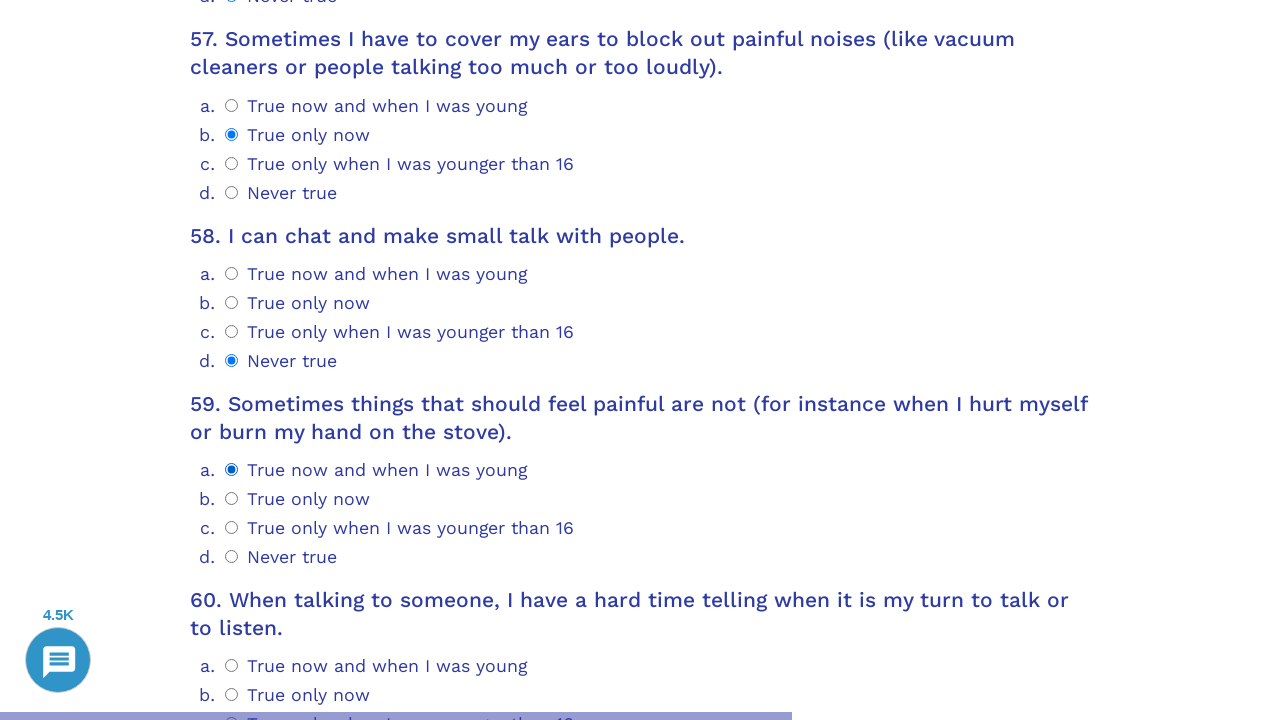

Question 60 loaded and selector ready
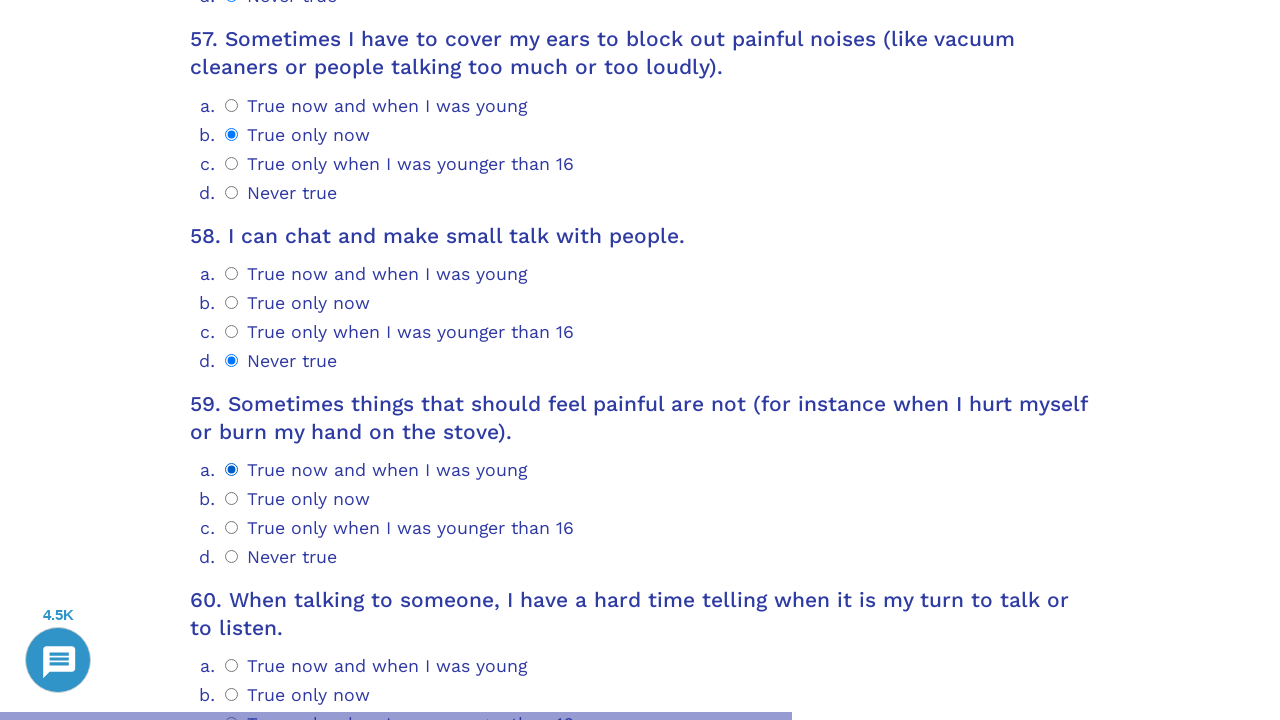

Scrolled question 60 into view
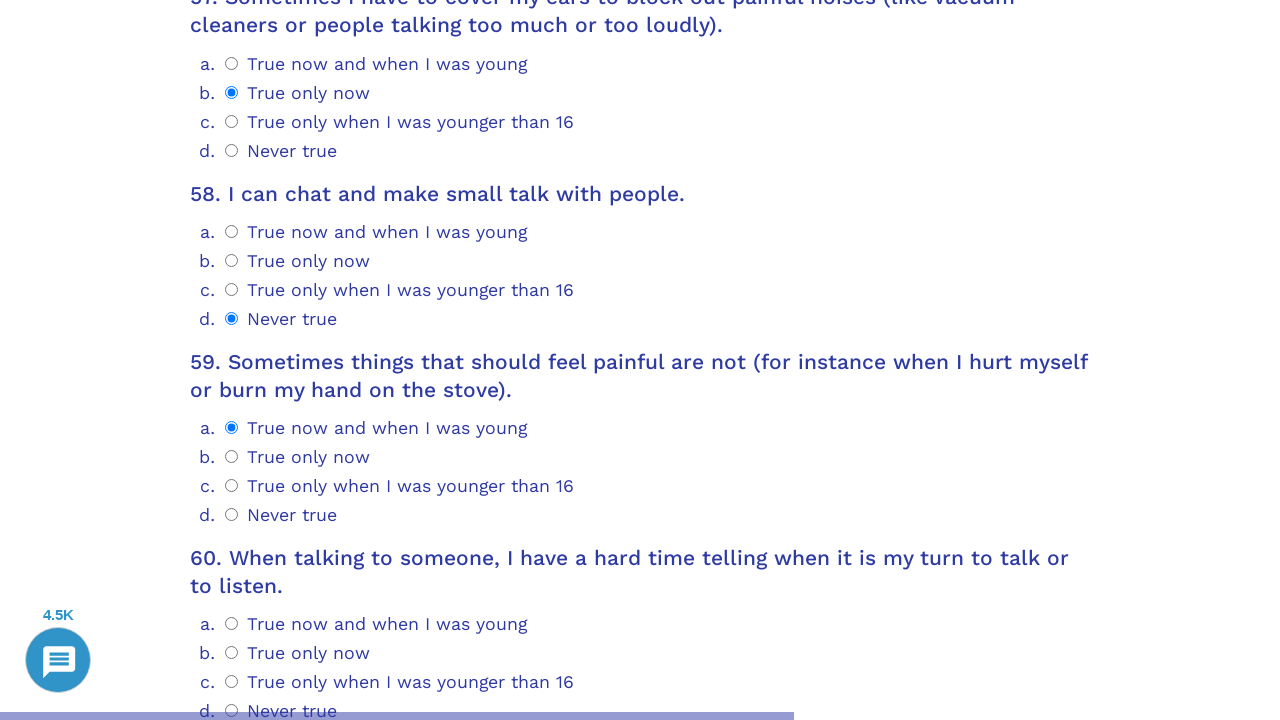

Selected answer option 0 for question 60 at (232, 624) on .psychometrics-items-container.item-60 >> .psychometrics-option-radio >> nth=0
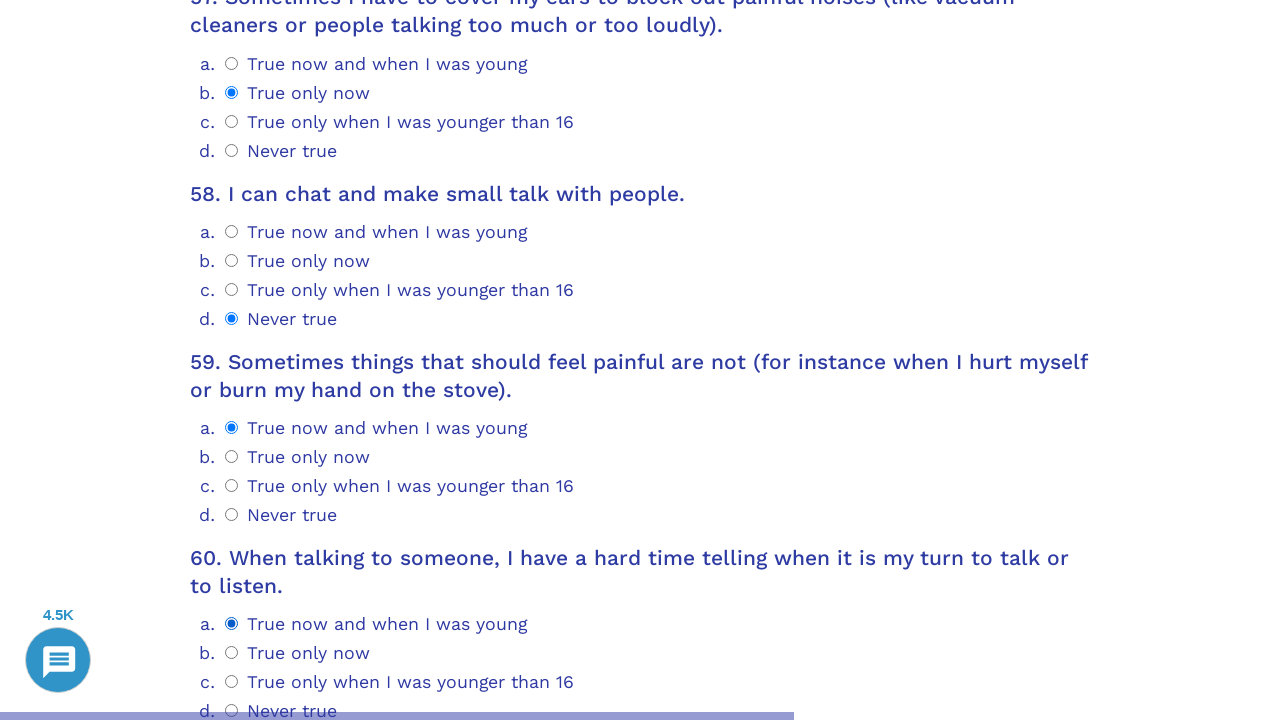

Question 61 loaded and selector ready
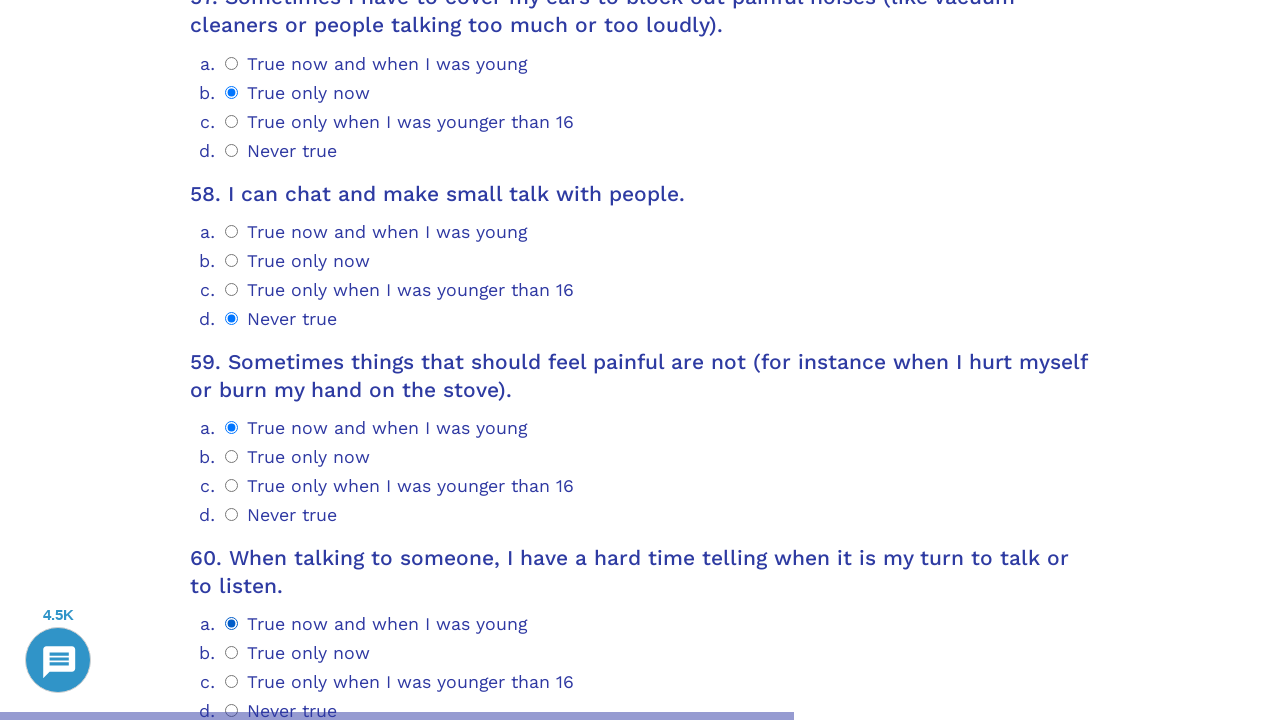

Scrolled question 61 into view
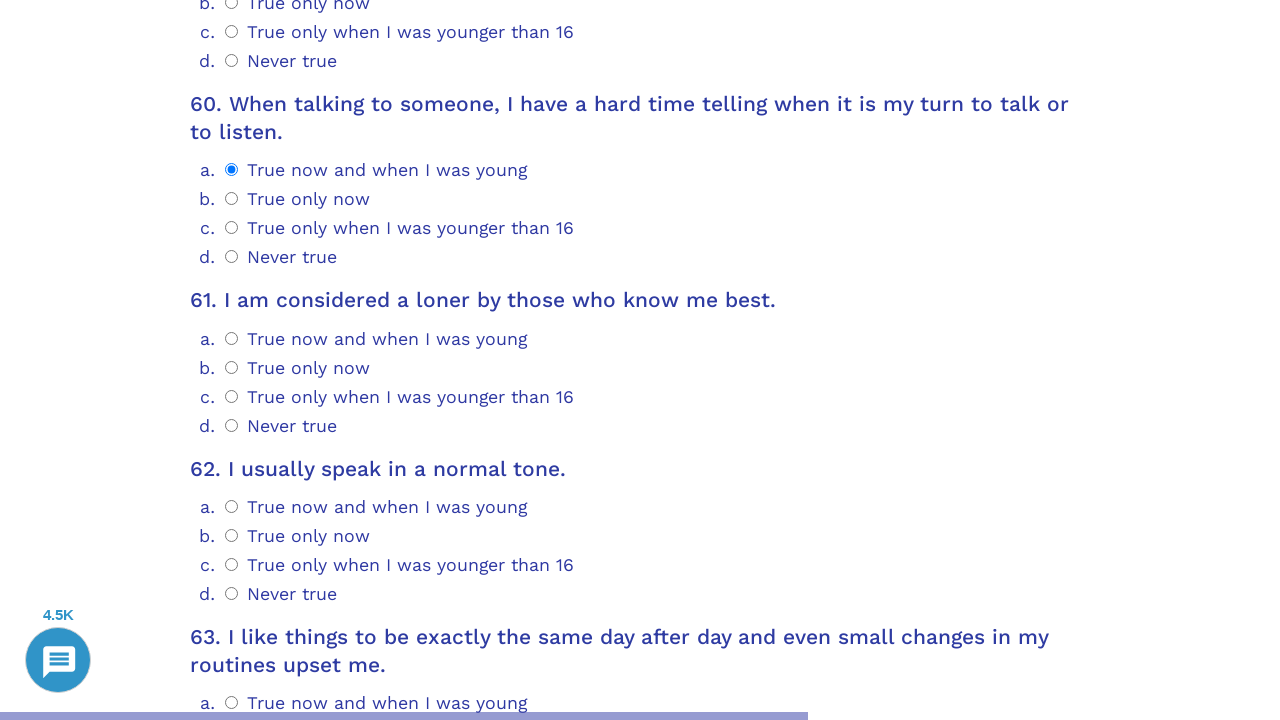

Selected answer option 3 for question 61 at (232, 425) on .psychometrics-items-container.item-61 >> .psychometrics-option-radio >> nth=3
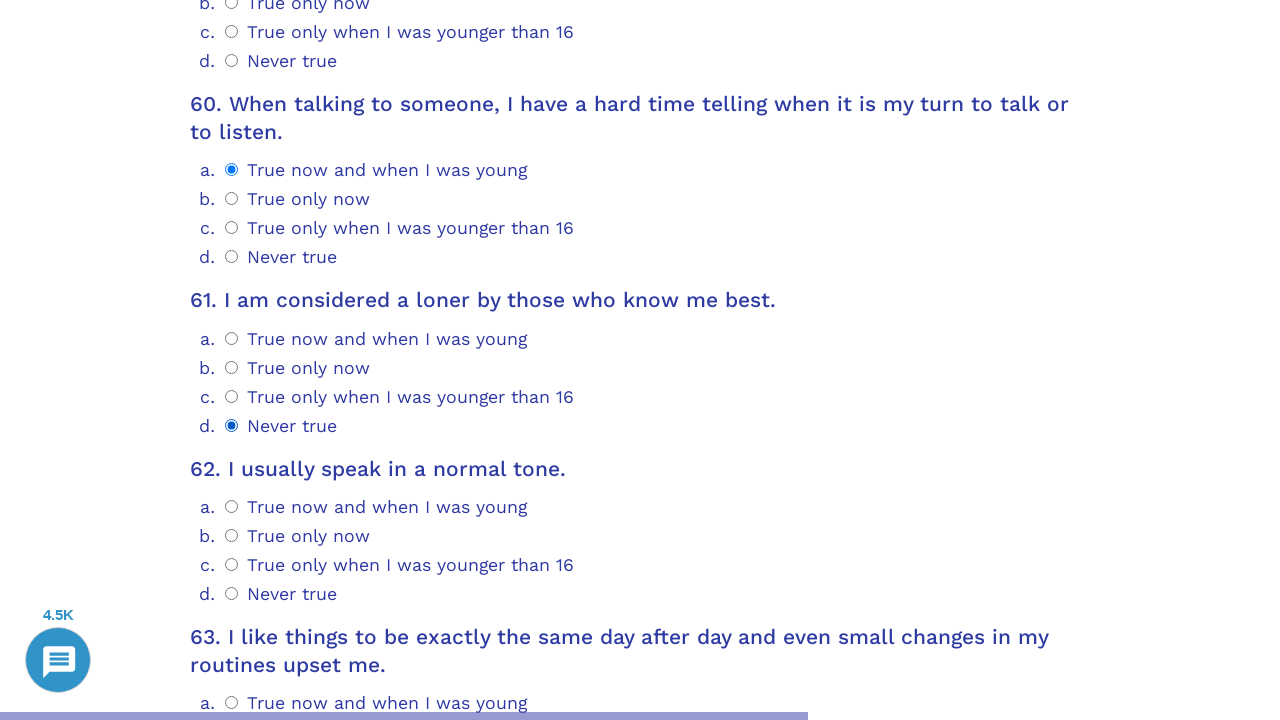

Question 62 loaded and selector ready
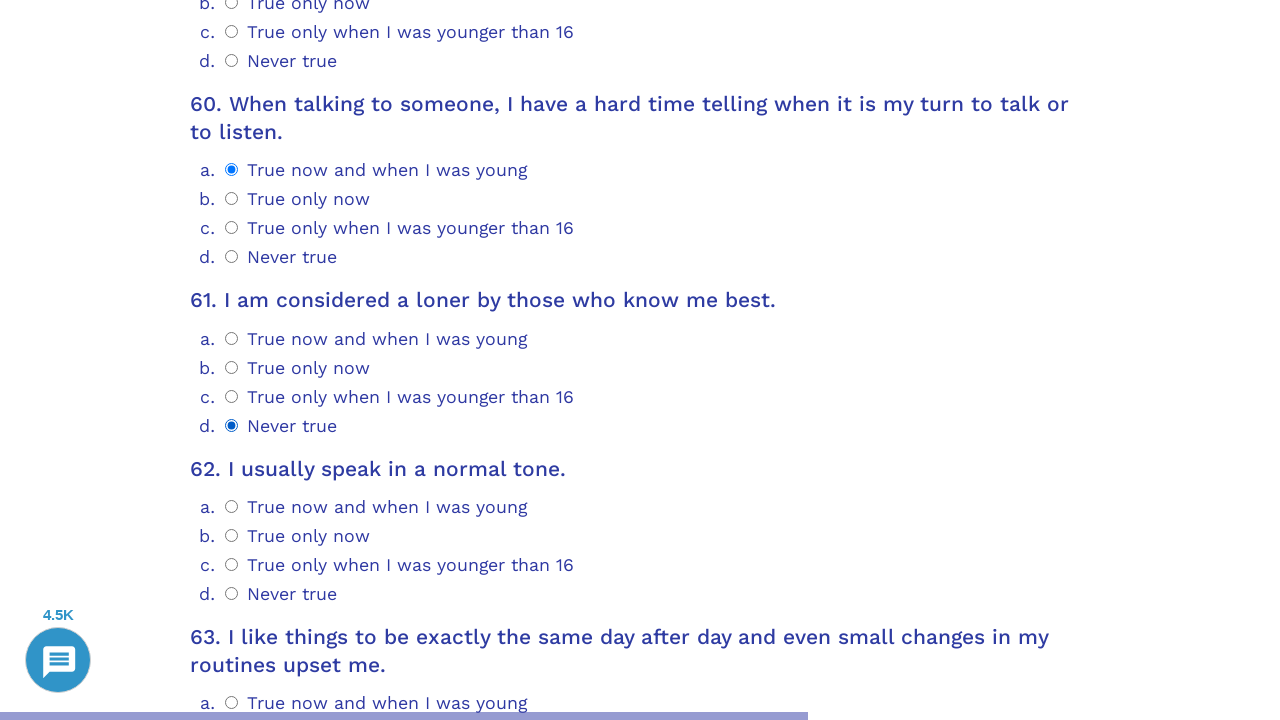

Scrolled question 62 into view
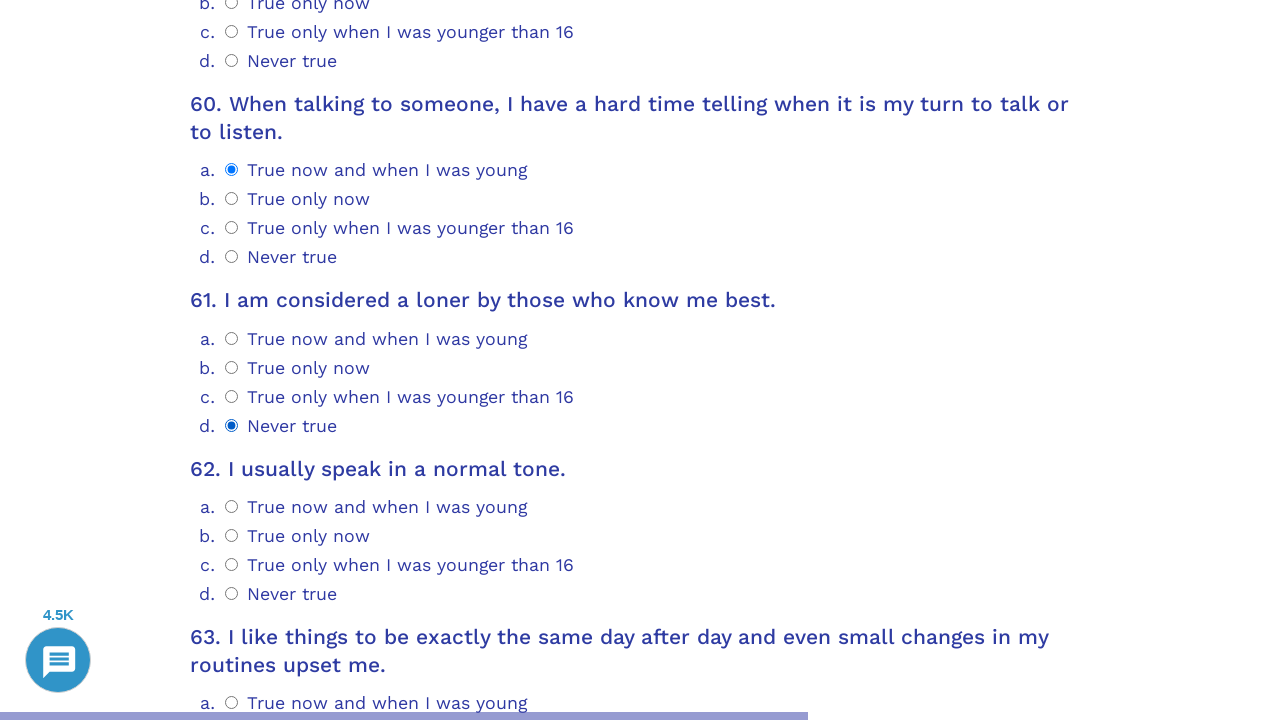

Selected answer option 0 for question 62 at (232, 506) on .psychometrics-items-container.item-62 >> .psychometrics-option-radio >> nth=0
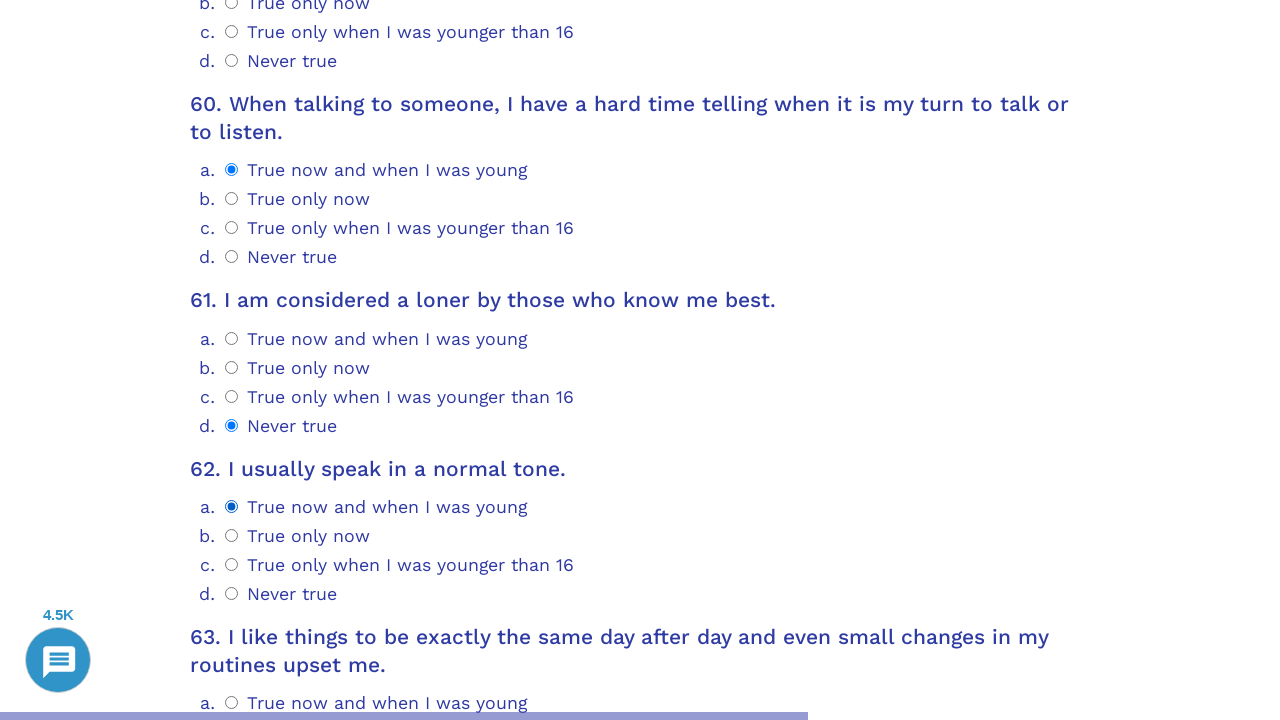

Question 63 loaded and selector ready
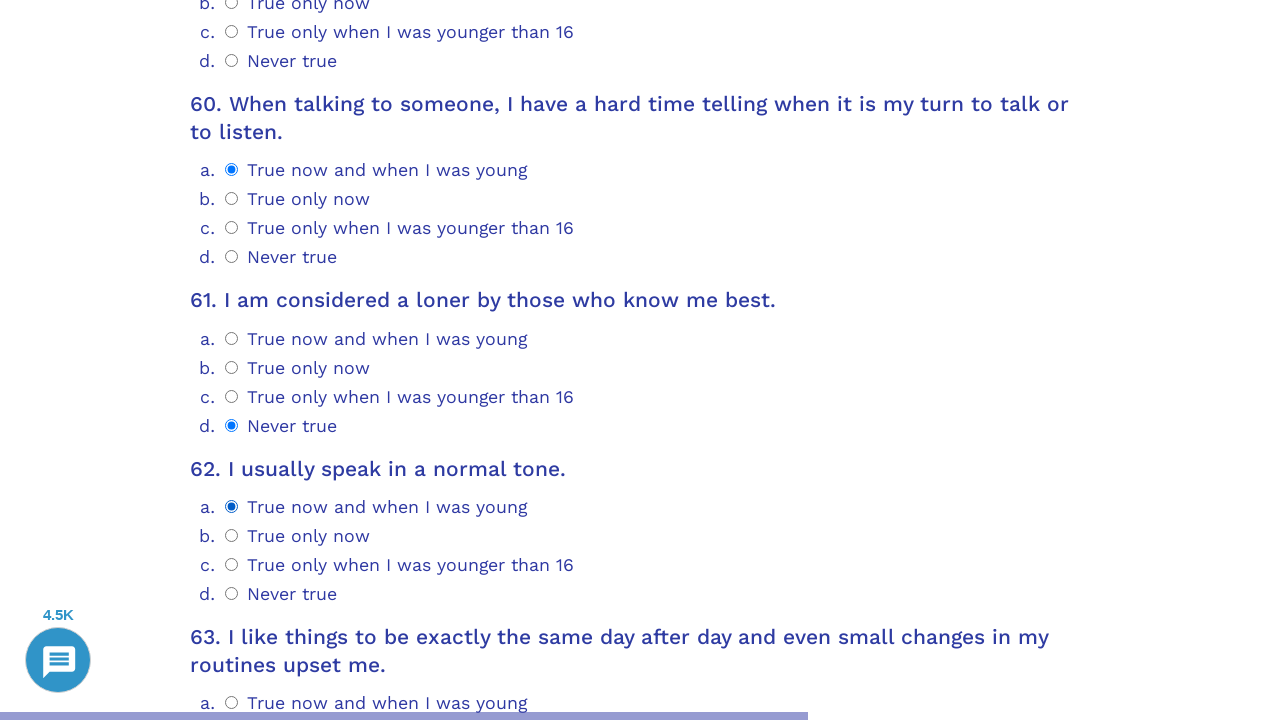

Scrolled question 63 into view
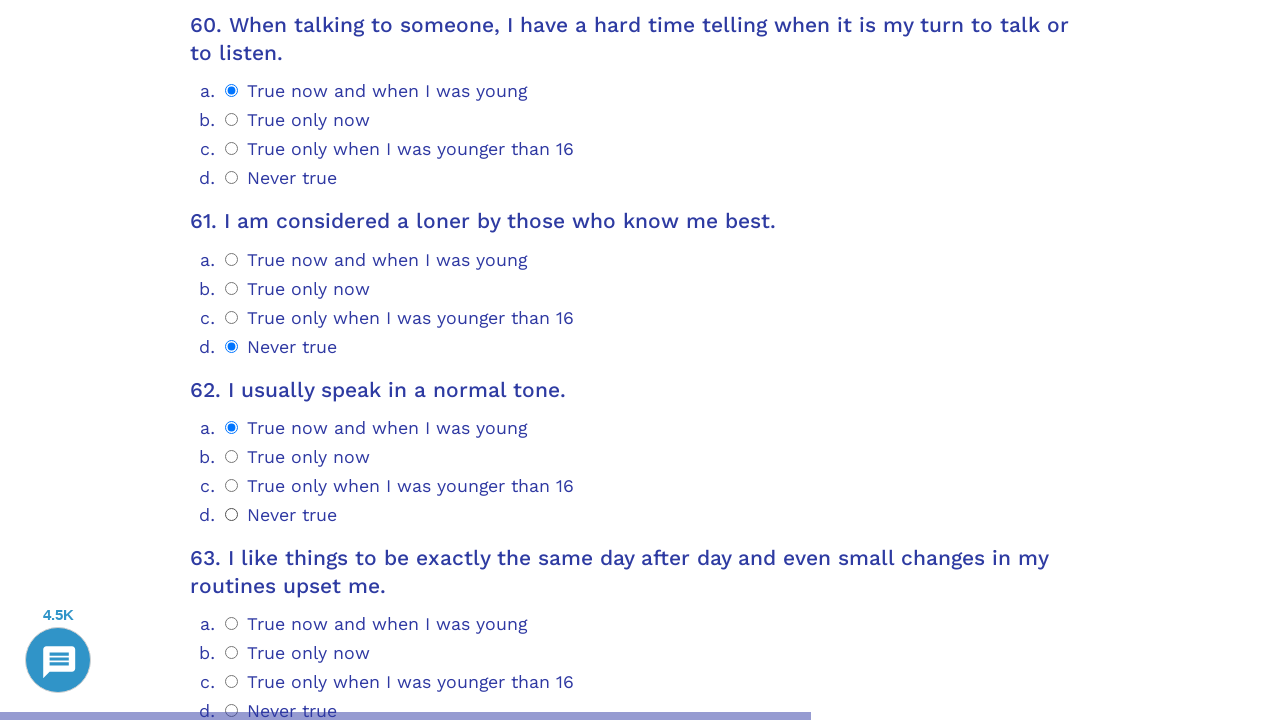

Selected answer option 3 for question 63 at (232, 711) on .psychometrics-items-container.item-63 >> .psychometrics-option-radio >> nth=3
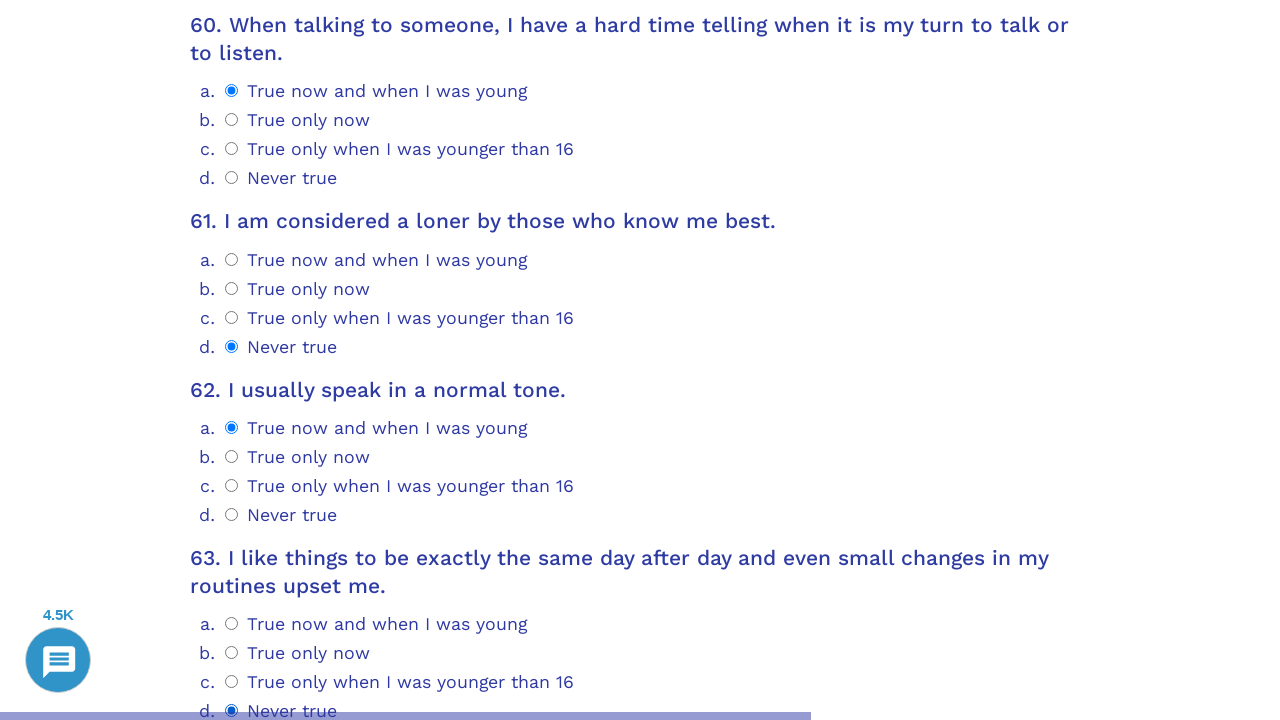

Question 64 loaded and selector ready
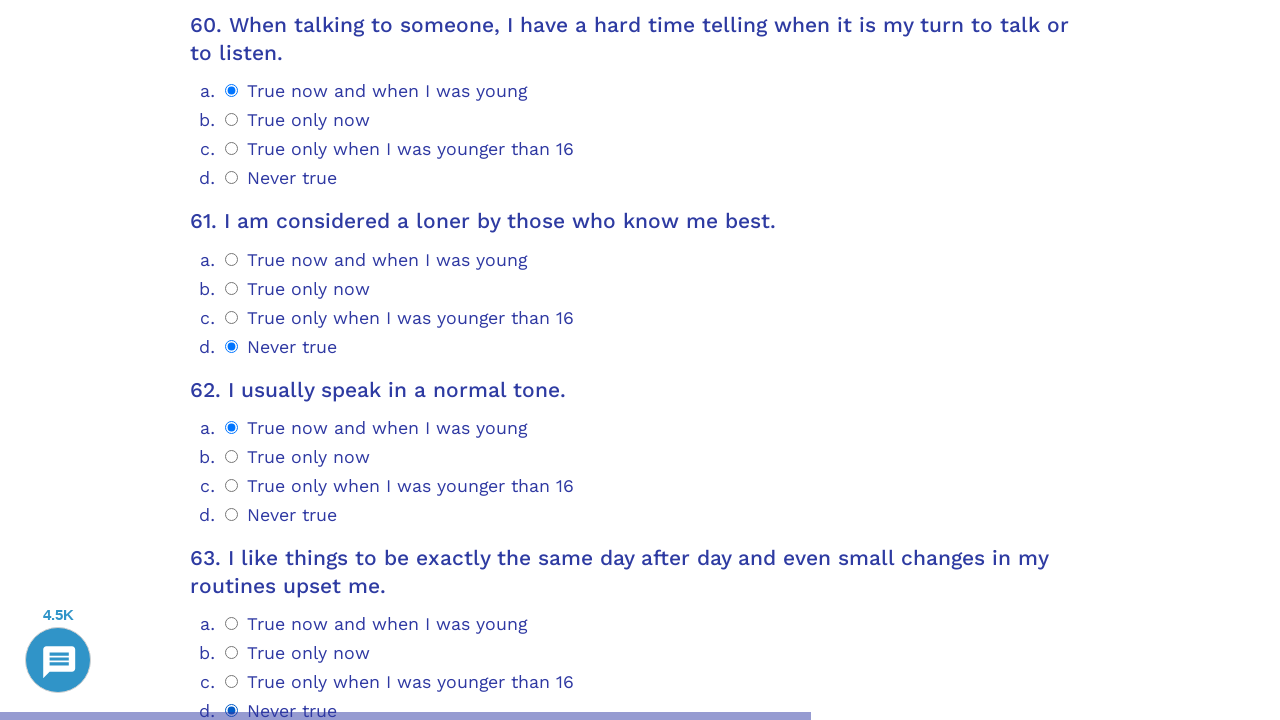

Scrolled question 64 into view
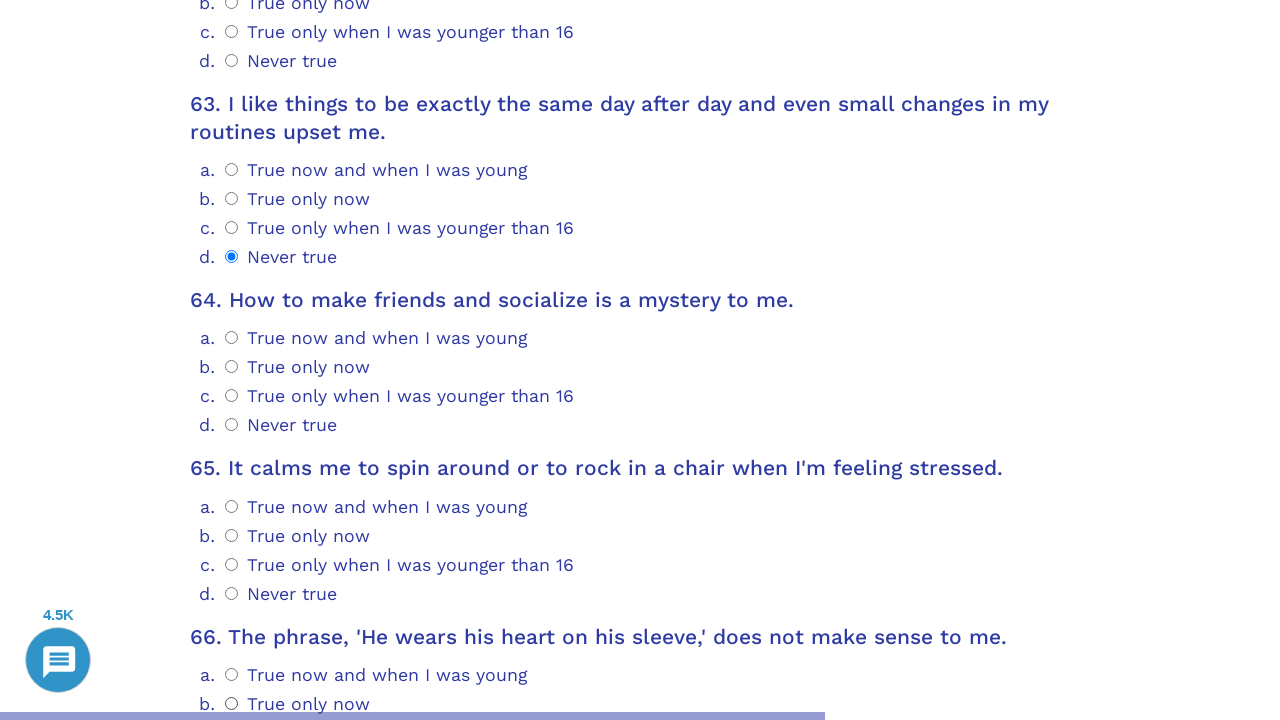

Selected answer option 0 for question 64 at (232, 338) on .psychometrics-items-container.item-64 >> .psychometrics-option-radio >> nth=0
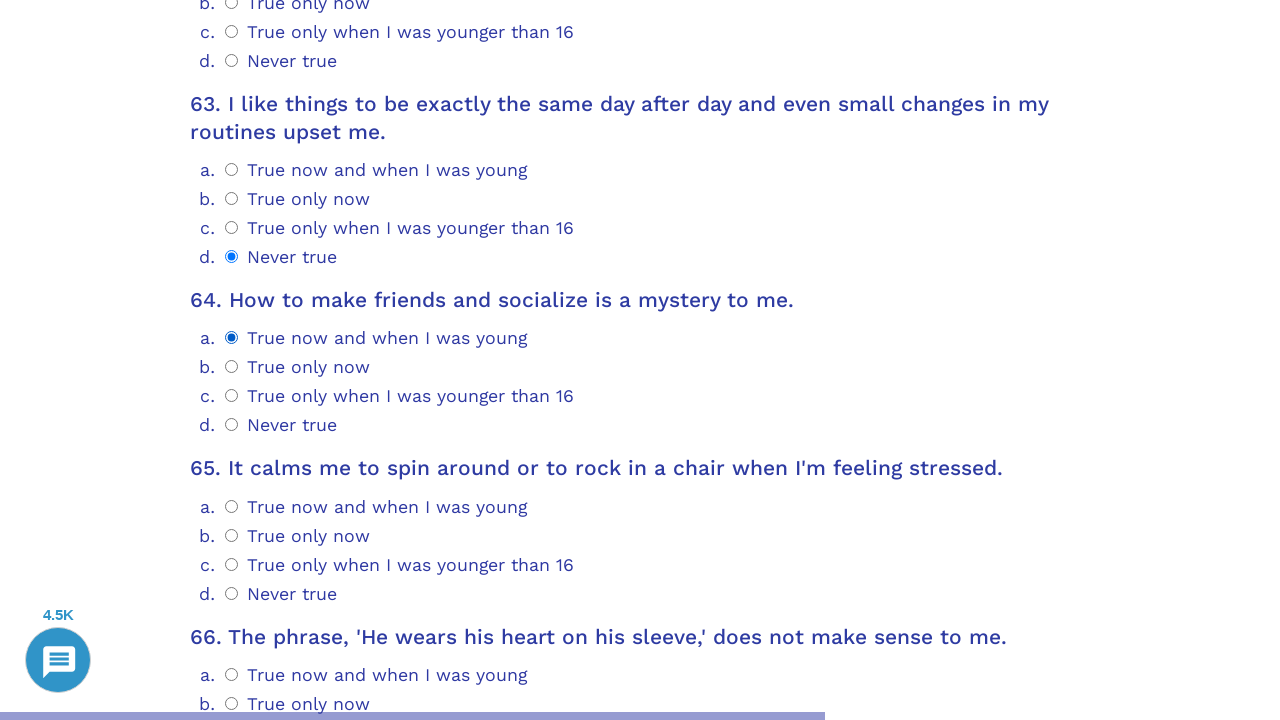

Question 65 loaded and selector ready
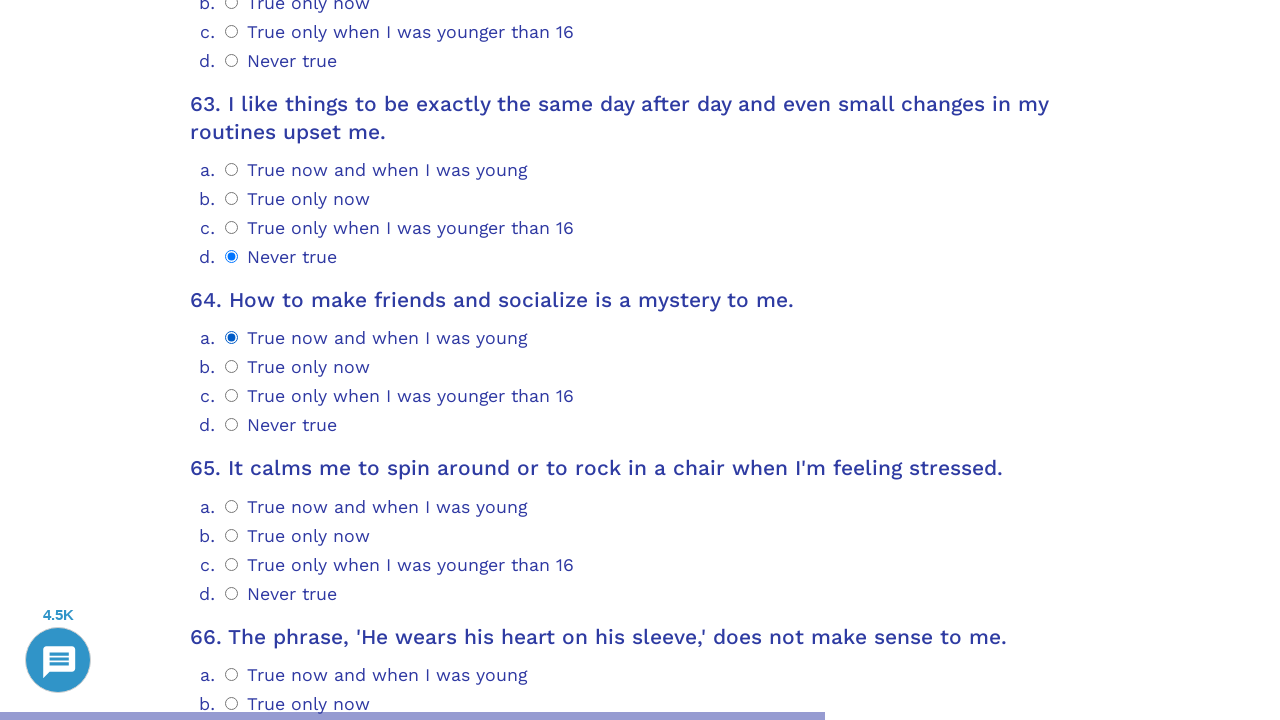

Scrolled question 65 into view
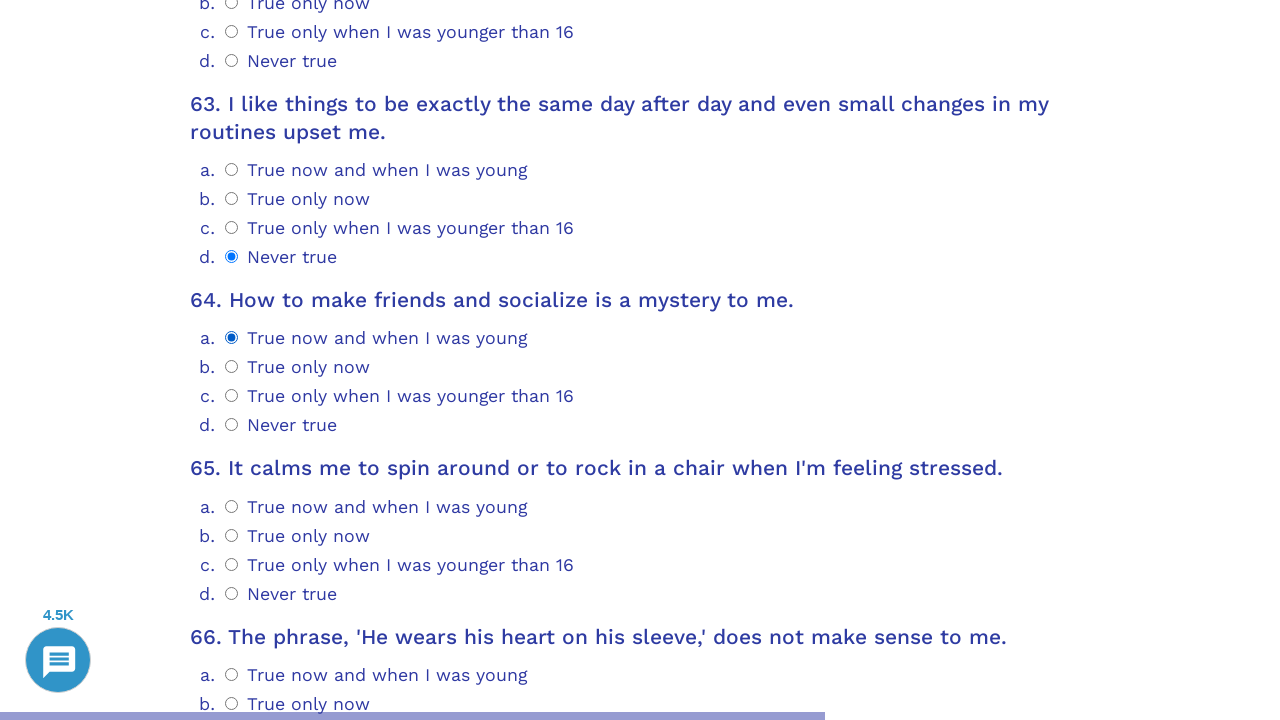

Selected answer option 0 for question 65 at (232, 506) on .psychometrics-items-container.item-65 >> .psychometrics-option-radio >> nth=0
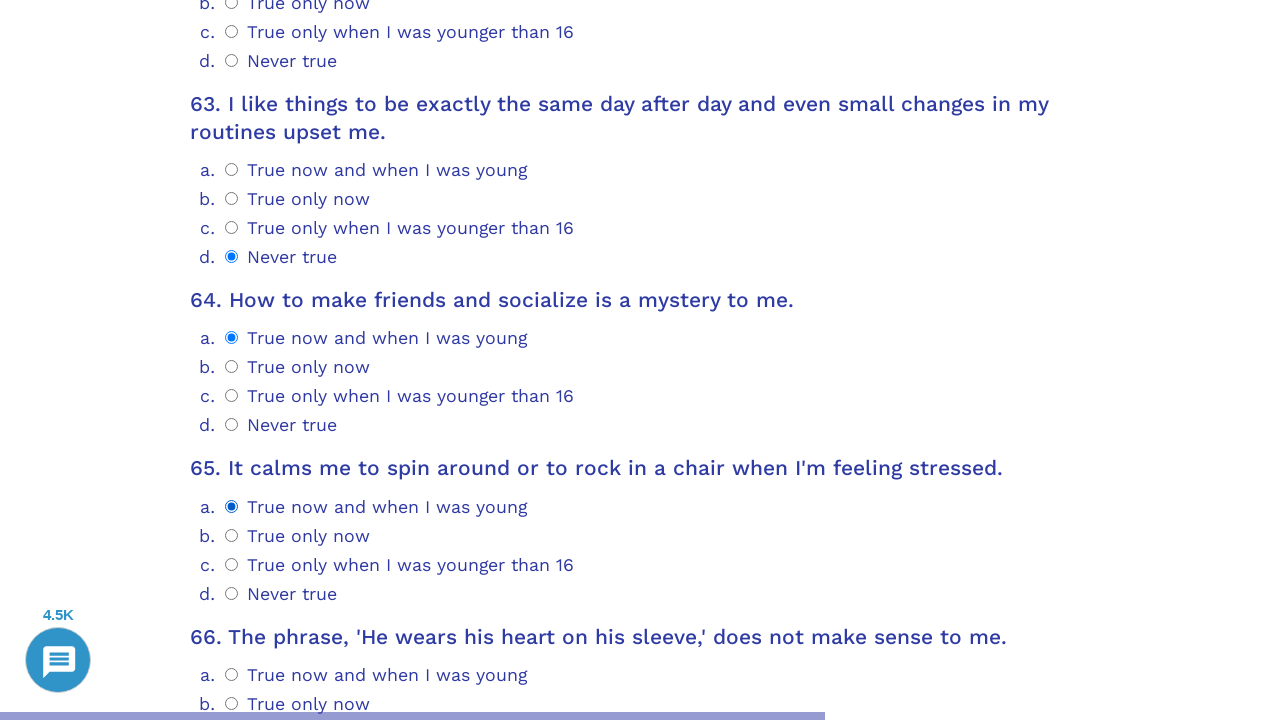

Question 66 loaded and selector ready
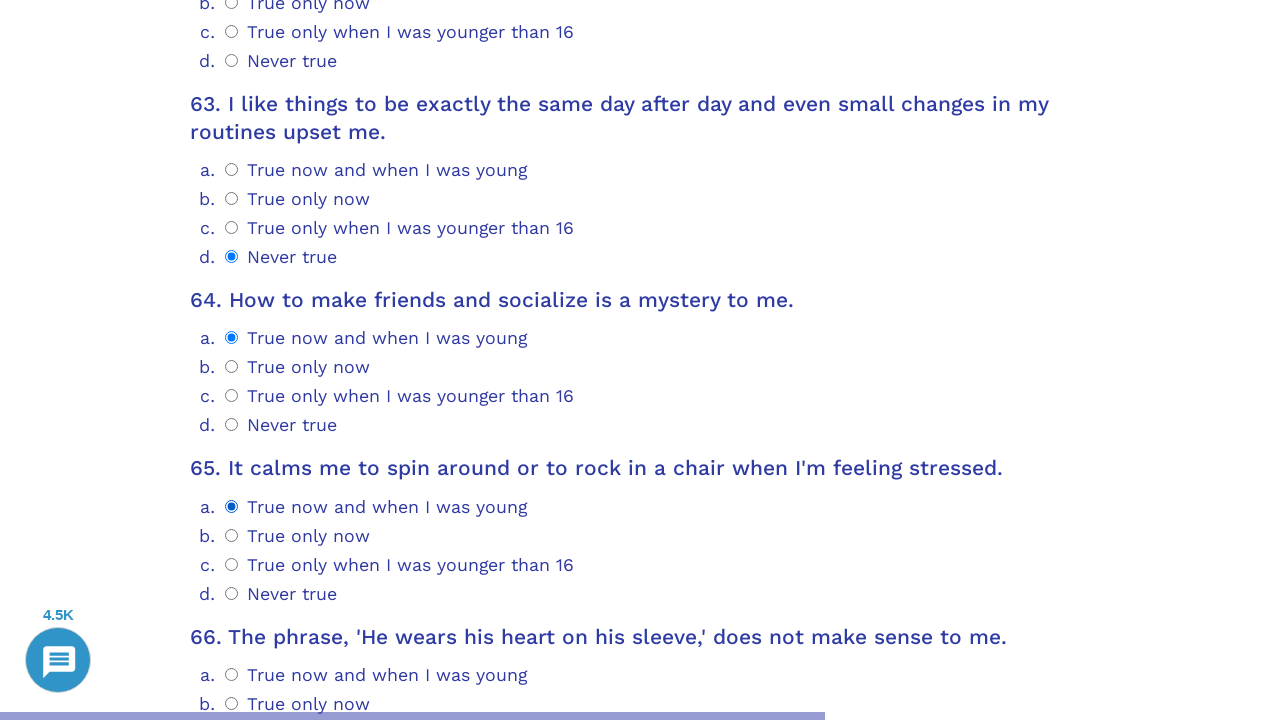

Scrolled question 66 into view
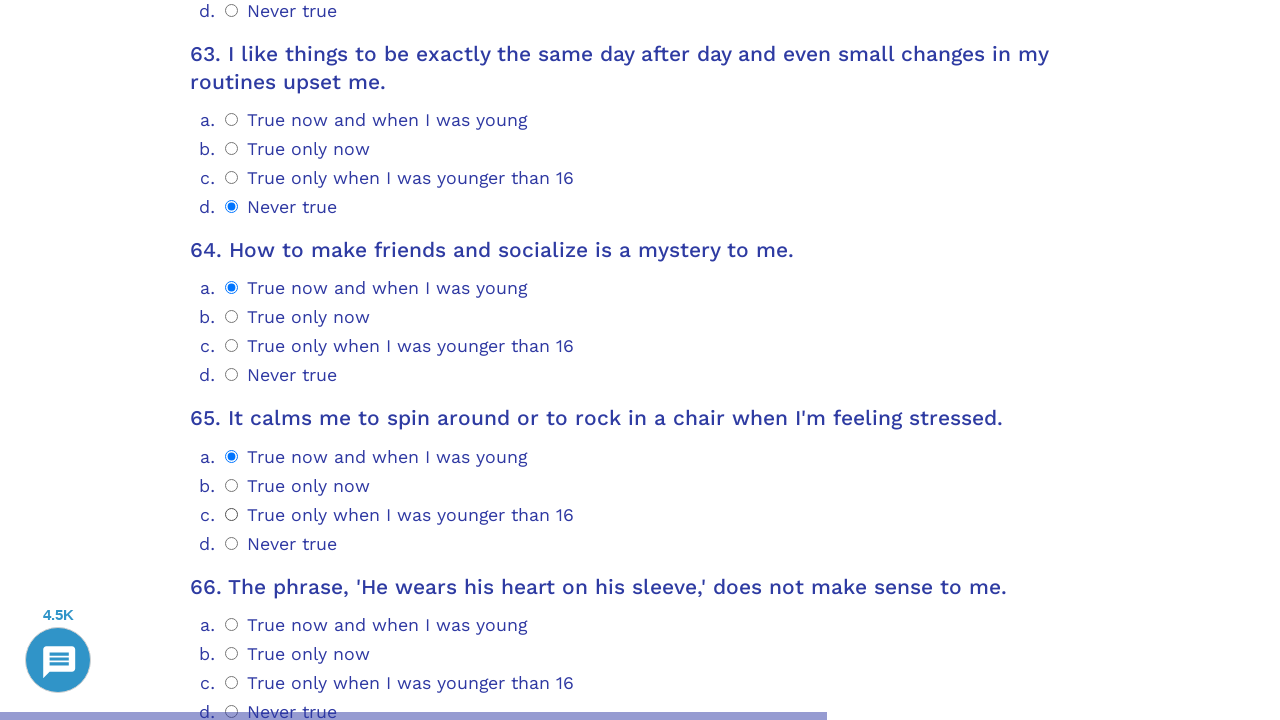

Selected answer option 0 for question 66 at (232, 624) on .psychometrics-items-container.item-66 >> .psychometrics-option-radio >> nth=0
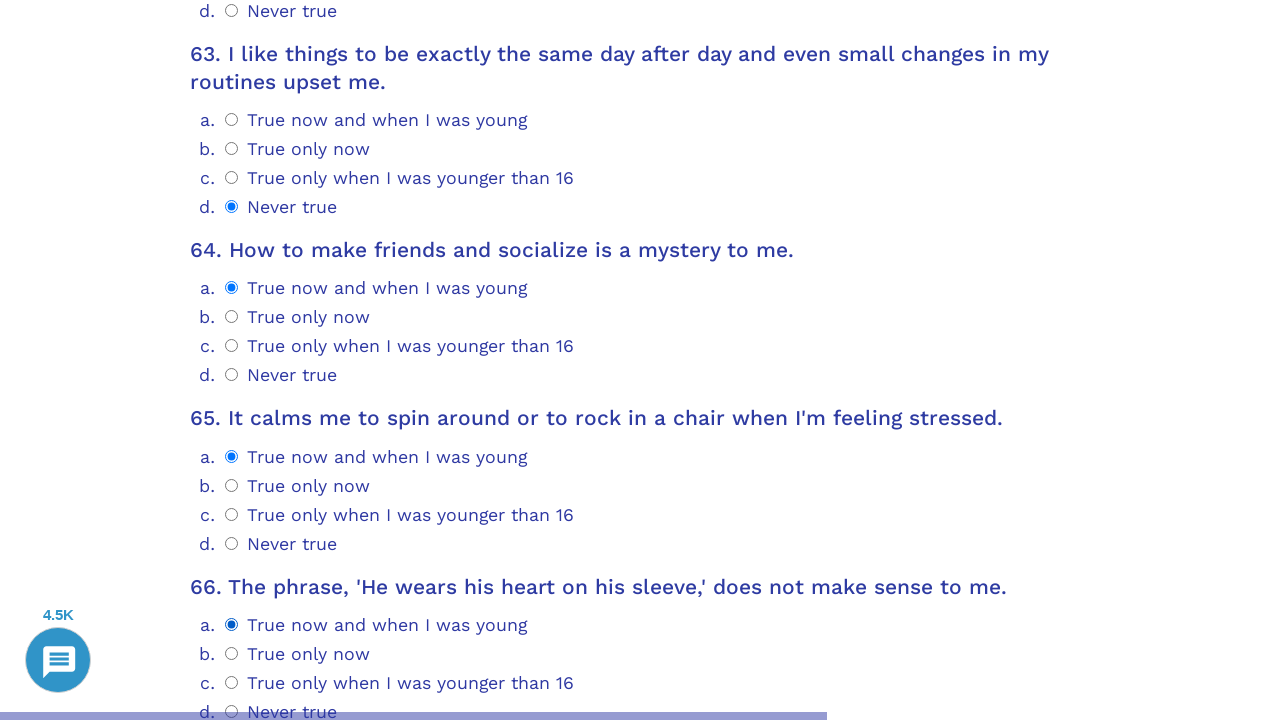

Question 67 loaded and selector ready
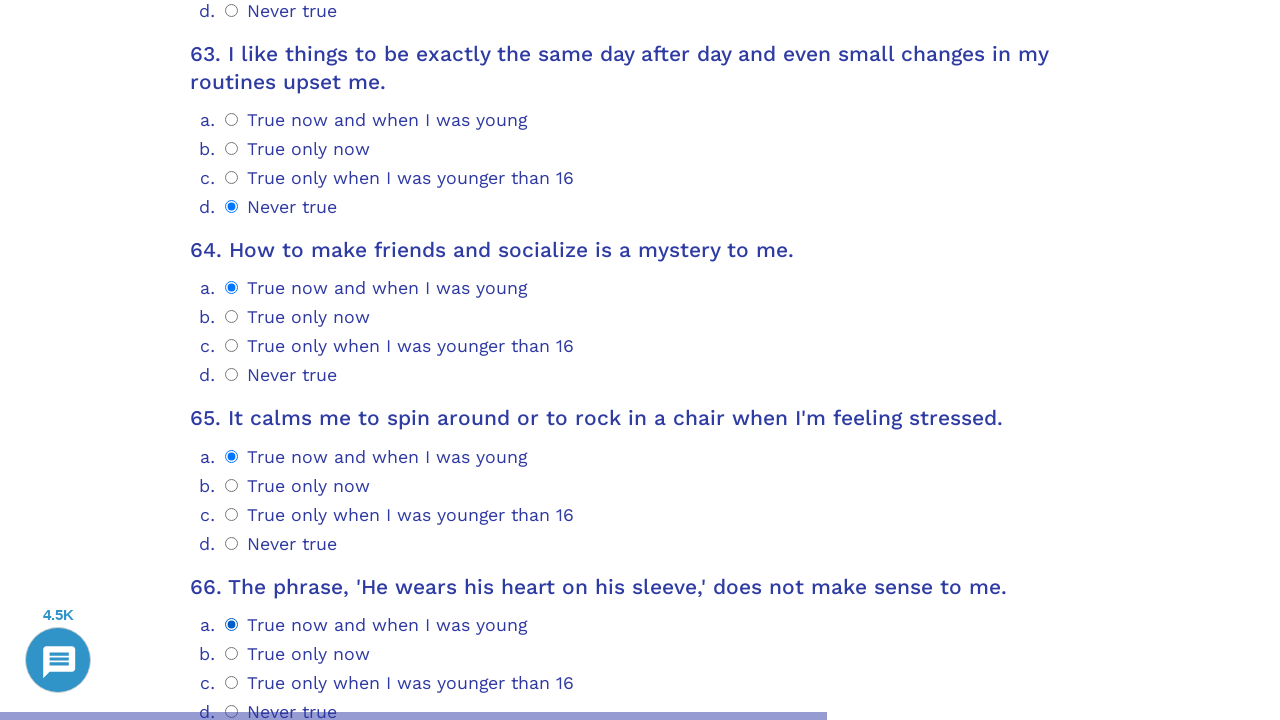

Scrolled question 67 into view
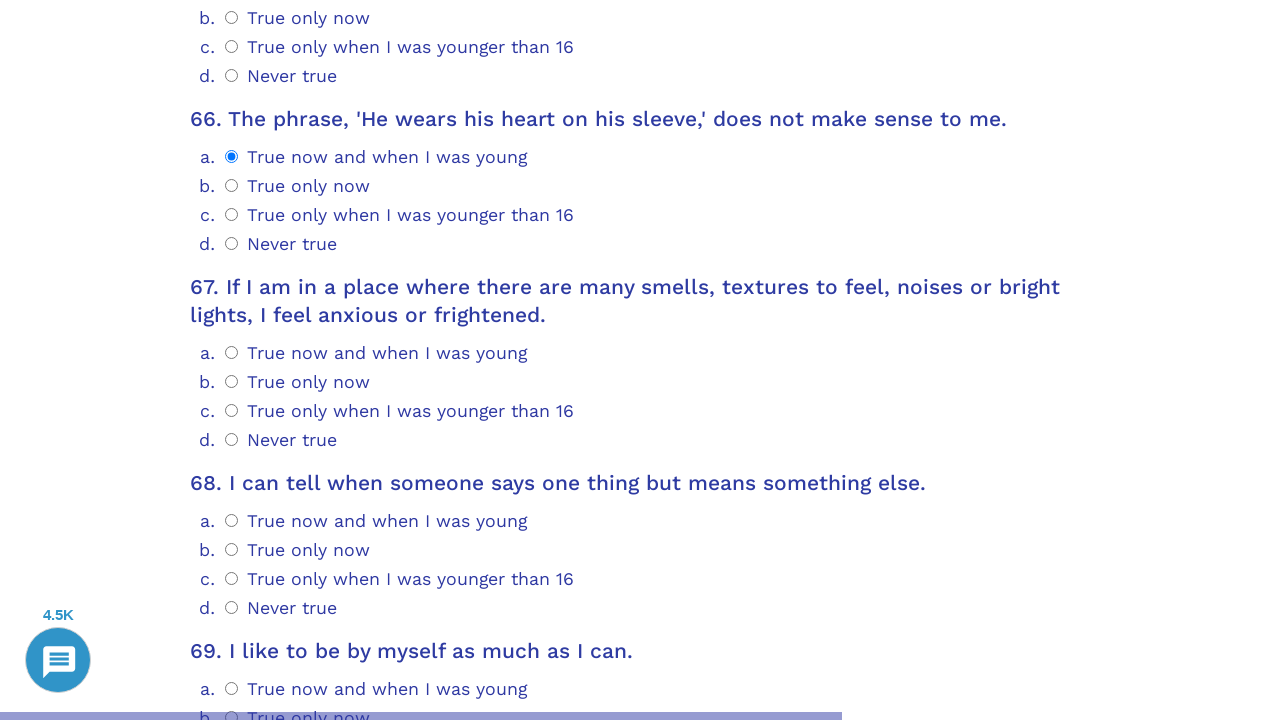

Selected answer option 3 for question 67 at (232, 439) on .psychometrics-items-container.item-67 >> .psychometrics-option-radio >> nth=3
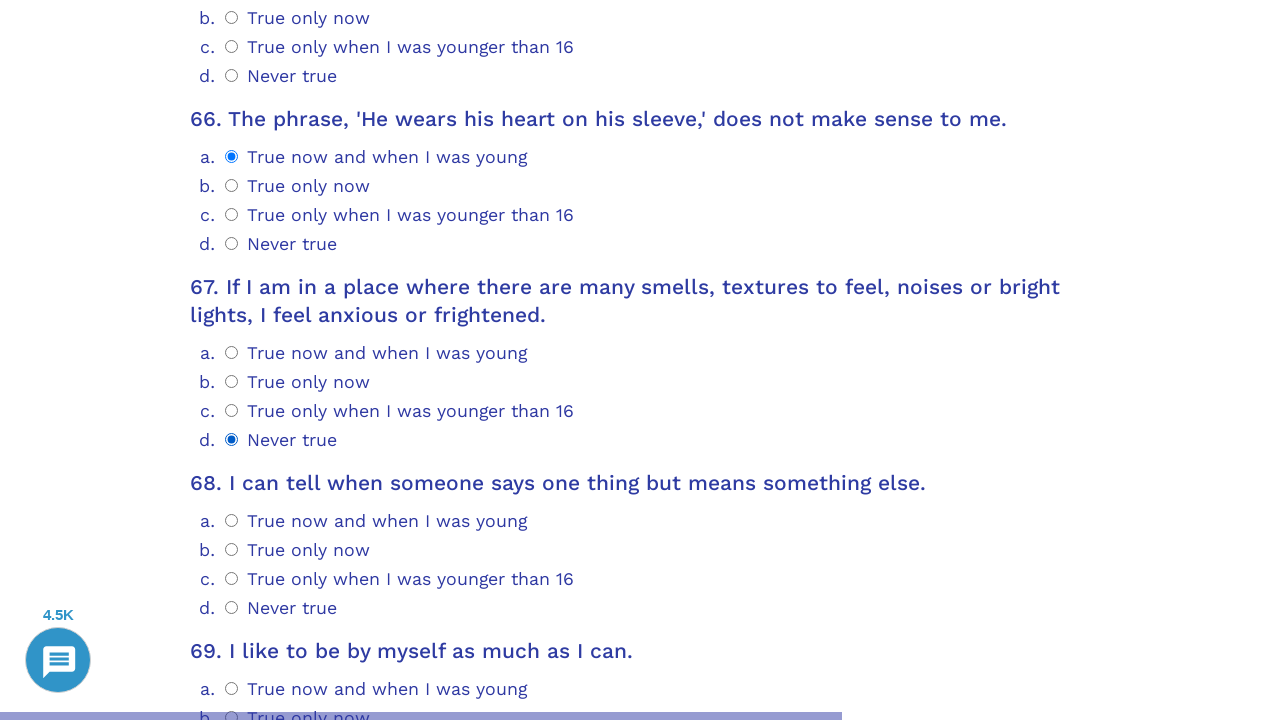

Question 68 loaded and selector ready
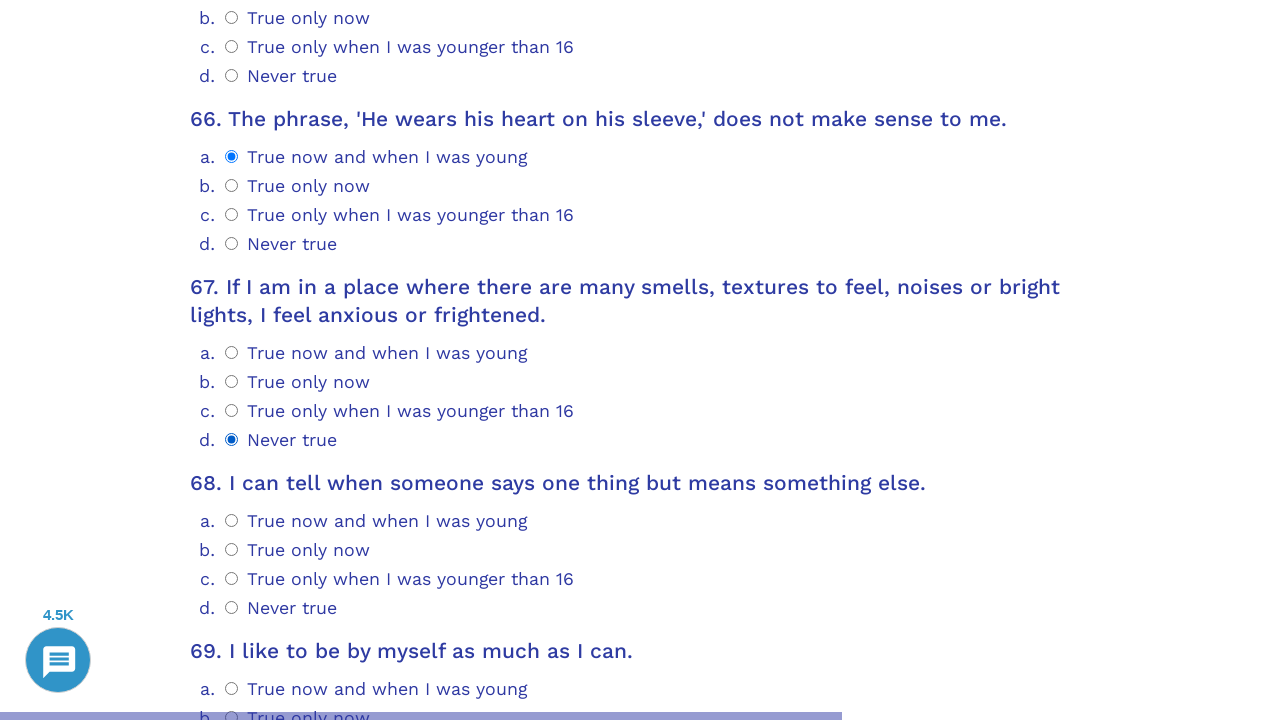

Scrolled question 68 into view
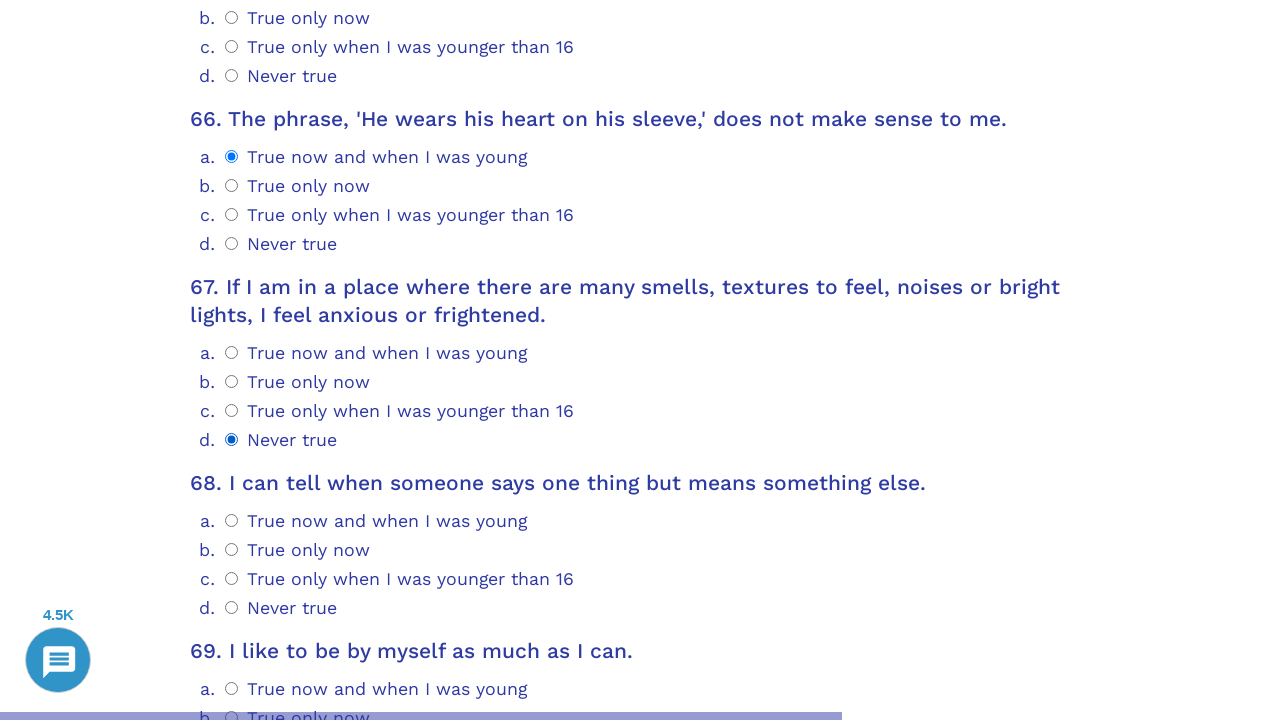

Selected answer option 2 for question 68 at (232, 579) on .psychometrics-items-container.item-68 >> .psychometrics-option-radio >> nth=2
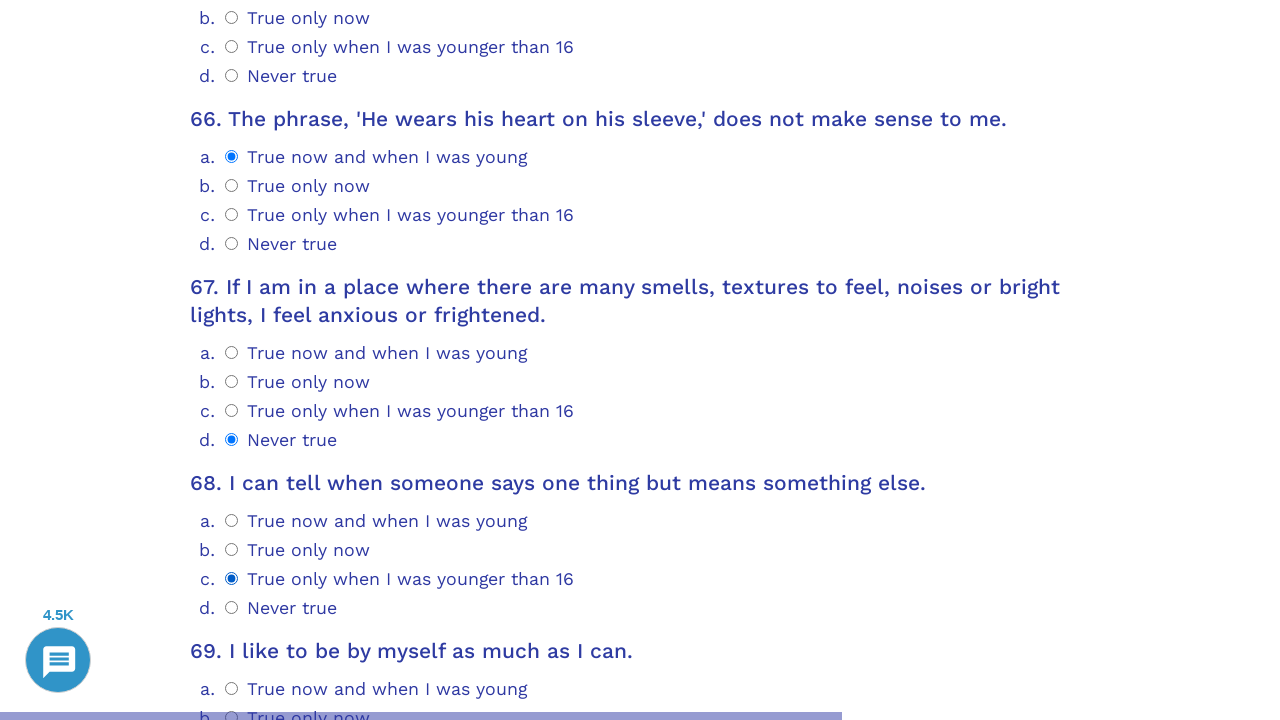

Question 69 loaded and selector ready
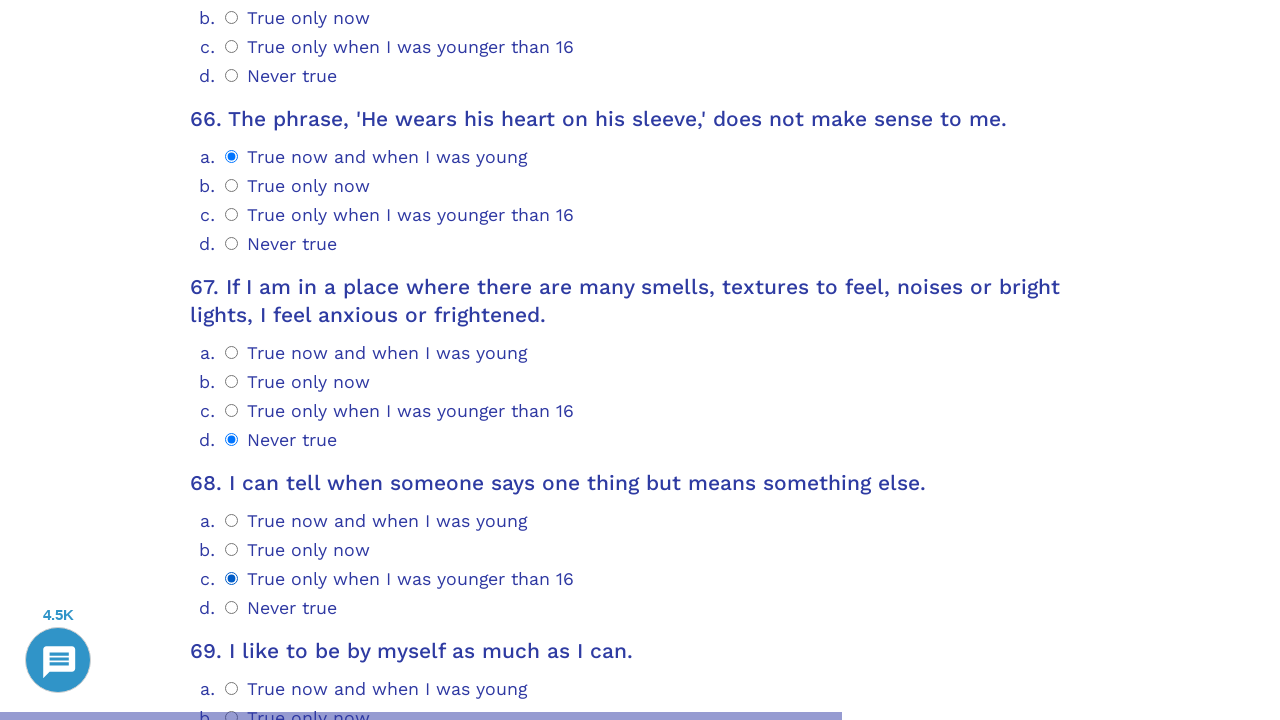

Scrolled question 69 into view
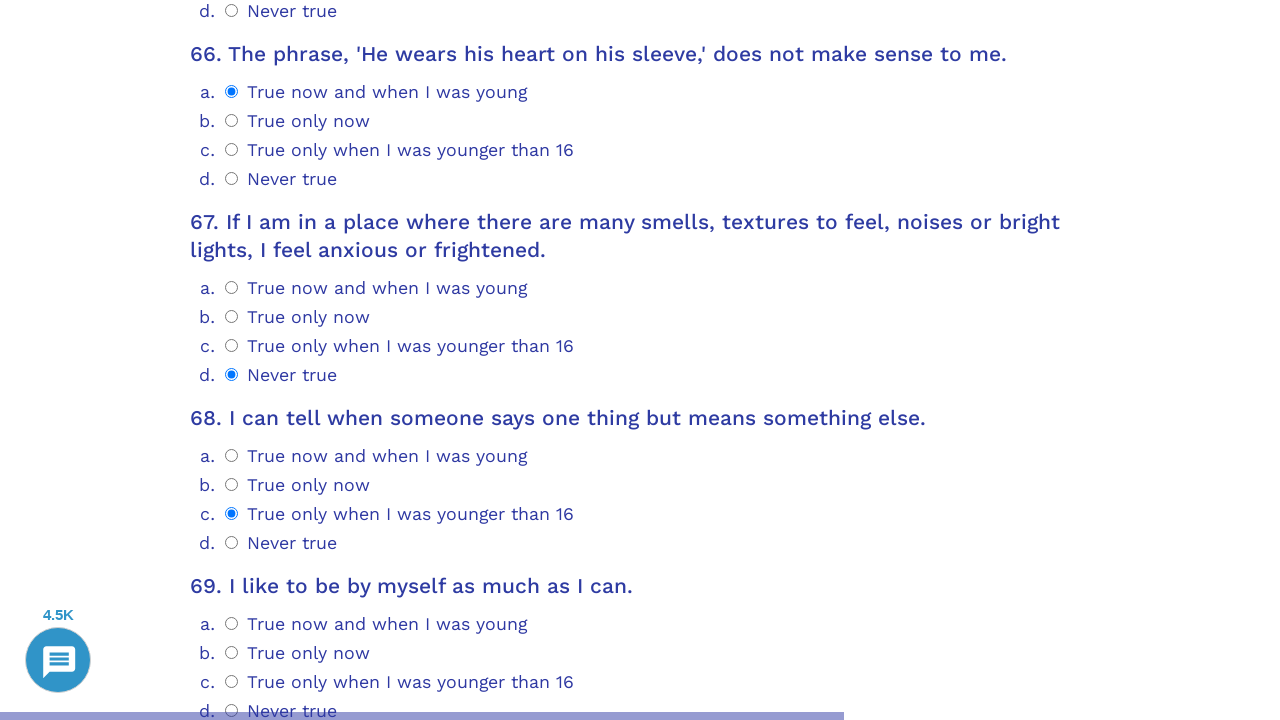

Selected answer option 0 for question 69 at (232, 624) on .psychometrics-items-container.item-69 >> .psychometrics-option-radio >> nth=0
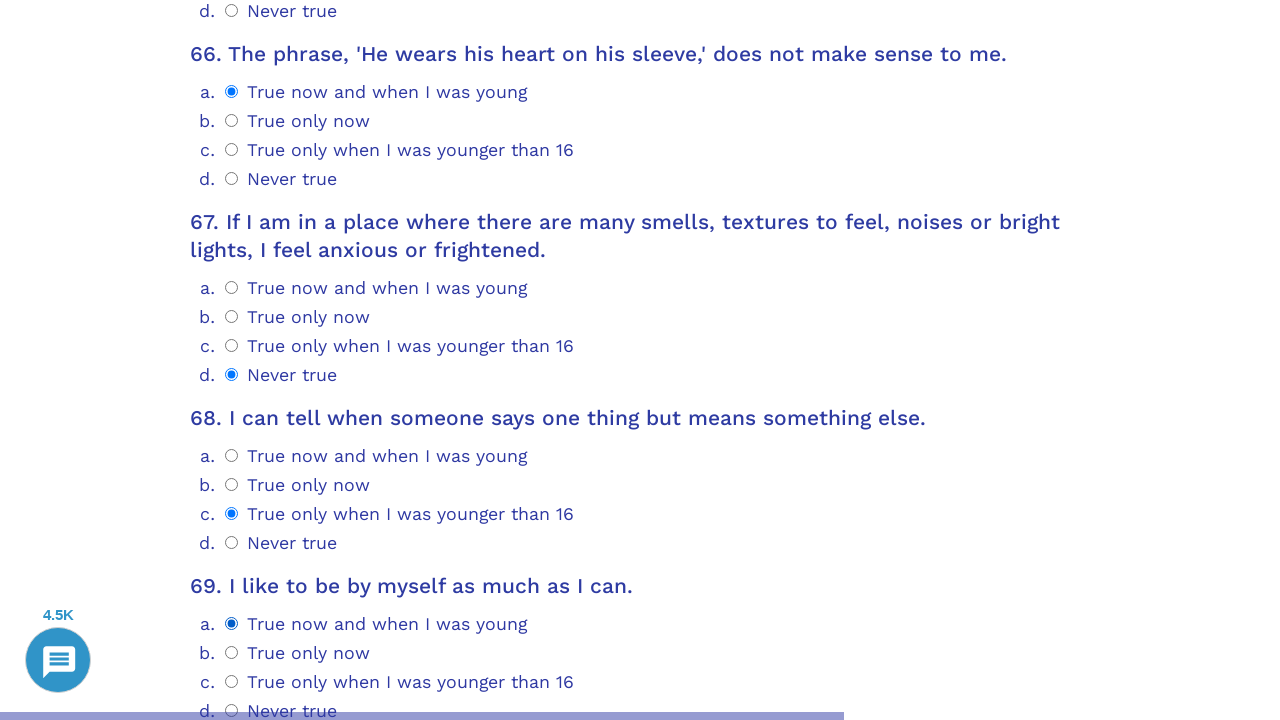

Question 70 loaded and selector ready
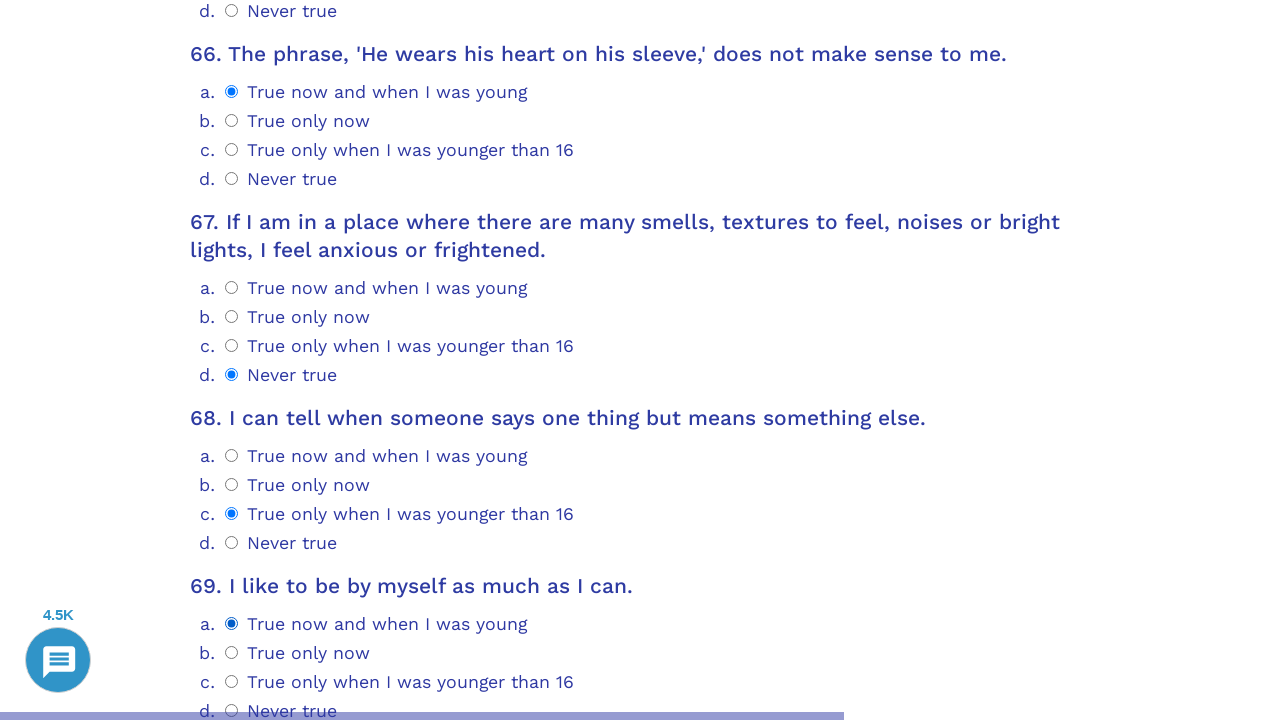

Scrolled question 70 into view
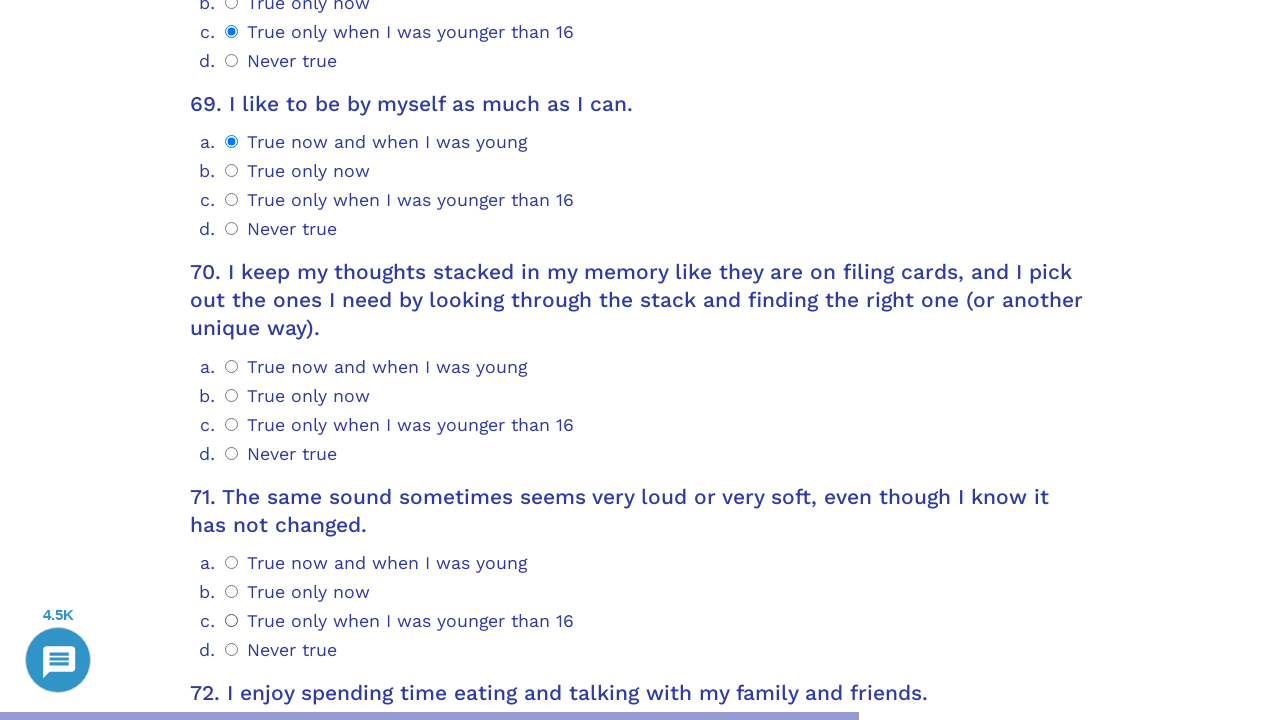

Selected answer option 0 for question 70 at (232, 366) on .psychometrics-items-container.item-70 >> .psychometrics-option-radio >> nth=0
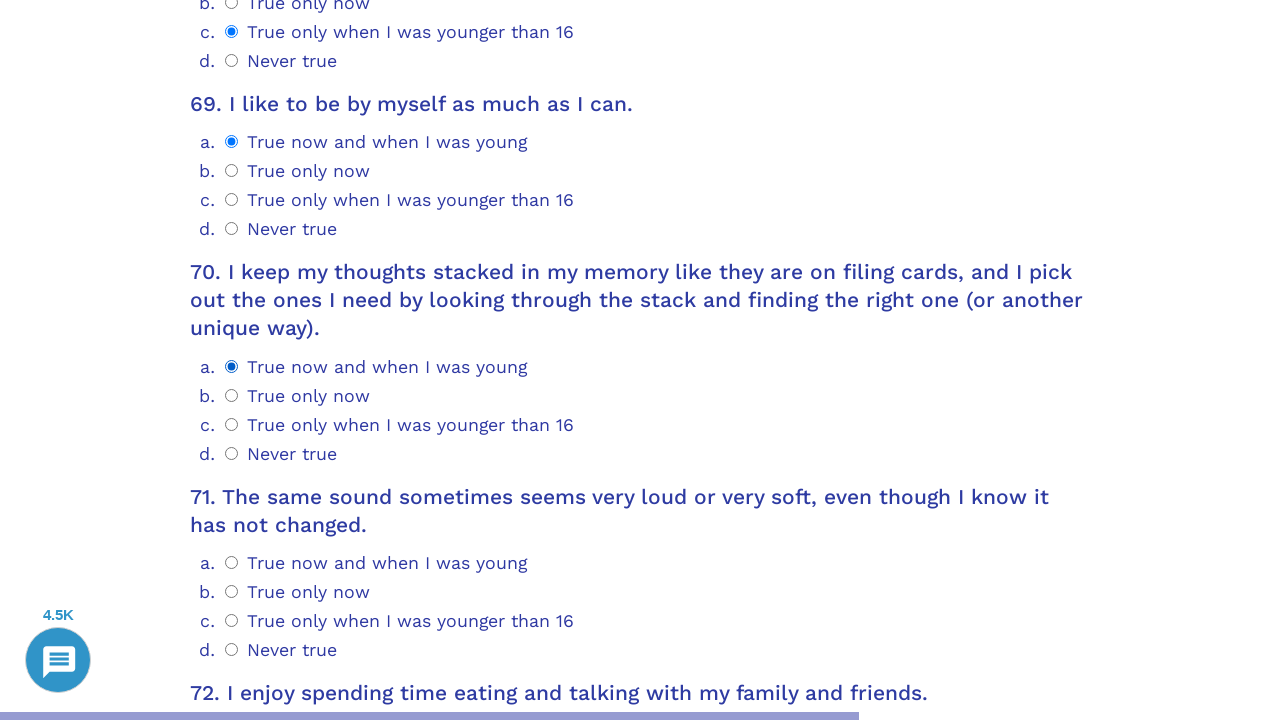

Question 71 loaded and selector ready
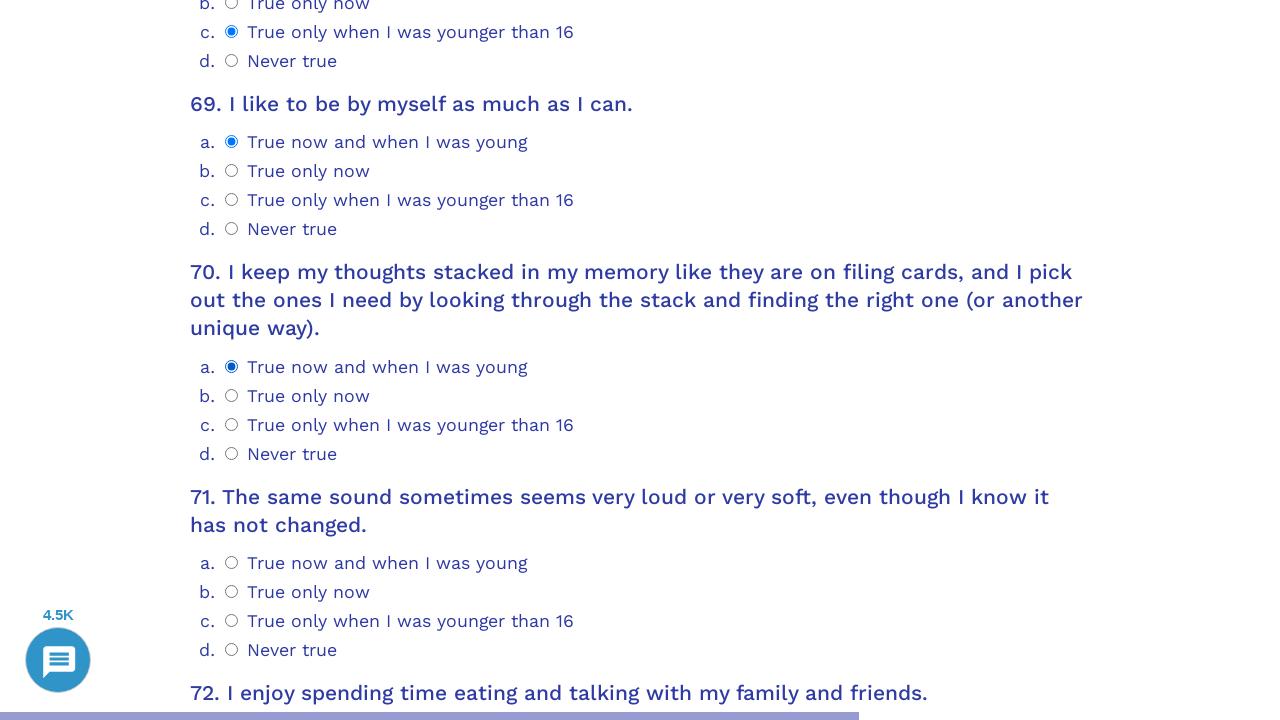

Scrolled question 71 into view
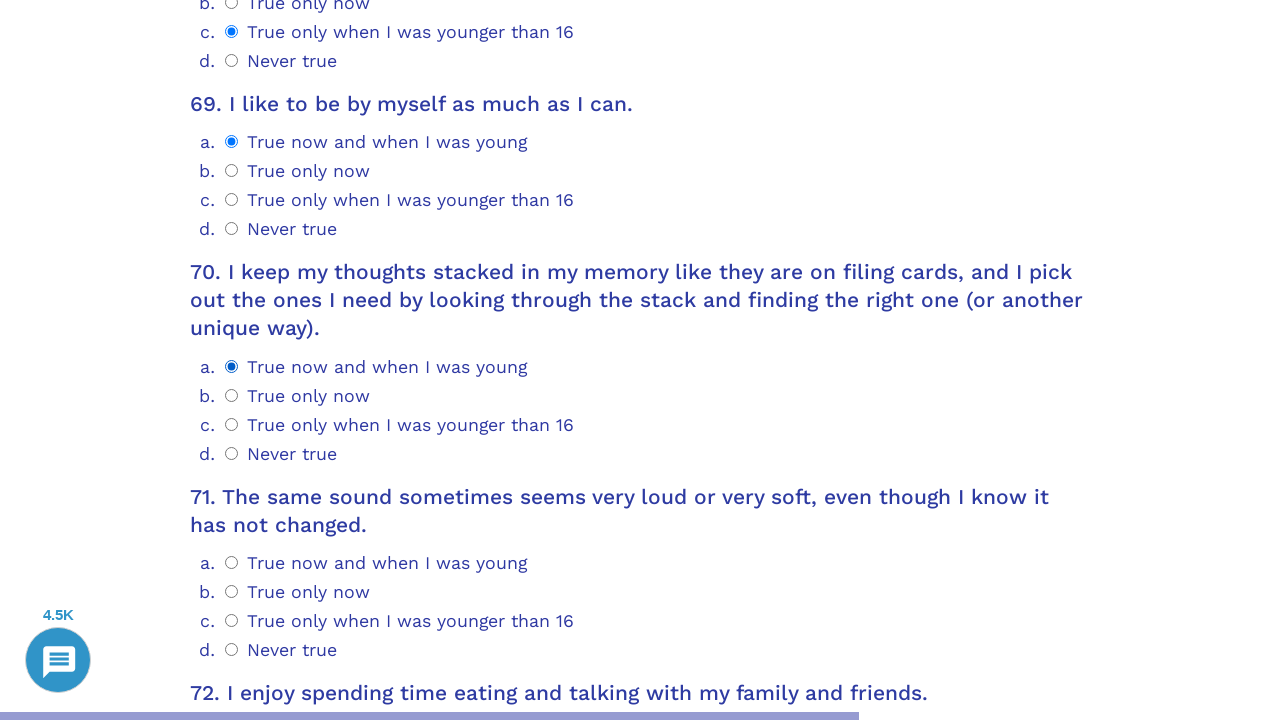

Selected answer option 3 for question 71 at (232, 649) on .psychometrics-items-container.item-71 >> .psychometrics-option-radio >> nth=3
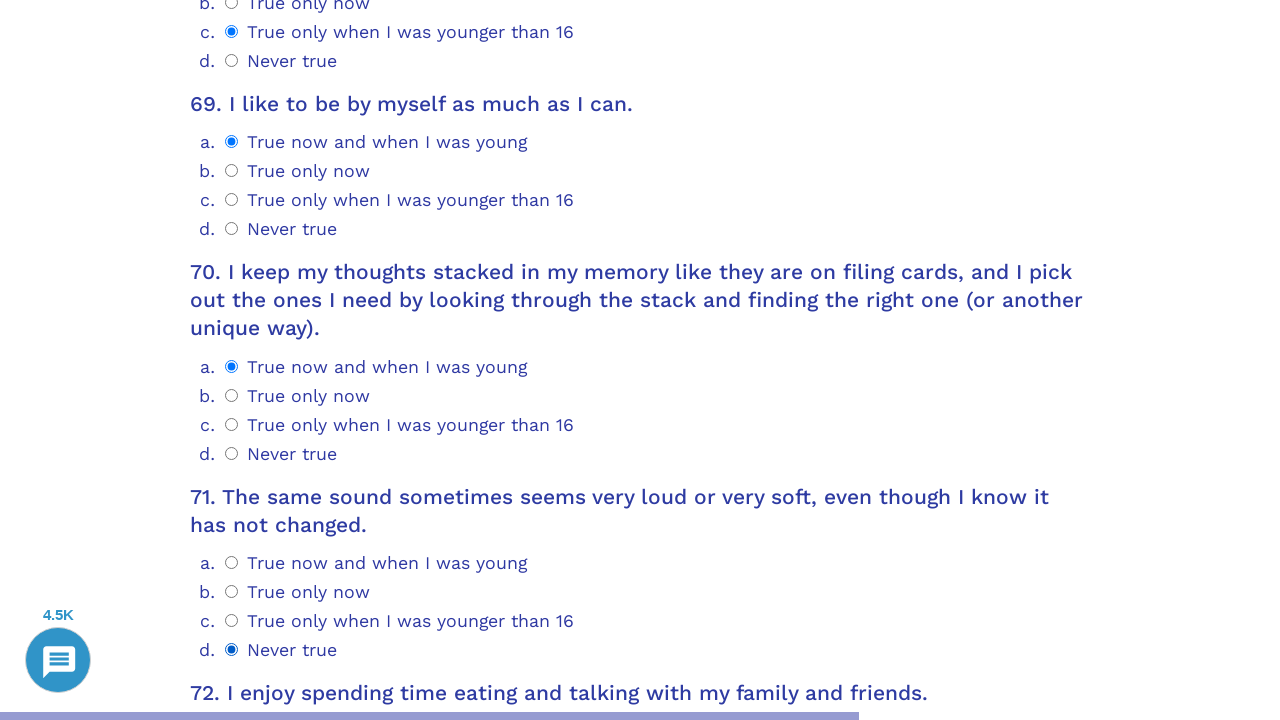

Question 72 loaded and selector ready
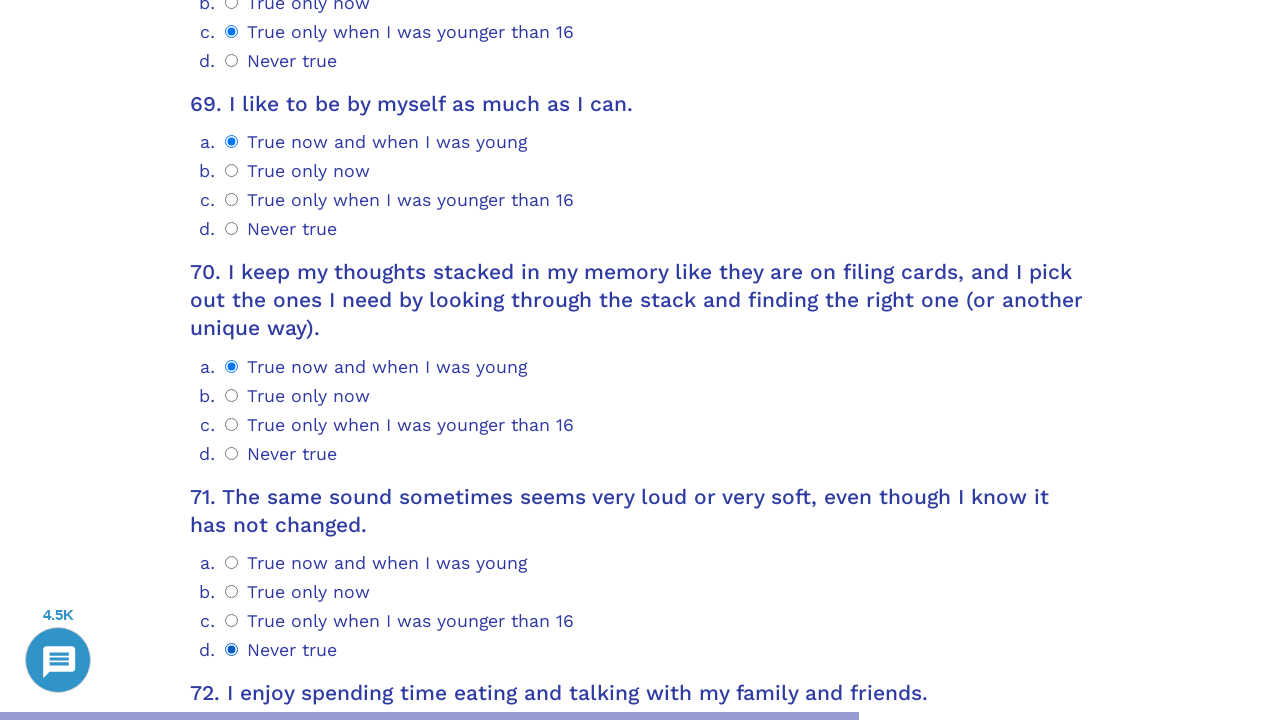

Scrolled question 72 into view
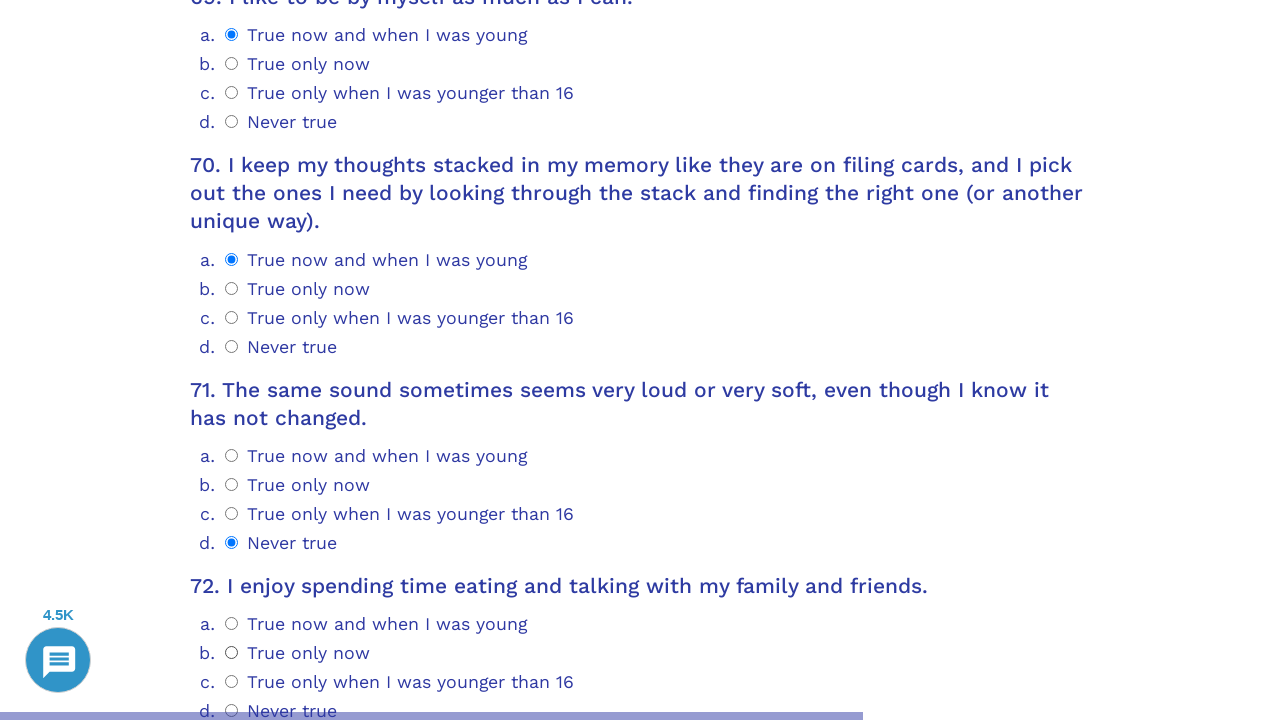

Selected answer option 0 for question 72 at (232, 624) on .psychometrics-items-container.item-72 >> .psychometrics-option-radio >> nth=0
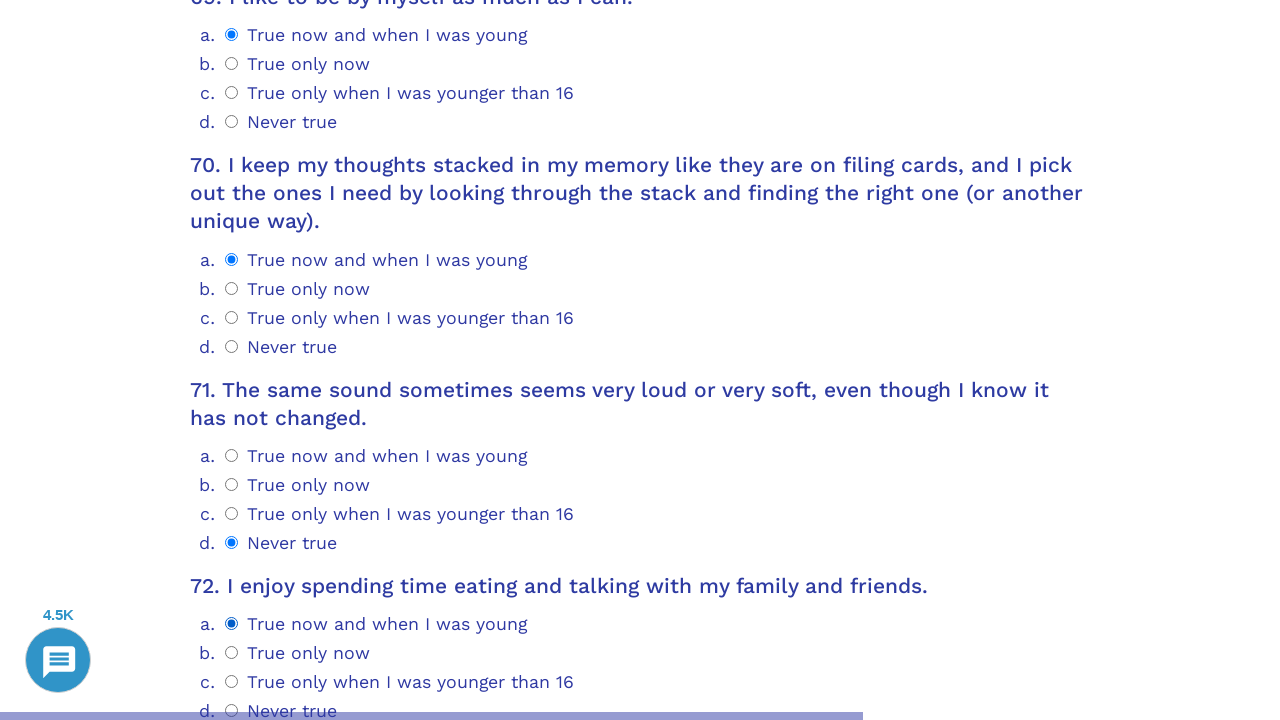

Question 73 loaded and selector ready
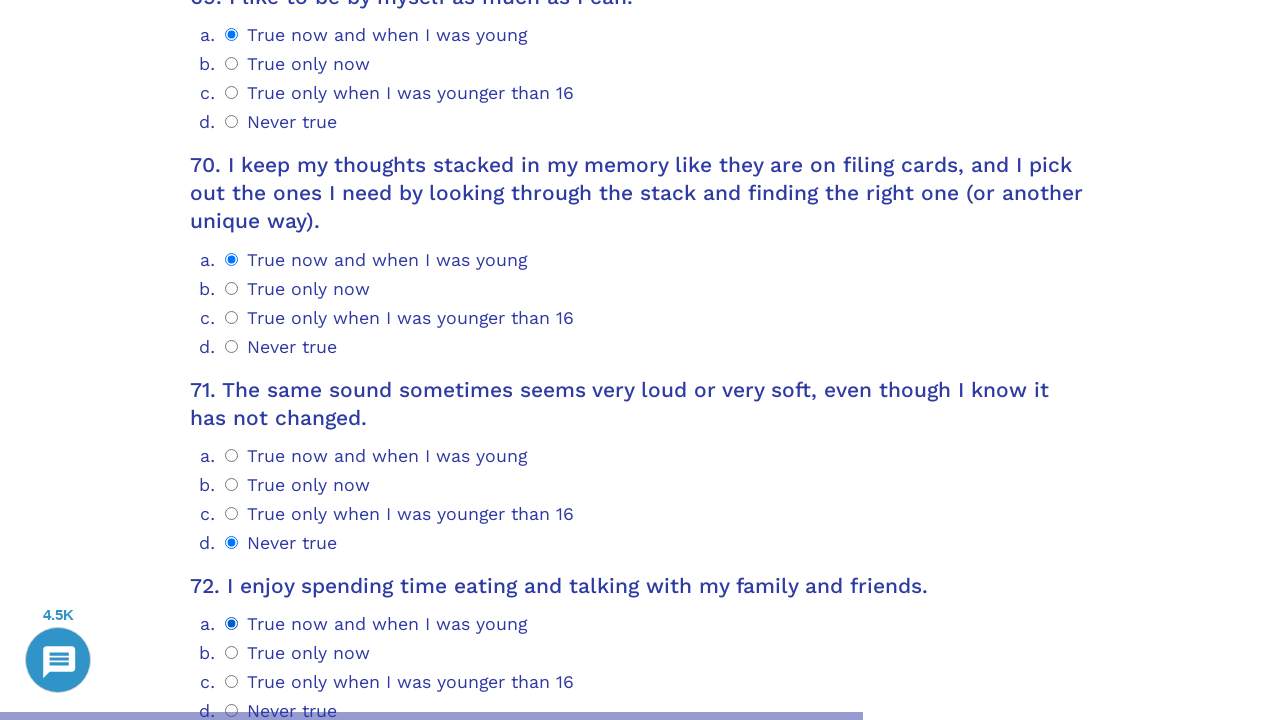

Scrolled question 73 into view
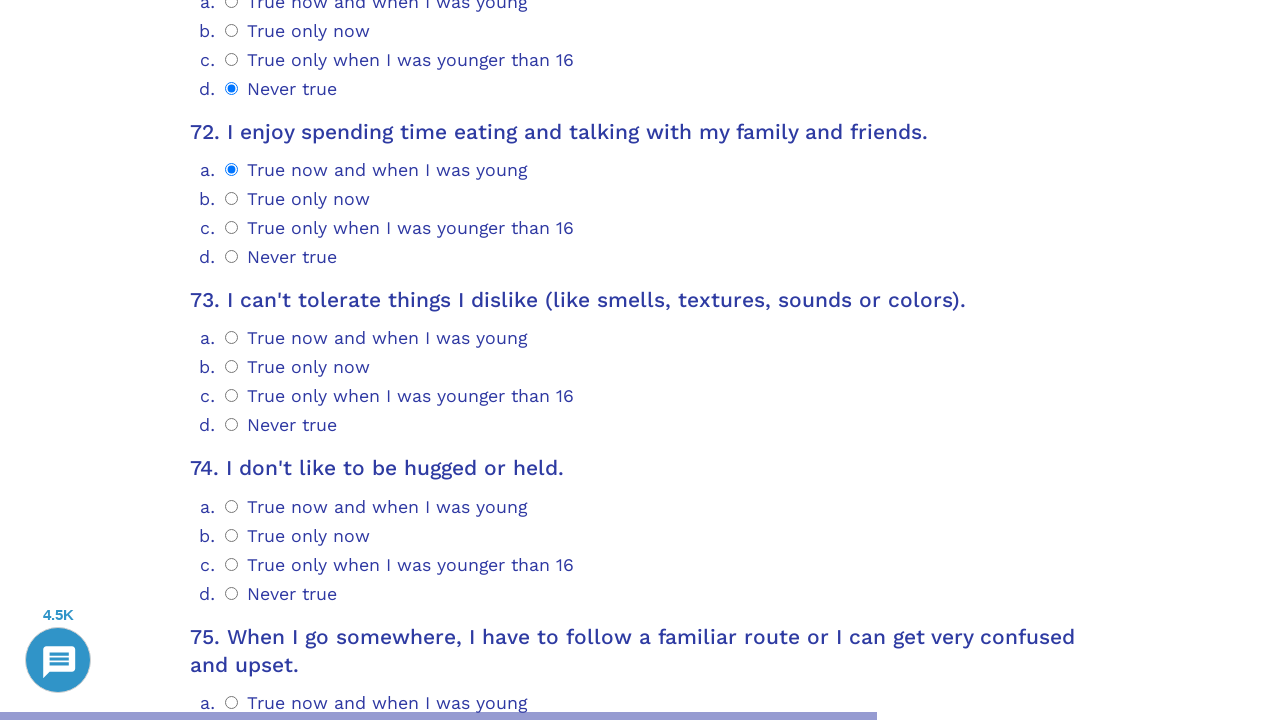

Selected answer option 1 for question 73 at (232, 367) on .psychometrics-items-container.item-73 >> .psychometrics-option-radio >> nth=1
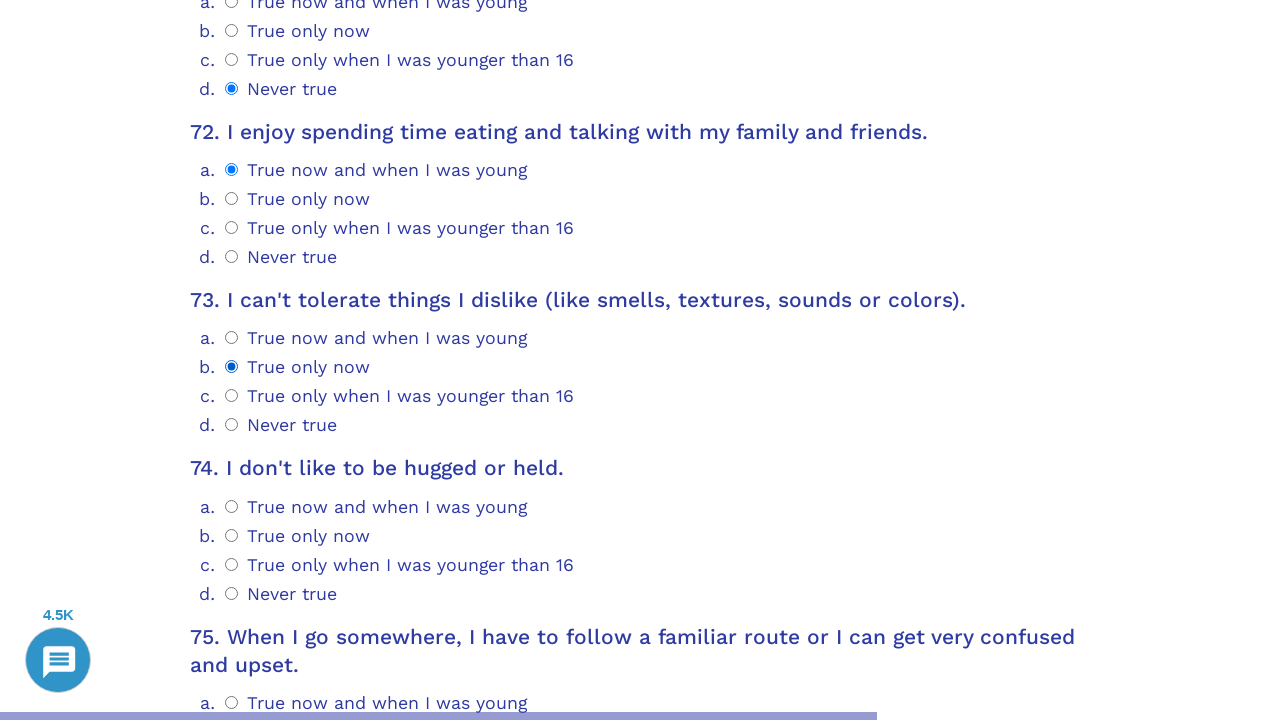

Question 74 loaded and selector ready
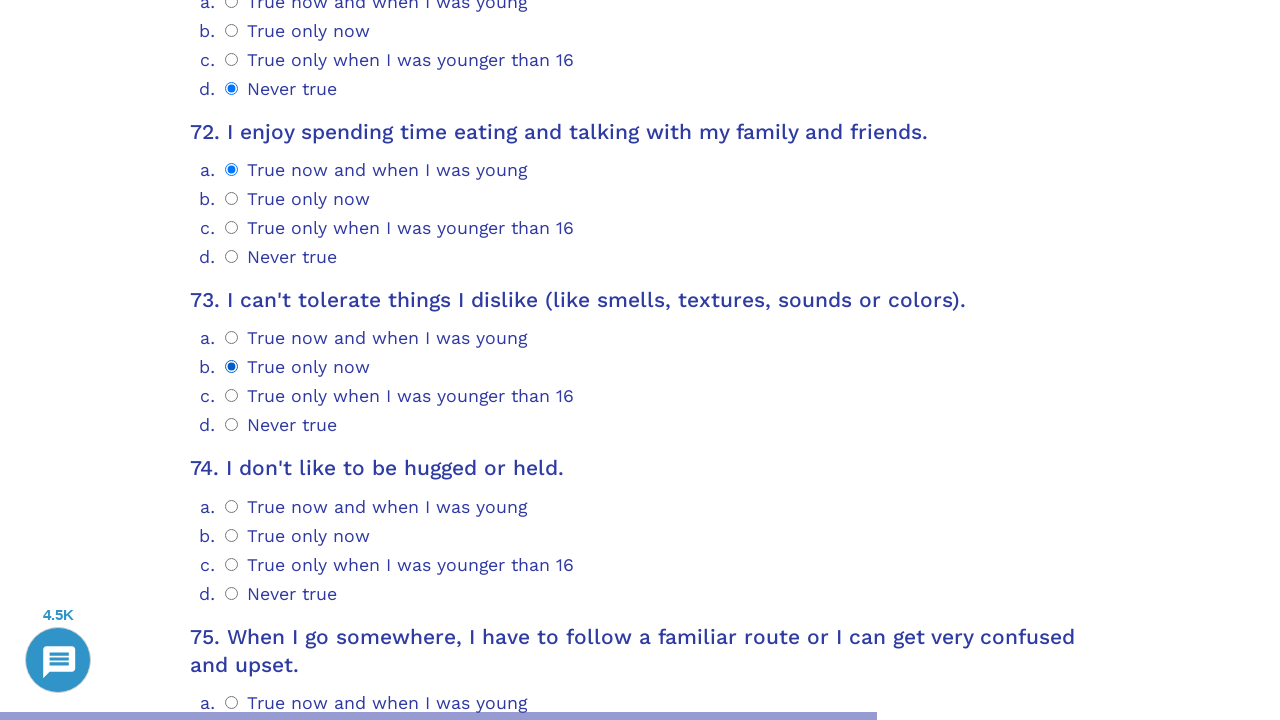

Scrolled question 74 into view
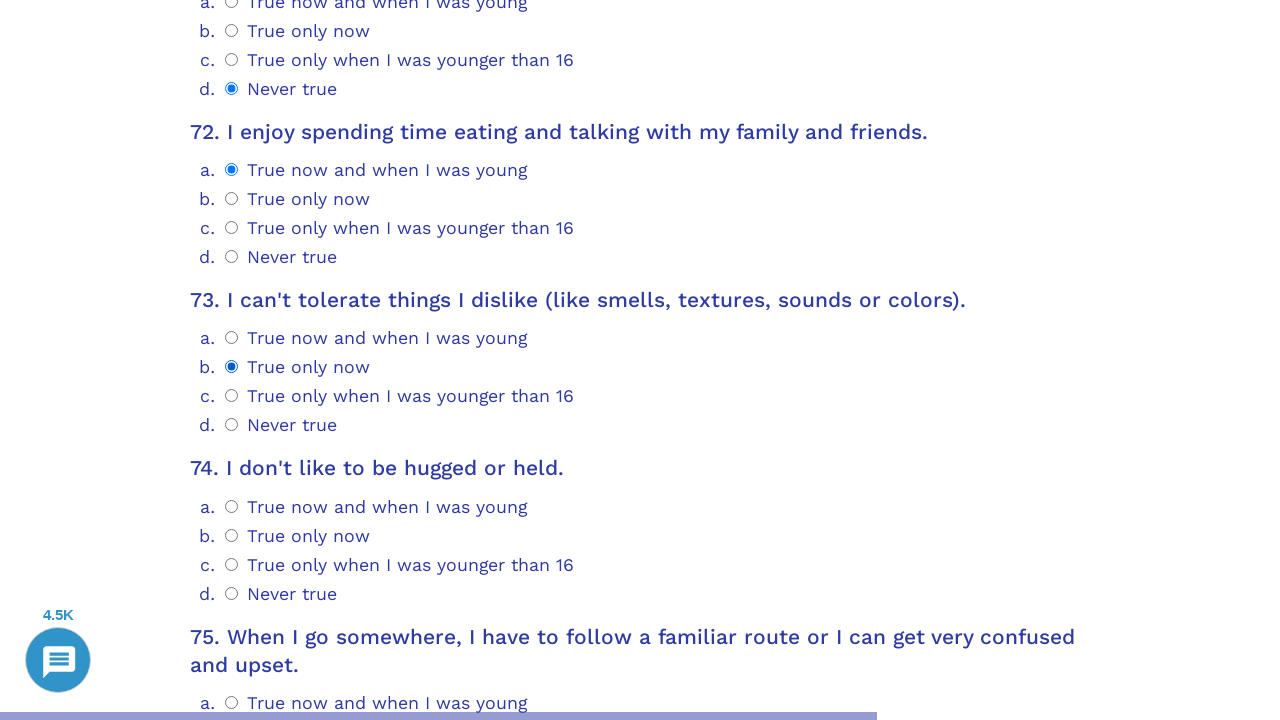

Selected answer option 2 for question 74 at (232, 564) on .psychometrics-items-container.item-74 >> .psychometrics-option-radio >> nth=2
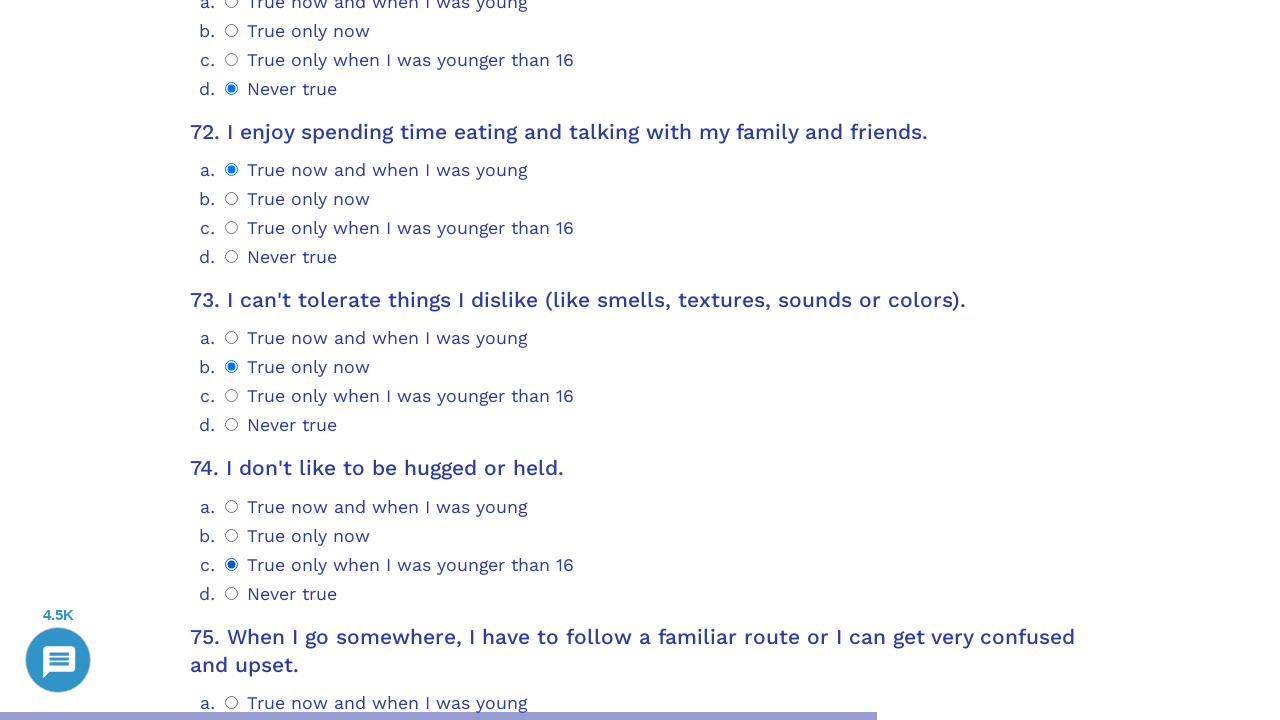

Question 75 loaded and selector ready
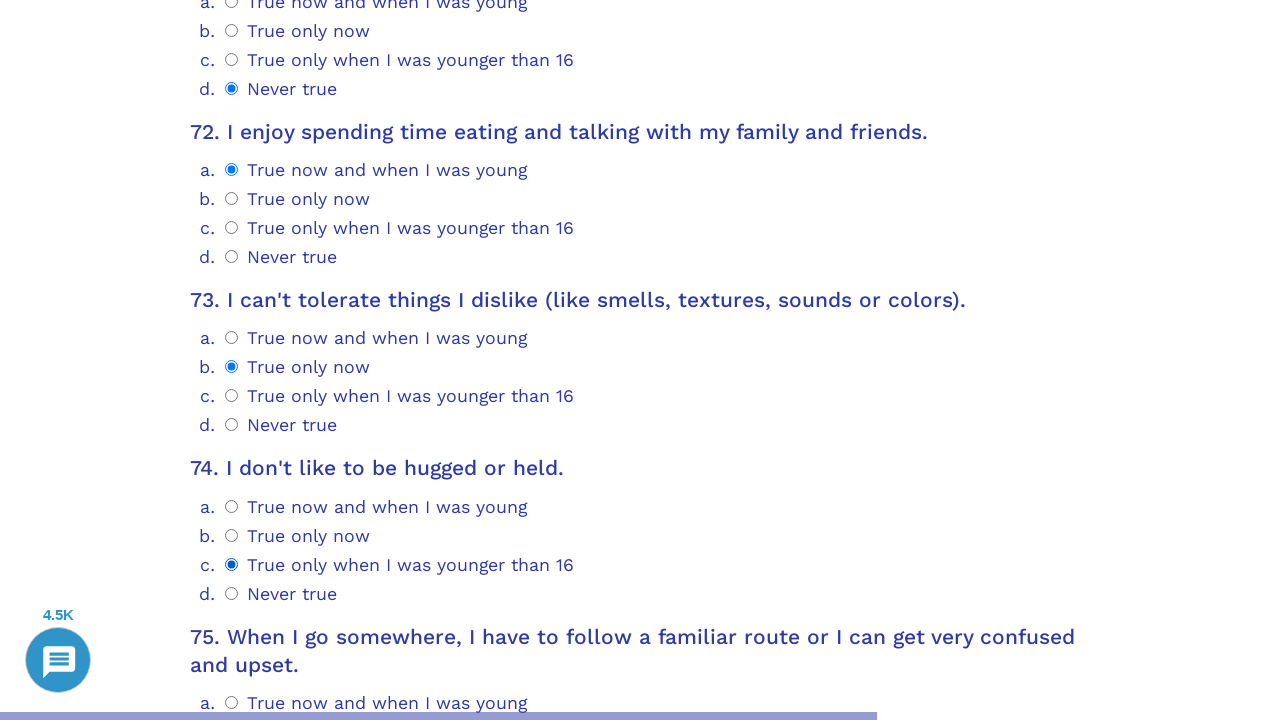

Scrolled question 75 into view
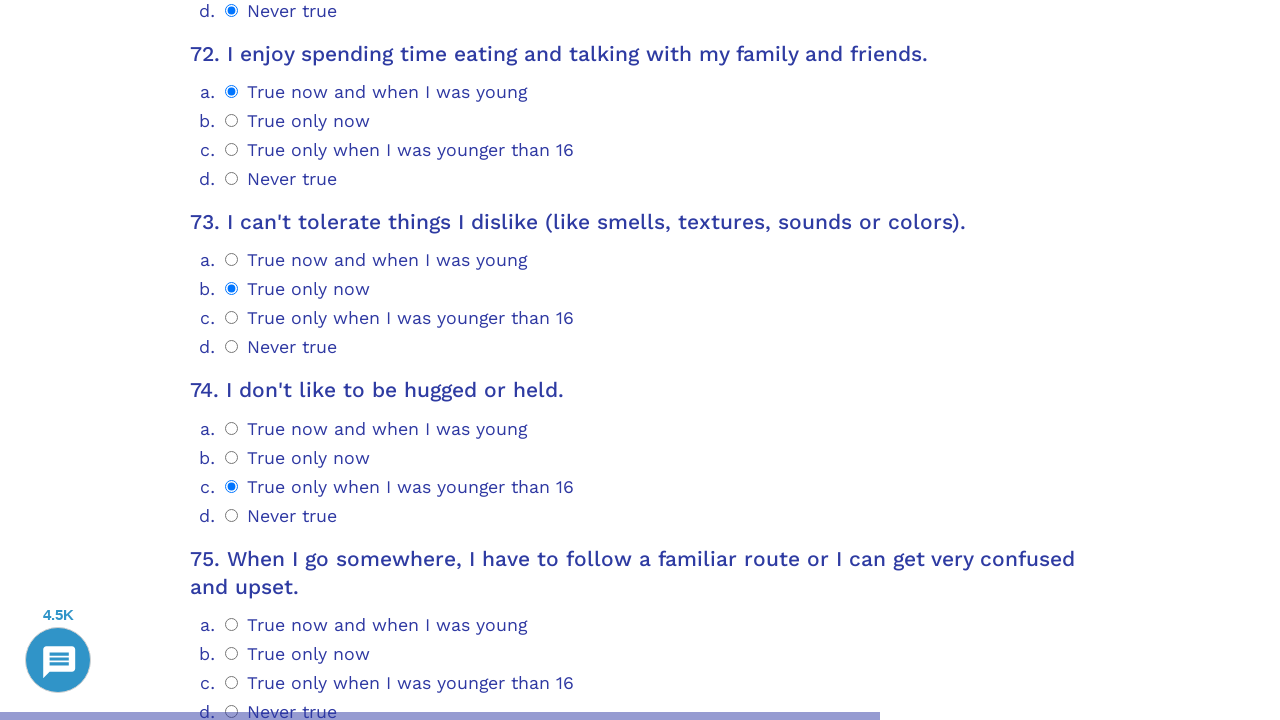

Selected answer option 1 for question 75 at (232, 653) on .psychometrics-items-container.item-75 >> .psychometrics-option-radio >> nth=1
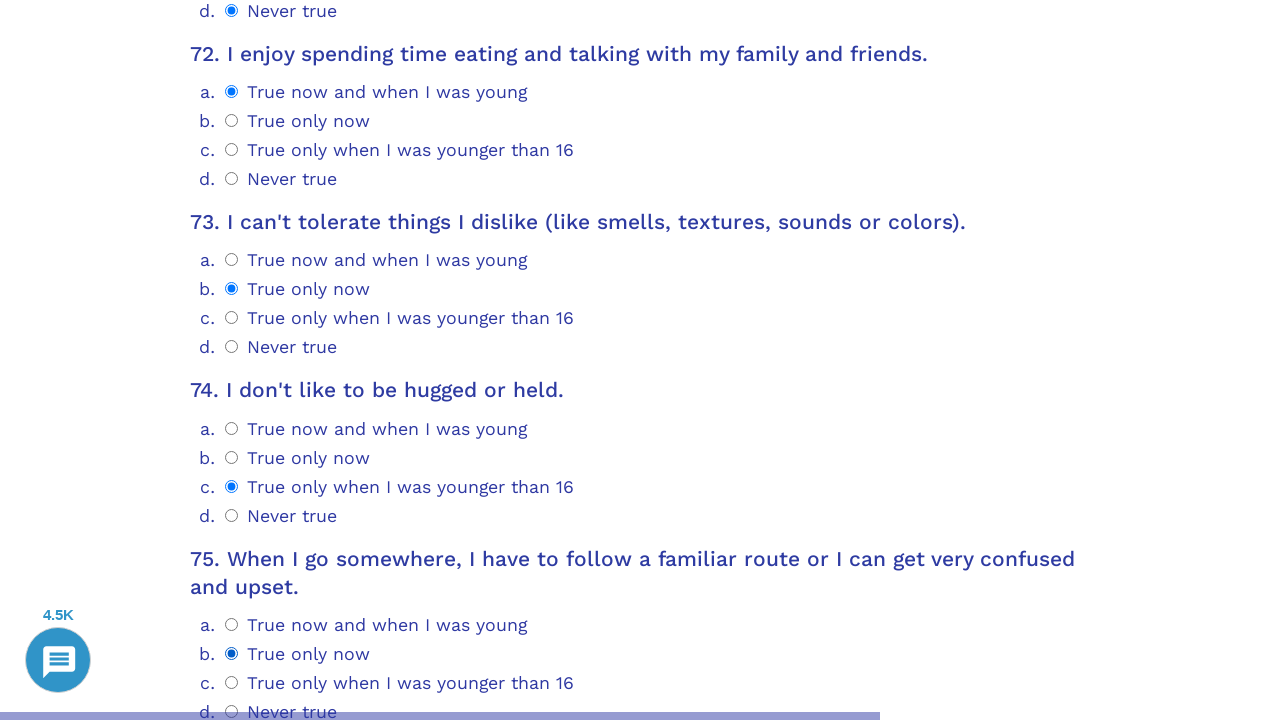

Question 76 loaded and selector ready
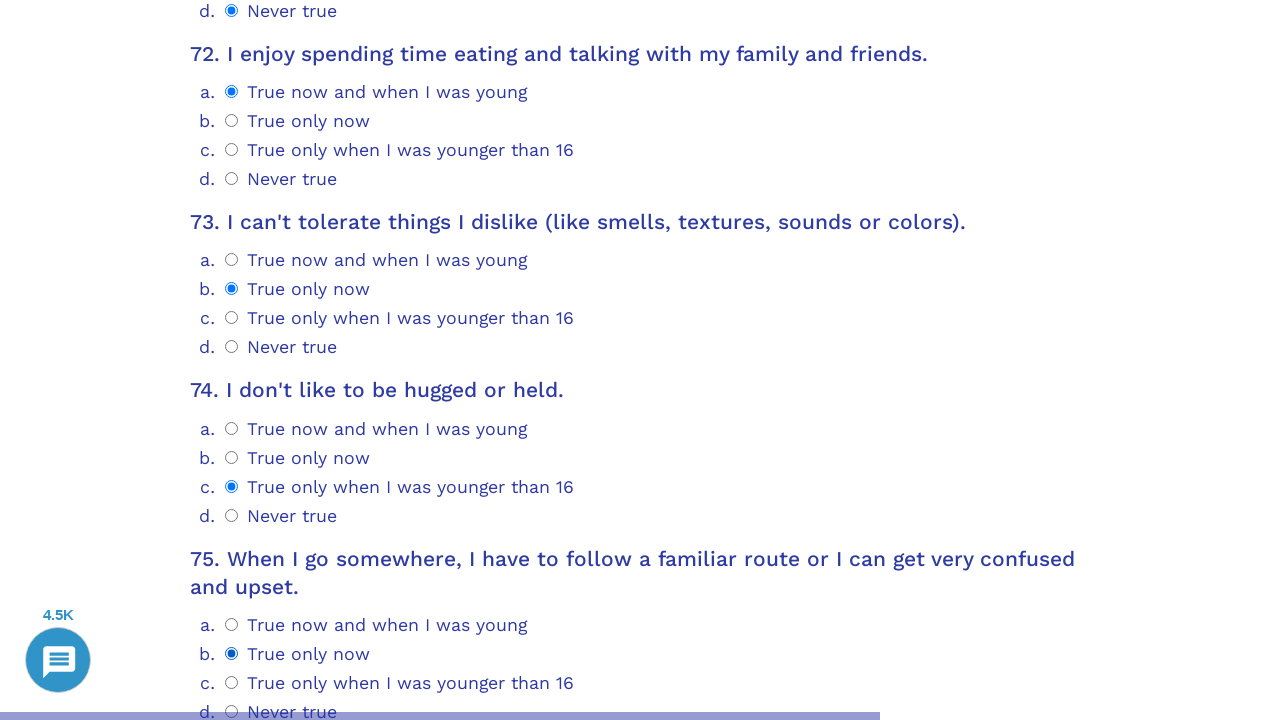

Scrolled question 76 into view
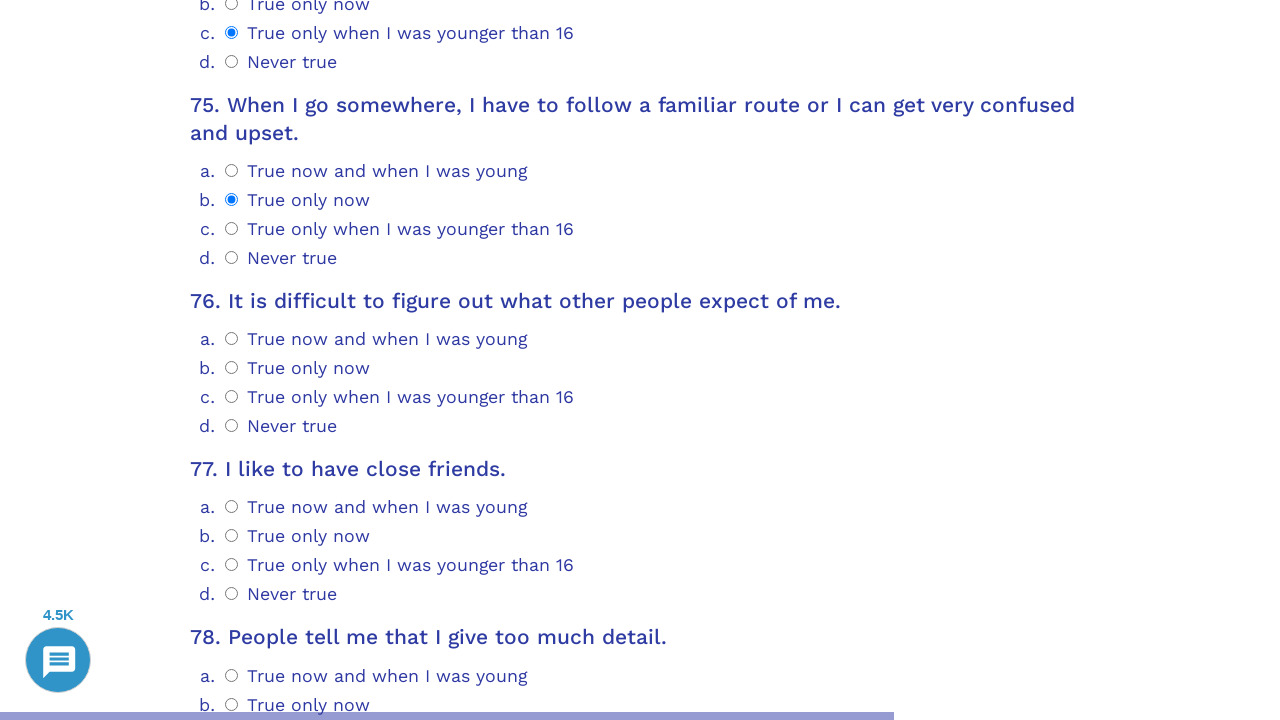

Selected answer option 1 for question 76 at (232, 368) on .psychometrics-items-container.item-76 >> .psychometrics-option-radio >> nth=1
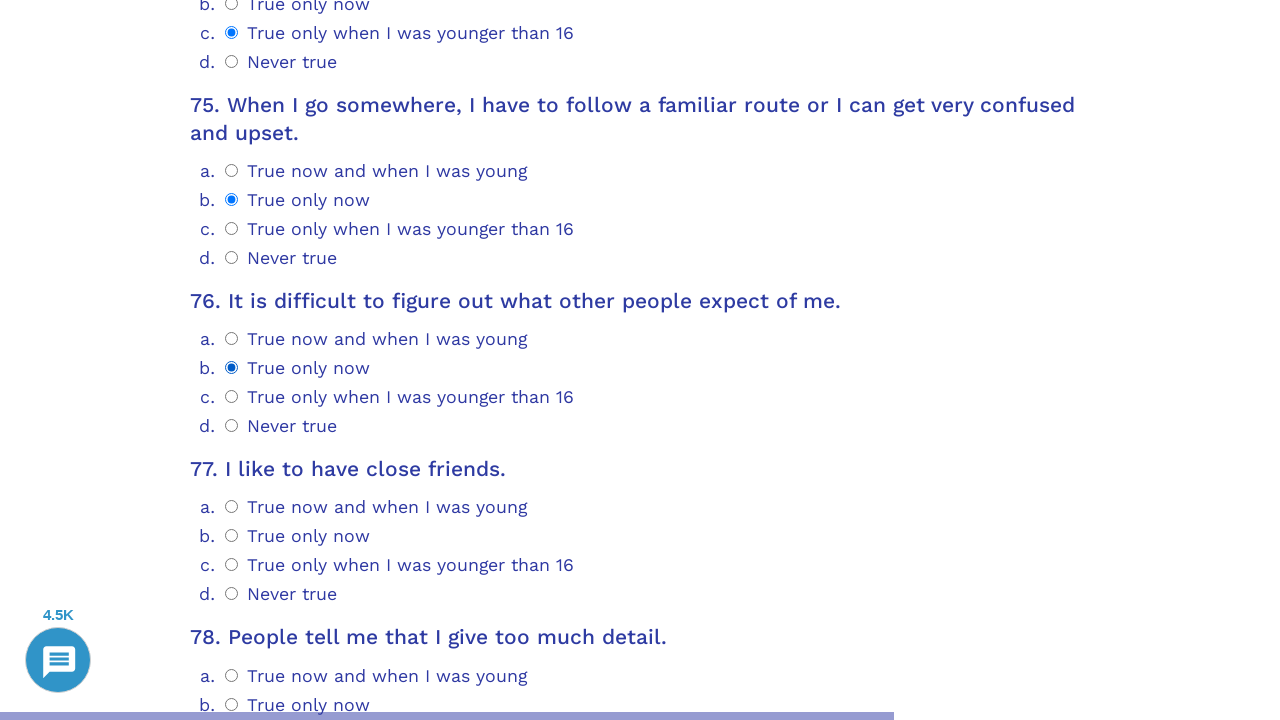

Question 77 loaded and selector ready
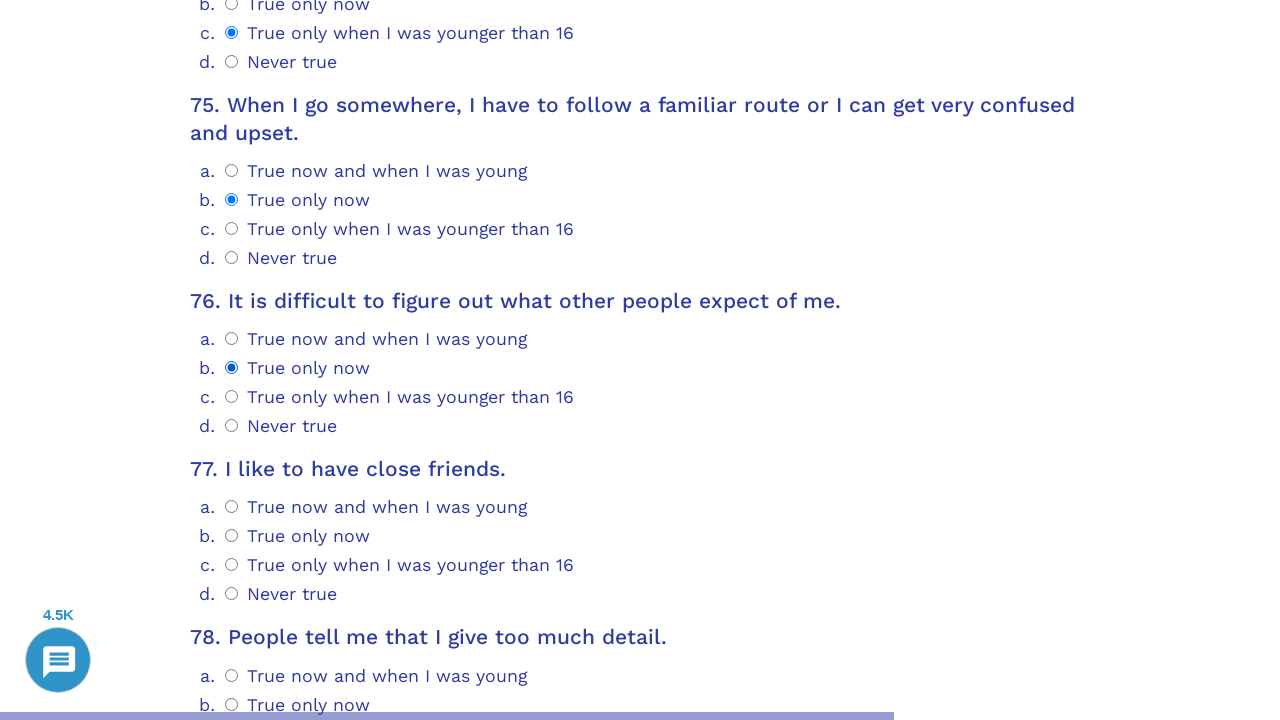

Scrolled question 77 into view
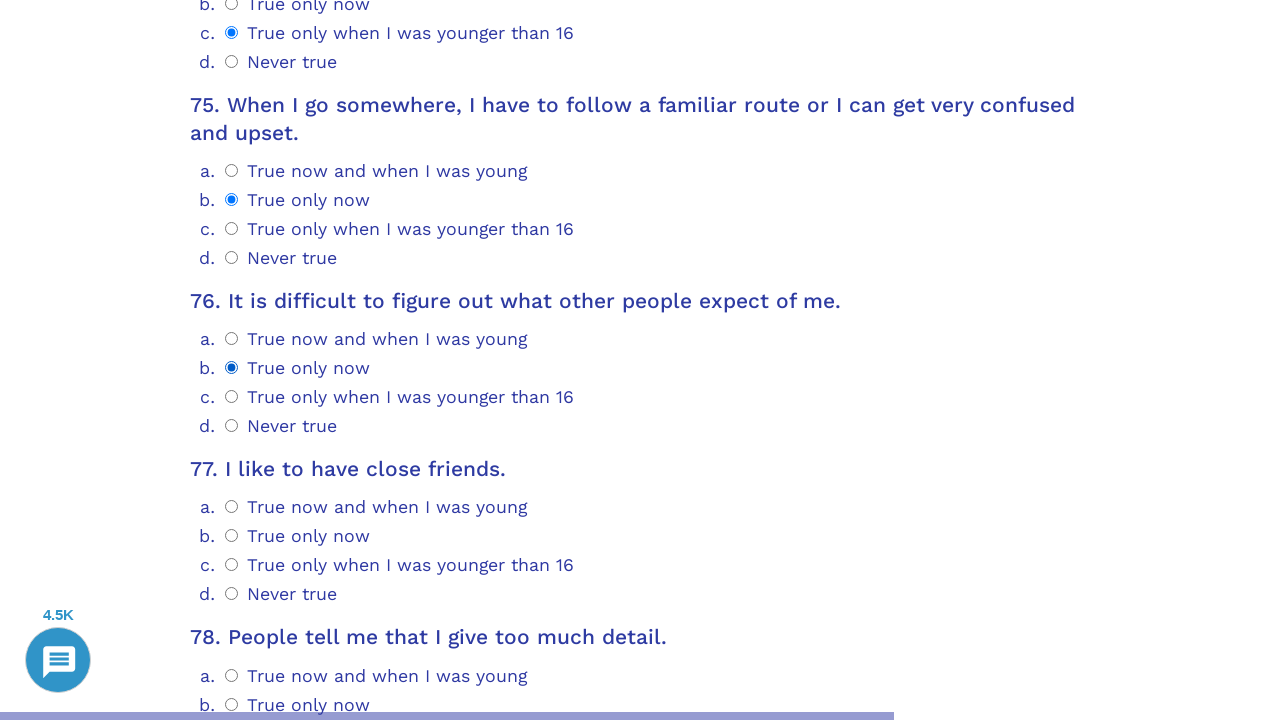

Selected answer option 2 for question 77 at (232, 565) on .psychometrics-items-container.item-77 >> .psychometrics-option-radio >> nth=2
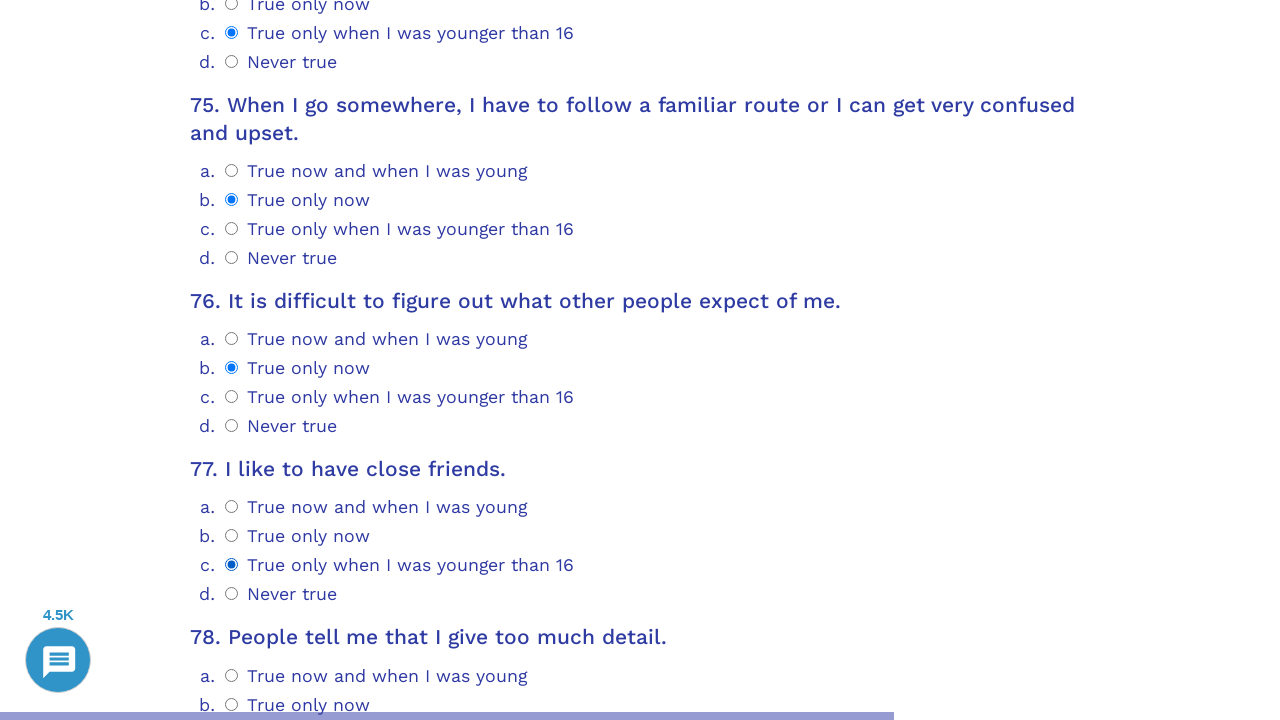

Question 78 loaded and selector ready
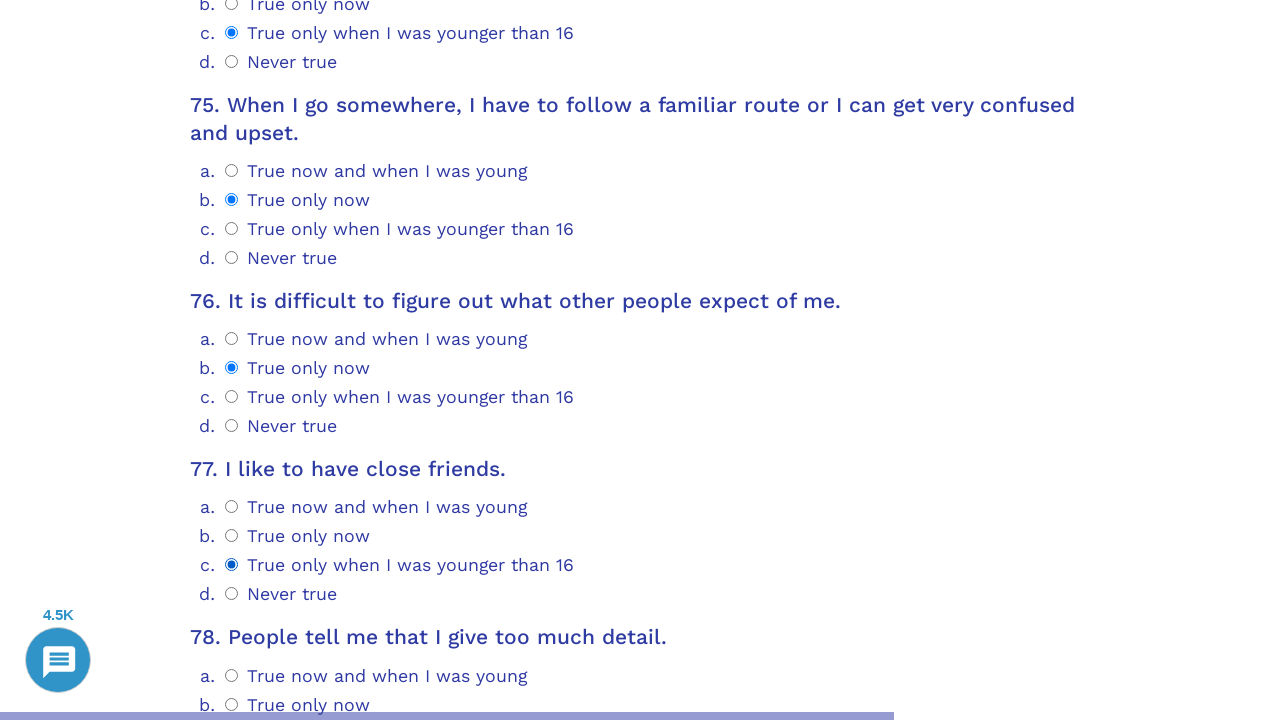

Scrolled question 78 into view
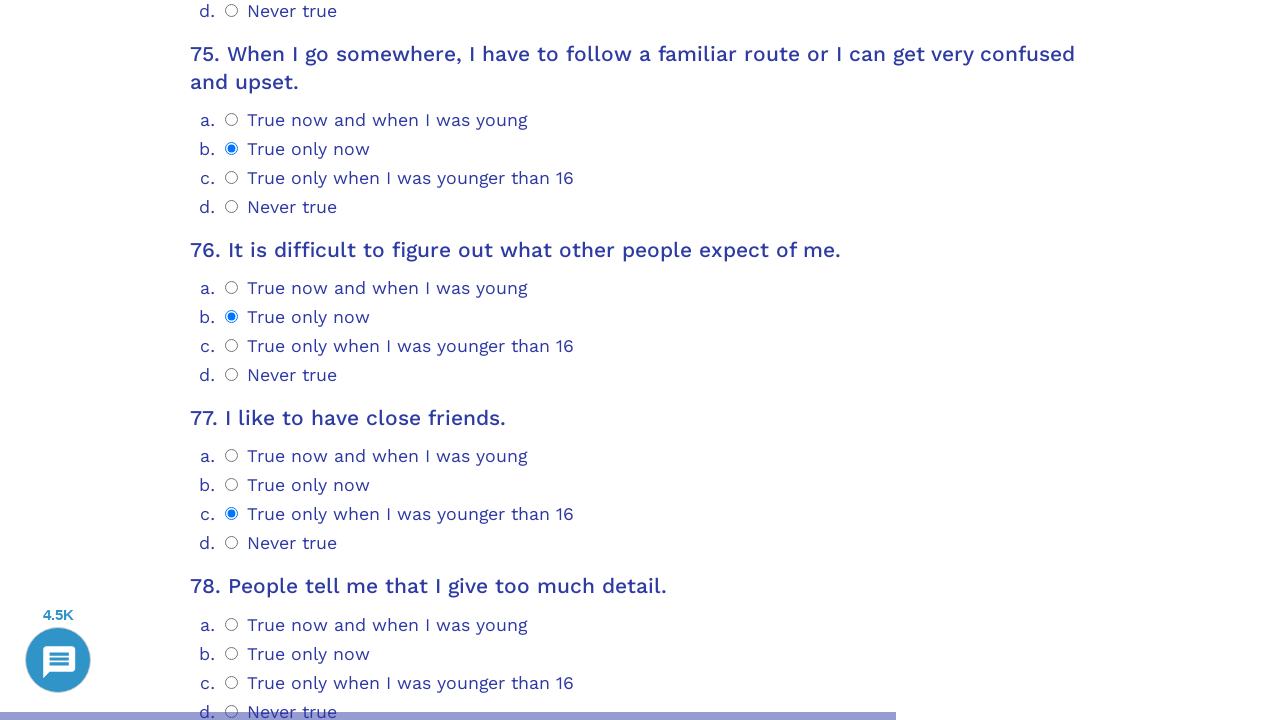

Selected answer option 2 for question 78 at (232, 682) on .psychometrics-items-container.item-78 >> .psychometrics-option-radio >> nth=2
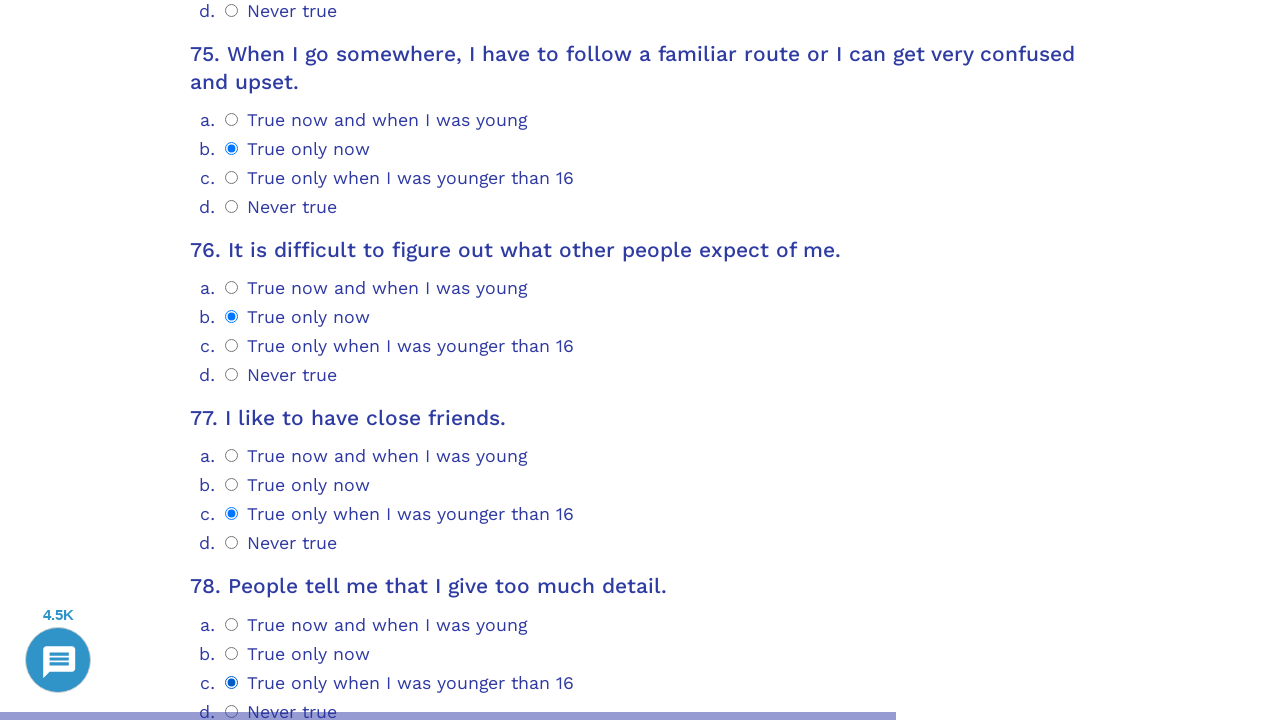

Question 79 loaded and selector ready
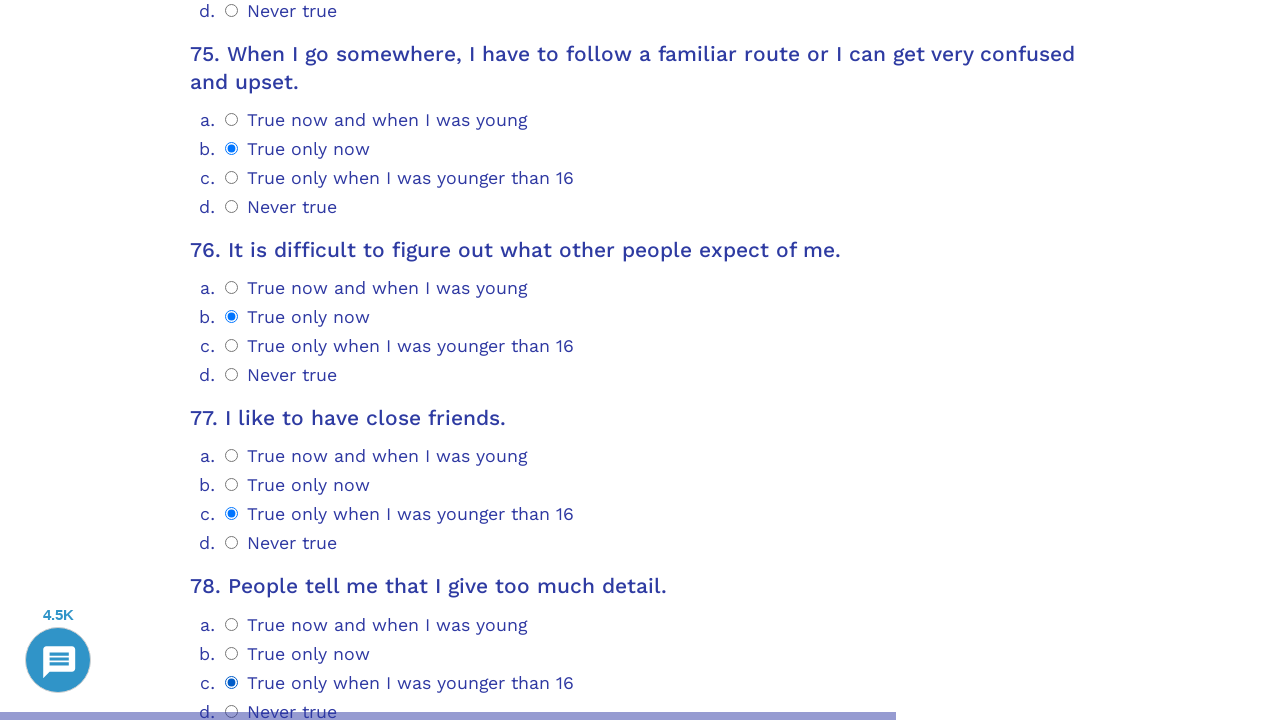

Scrolled question 79 into view
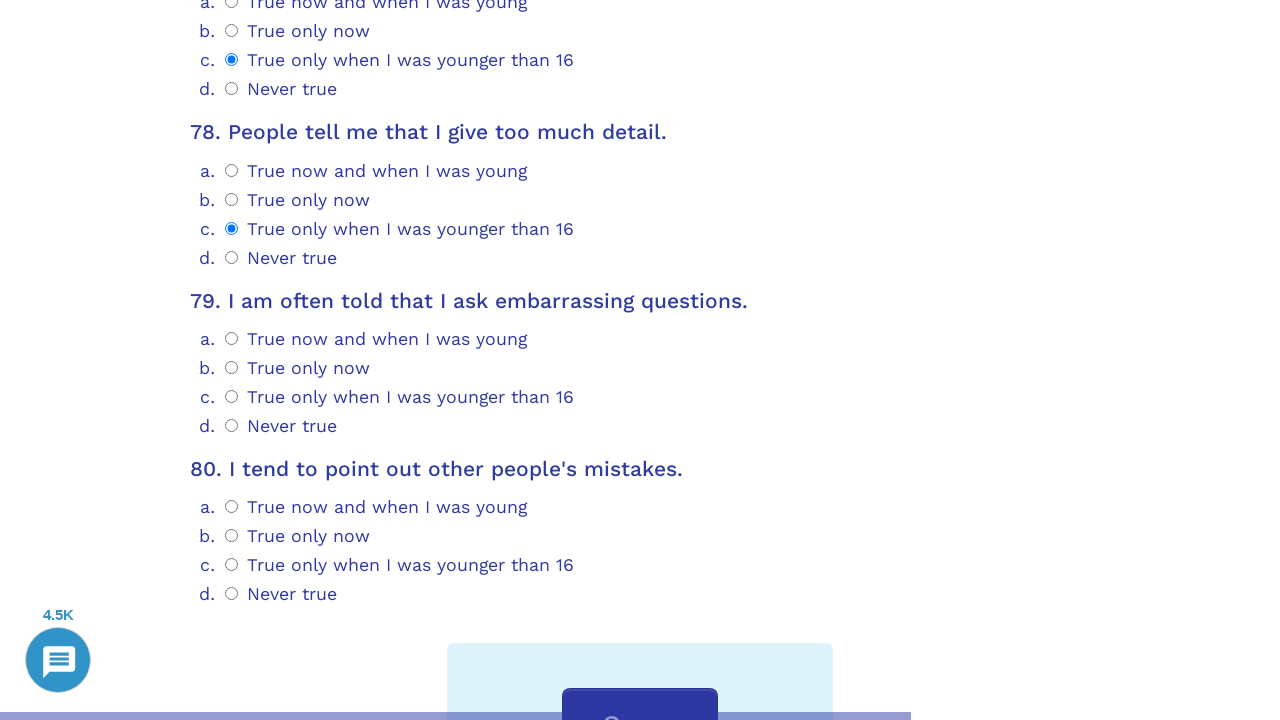

Selected answer option 0 for question 79 at (232, 338) on .psychometrics-items-container.item-79 >> .psychometrics-option-radio >> nth=0
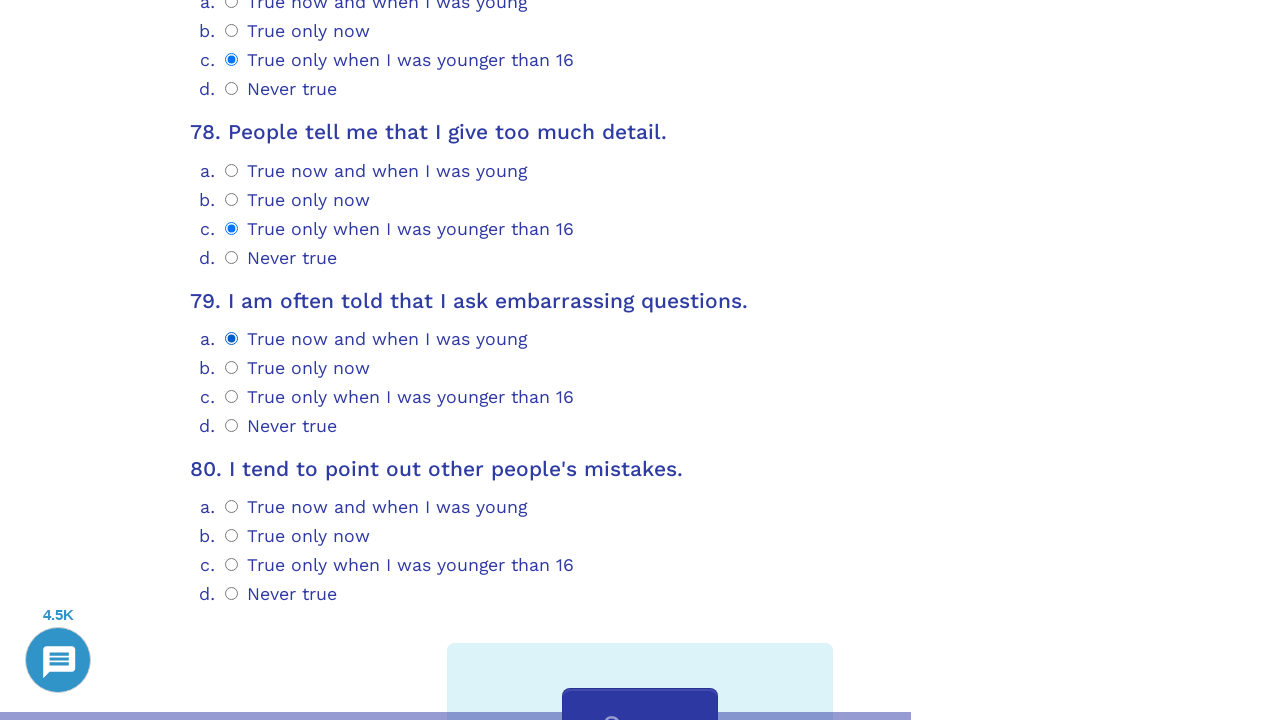

Question 80 loaded and selector ready
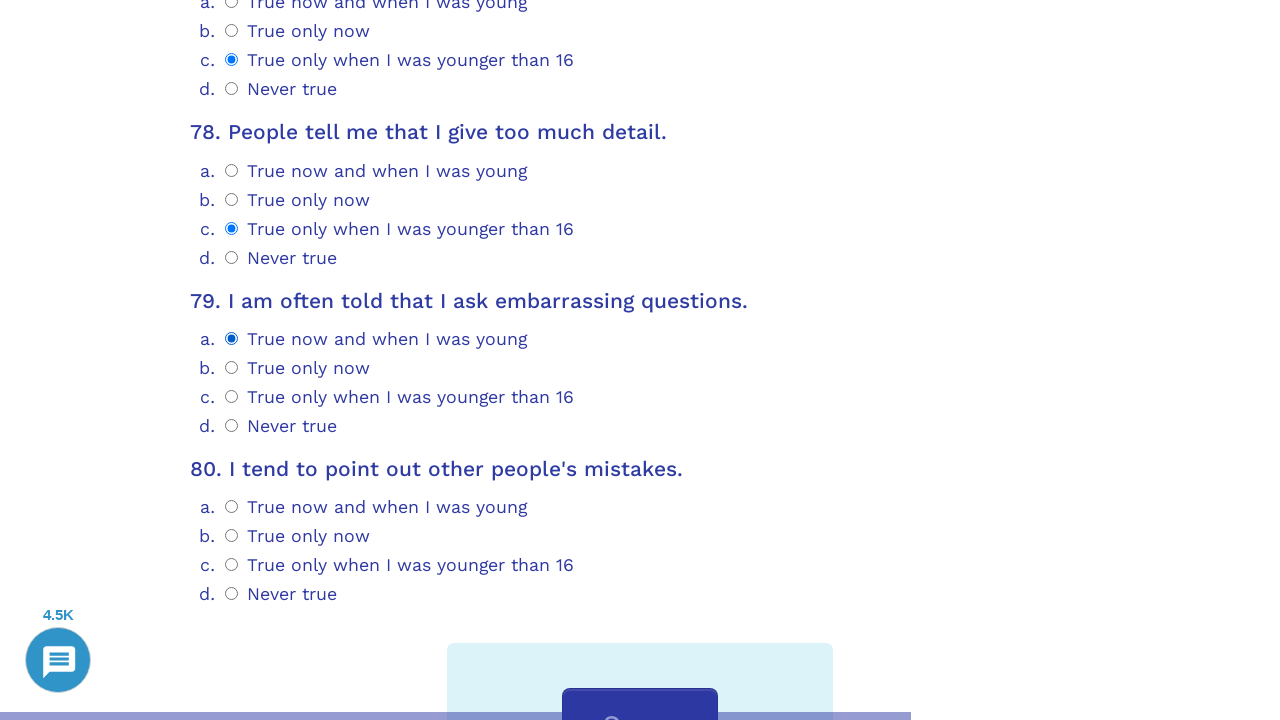

Scrolled question 80 into view
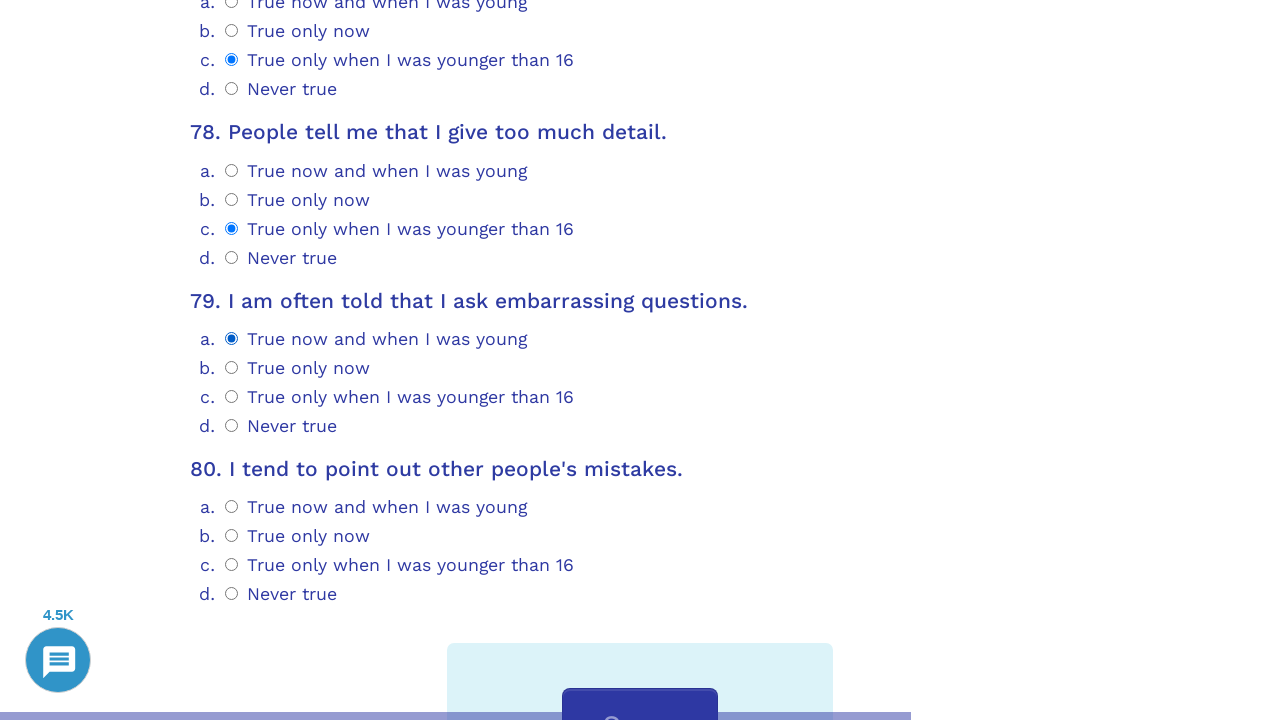

Selected answer option 0 for question 80 at (232, 507) on .psychometrics-items-container.item-80 >> .psychometrics-option-radio >> nth=0
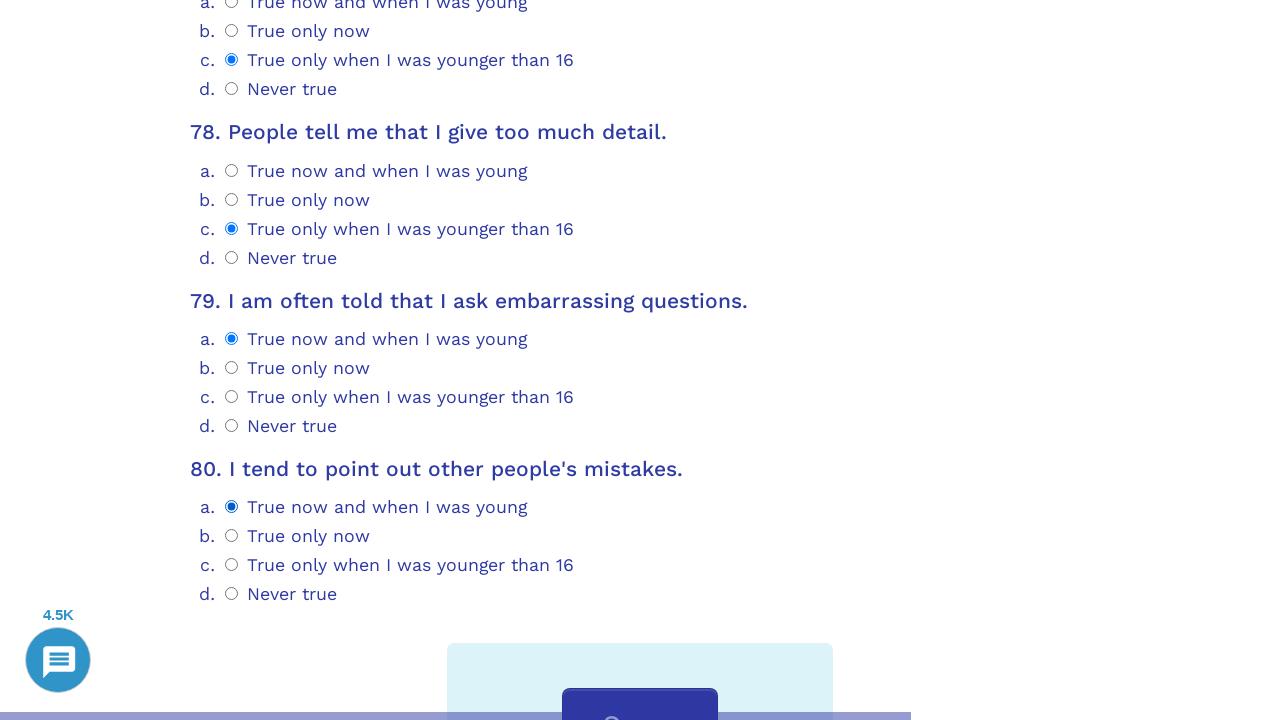

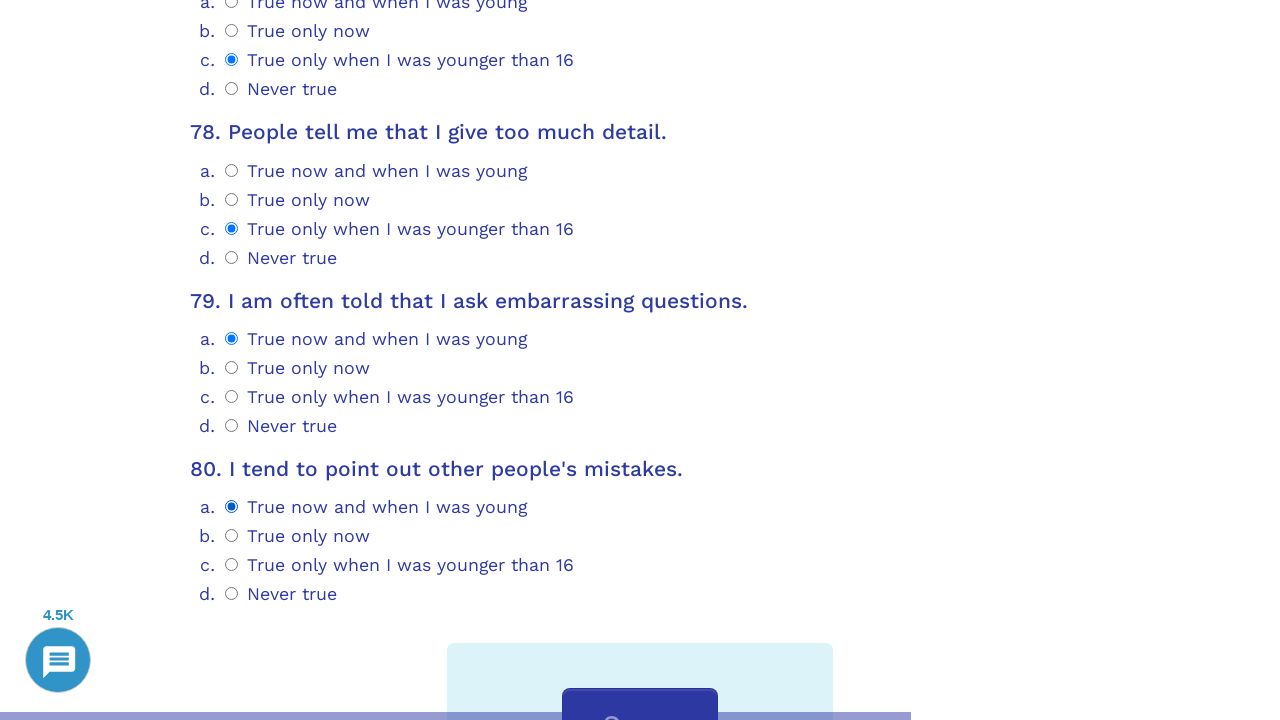